Tests a todo list application by navigating to the todo page, creating 100 todo items, and deleting all odd-numbered items

Starting URL: https://material.playwrightvn.com/

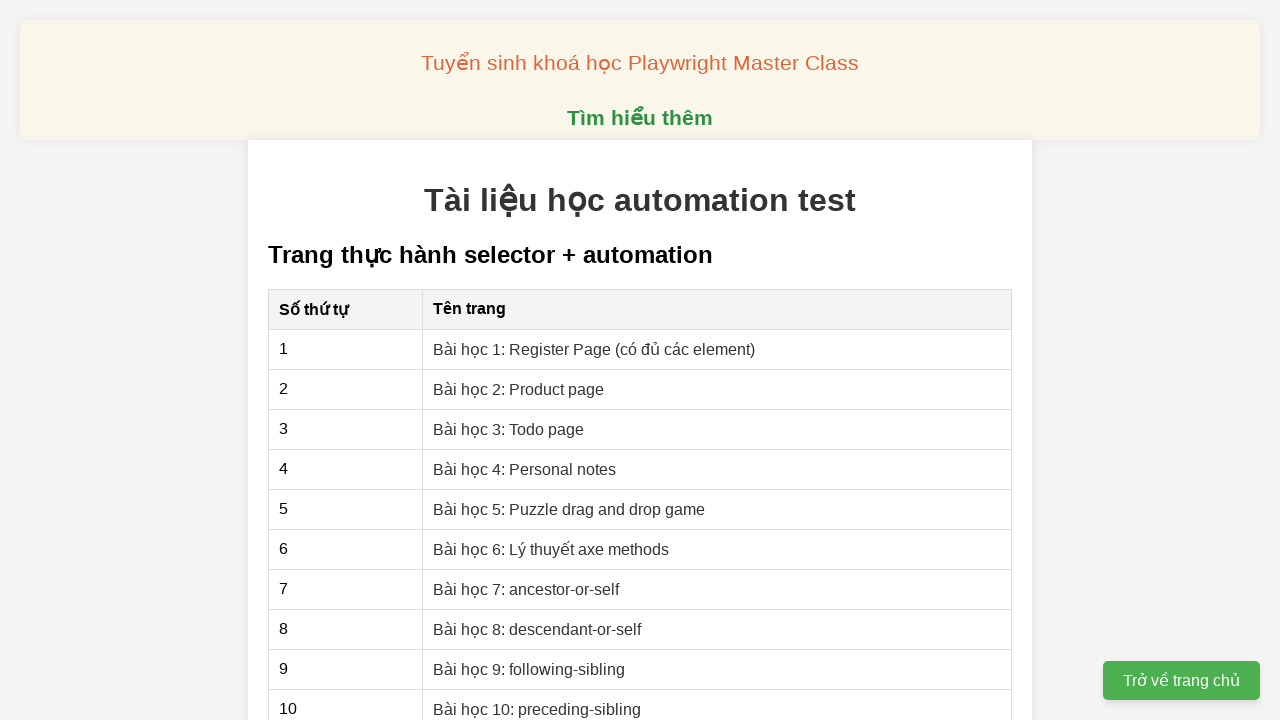

Clicked on the Todo page link at (509, 429) on xpath=//a[@href='03-xpath-todo-list.html']
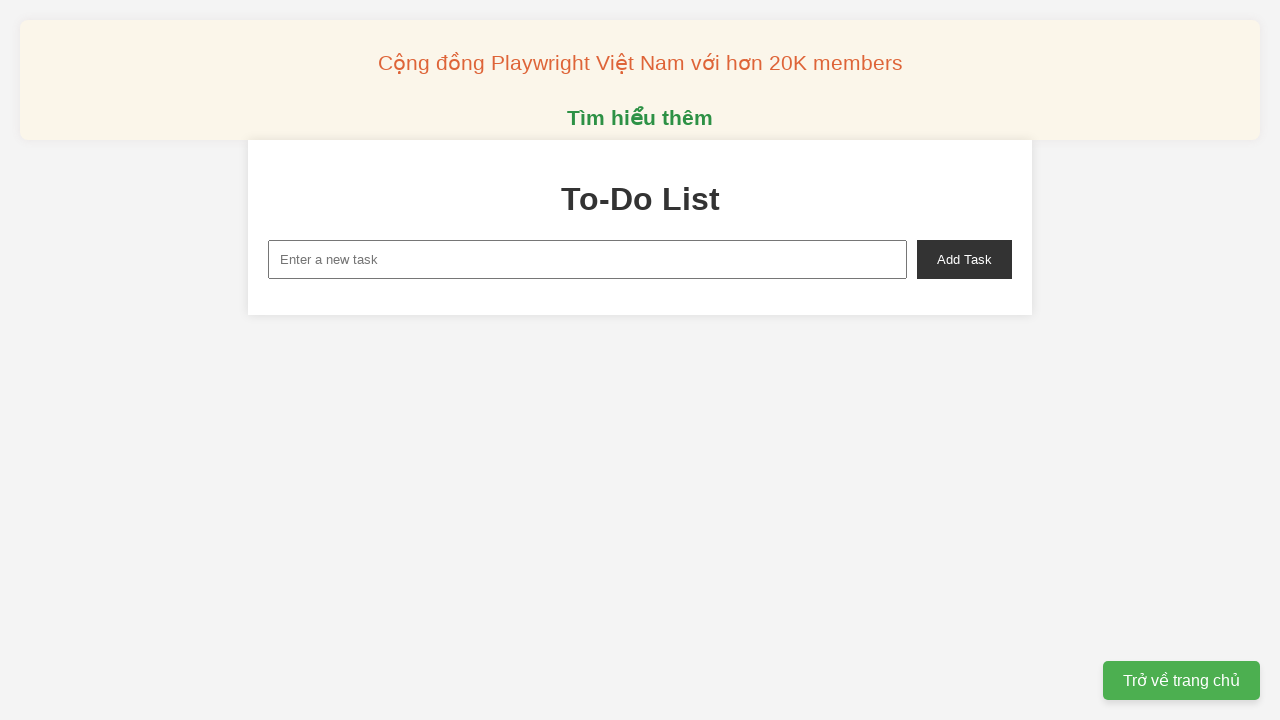

Filled input field with 'Todo 1' on xpath=//input[@id='new-task']
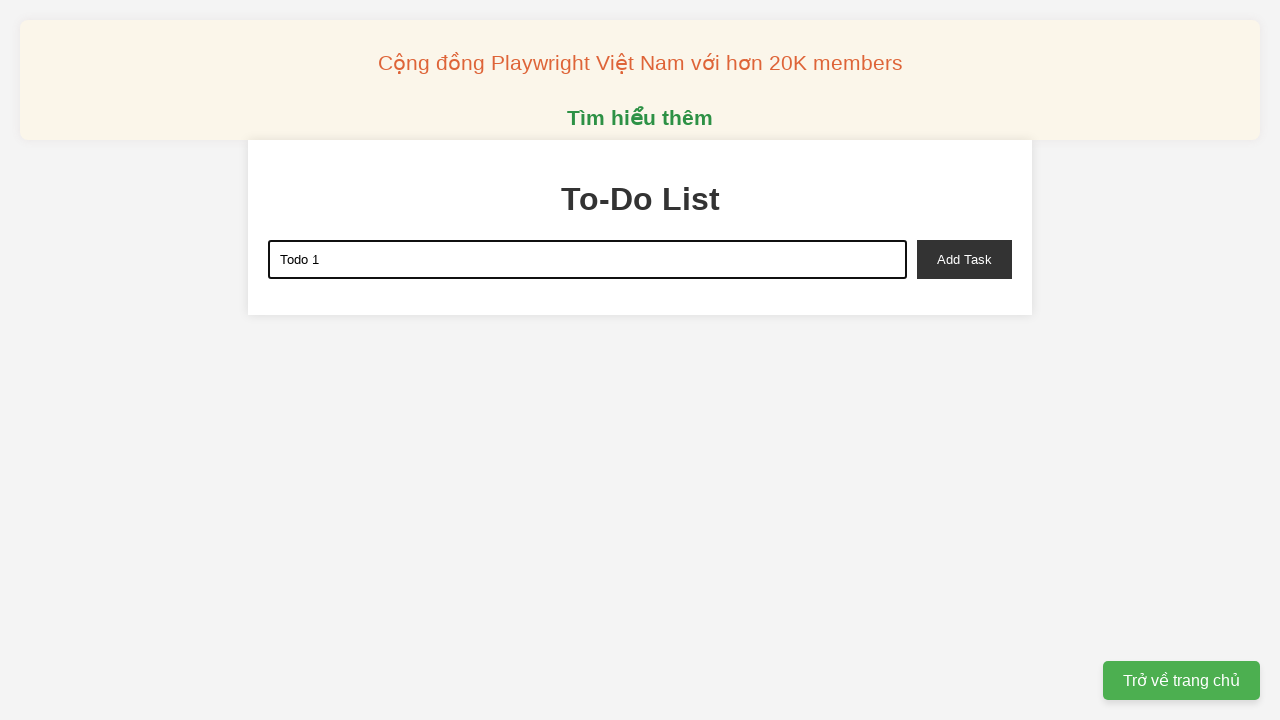

Clicked add task button to create Todo 1 at (964, 259) on xpath=//button[@id='add-task']
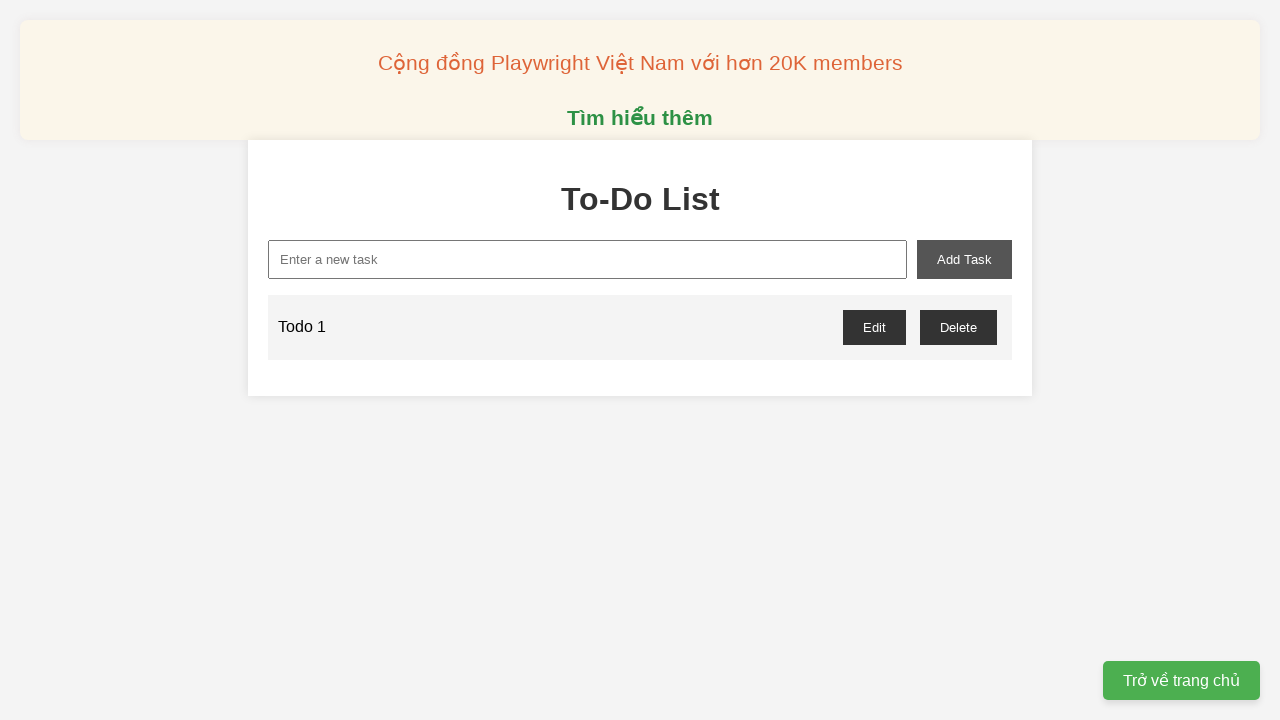

Filled input field with 'Todo 2' on xpath=//input[@id='new-task']
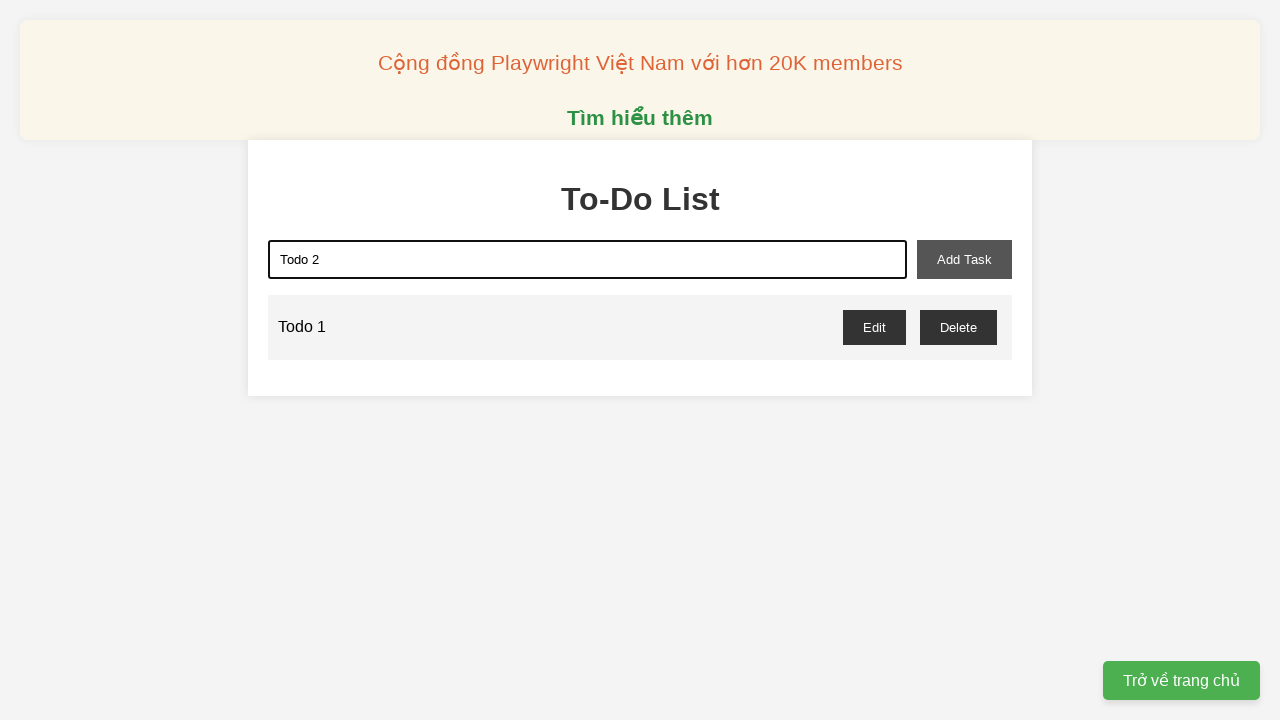

Clicked add task button to create Todo 2 at (964, 259) on xpath=//button[@id='add-task']
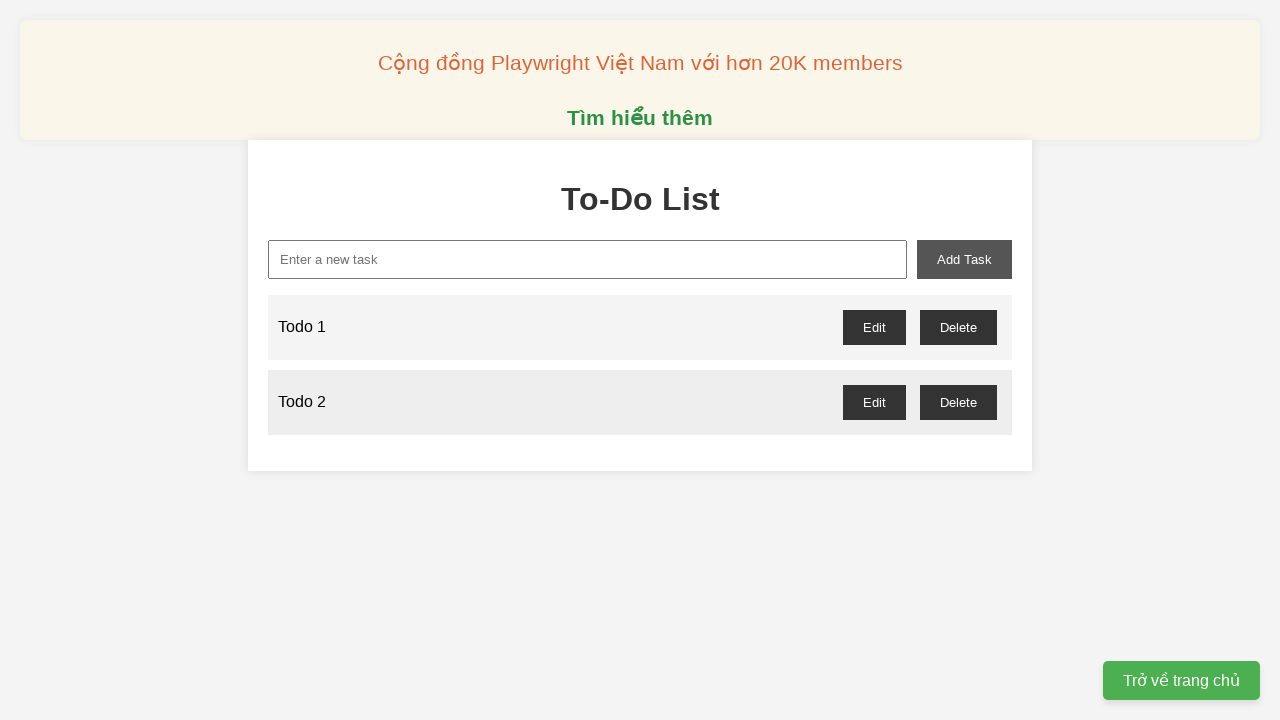

Filled input field with 'Todo 3' on xpath=//input[@id='new-task']
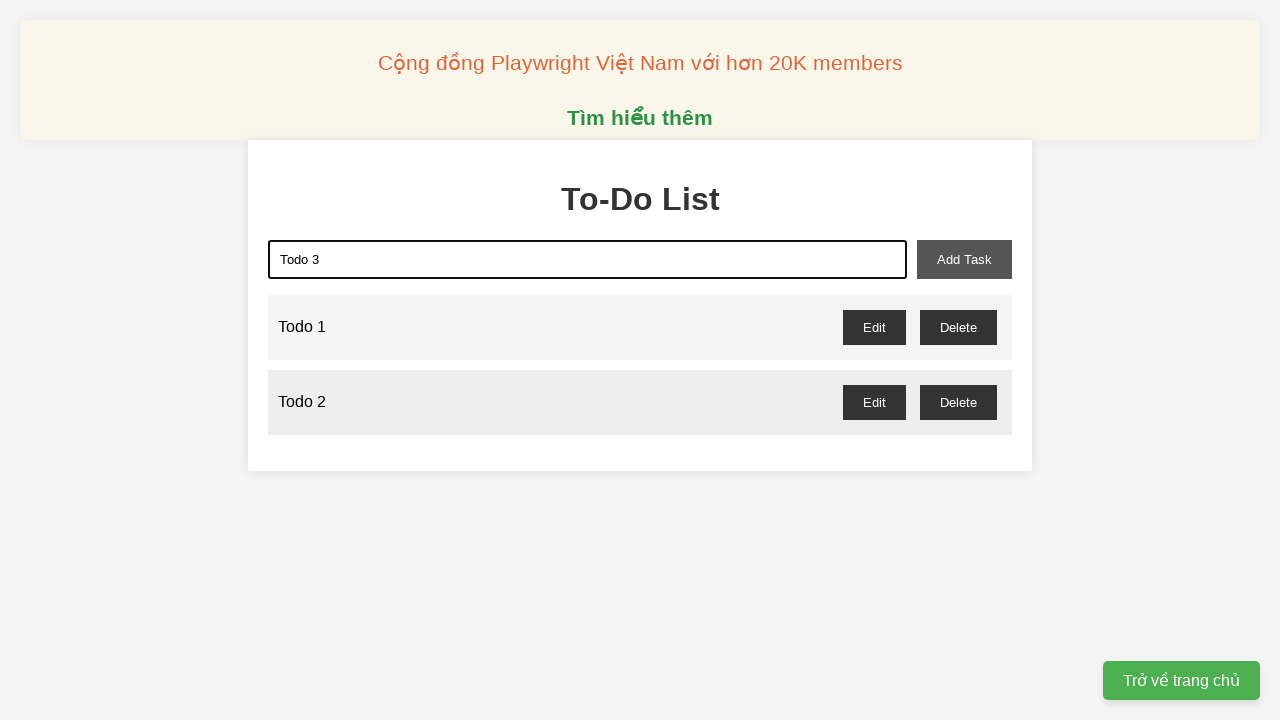

Clicked add task button to create Todo 3 at (964, 259) on xpath=//button[@id='add-task']
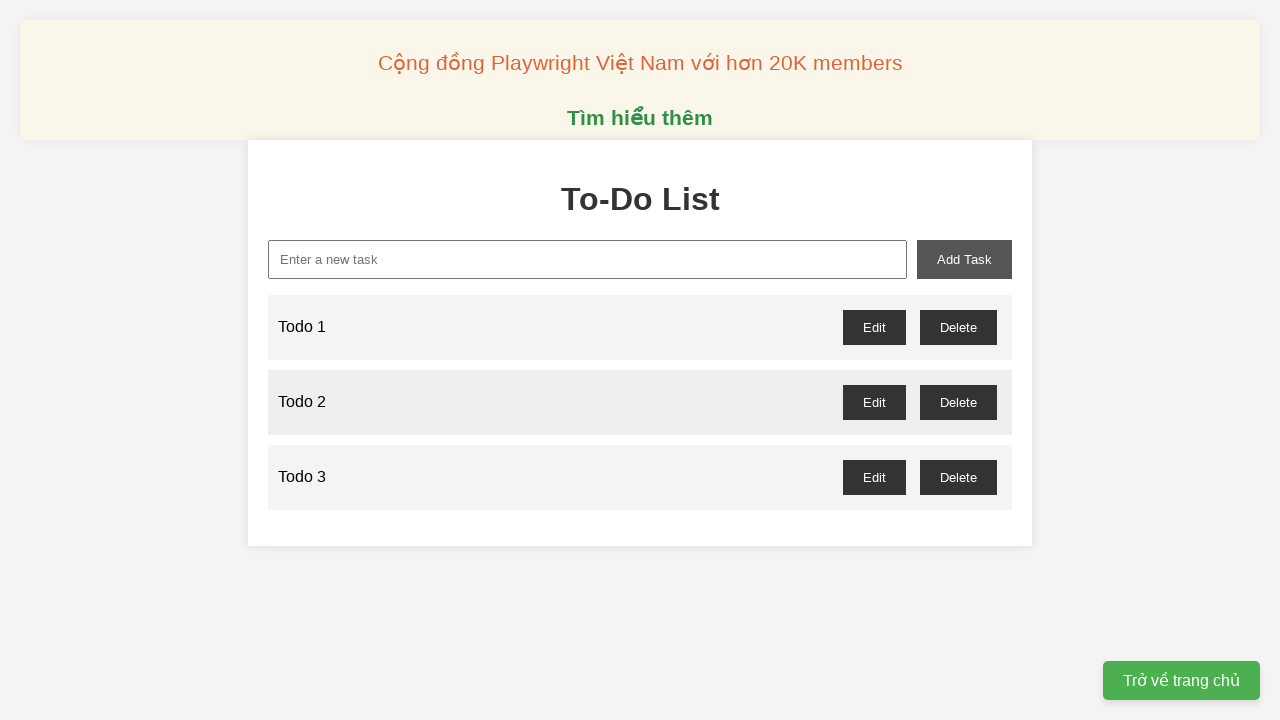

Filled input field with 'Todo 4' on xpath=//input[@id='new-task']
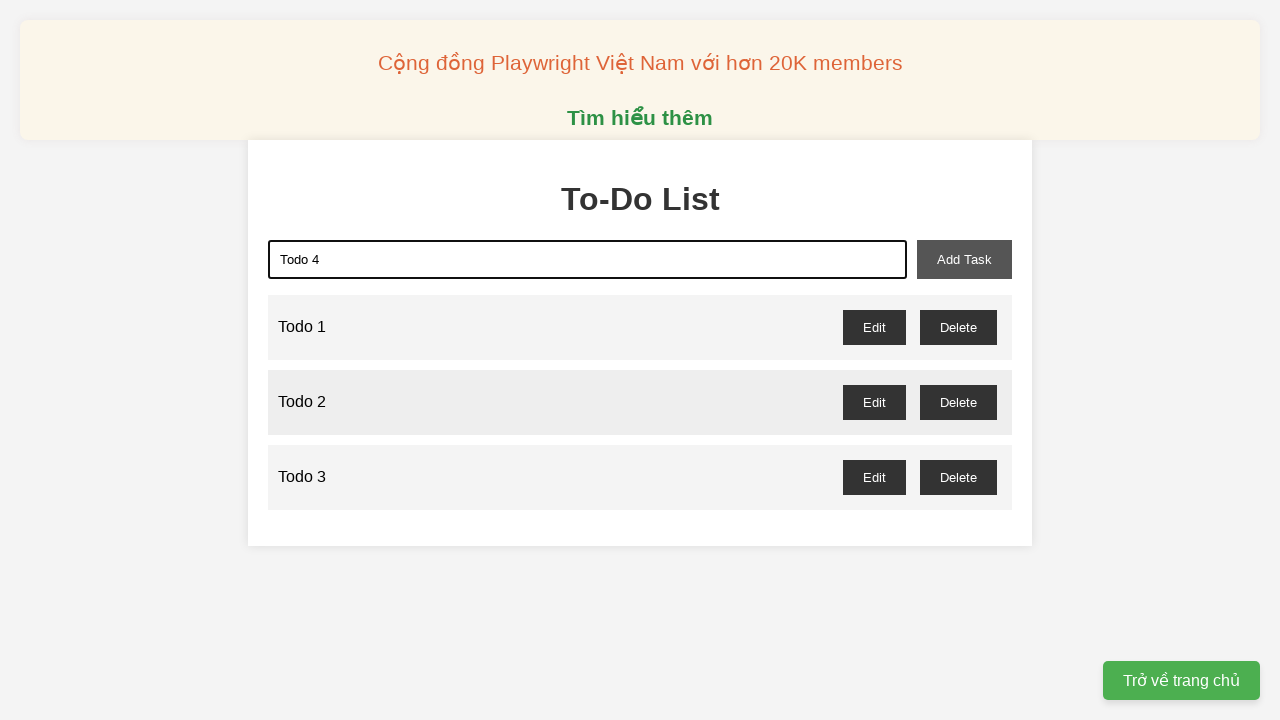

Clicked add task button to create Todo 4 at (964, 259) on xpath=//button[@id='add-task']
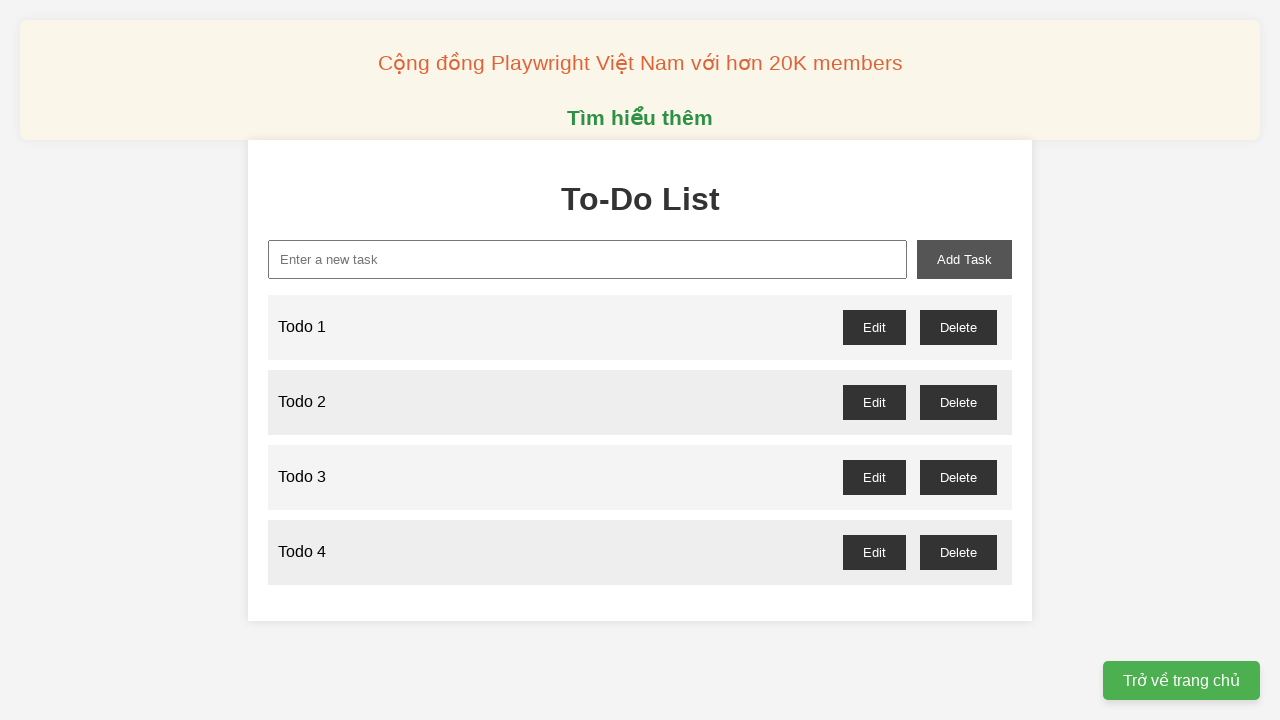

Filled input field with 'Todo 5' on xpath=//input[@id='new-task']
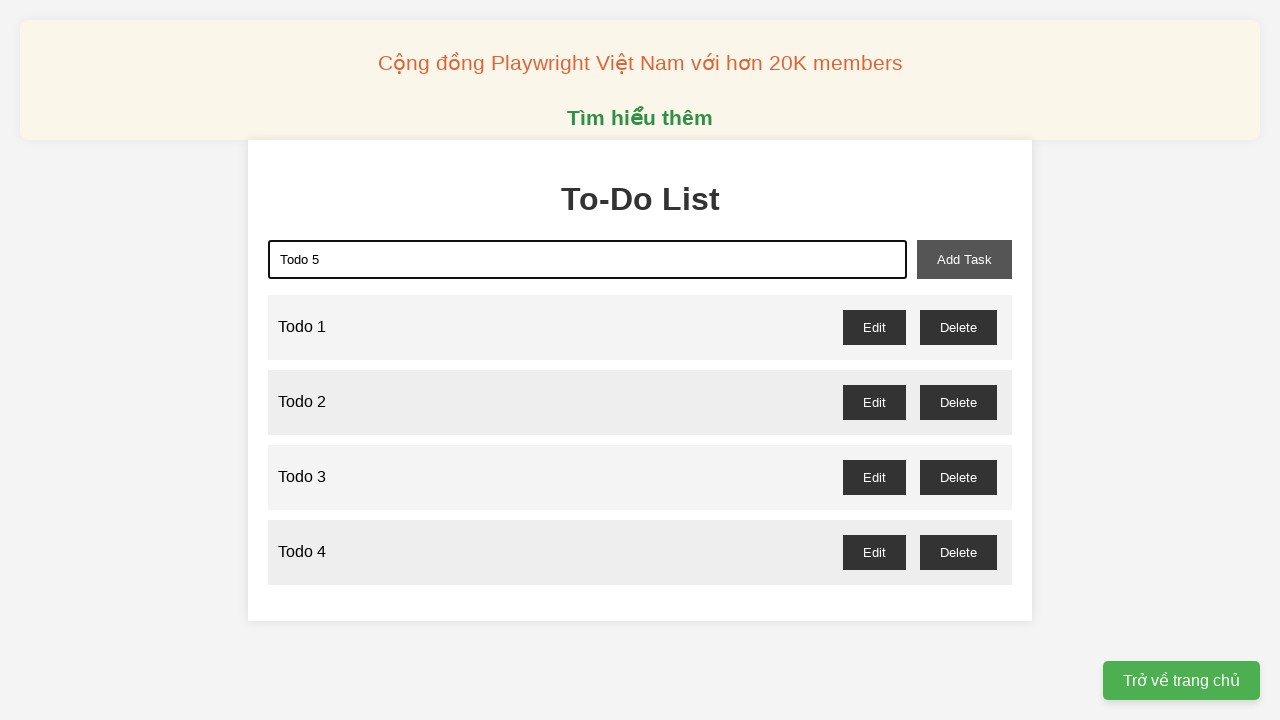

Clicked add task button to create Todo 5 at (964, 259) on xpath=//button[@id='add-task']
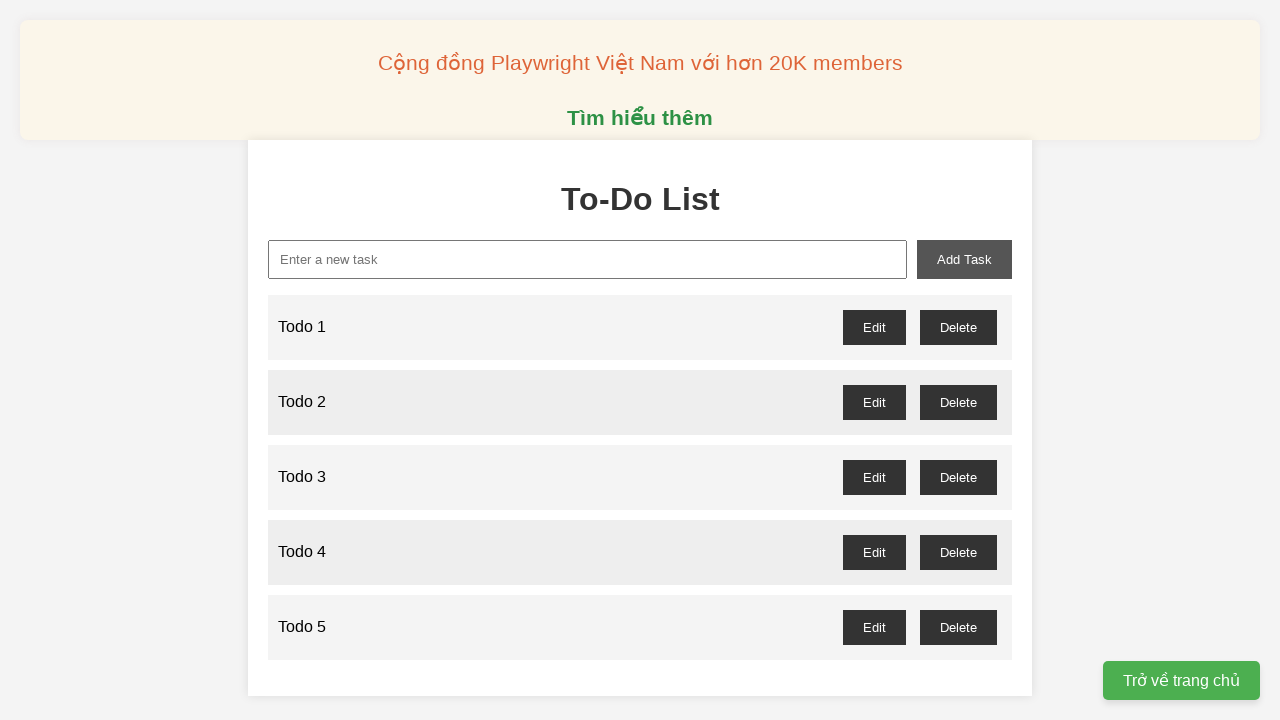

Filled input field with 'Todo 6' on xpath=//input[@id='new-task']
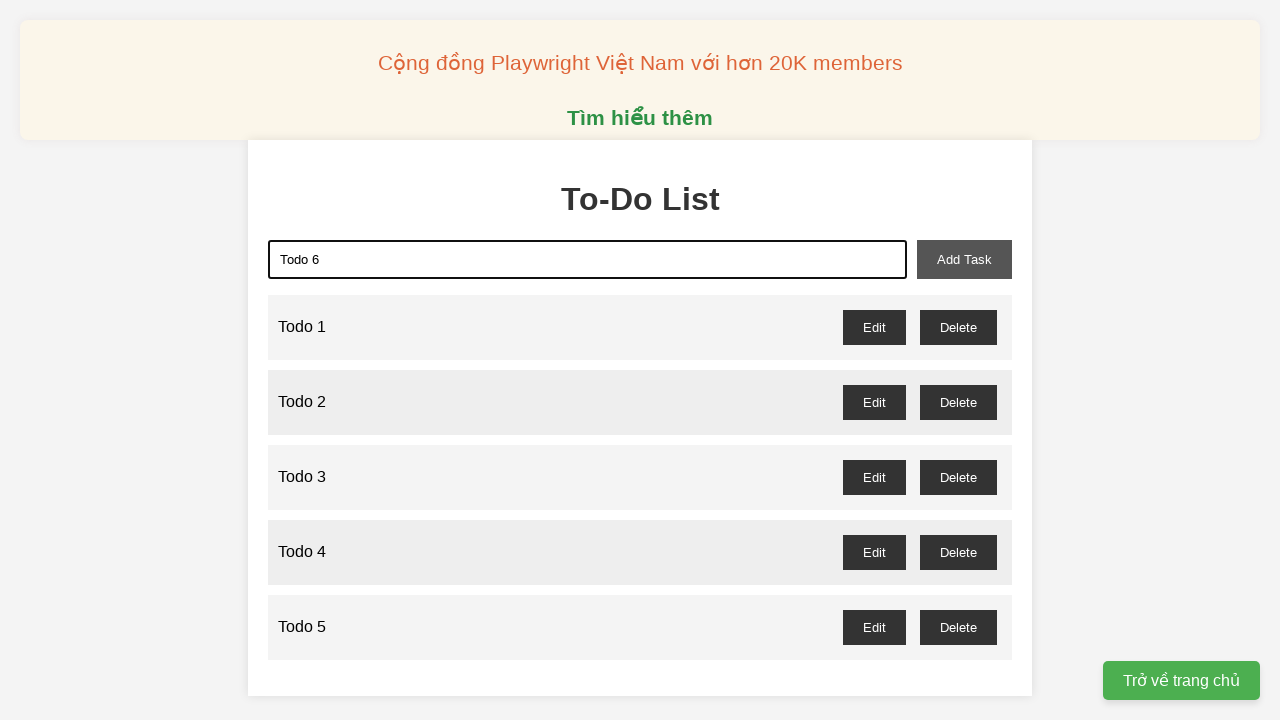

Clicked add task button to create Todo 6 at (964, 259) on xpath=//button[@id='add-task']
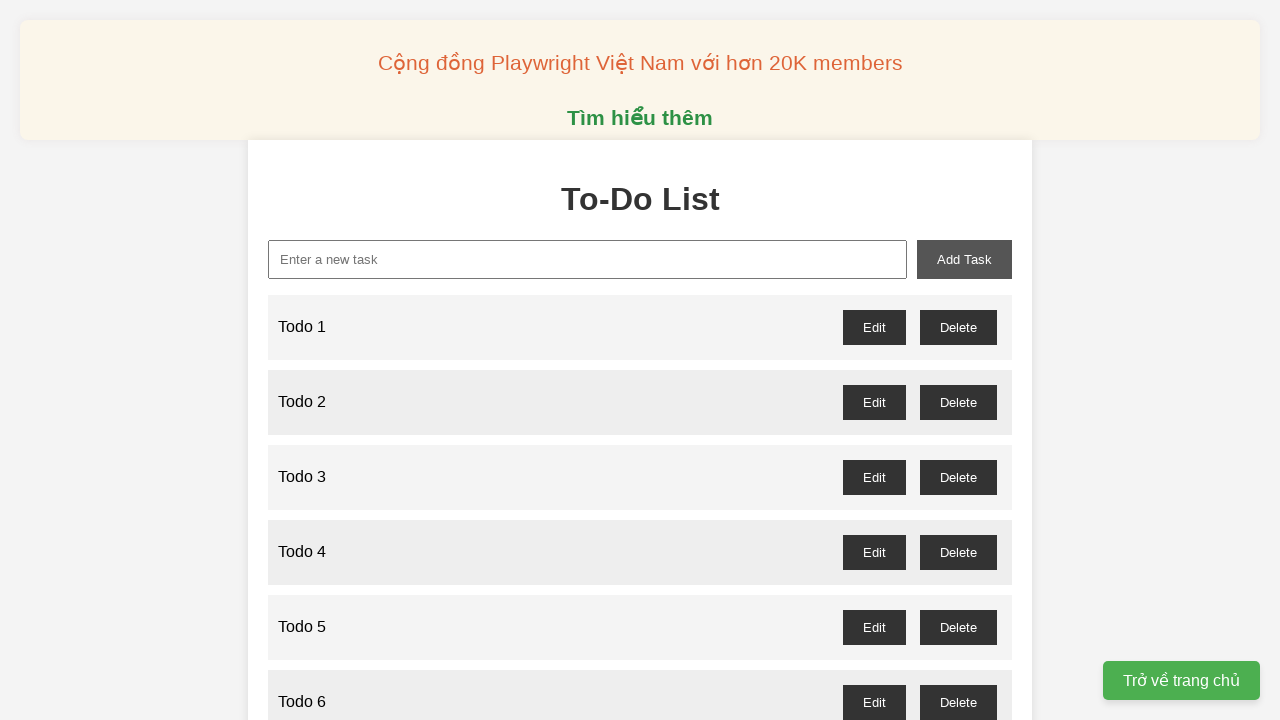

Filled input field with 'Todo 7' on xpath=//input[@id='new-task']
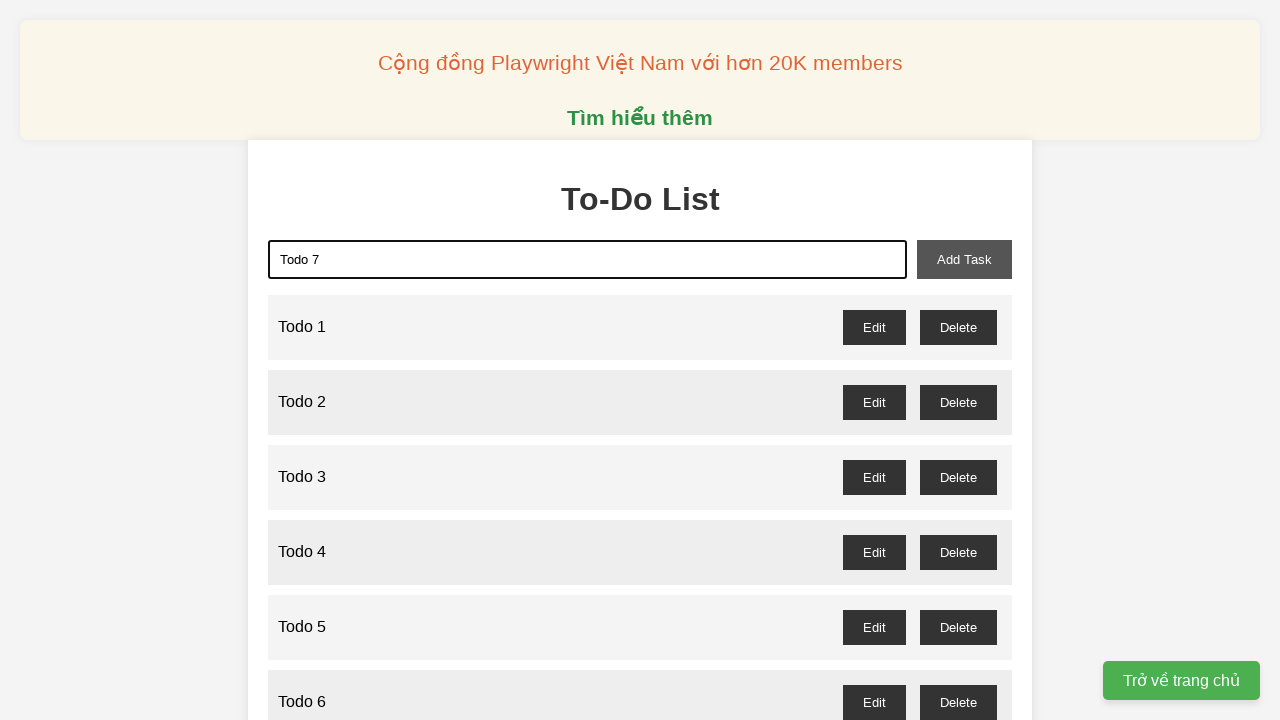

Clicked add task button to create Todo 7 at (964, 259) on xpath=//button[@id='add-task']
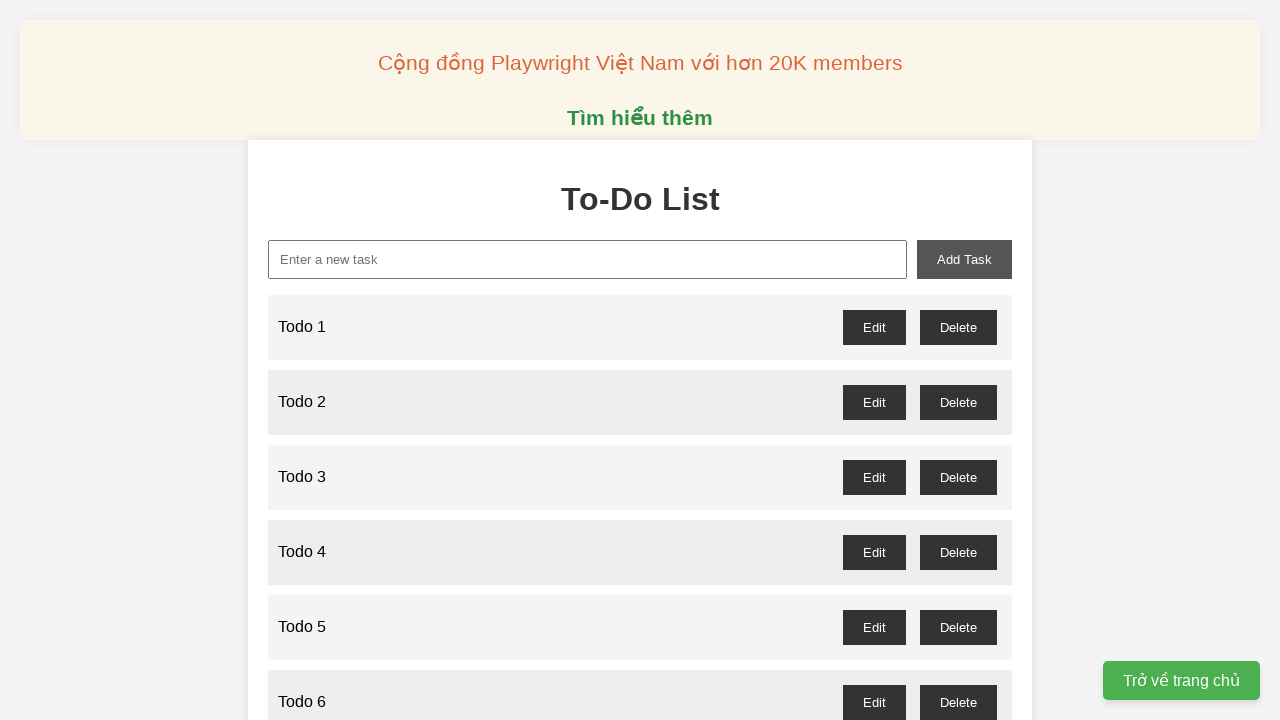

Filled input field with 'Todo 8' on xpath=//input[@id='new-task']
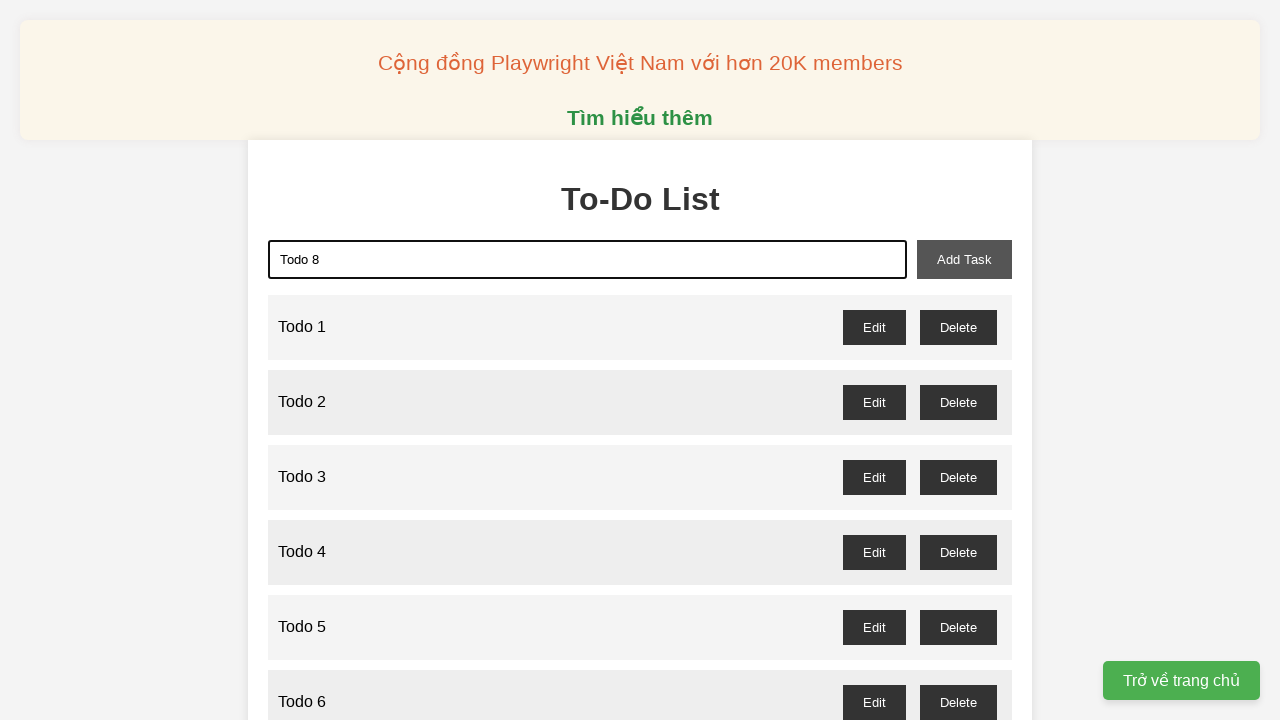

Clicked add task button to create Todo 8 at (964, 259) on xpath=//button[@id='add-task']
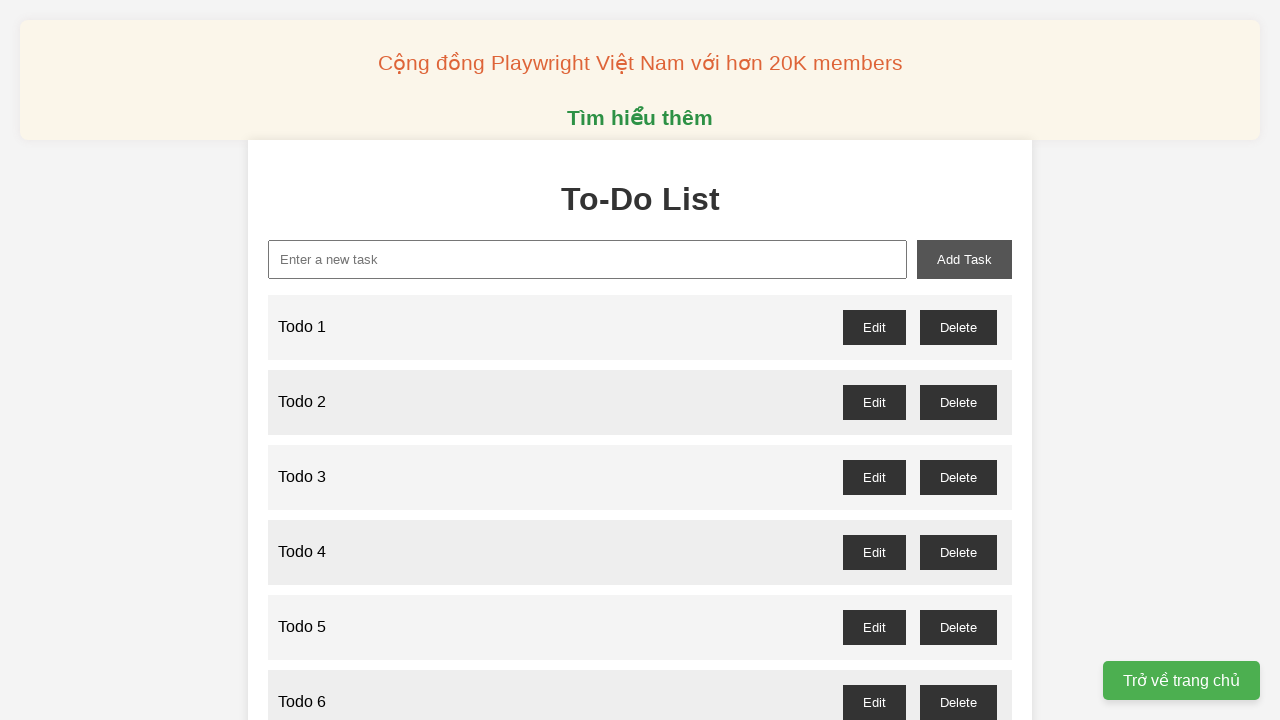

Filled input field with 'Todo 9' on xpath=//input[@id='new-task']
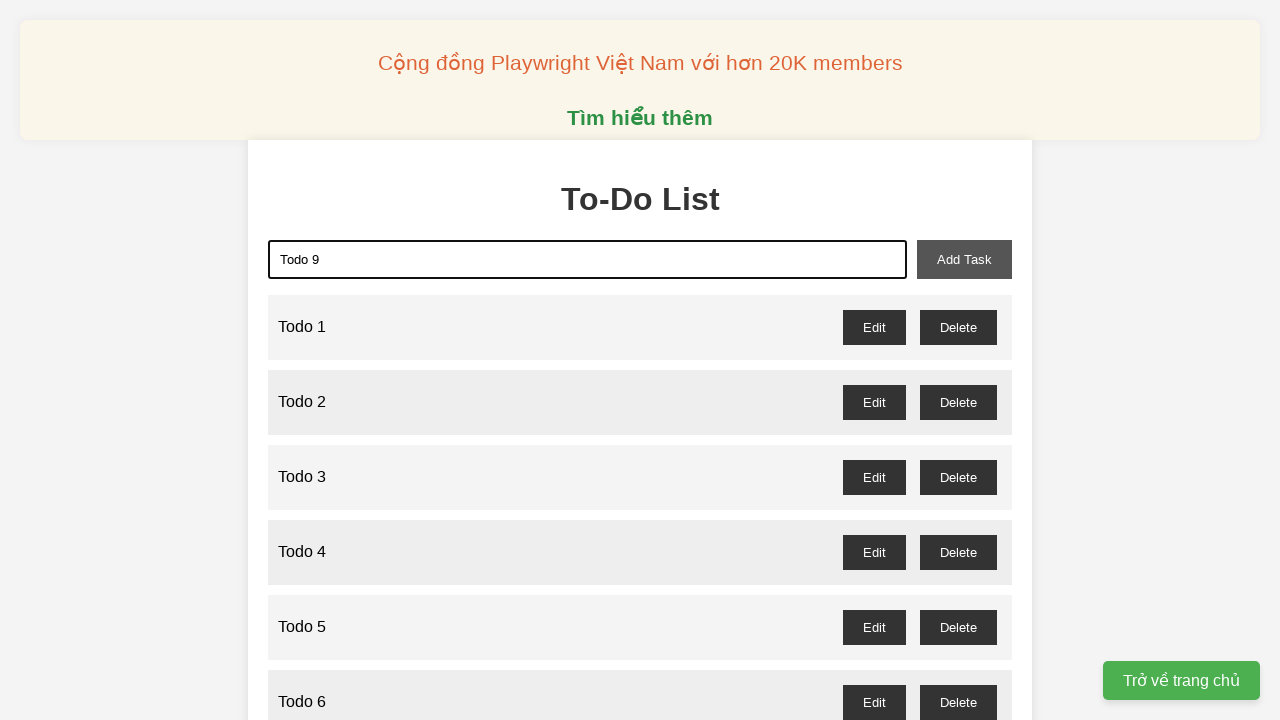

Clicked add task button to create Todo 9 at (964, 259) on xpath=//button[@id='add-task']
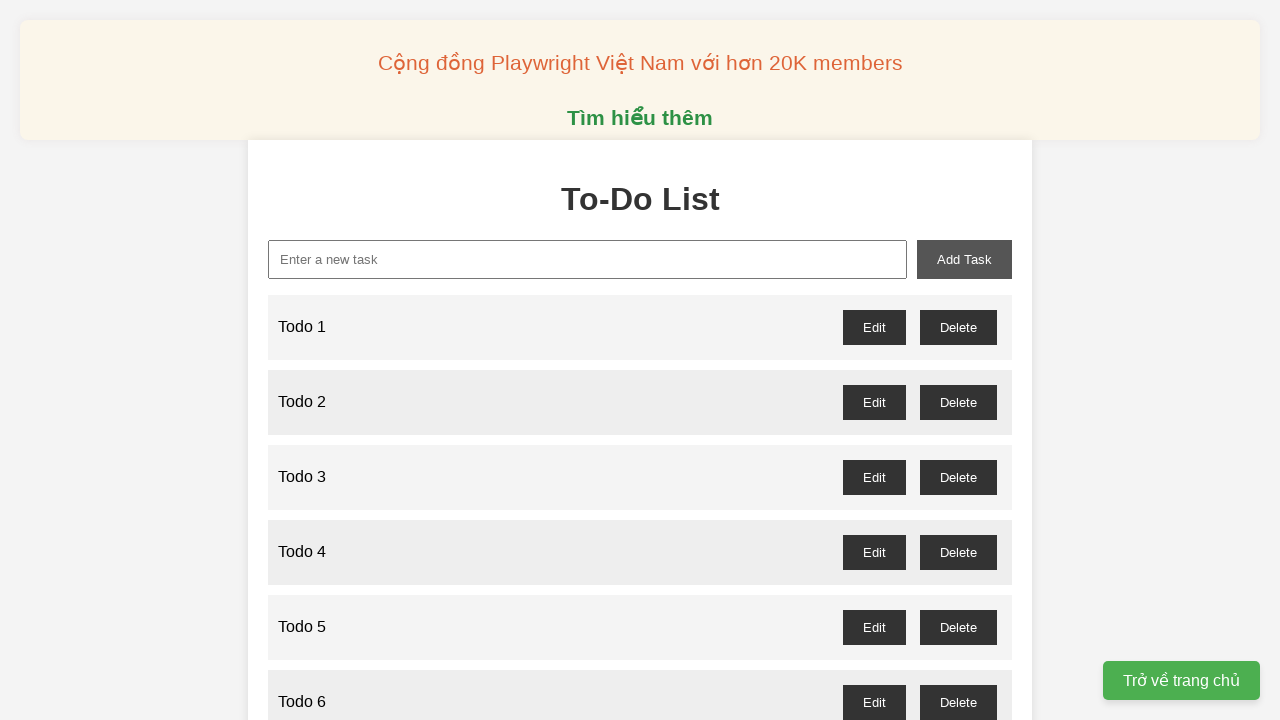

Filled input field with 'Todo 10' on xpath=//input[@id='new-task']
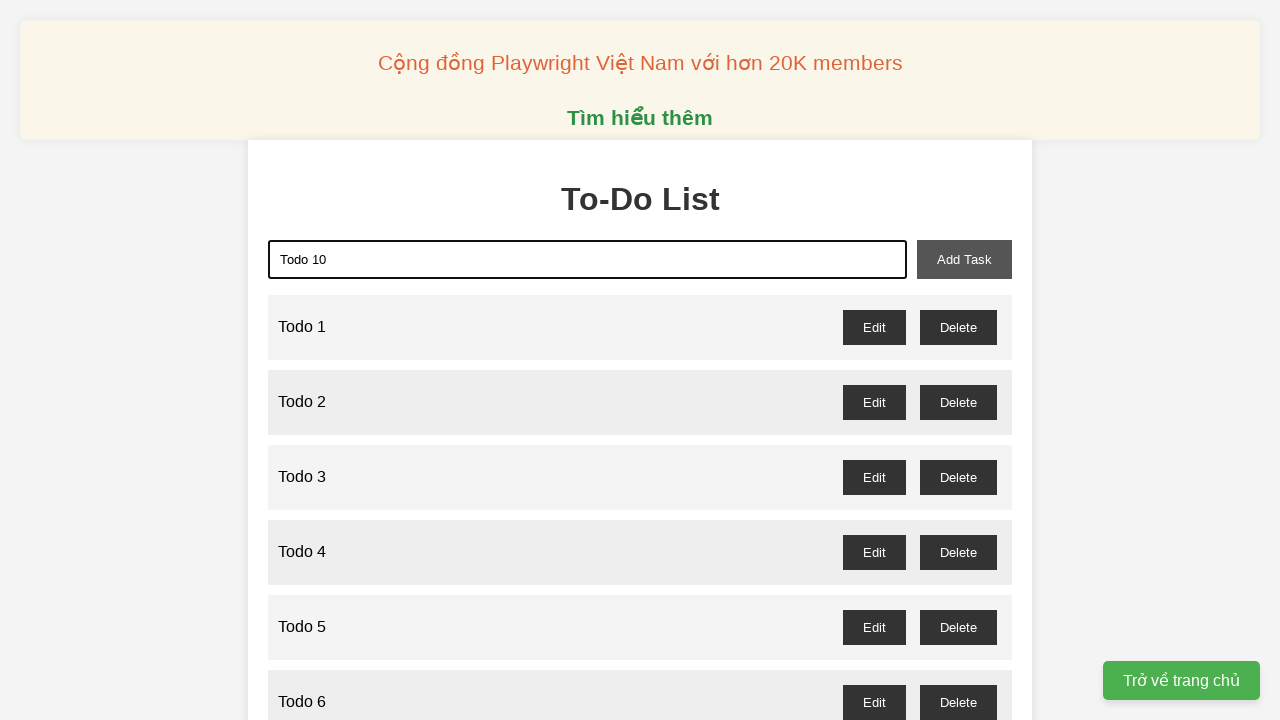

Clicked add task button to create Todo 10 at (964, 259) on xpath=//button[@id='add-task']
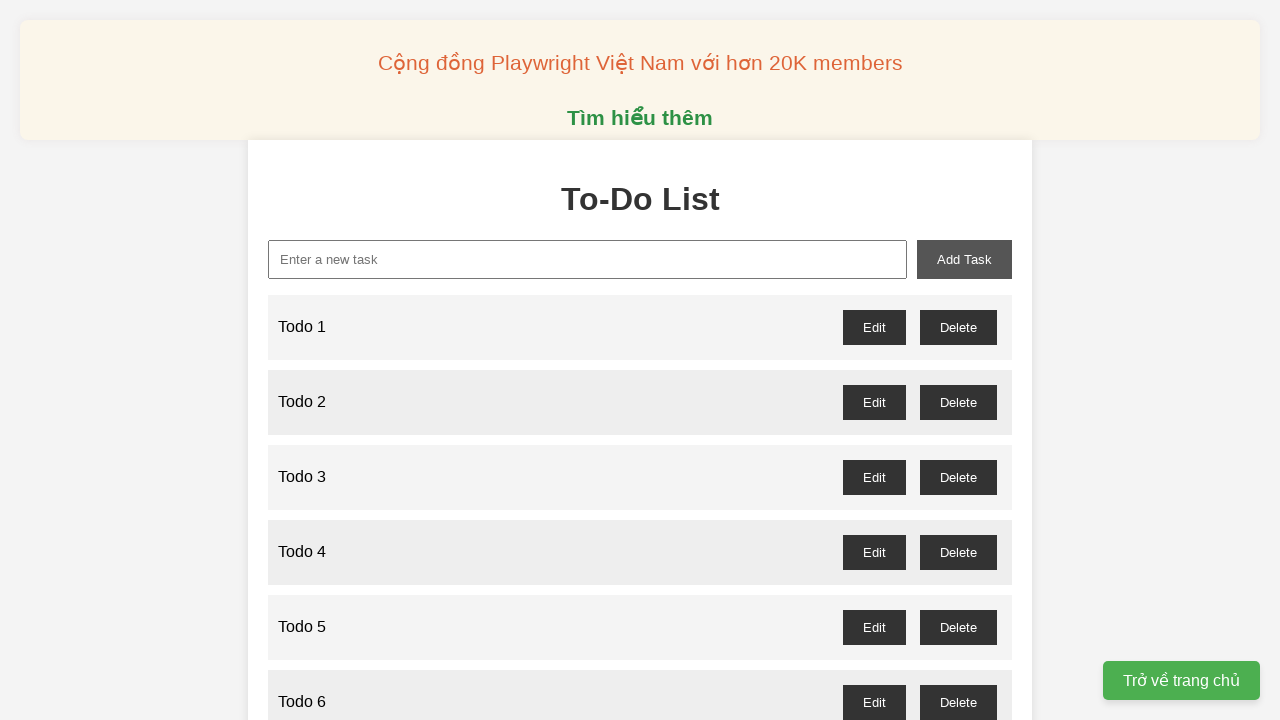

Filled input field with 'Todo 11' on xpath=//input[@id='new-task']
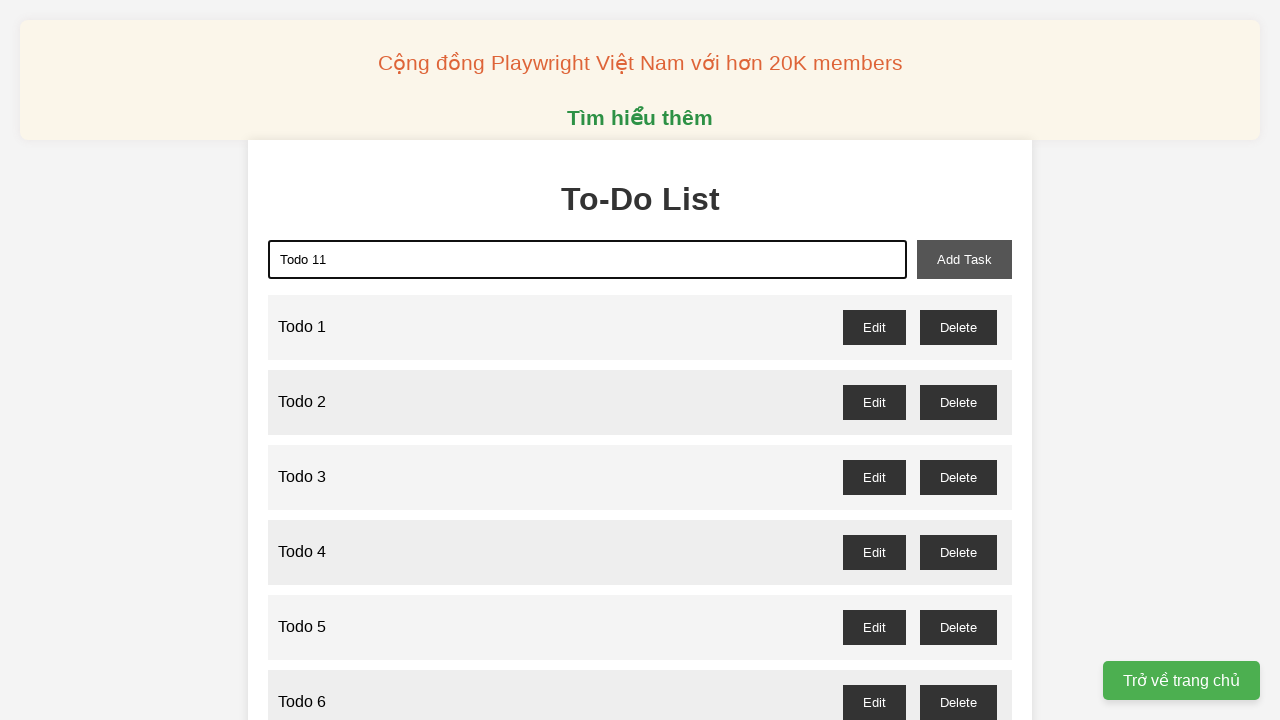

Clicked add task button to create Todo 11 at (964, 259) on xpath=//button[@id='add-task']
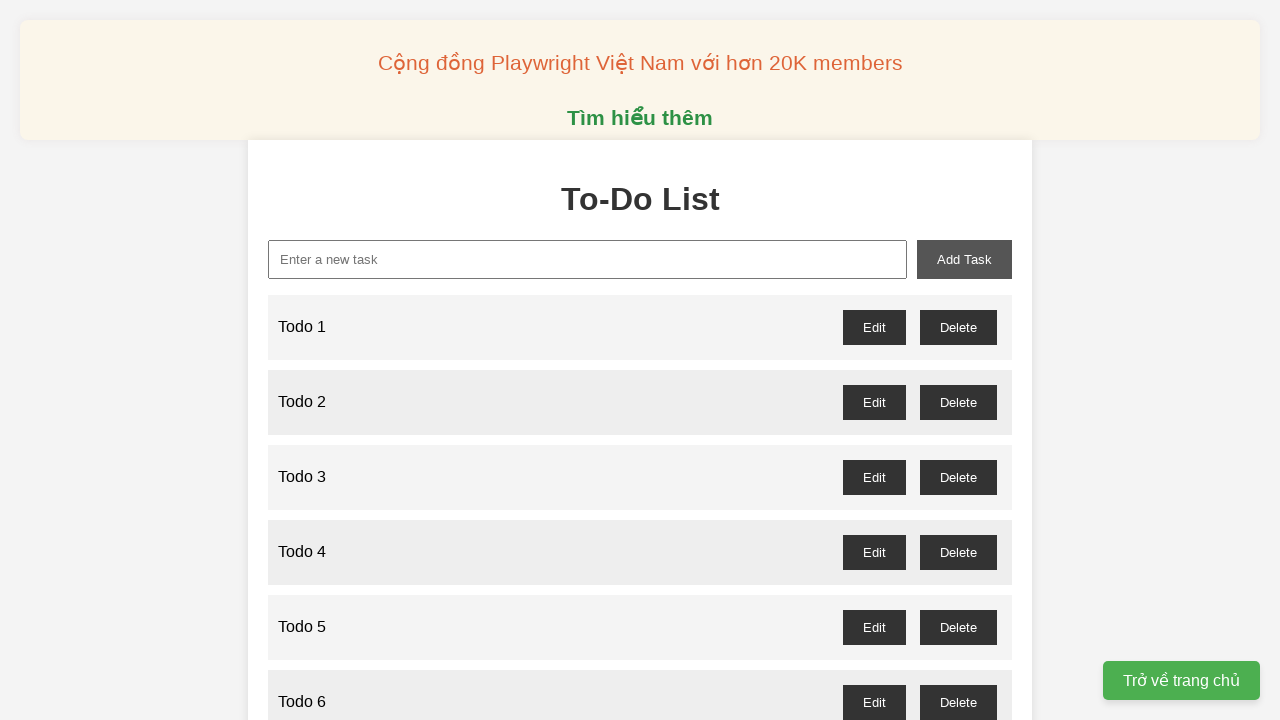

Filled input field with 'Todo 12' on xpath=//input[@id='new-task']
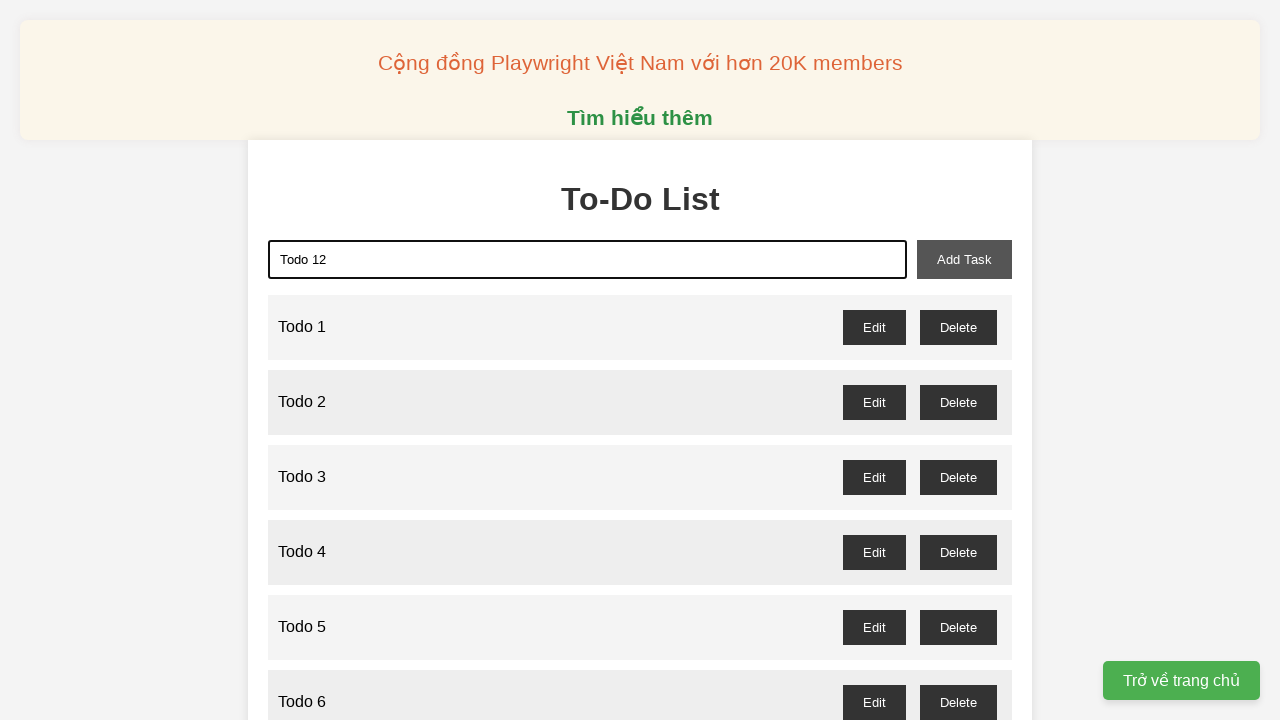

Clicked add task button to create Todo 12 at (964, 259) on xpath=//button[@id='add-task']
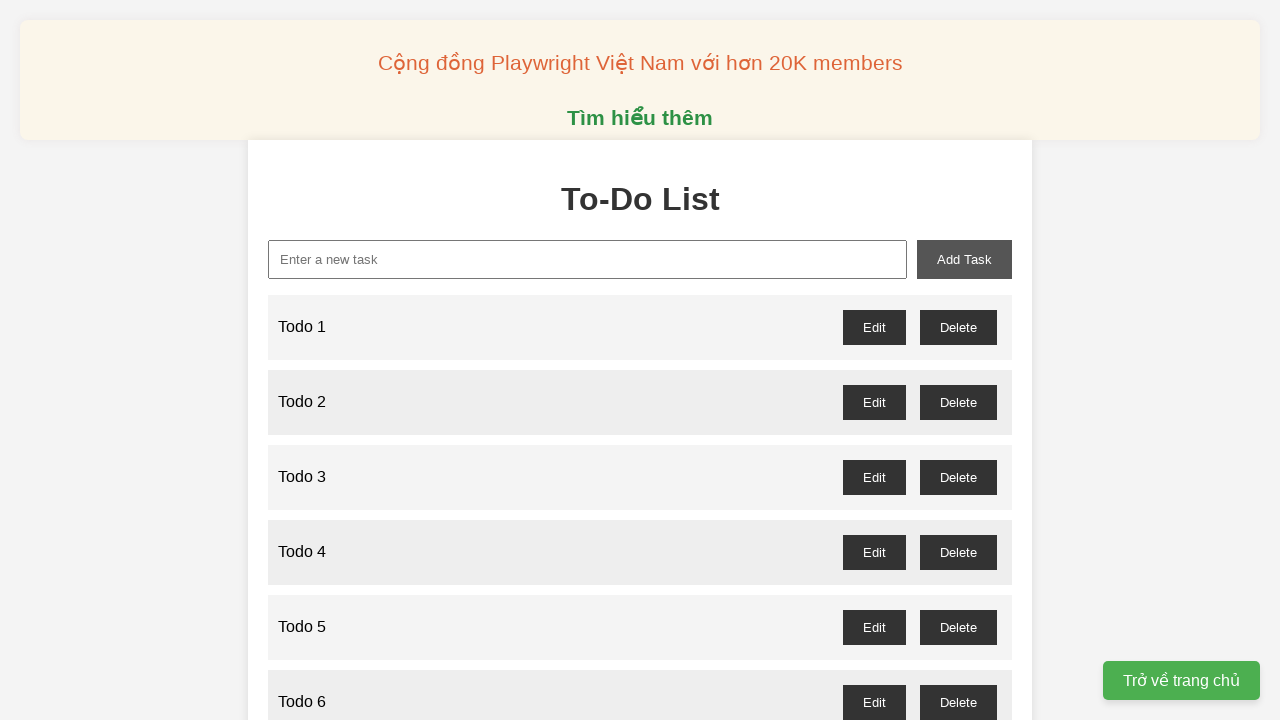

Filled input field with 'Todo 13' on xpath=//input[@id='new-task']
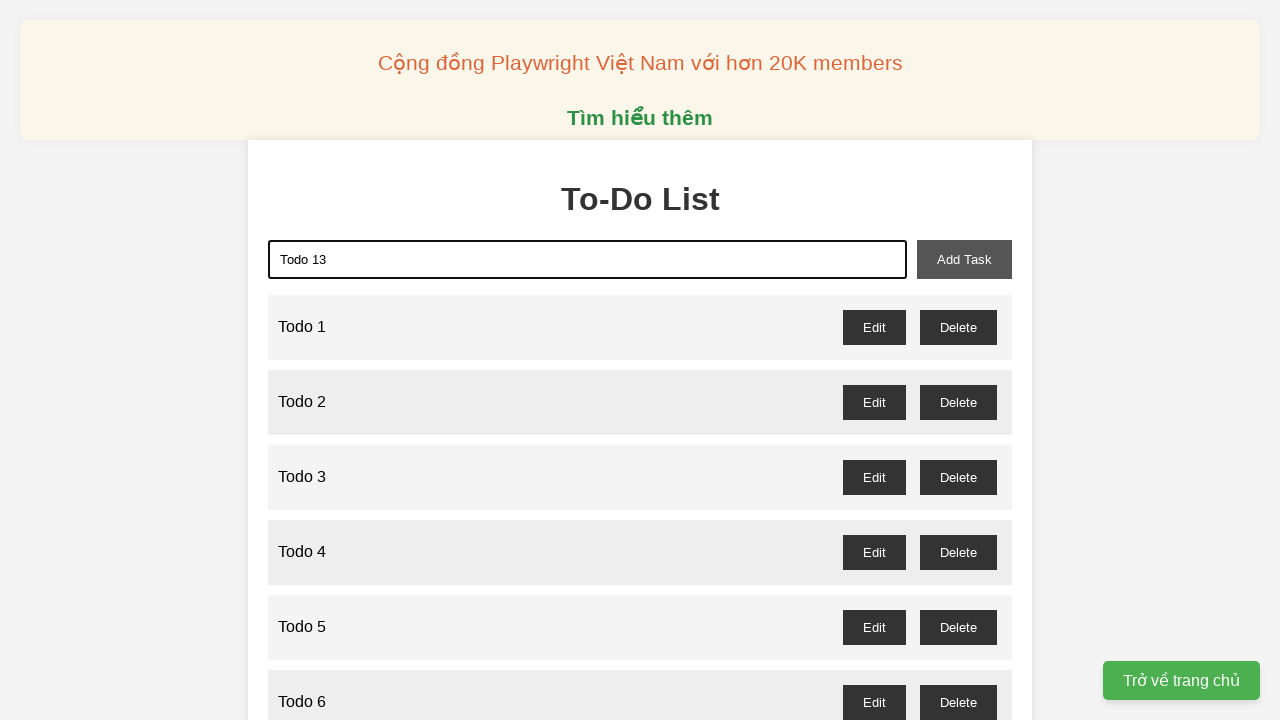

Clicked add task button to create Todo 13 at (964, 259) on xpath=//button[@id='add-task']
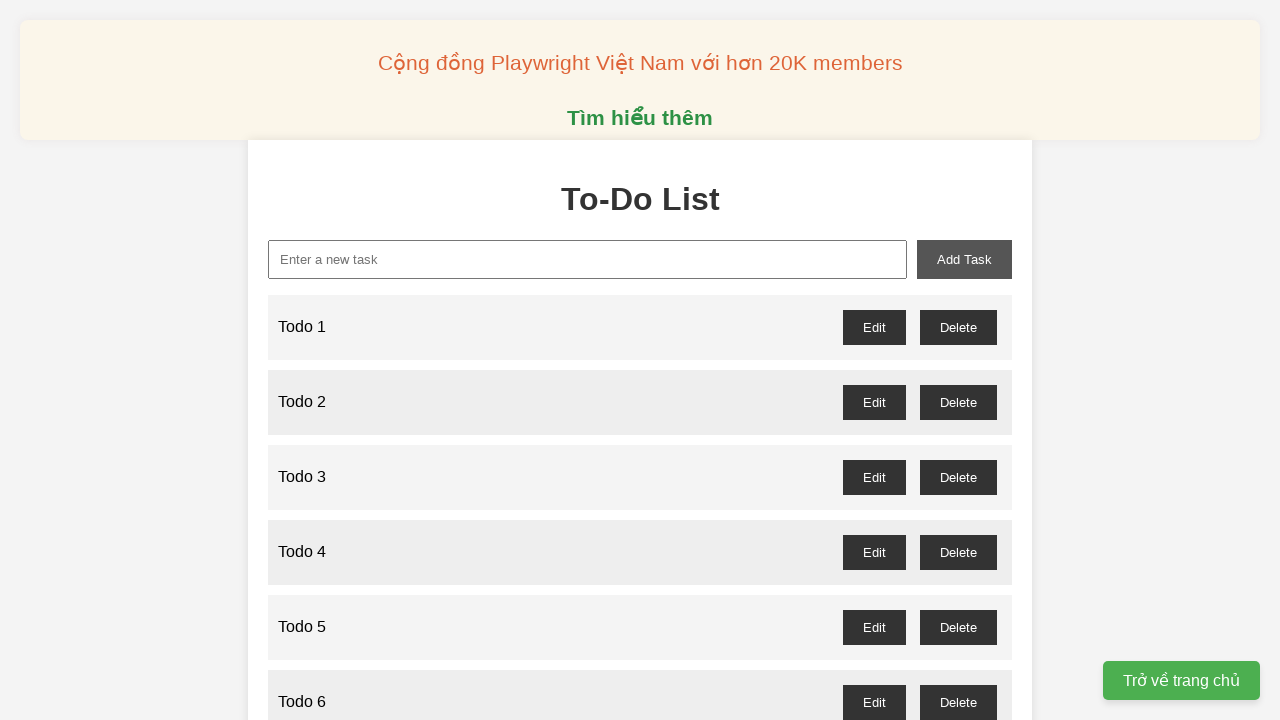

Filled input field with 'Todo 14' on xpath=//input[@id='new-task']
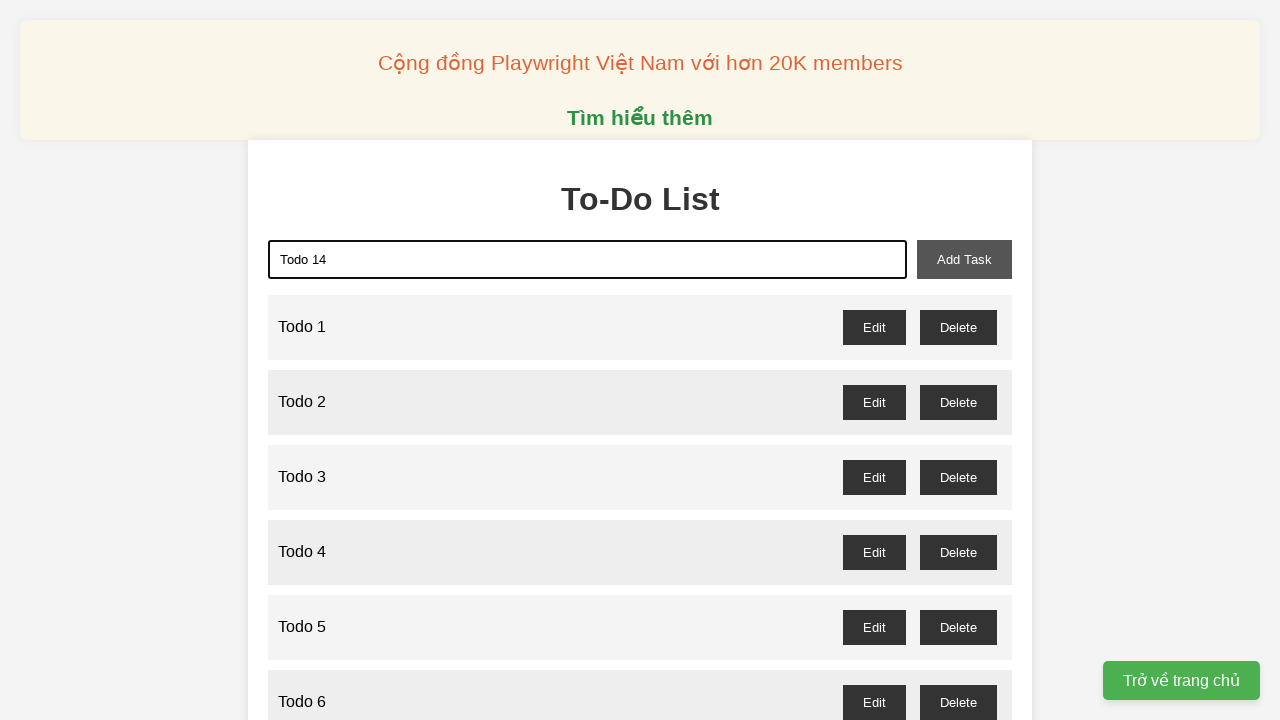

Clicked add task button to create Todo 14 at (964, 259) on xpath=//button[@id='add-task']
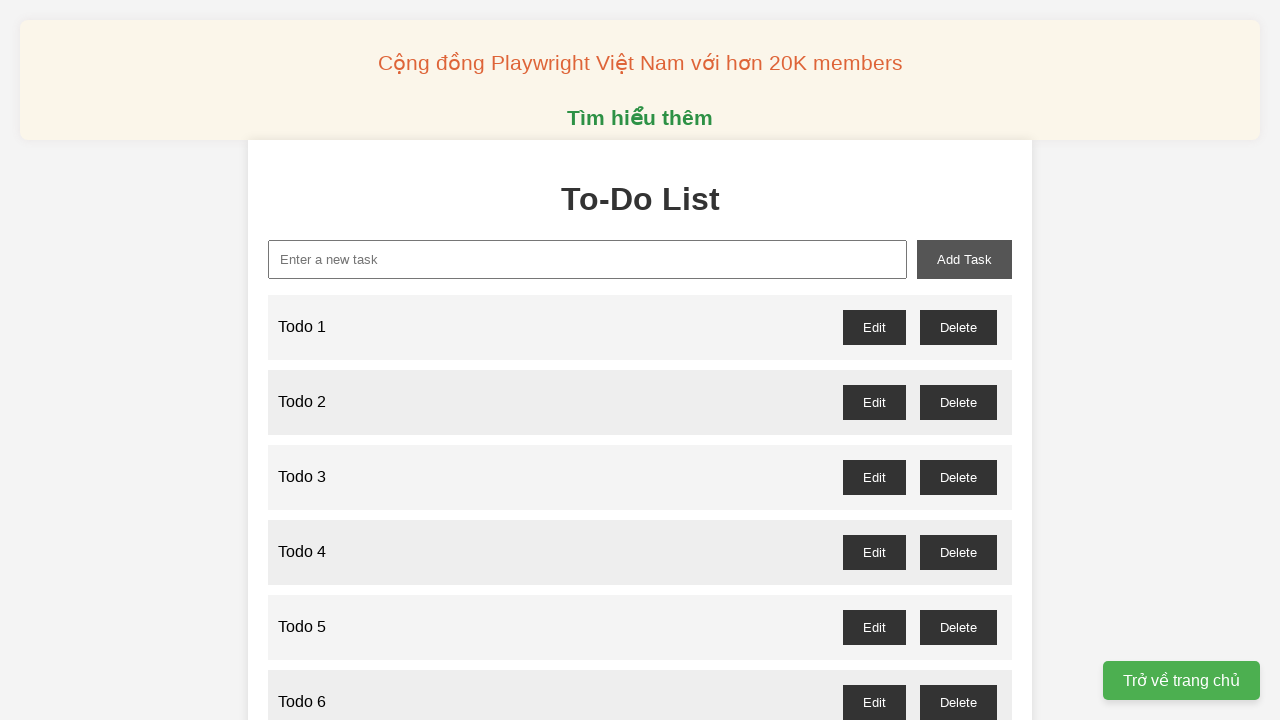

Filled input field with 'Todo 15' on xpath=//input[@id='new-task']
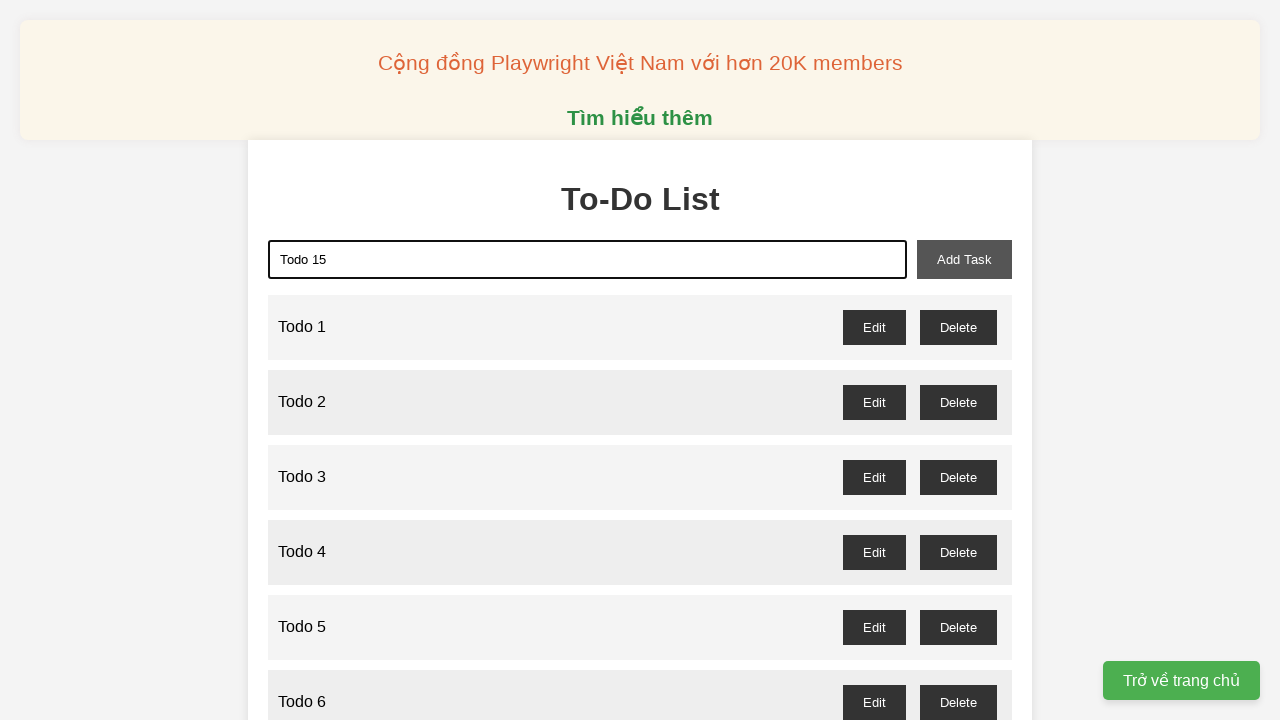

Clicked add task button to create Todo 15 at (964, 259) on xpath=//button[@id='add-task']
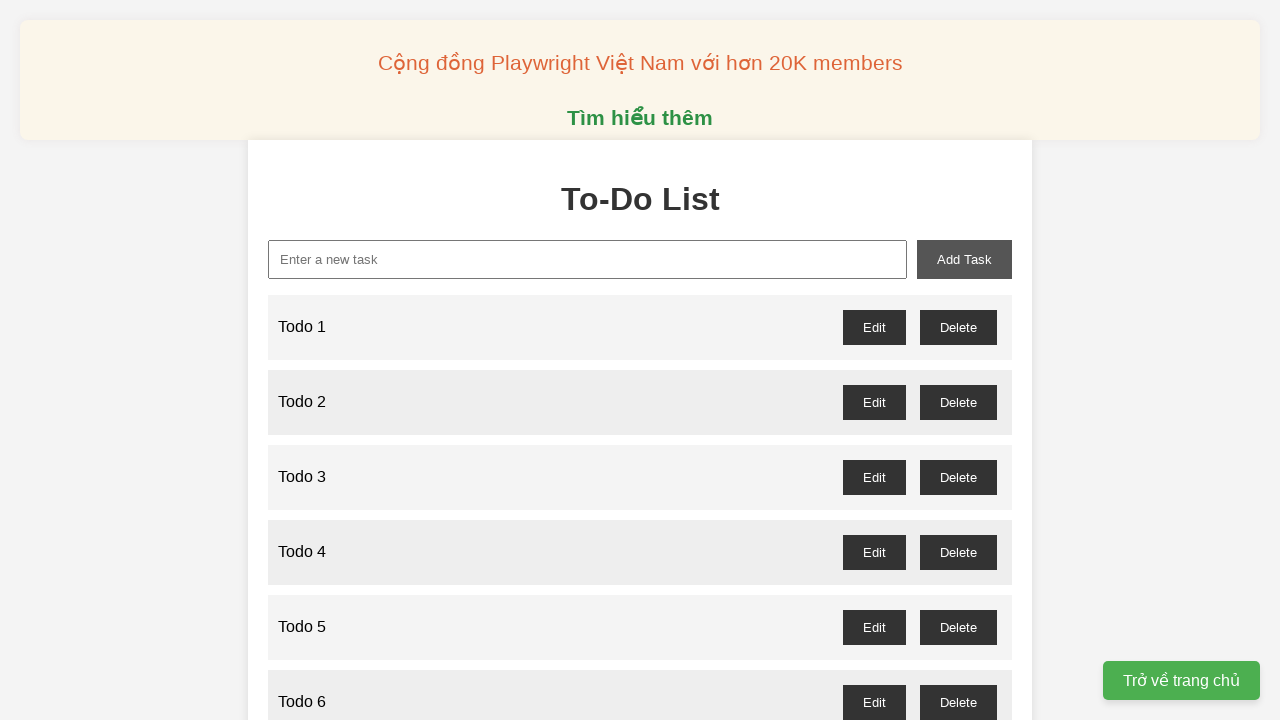

Filled input field with 'Todo 16' on xpath=//input[@id='new-task']
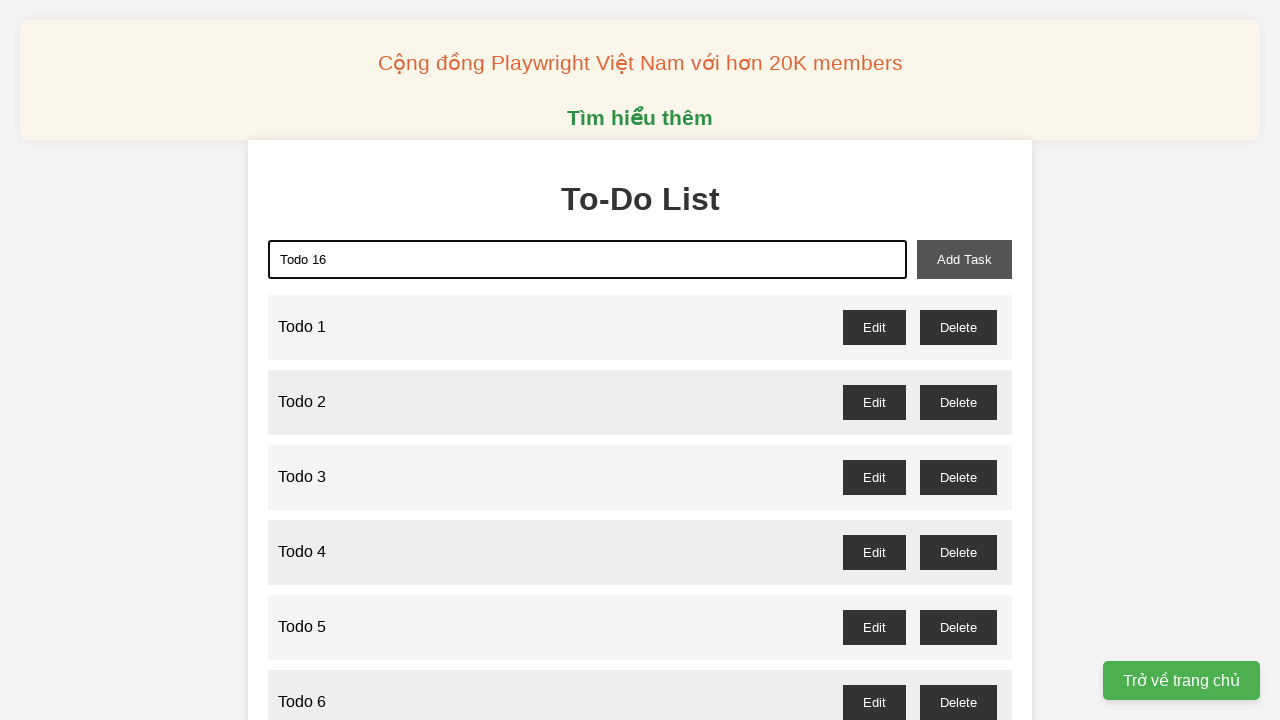

Clicked add task button to create Todo 16 at (964, 259) on xpath=//button[@id='add-task']
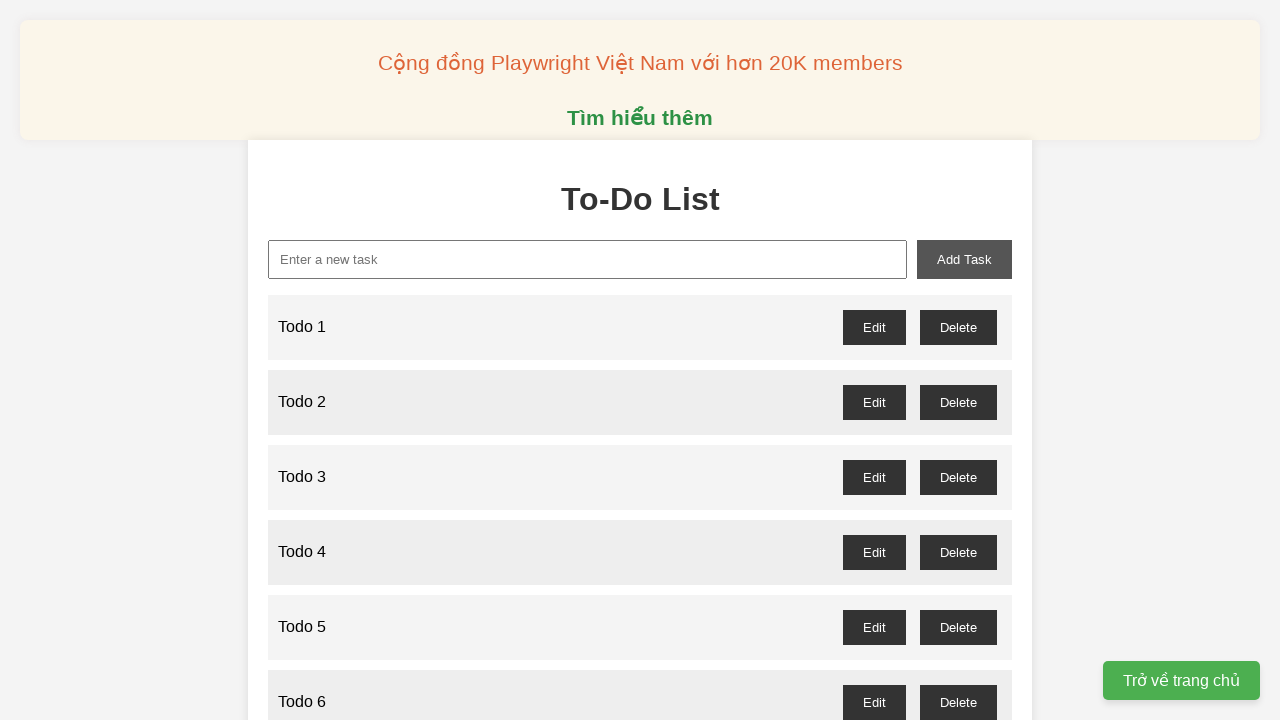

Filled input field with 'Todo 17' on xpath=//input[@id='new-task']
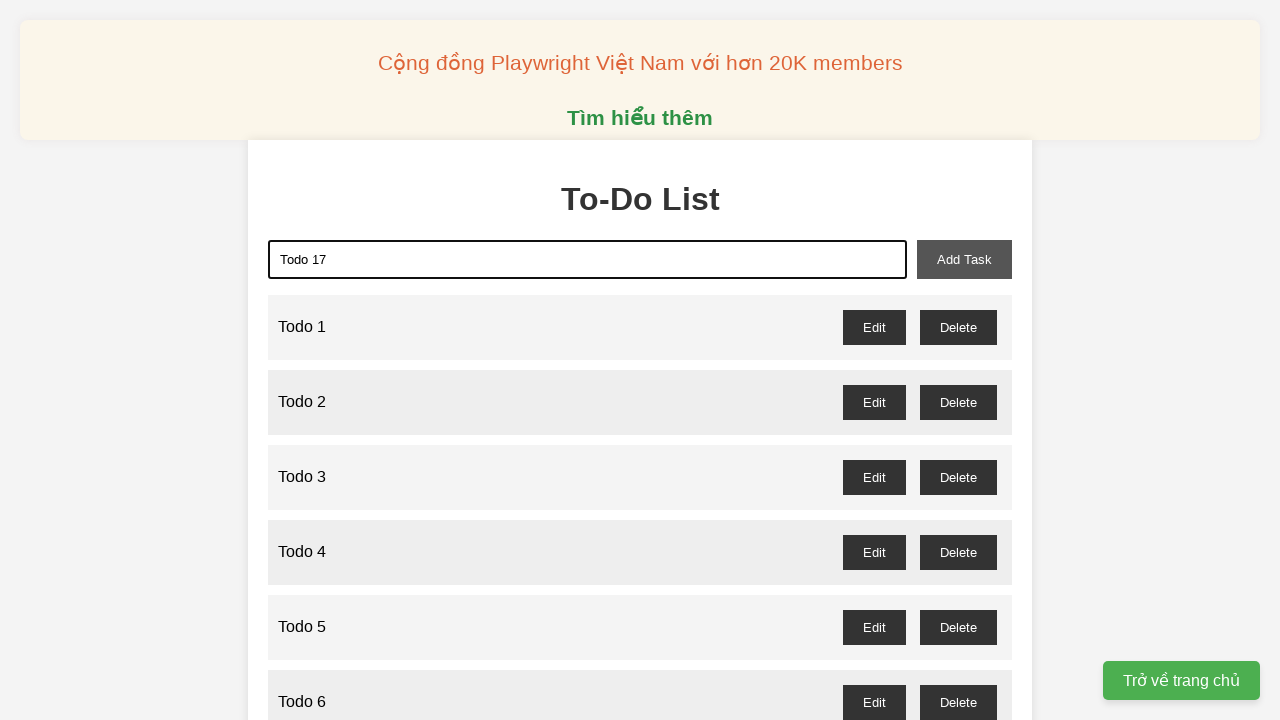

Clicked add task button to create Todo 17 at (964, 259) on xpath=//button[@id='add-task']
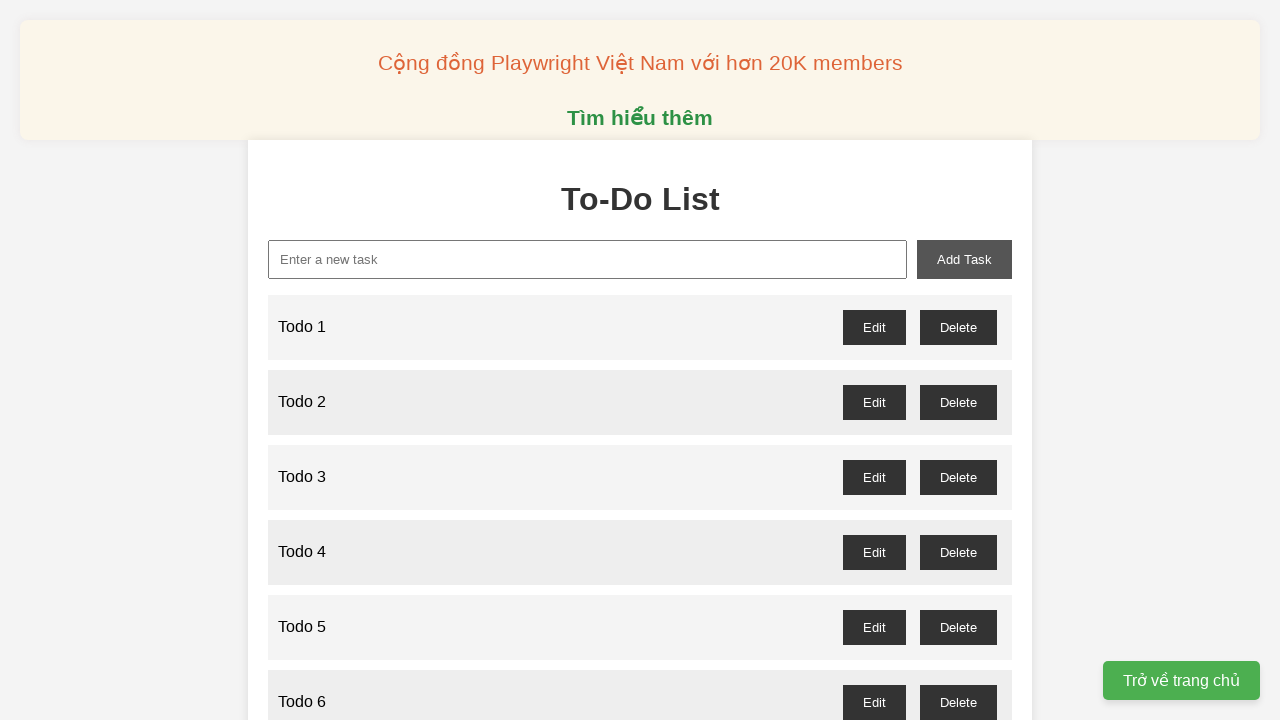

Filled input field with 'Todo 18' on xpath=//input[@id='new-task']
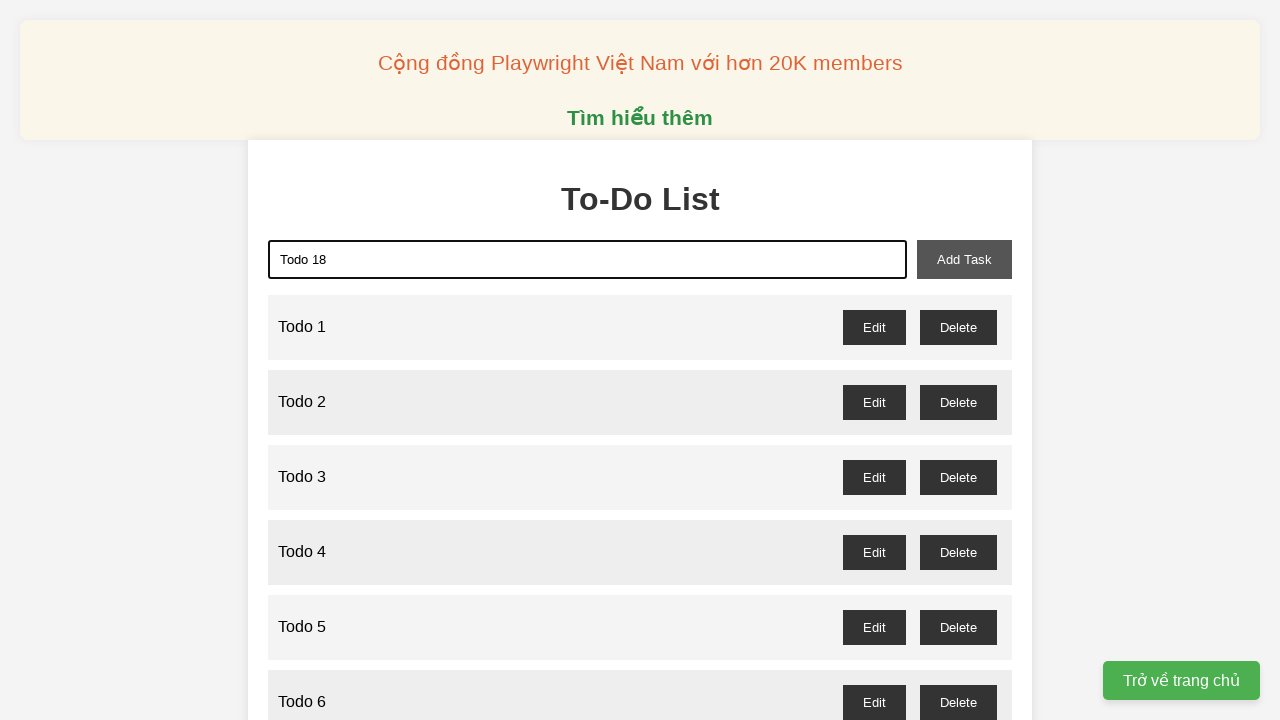

Clicked add task button to create Todo 18 at (964, 259) on xpath=//button[@id='add-task']
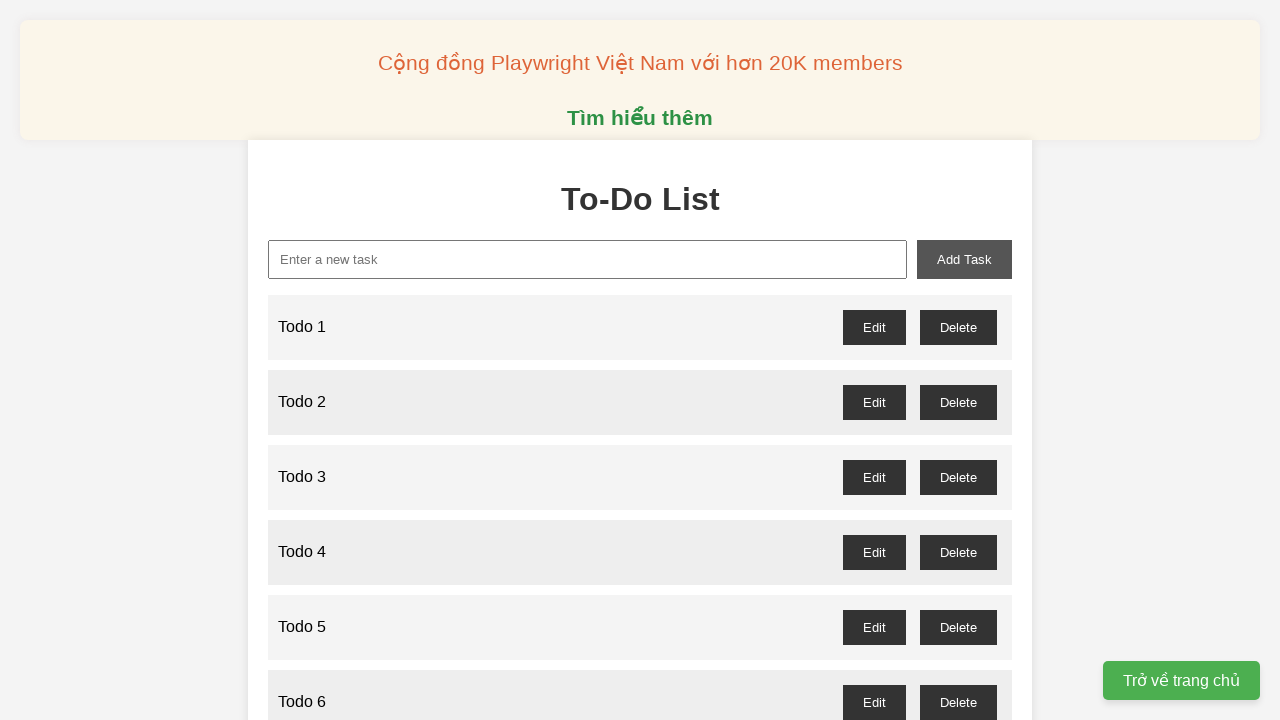

Filled input field with 'Todo 19' on xpath=//input[@id='new-task']
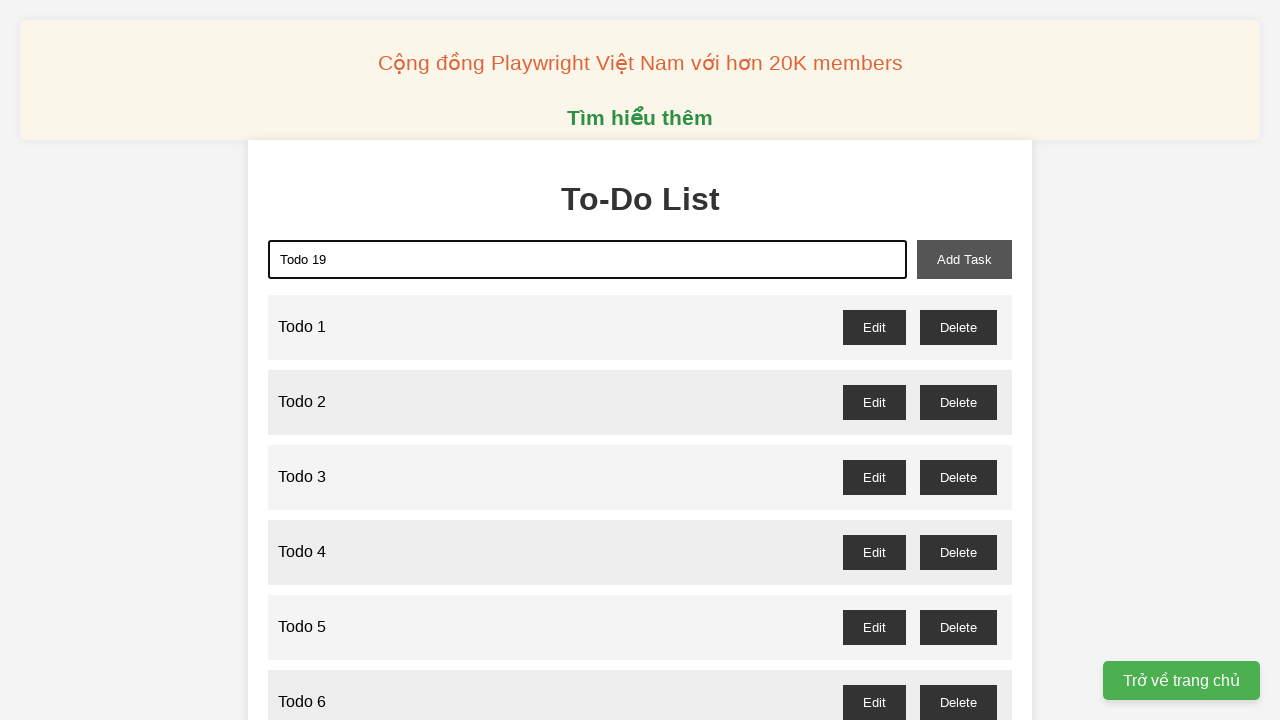

Clicked add task button to create Todo 19 at (964, 259) on xpath=//button[@id='add-task']
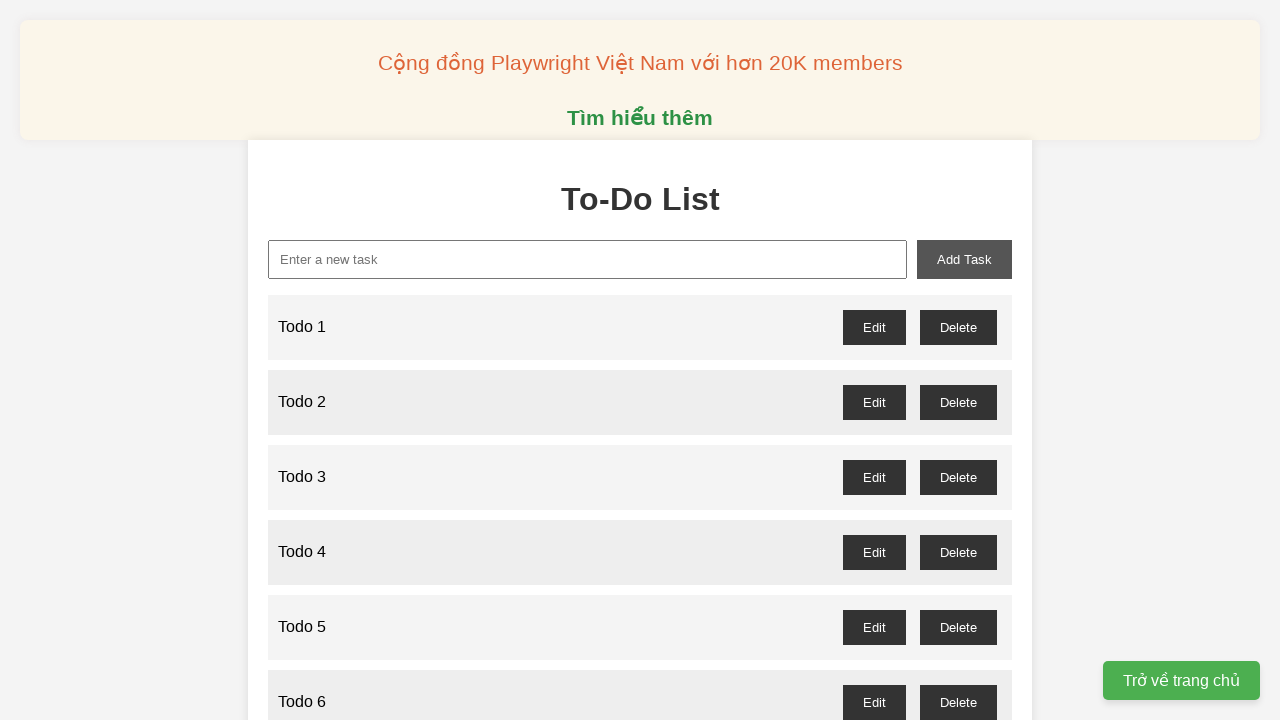

Filled input field with 'Todo 20' on xpath=//input[@id='new-task']
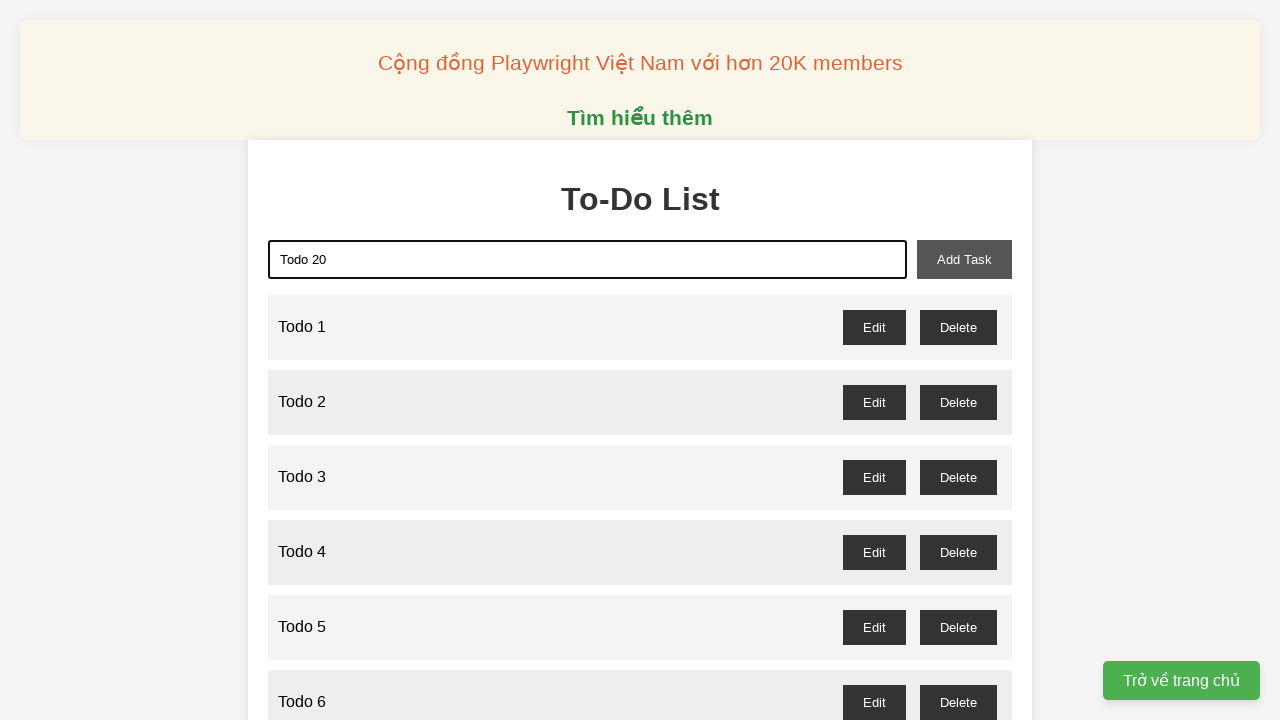

Clicked add task button to create Todo 20 at (964, 259) on xpath=//button[@id='add-task']
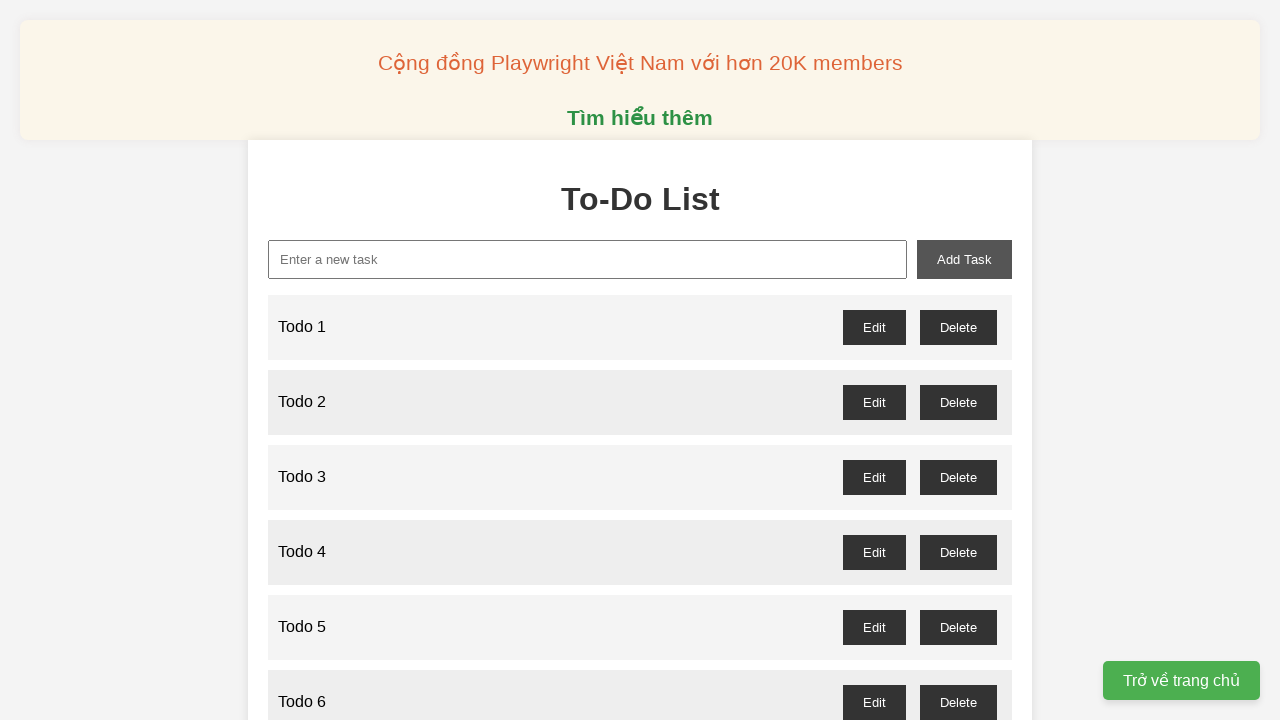

Filled input field with 'Todo 21' on xpath=//input[@id='new-task']
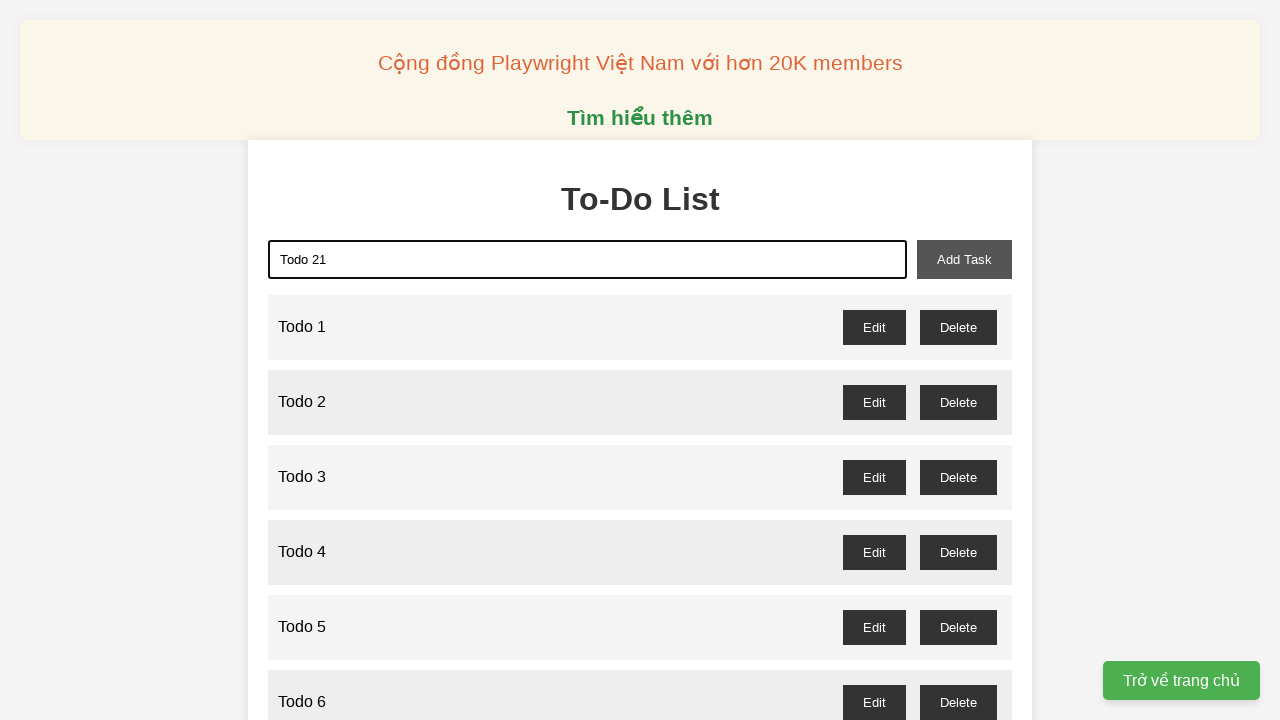

Clicked add task button to create Todo 21 at (964, 259) on xpath=//button[@id='add-task']
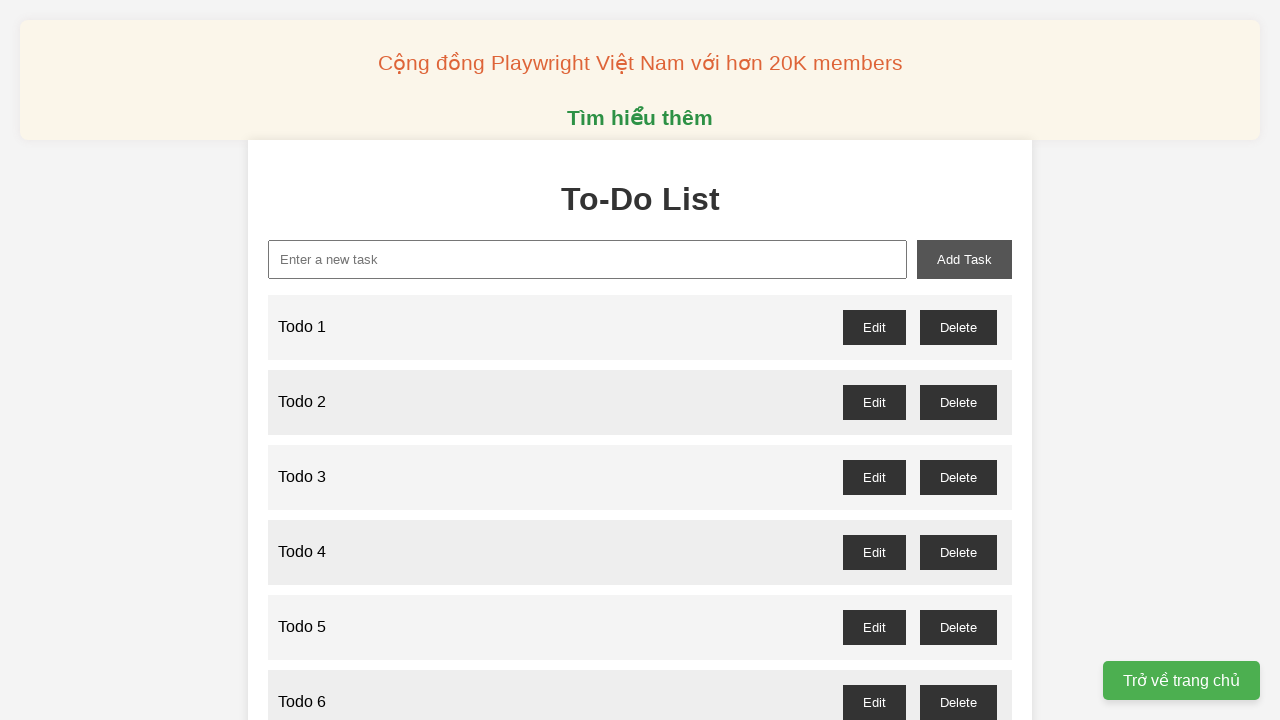

Filled input field with 'Todo 22' on xpath=//input[@id='new-task']
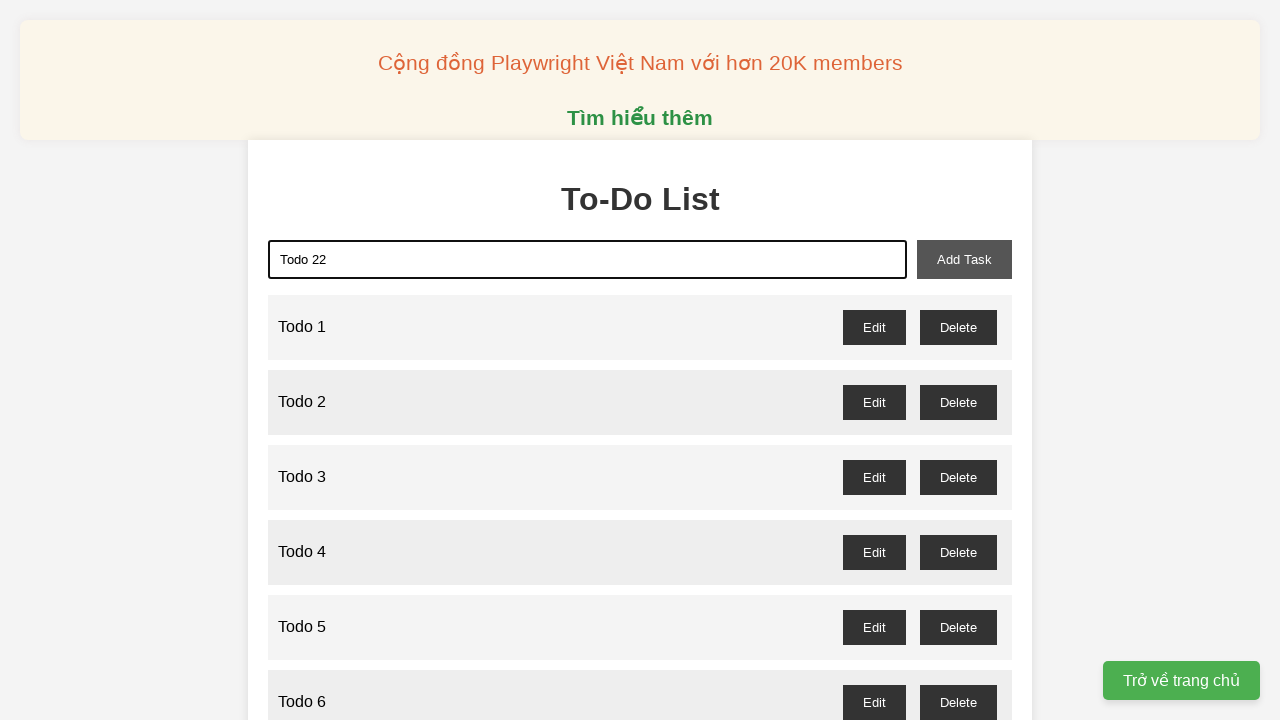

Clicked add task button to create Todo 22 at (964, 259) on xpath=//button[@id='add-task']
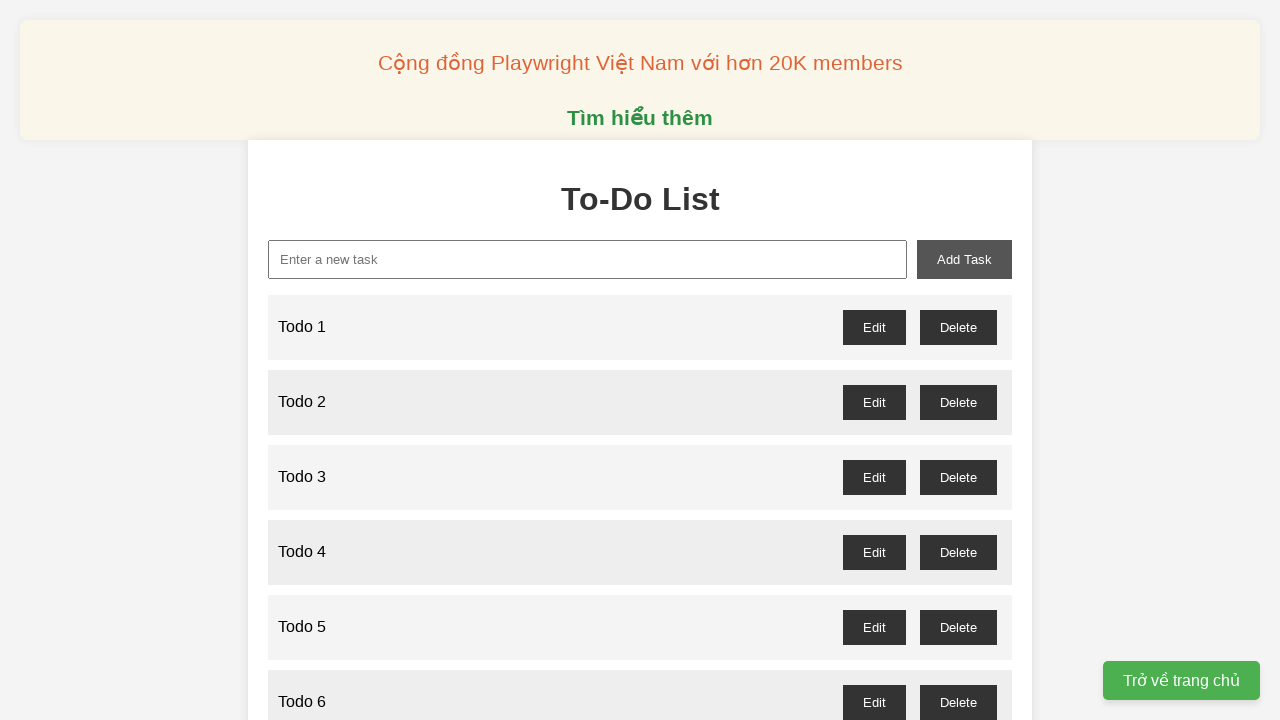

Filled input field with 'Todo 23' on xpath=//input[@id='new-task']
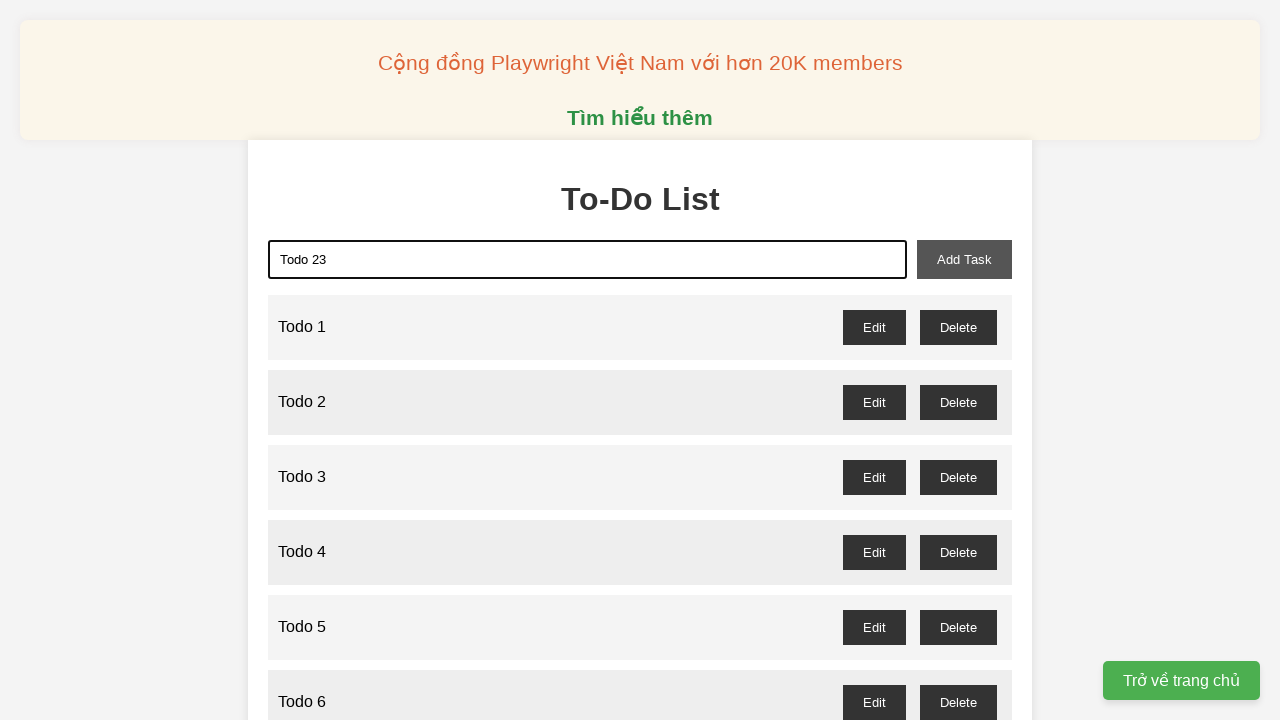

Clicked add task button to create Todo 23 at (964, 259) on xpath=//button[@id='add-task']
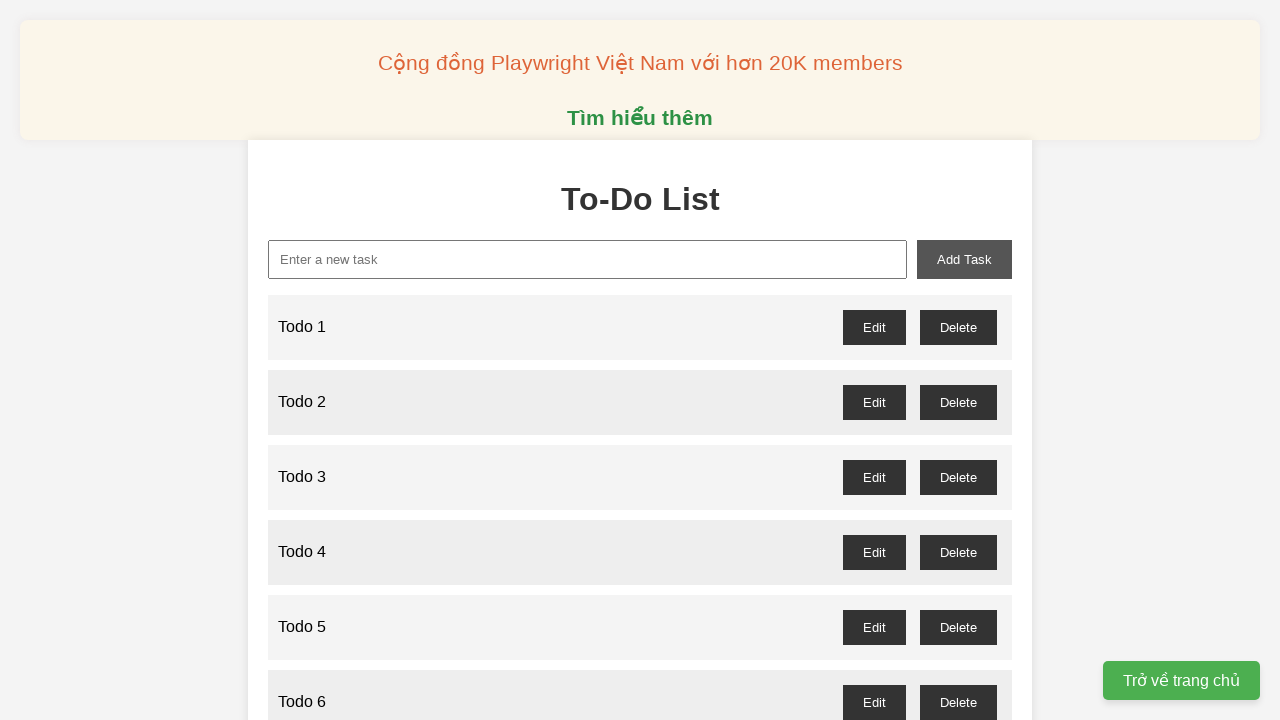

Filled input field with 'Todo 24' on xpath=//input[@id='new-task']
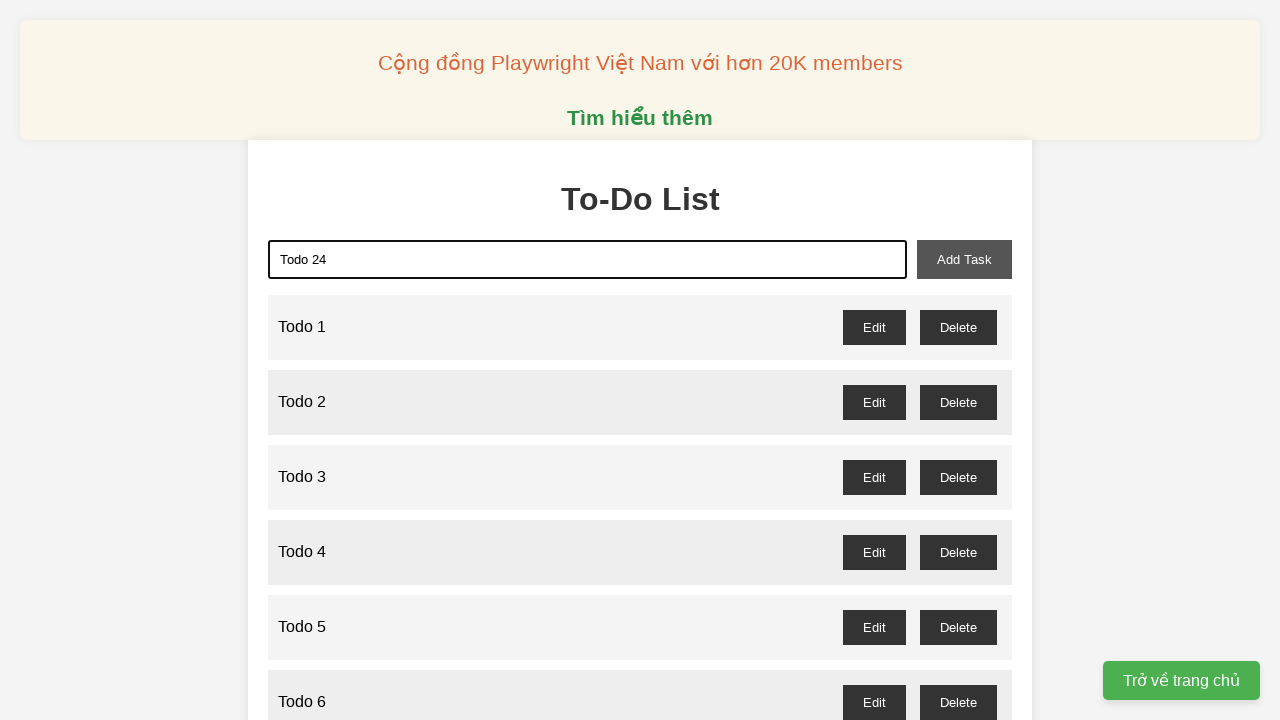

Clicked add task button to create Todo 24 at (964, 259) on xpath=//button[@id='add-task']
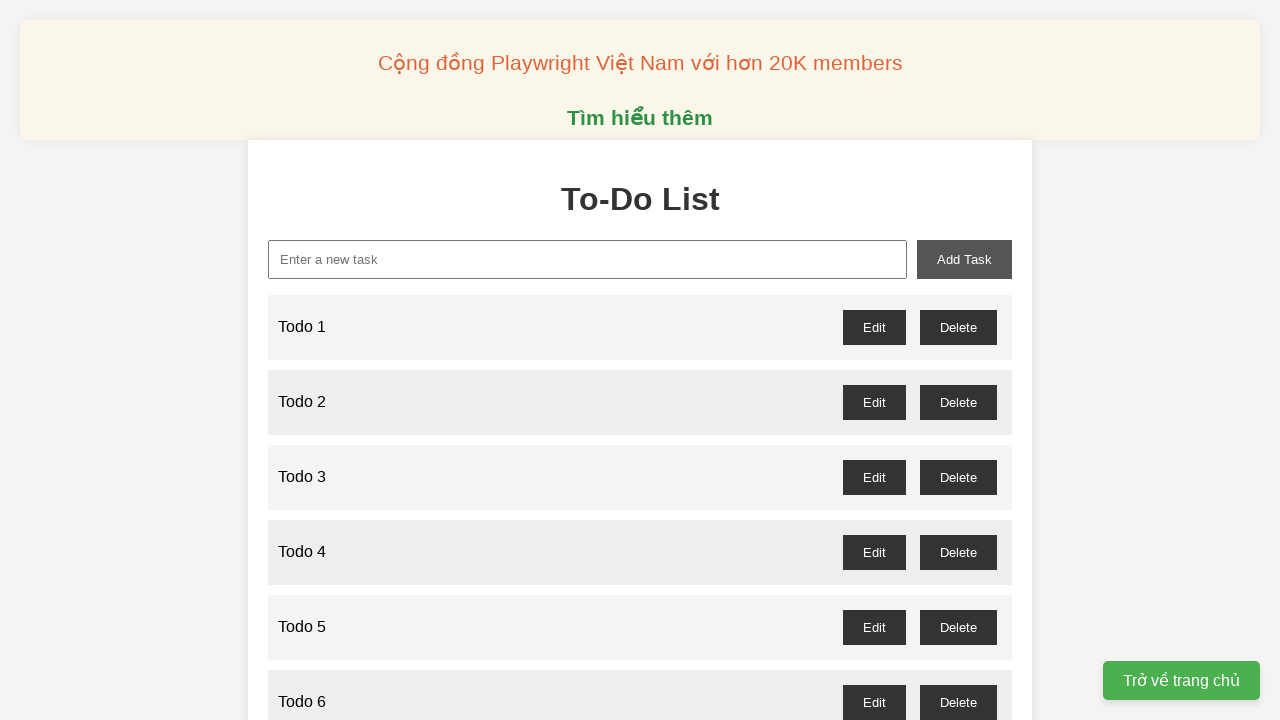

Filled input field with 'Todo 25' on xpath=//input[@id='new-task']
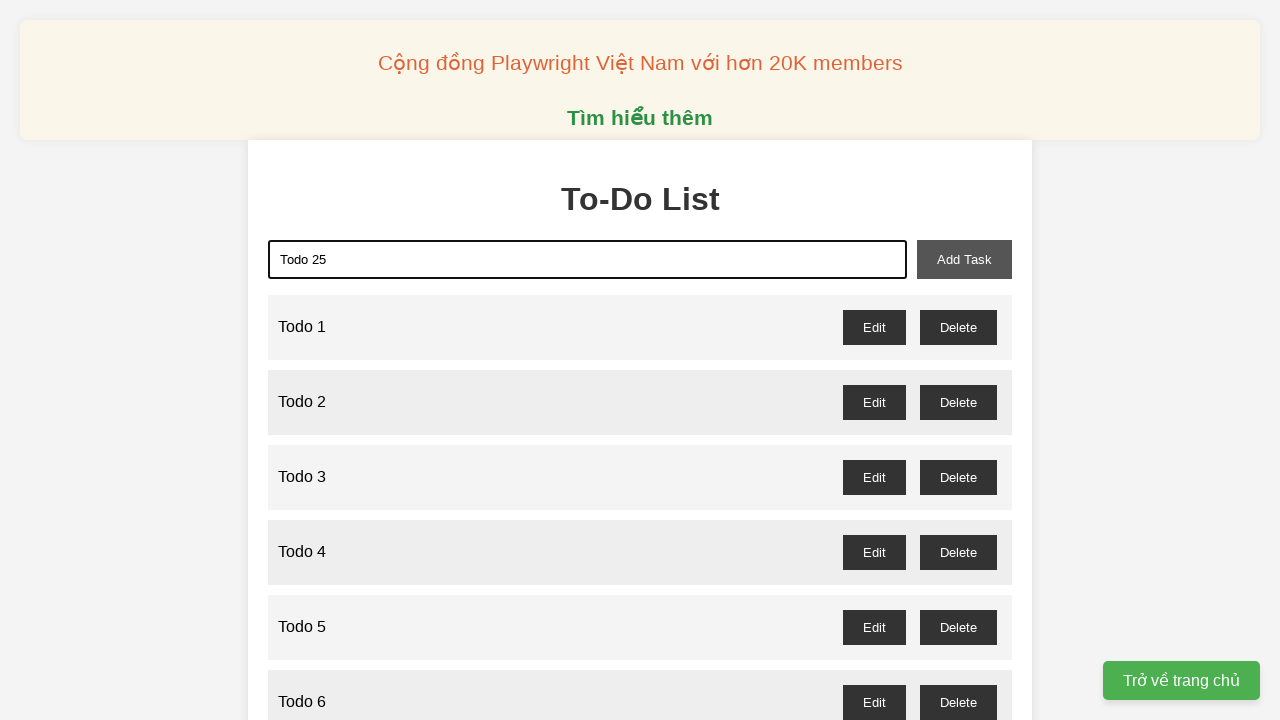

Clicked add task button to create Todo 25 at (964, 259) on xpath=//button[@id='add-task']
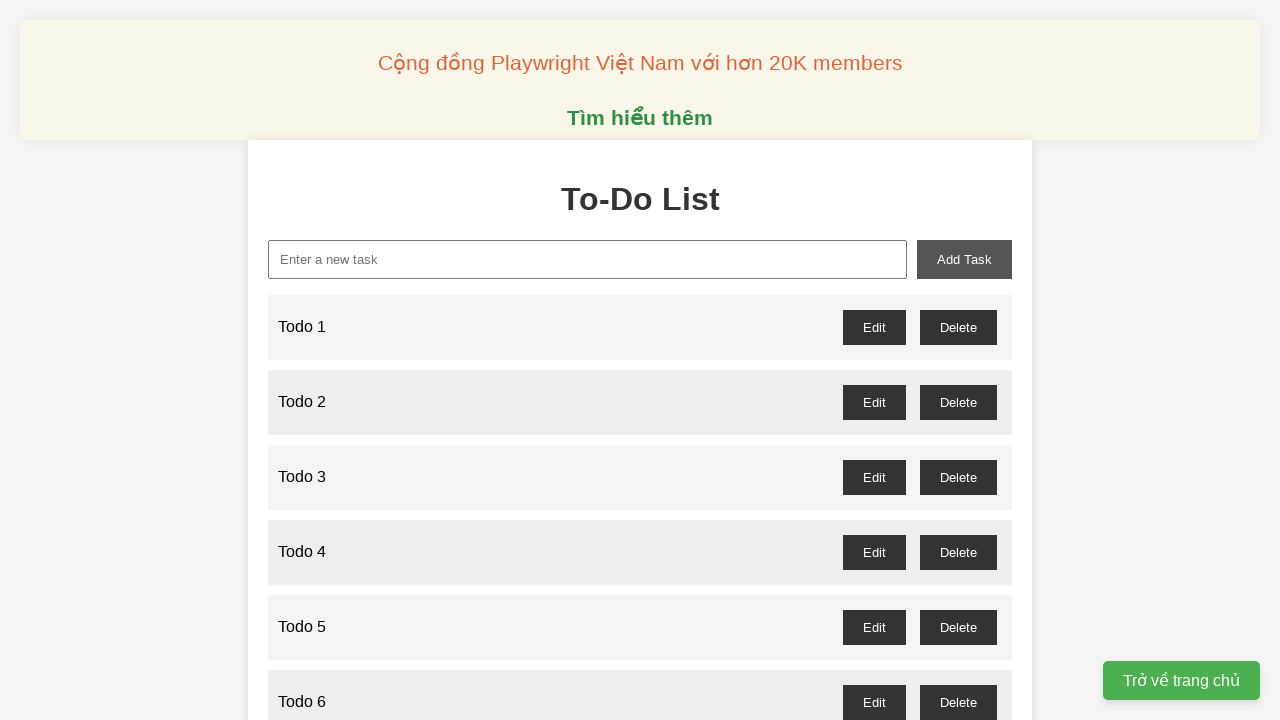

Filled input field with 'Todo 26' on xpath=//input[@id='new-task']
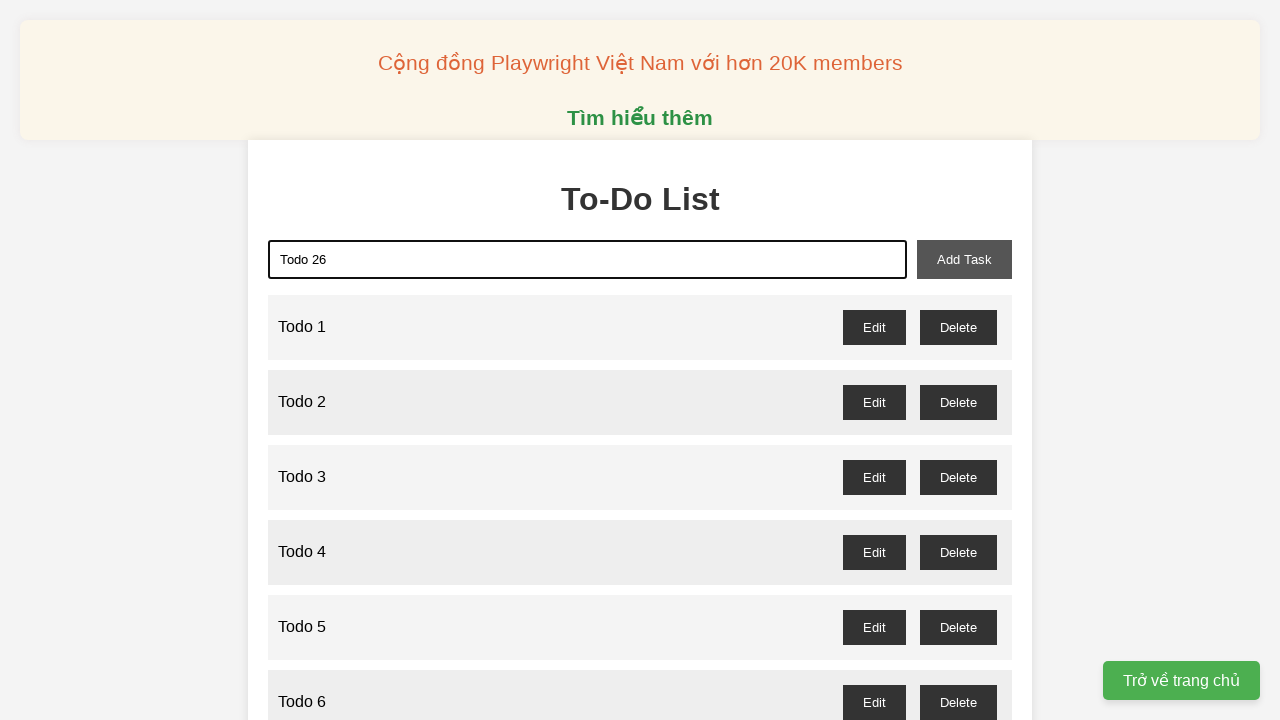

Clicked add task button to create Todo 26 at (964, 259) on xpath=//button[@id='add-task']
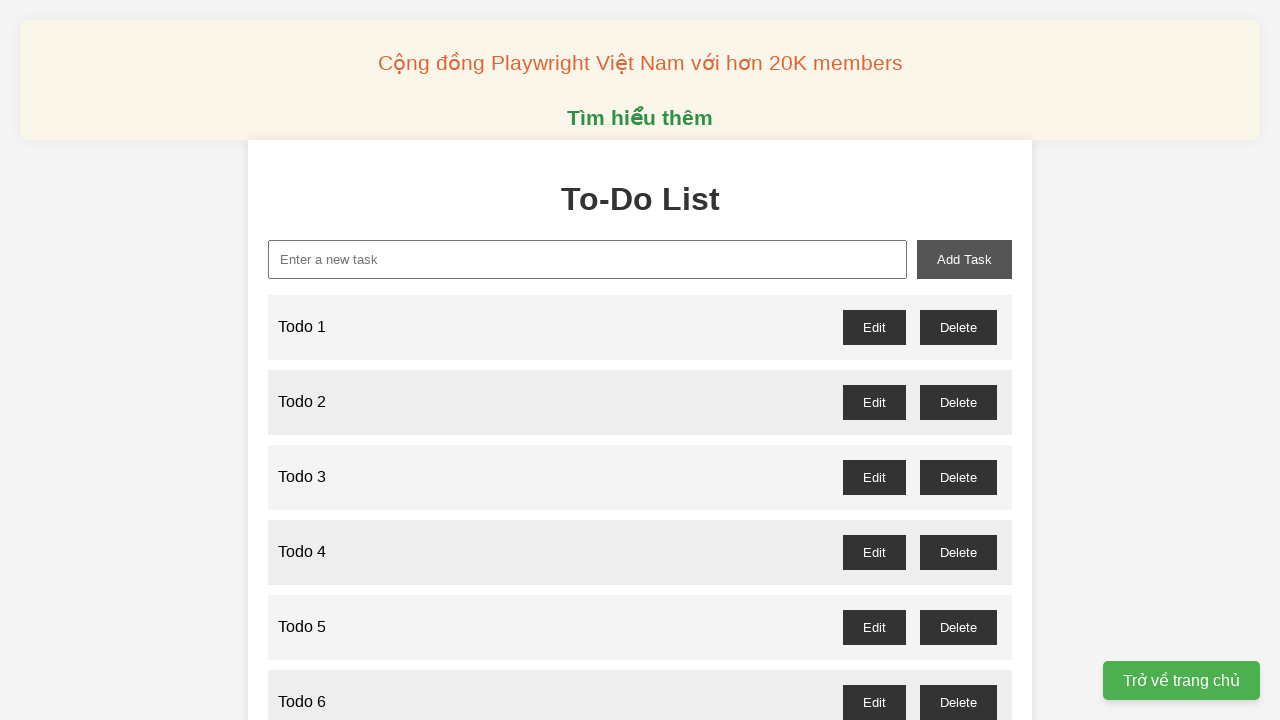

Filled input field with 'Todo 27' on xpath=//input[@id='new-task']
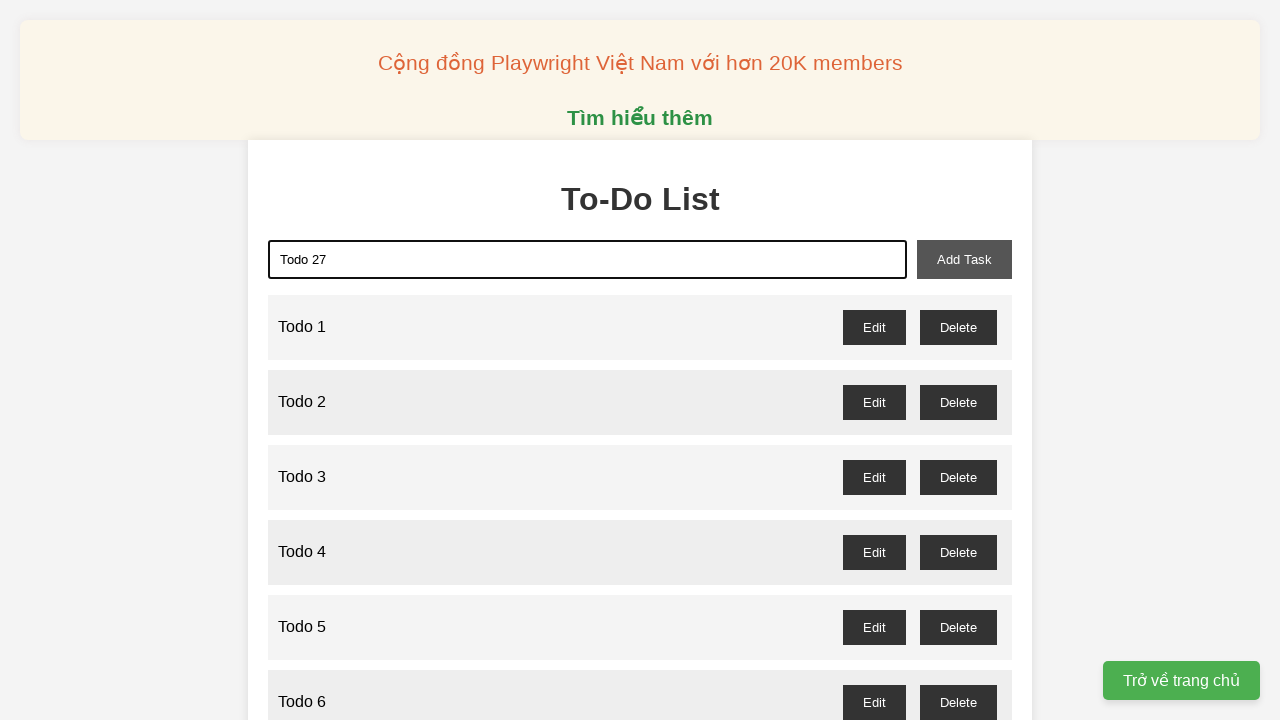

Clicked add task button to create Todo 27 at (964, 259) on xpath=//button[@id='add-task']
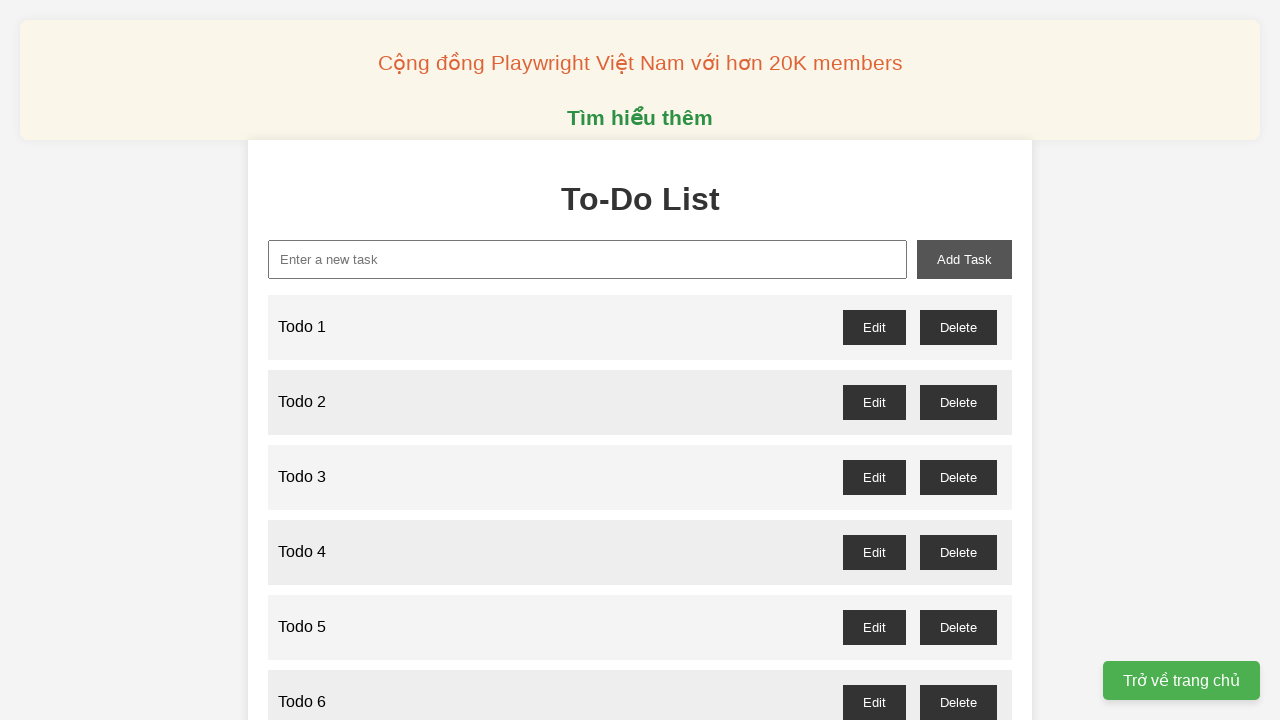

Filled input field with 'Todo 28' on xpath=//input[@id='new-task']
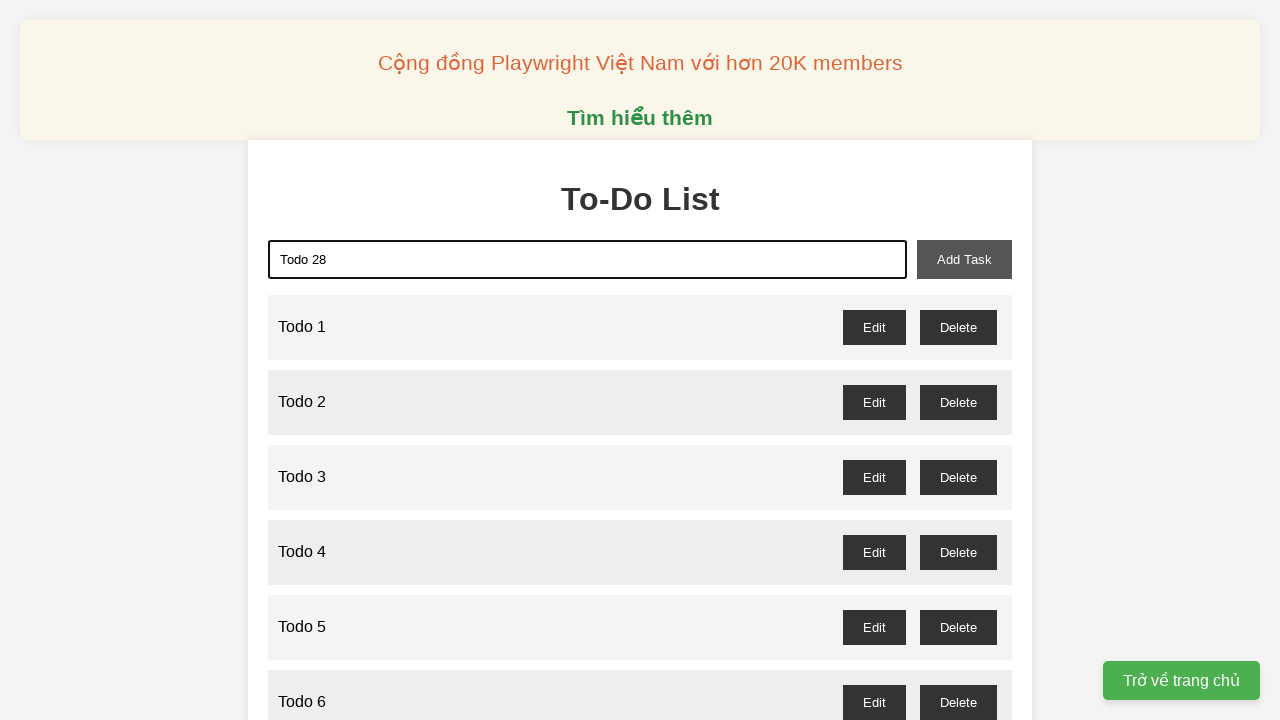

Clicked add task button to create Todo 28 at (964, 259) on xpath=//button[@id='add-task']
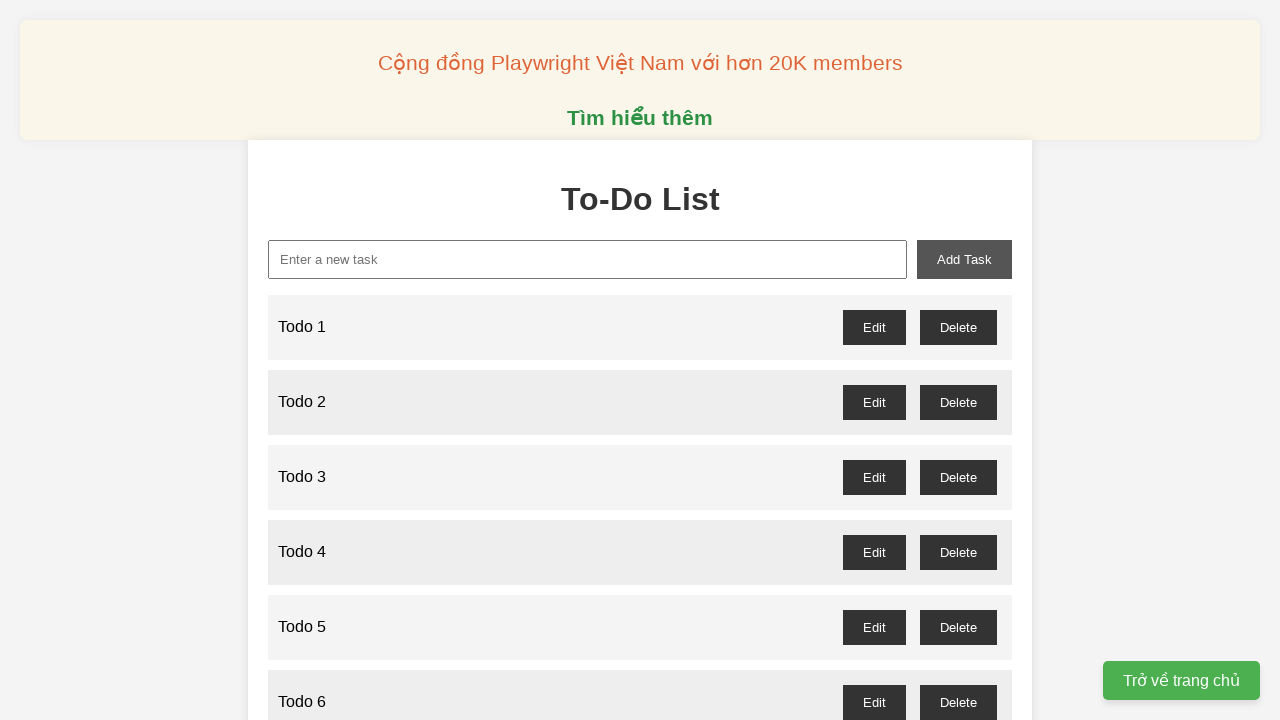

Filled input field with 'Todo 29' on xpath=//input[@id='new-task']
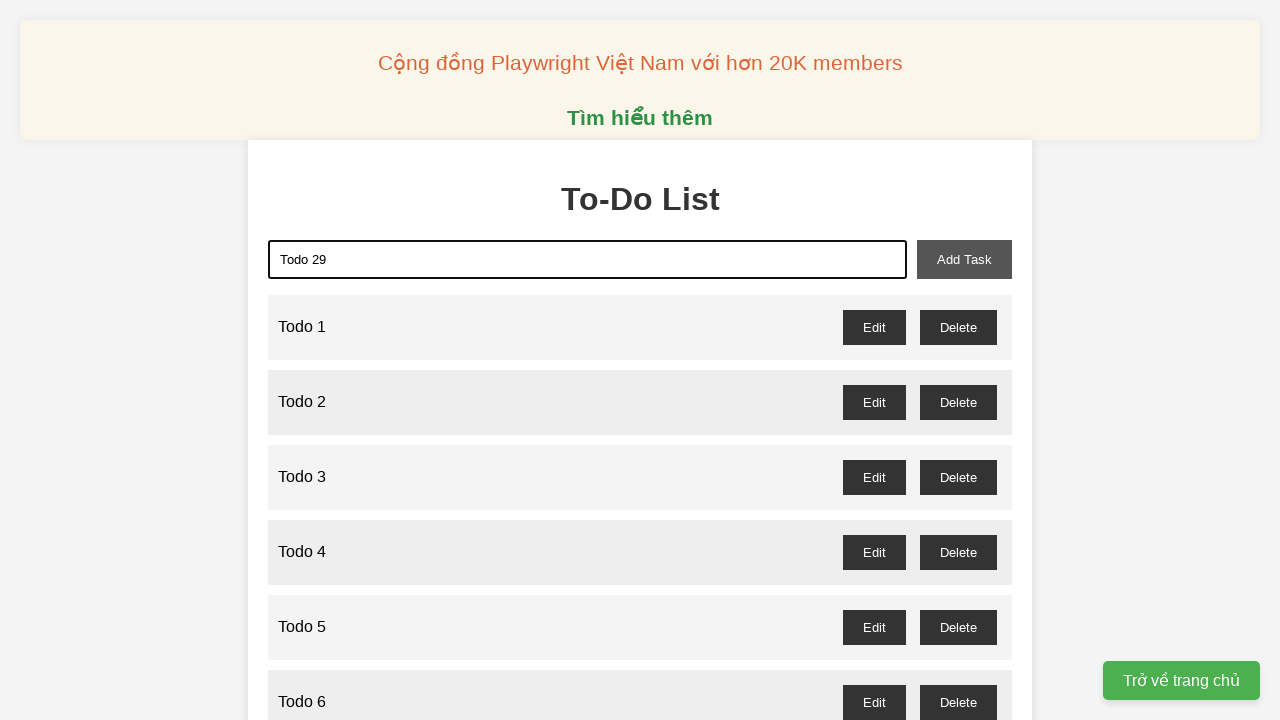

Clicked add task button to create Todo 29 at (964, 259) on xpath=//button[@id='add-task']
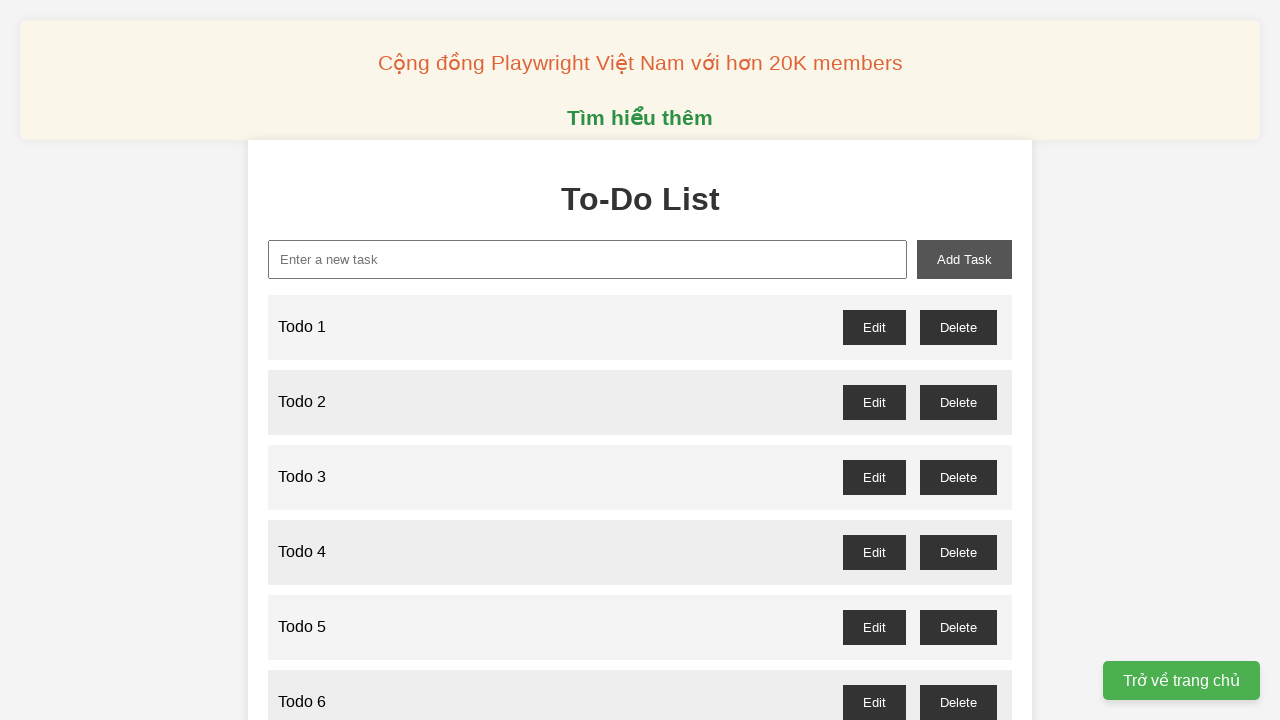

Filled input field with 'Todo 30' on xpath=//input[@id='new-task']
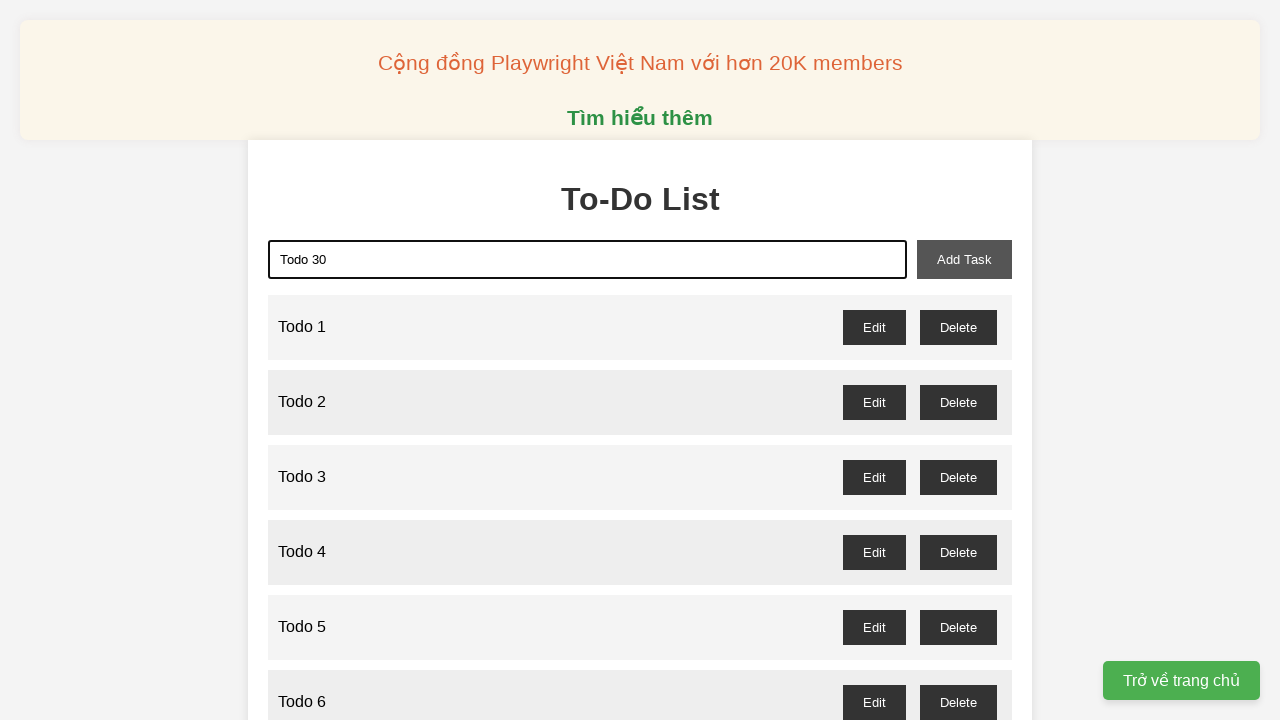

Clicked add task button to create Todo 30 at (964, 259) on xpath=//button[@id='add-task']
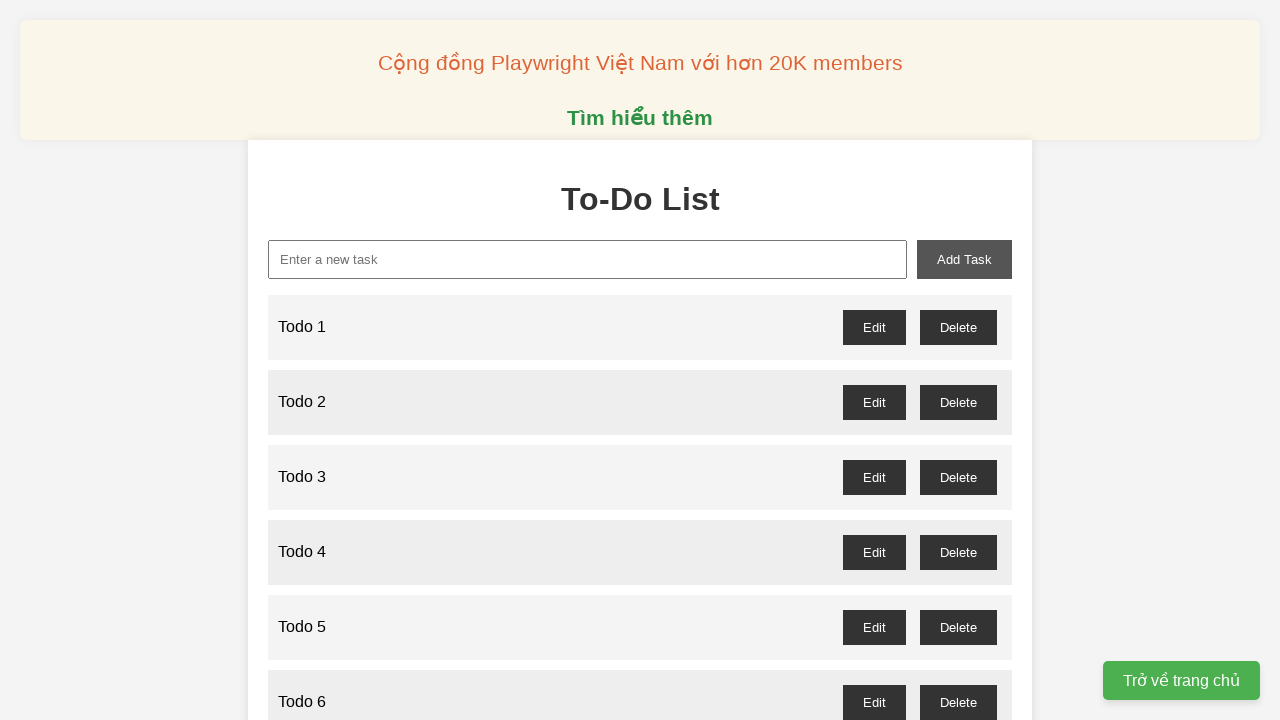

Filled input field with 'Todo 31' on xpath=//input[@id='new-task']
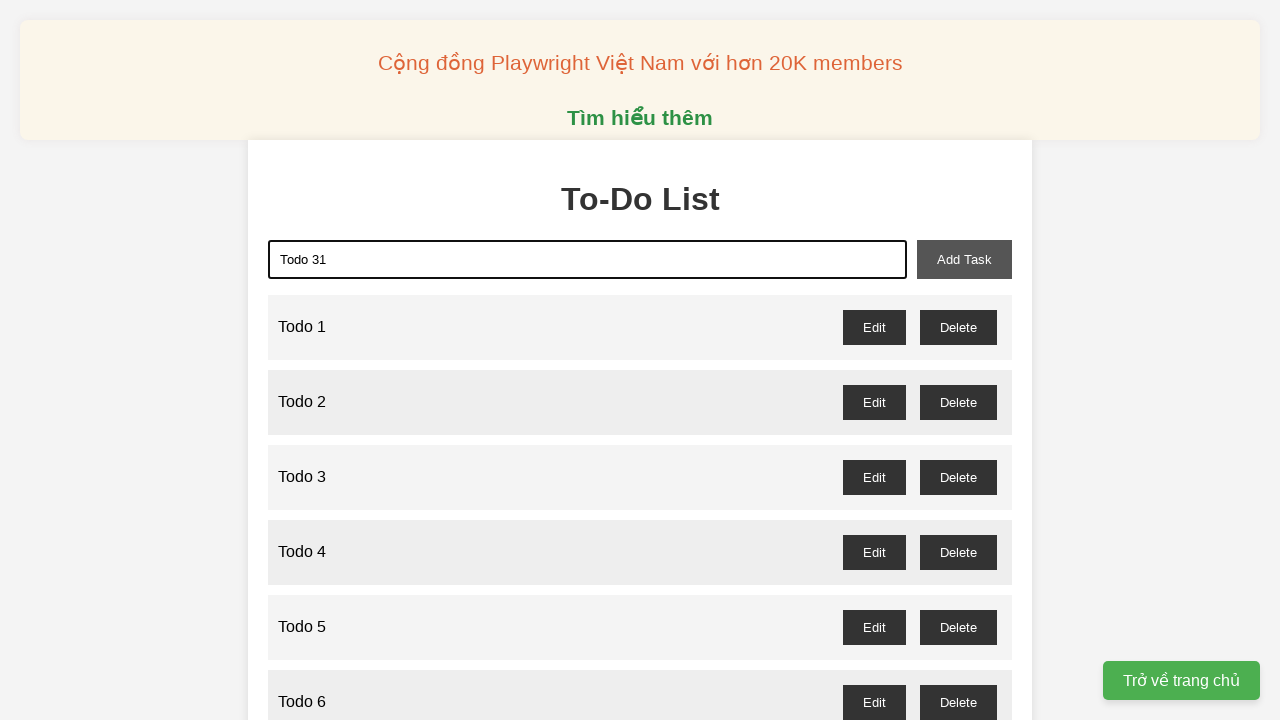

Clicked add task button to create Todo 31 at (964, 259) on xpath=//button[@id='add-task']
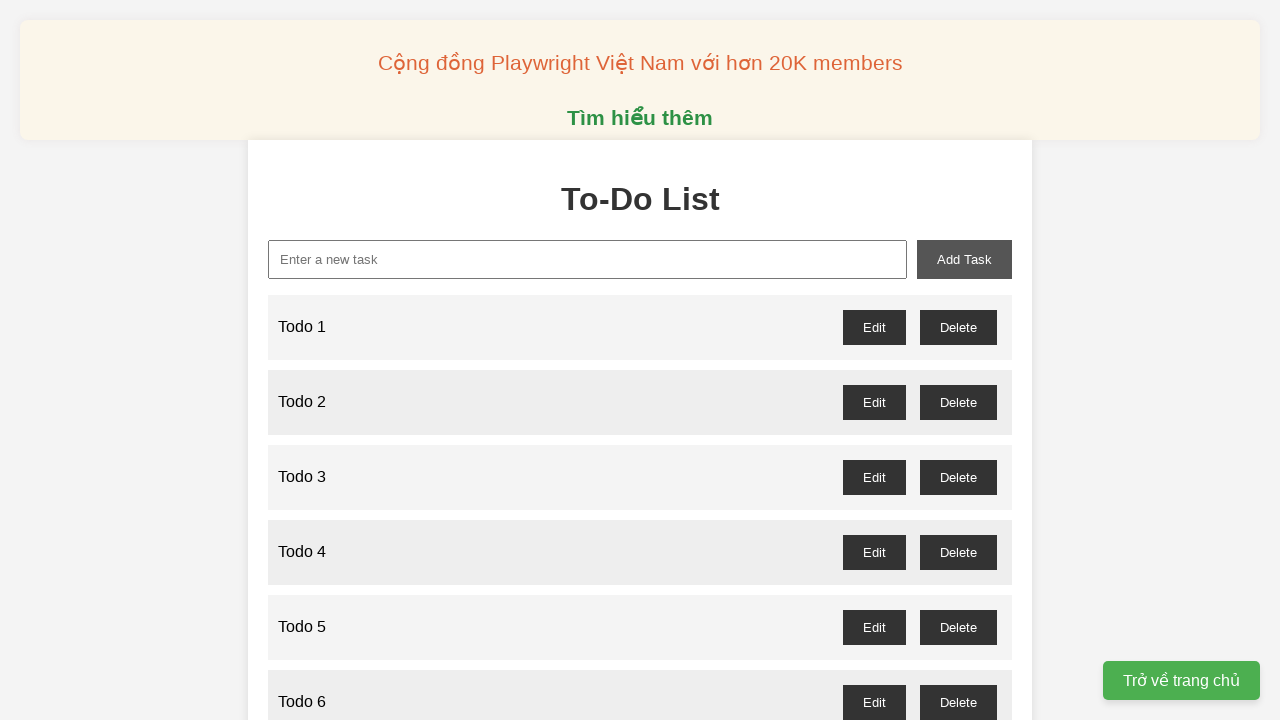

Filled input field with 'Todo 32' on xpath=//input[@id='new-task']
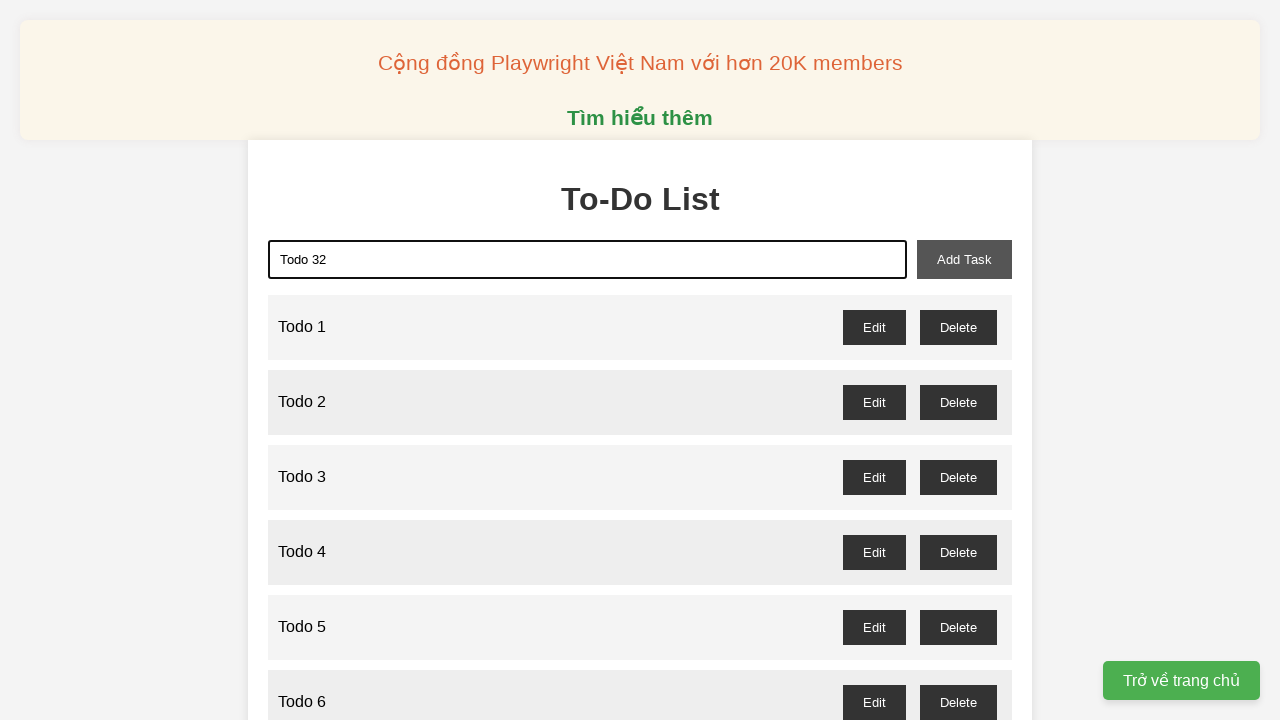

Clicked add task button to create Todo 32 at (964, 259) on xpath=//button[@id='add-task']
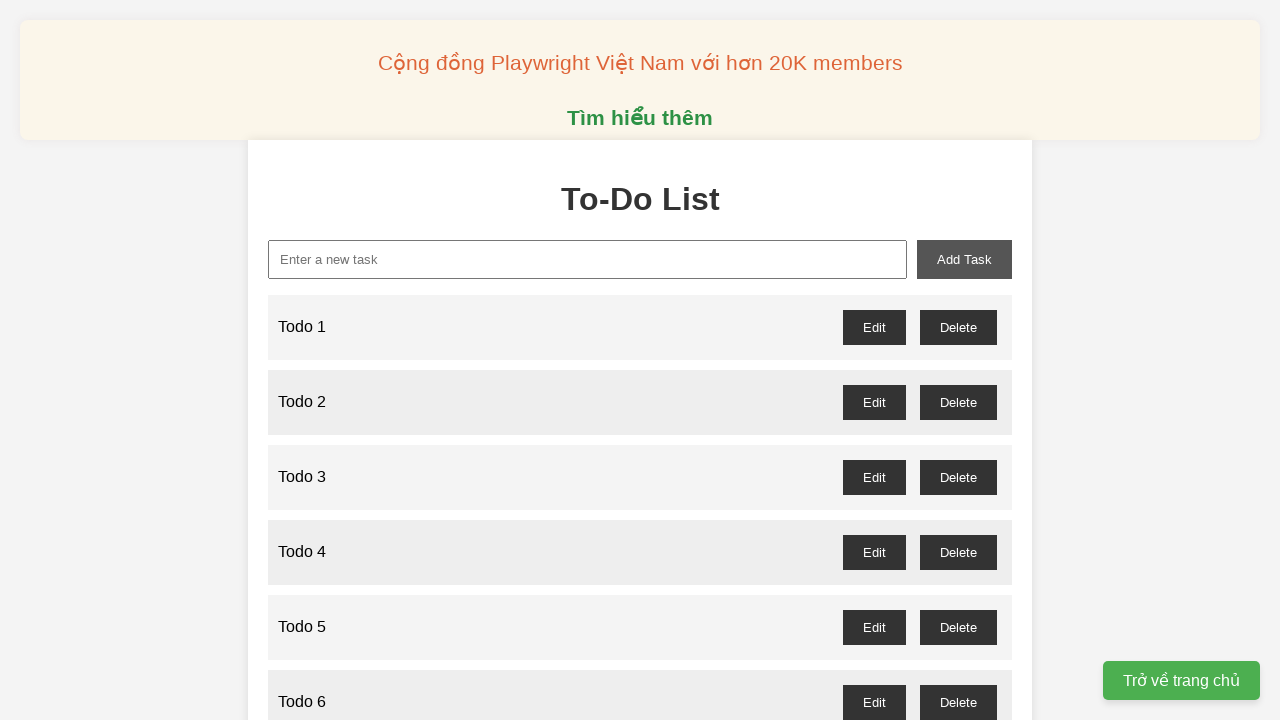

Filled input field with 'Todo 33' on xpath=//input[@id='new-task']
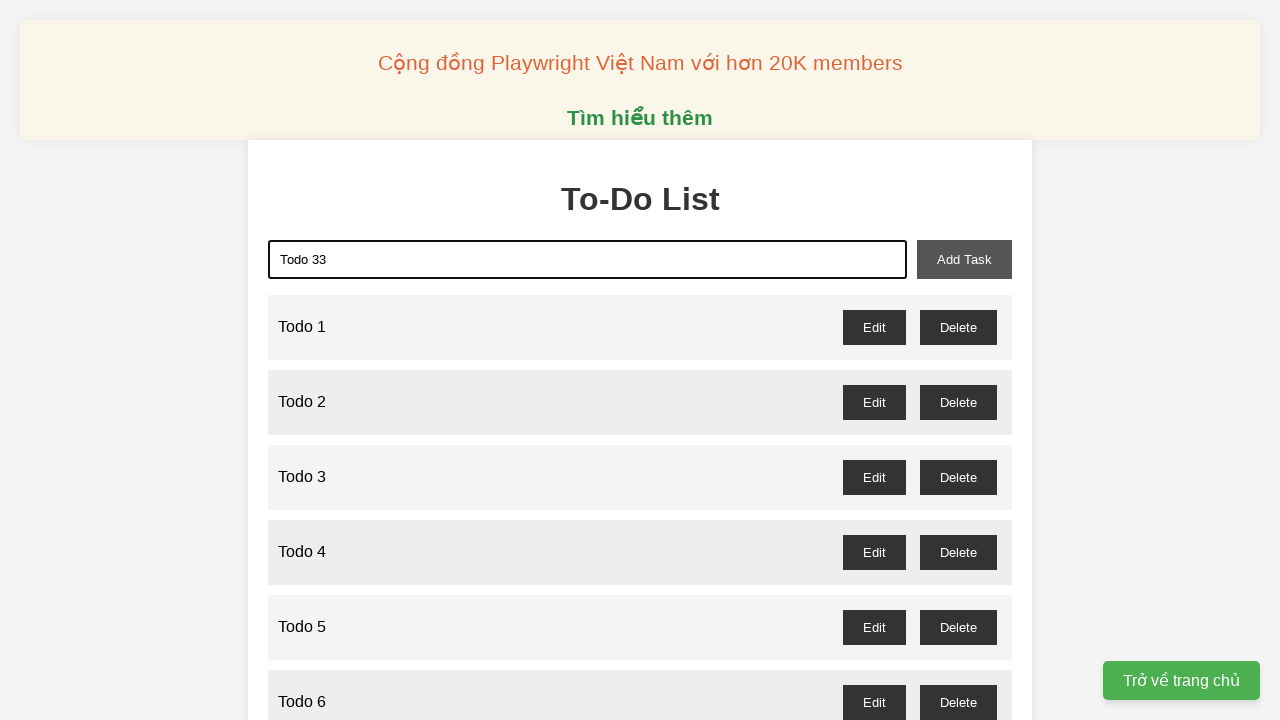

Clicked add task button to create Todo 33 at (964, 259) on xpath=//button[@id='add-task']
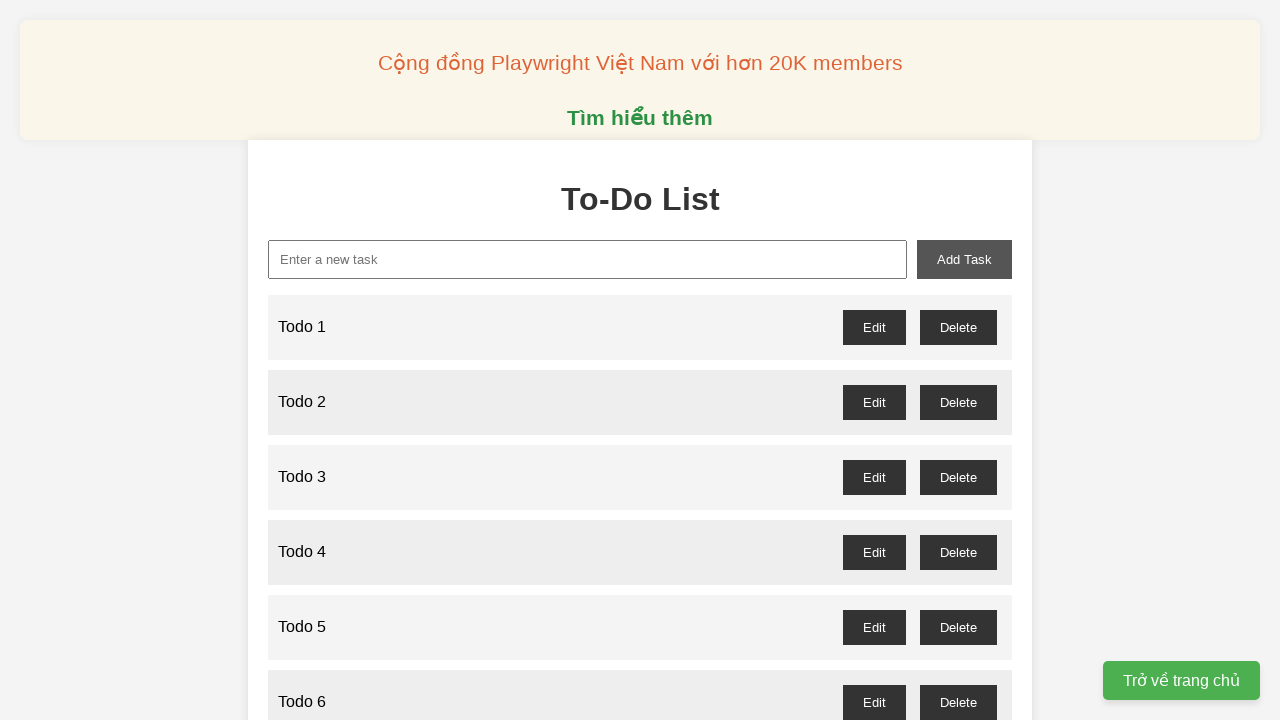

Filled input field with 'Todo 34' on xpath=//input[@id='new-task']
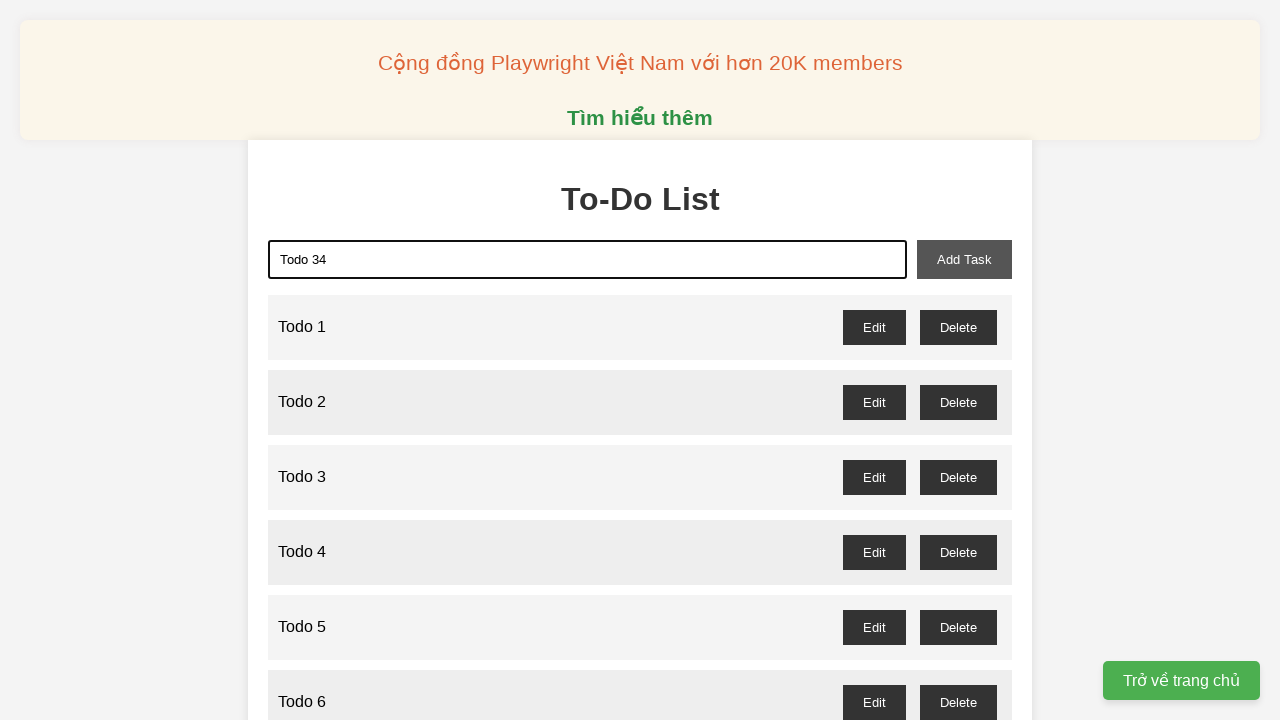

Clicked add task button to create Todo 34 at (964, 259) on xpath=//button[@id='add-task']
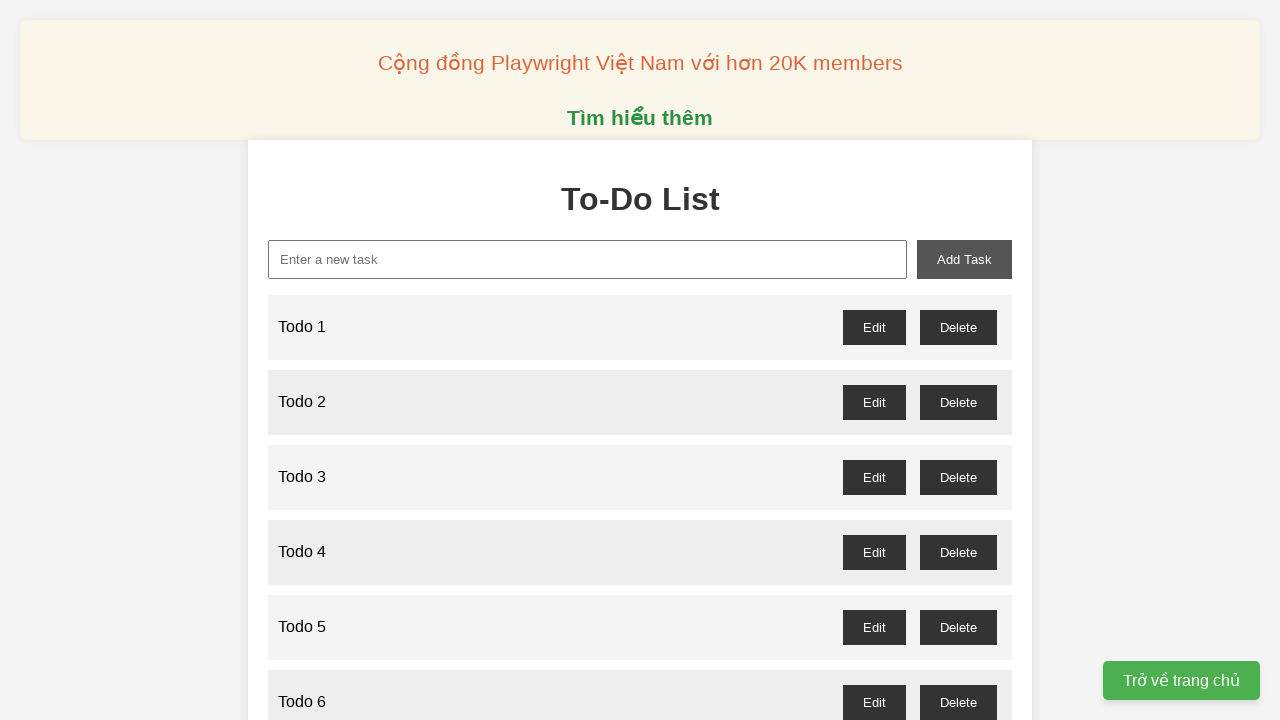

Filled input field with 'Todo 35' on xpath=//input[@id='new-task']
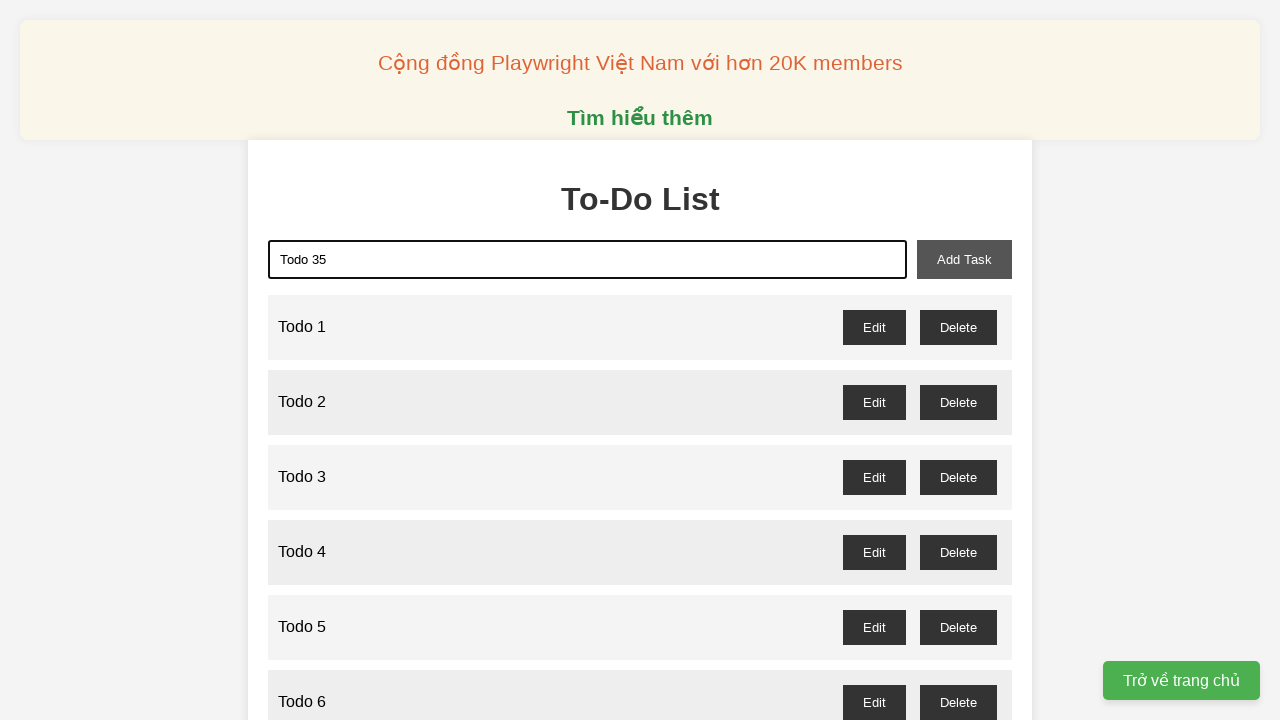

Clicked add task button to create Todo 35 at (964, 259) on xpath=//button[@id='add-task']
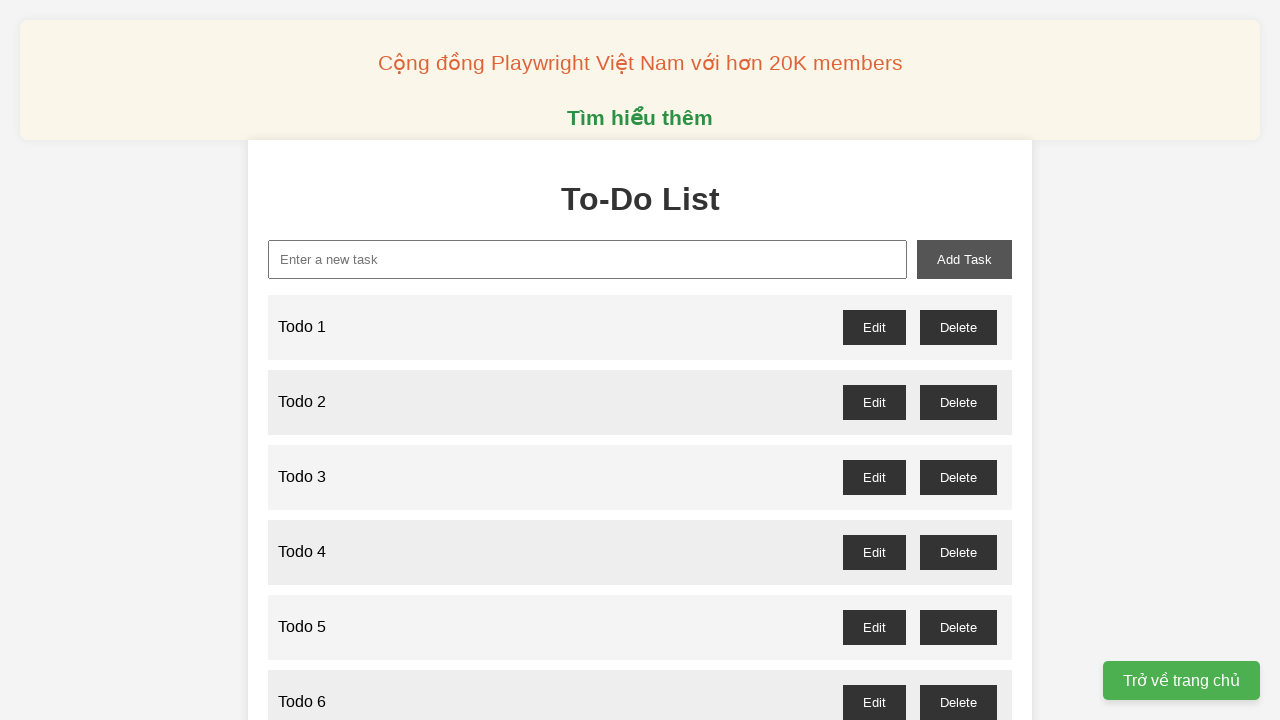

Filled input field with 'Todo 36' on xpath=//input[@id='new-task']
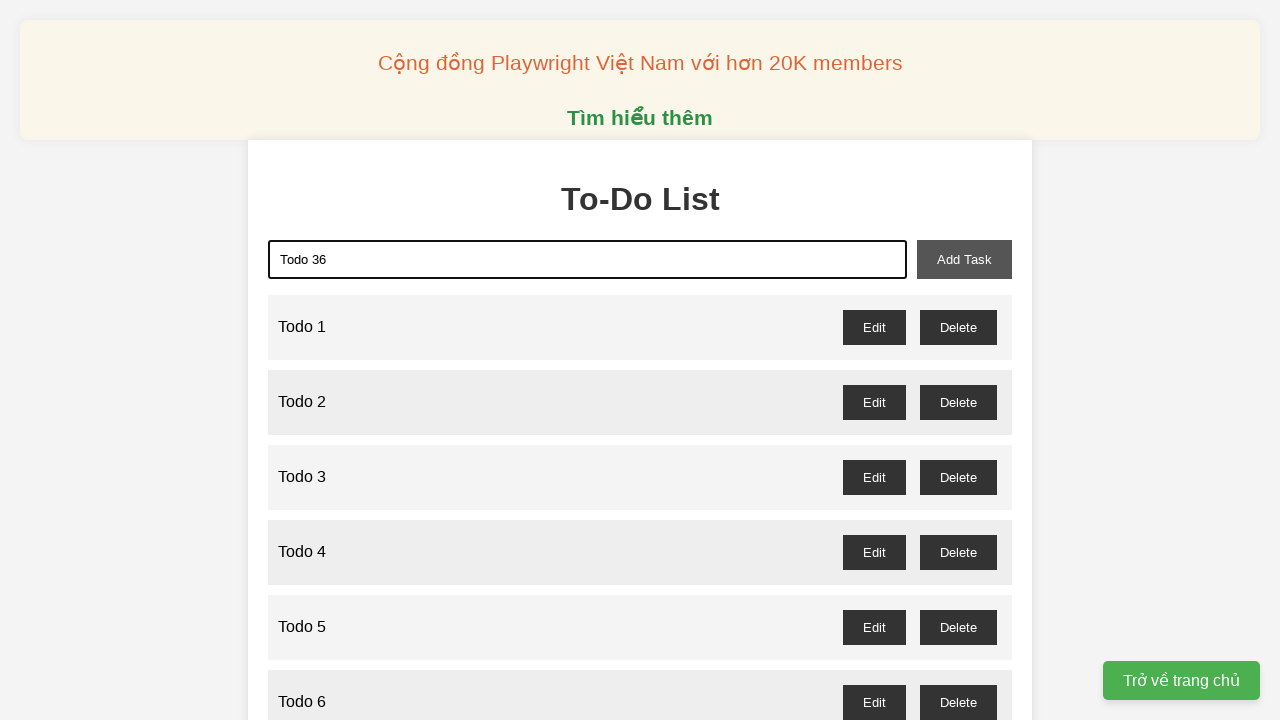

Clicked add task button to create Todo 36 at (964, 259) on xpath=//button[@id='add-task']
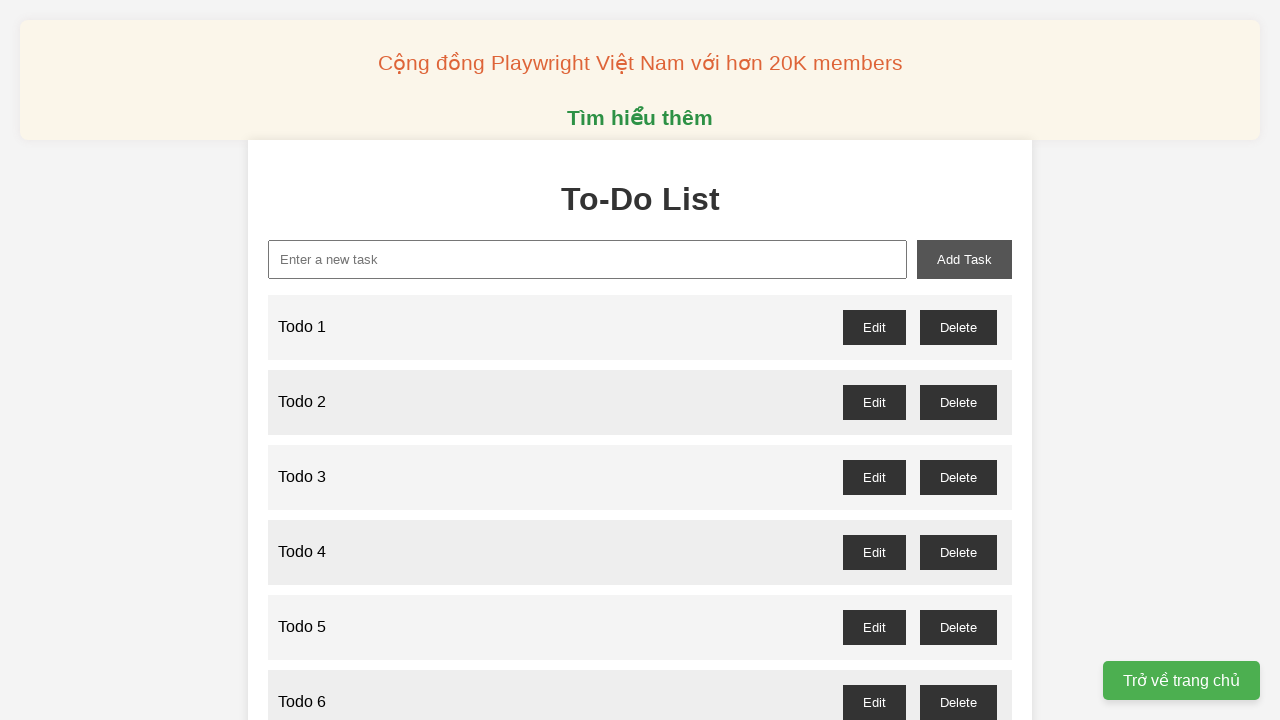

Filled input field with 'Todo 37' on xpath=//input[@id='new-task']
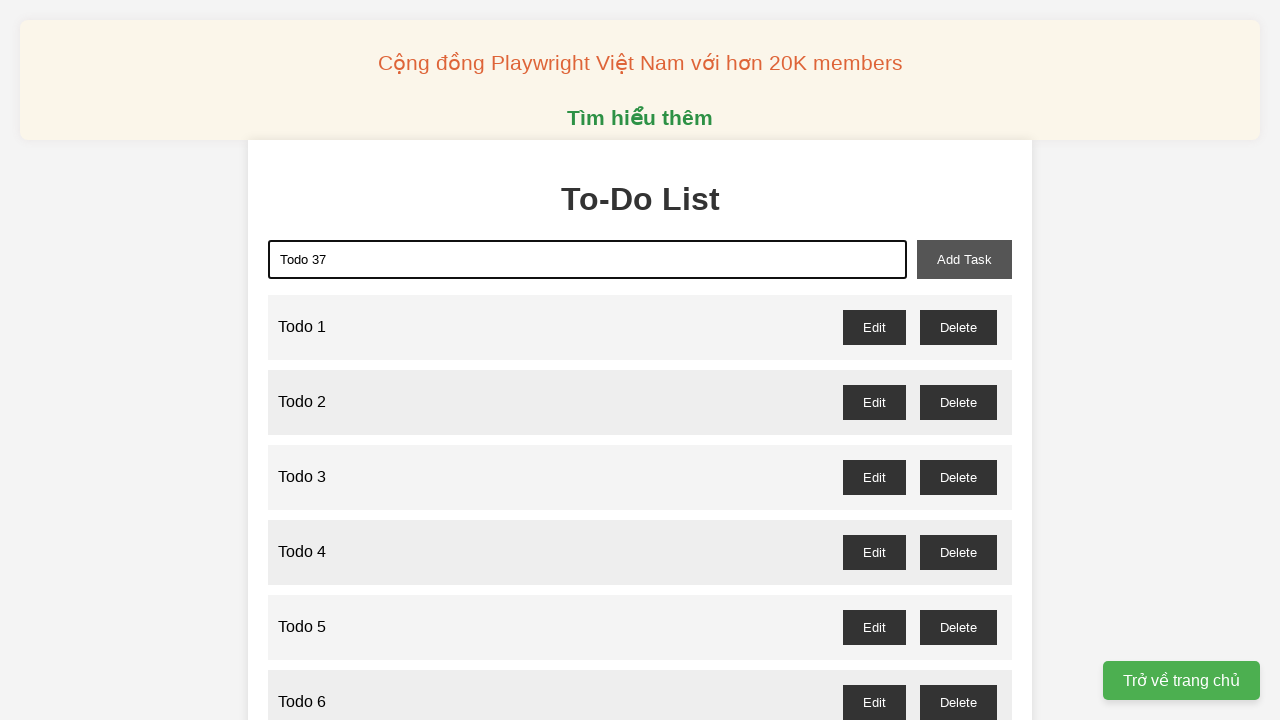

Clicked add task button to create Todo 37 at (964, 259) on xpath=//button[@id='add-task']
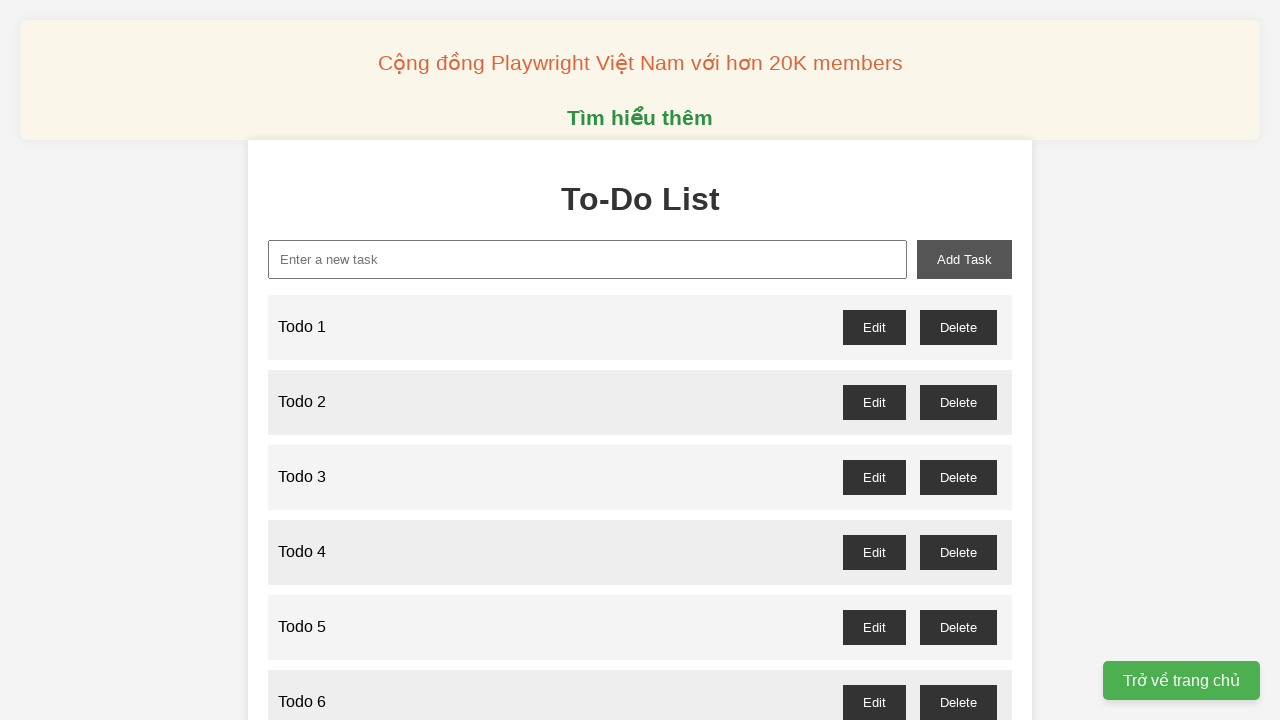

Filled input field with 'Todo 38' on xpath=//input[@id='new-task']
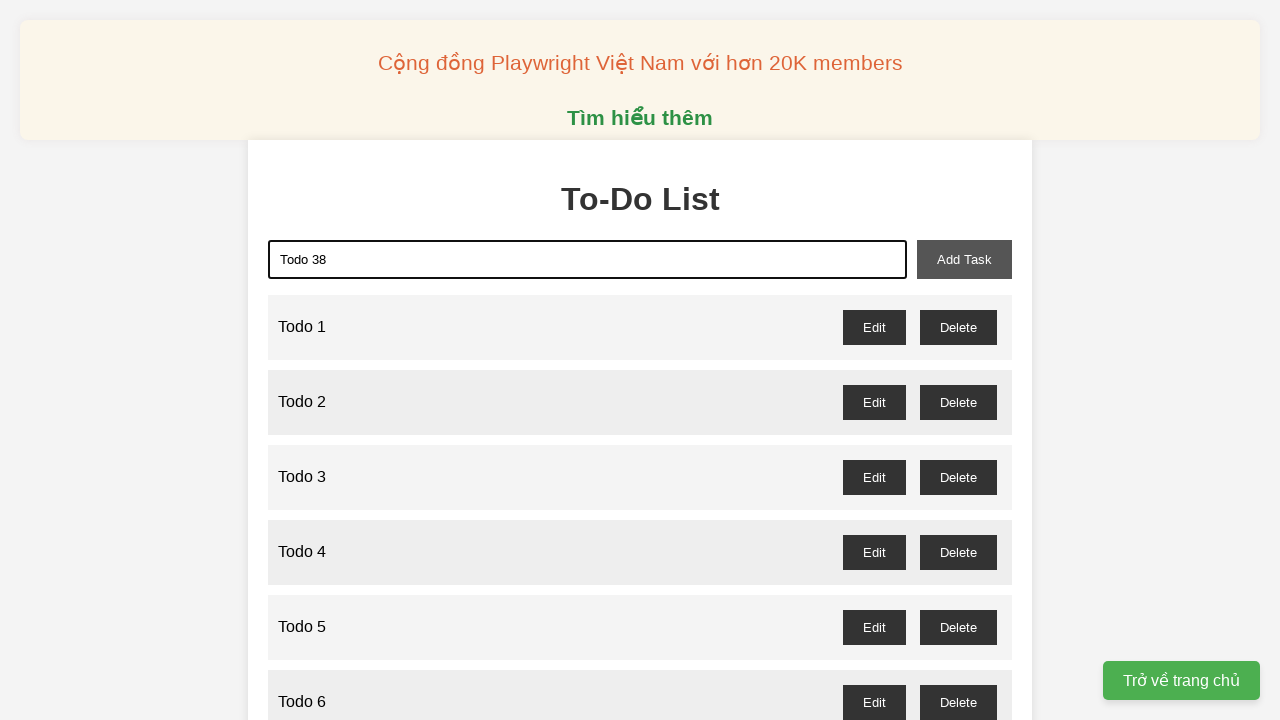

Clicked add task button to create Todo 38 at (964, 259) on xpath=//button[@id='add-task']
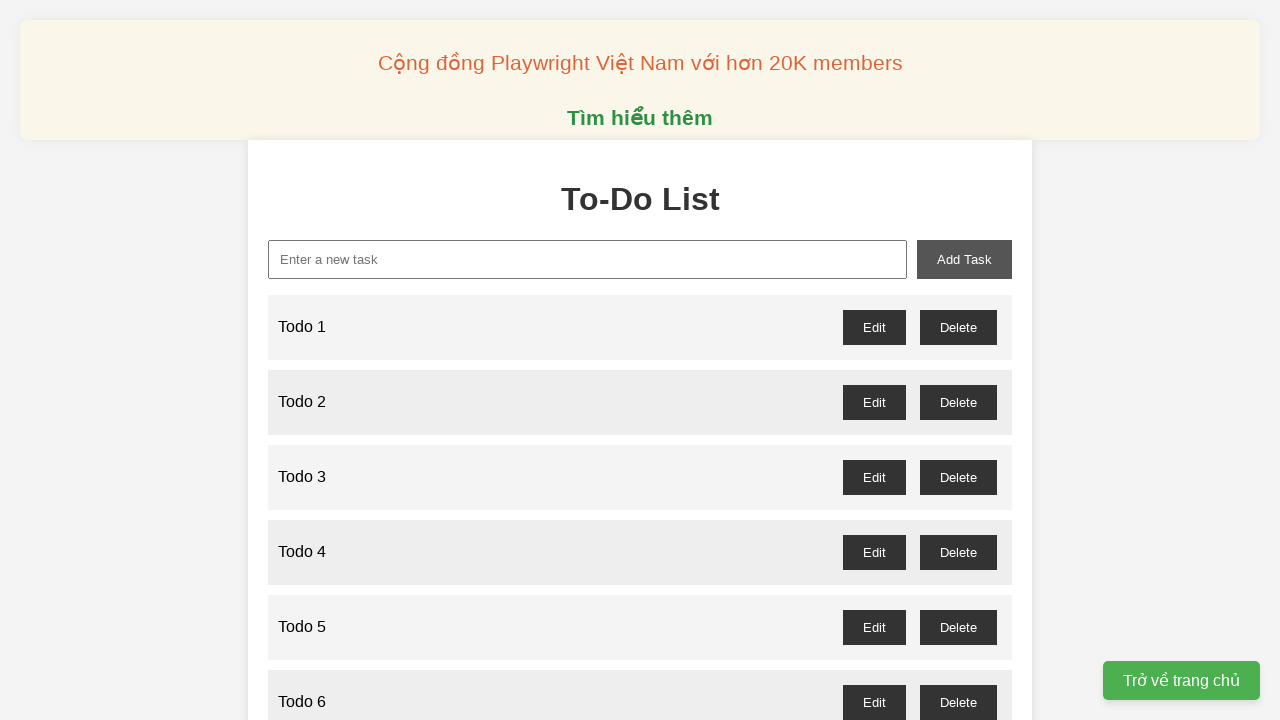

Filled input field with 'Todo 39' on xpath=//input[@id='new-task']
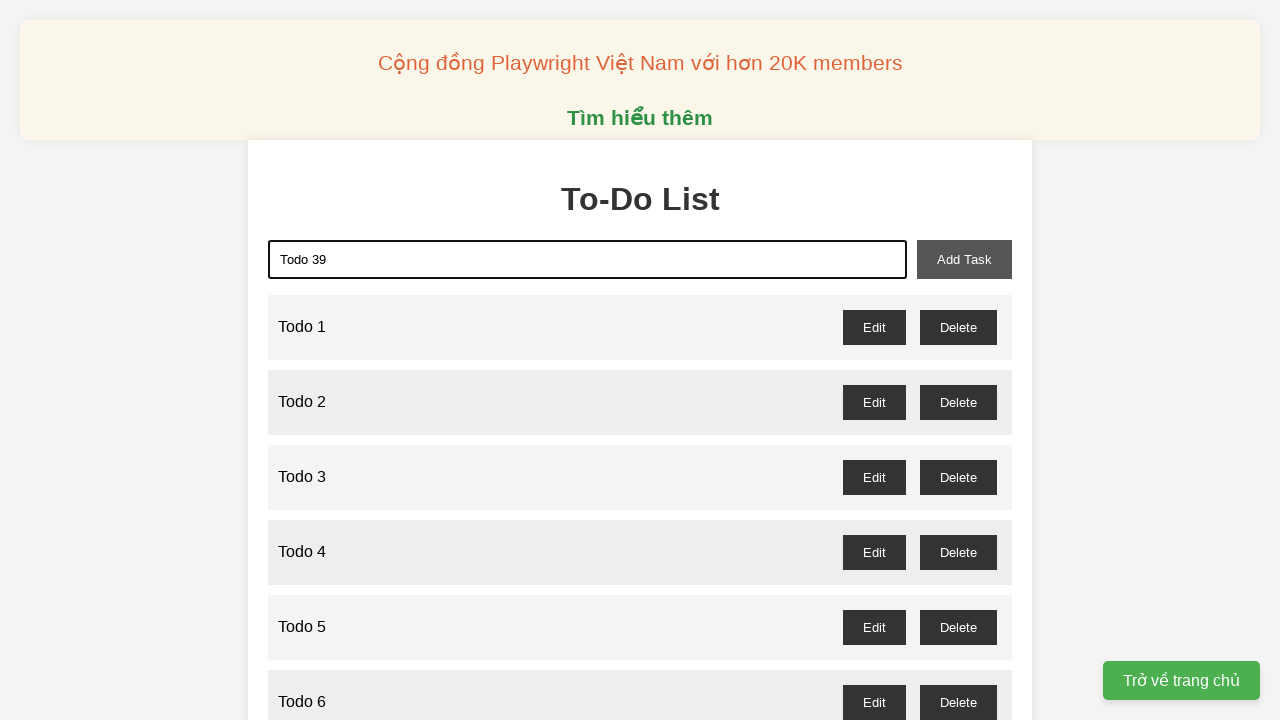

Clicked add task button to create Todo 39 at (964, 259) on xpath=//button[@id='add-task']
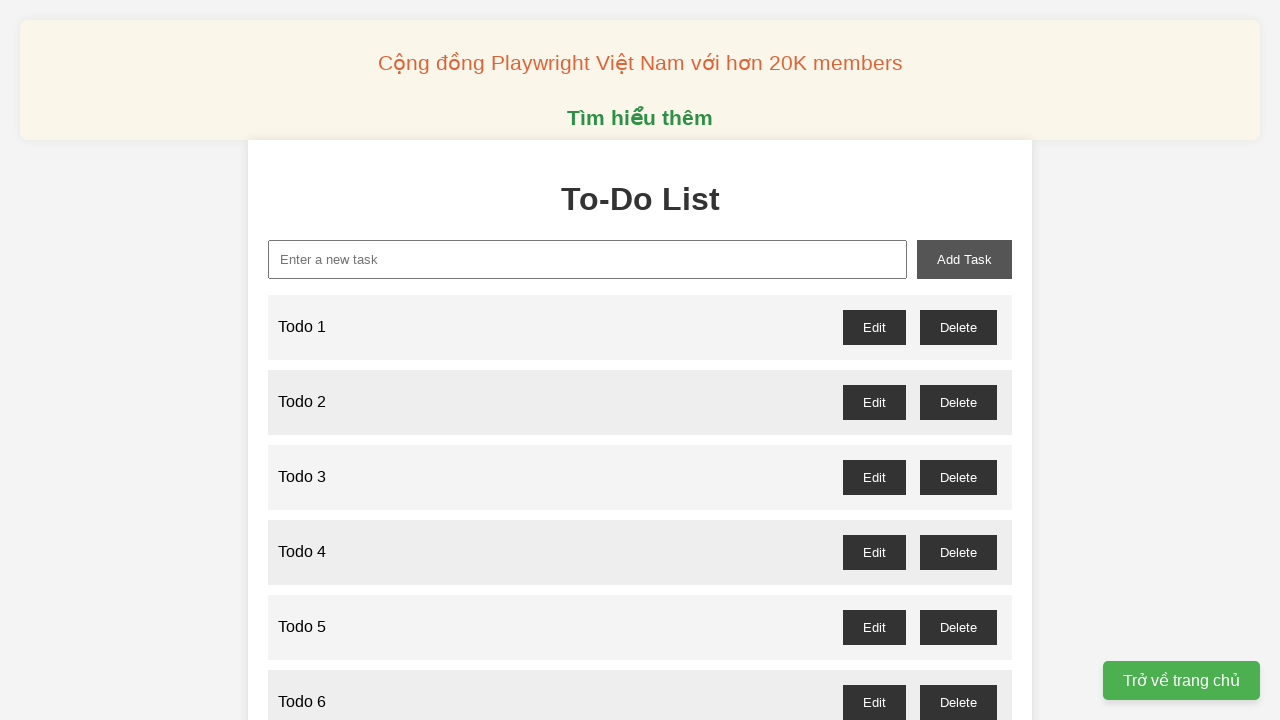

Filled input field with 'Todo 40' on xpath=//input[@id='new-task']
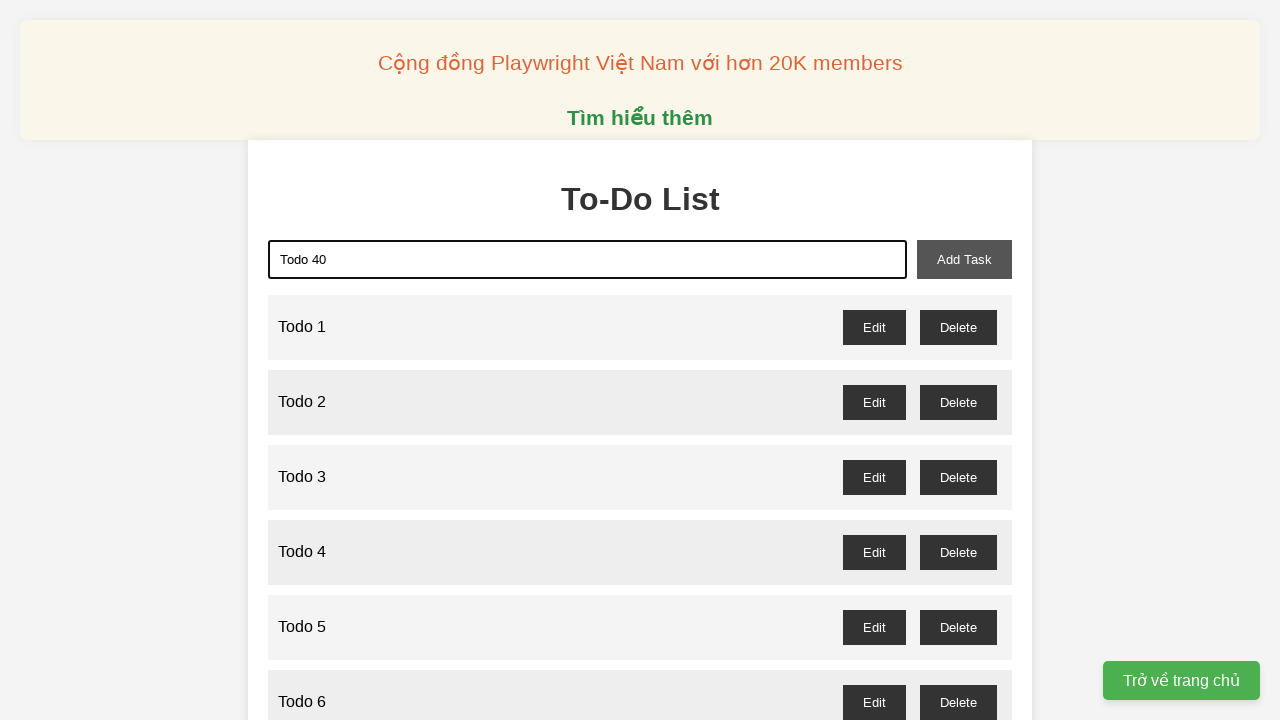

Clicked add task button to create Todo 40 at (964, 259) on xpath=//button[@id='add-task']
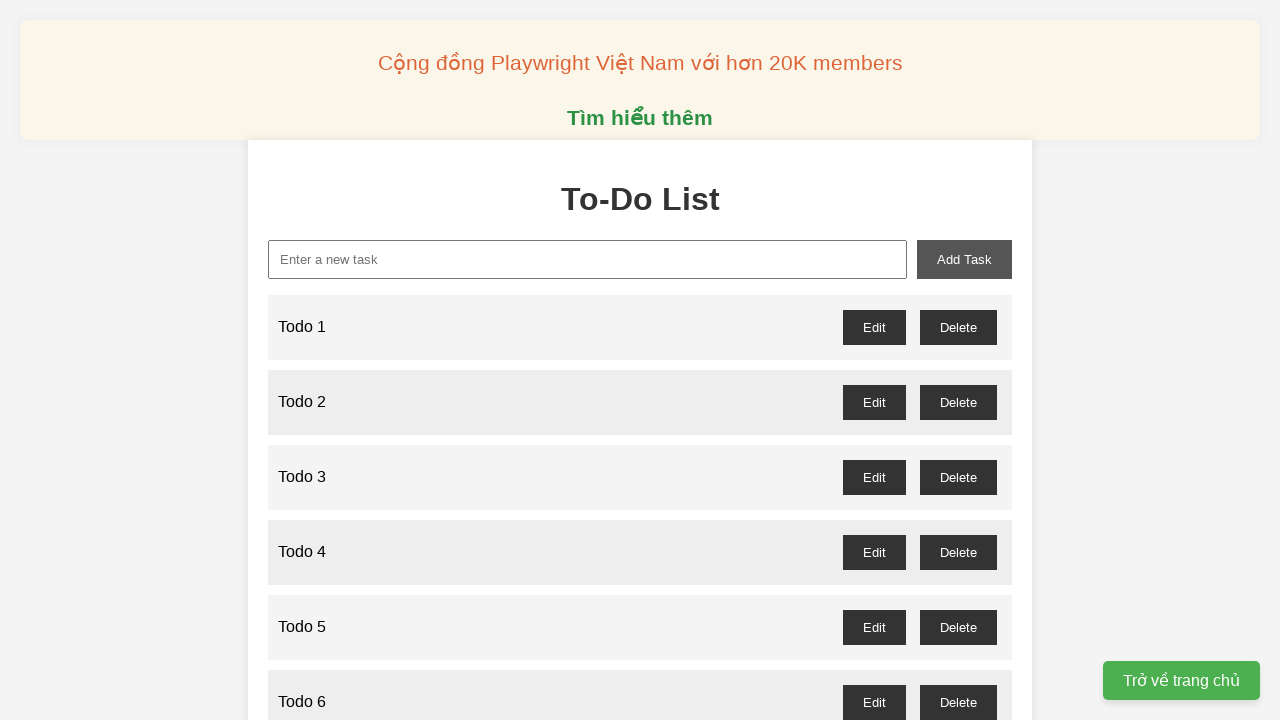

Filled input field with 'Todo 41' on xpath=//input[@id='new-task']
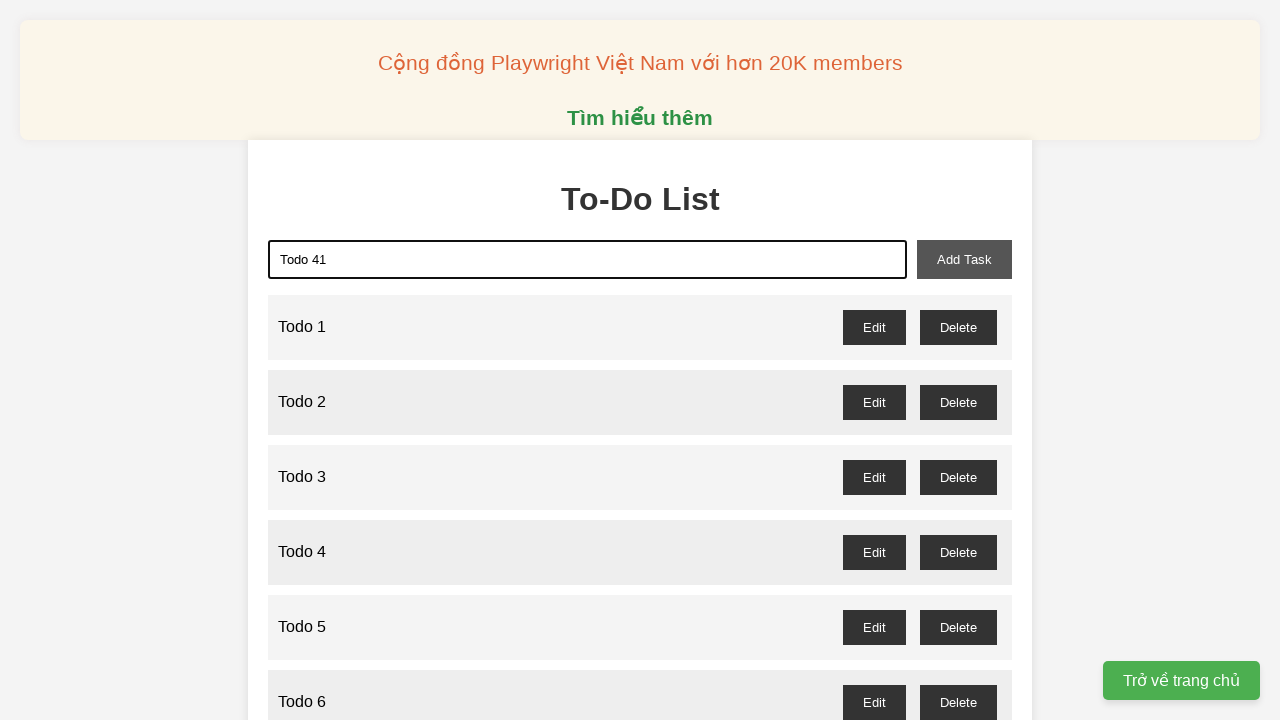

Clicked add task button to create Todo 41 at (964, 259) on xpath=//button[@id='add-task']
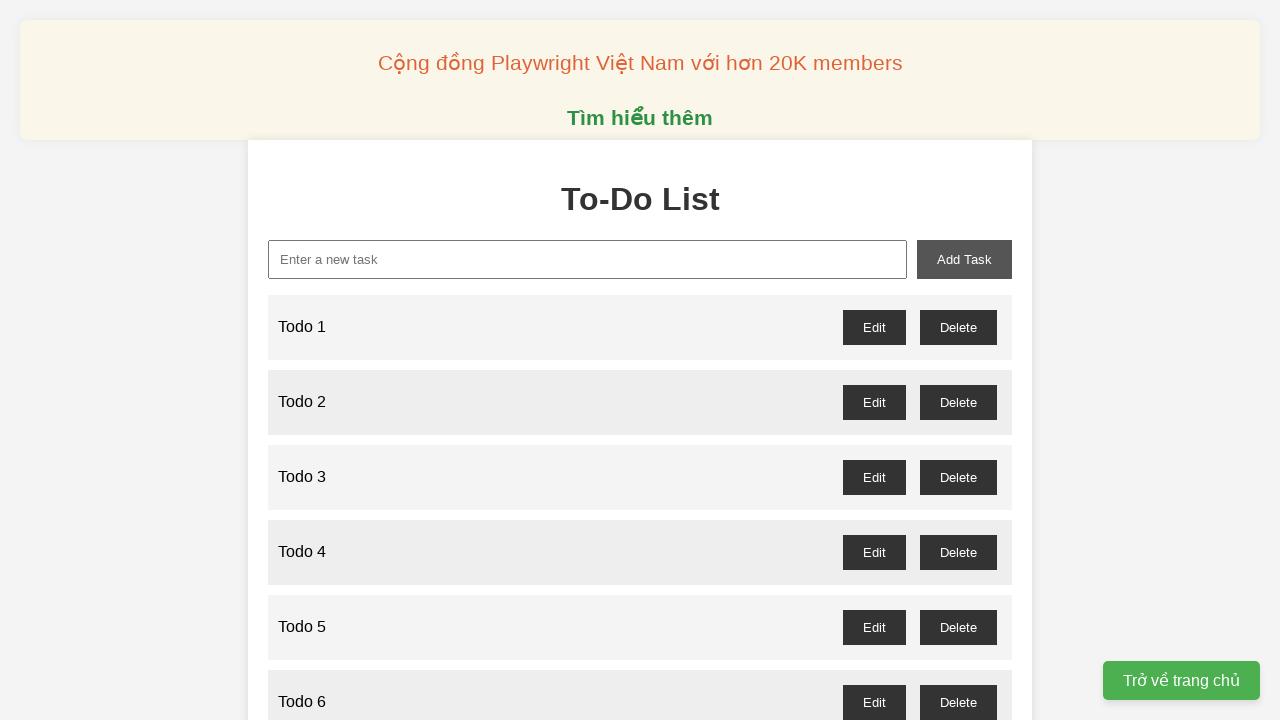

Filled input field with 'Todo 42' on xpath=//input[@id='new-task']
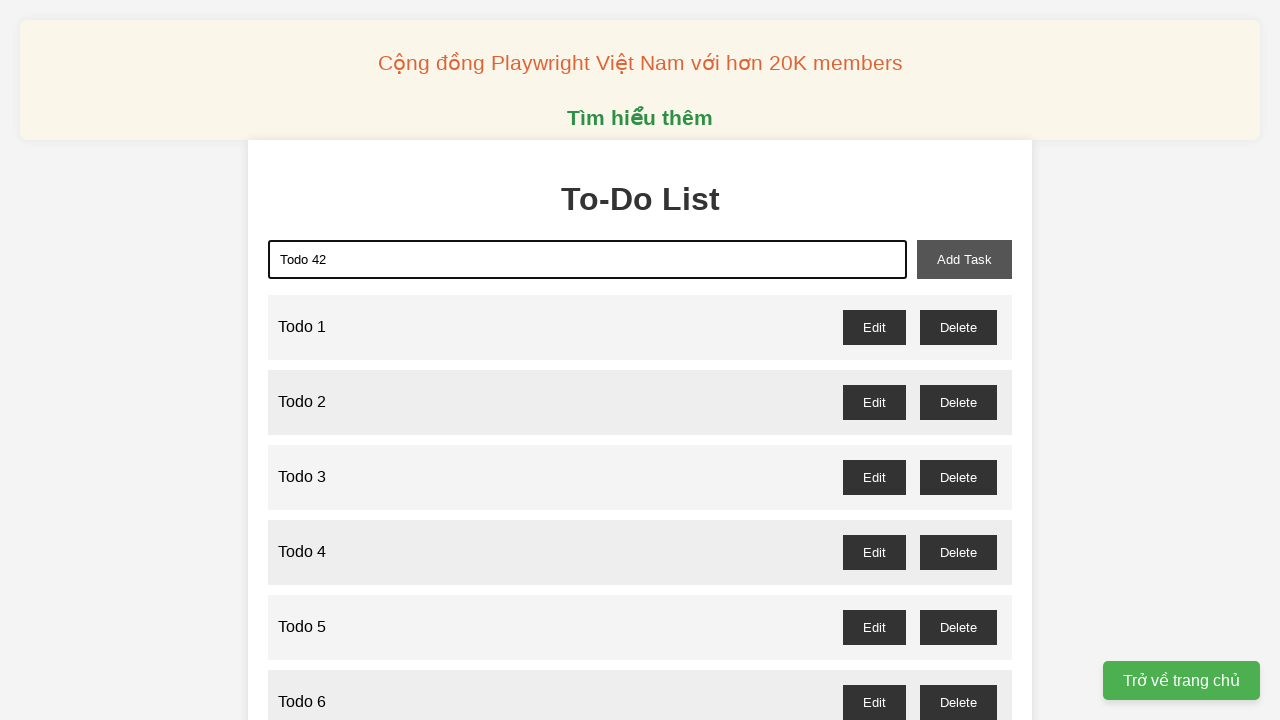

Clicked add task button to create Todo 42 at (964, 259) on xpath=//button[@id='add-task']
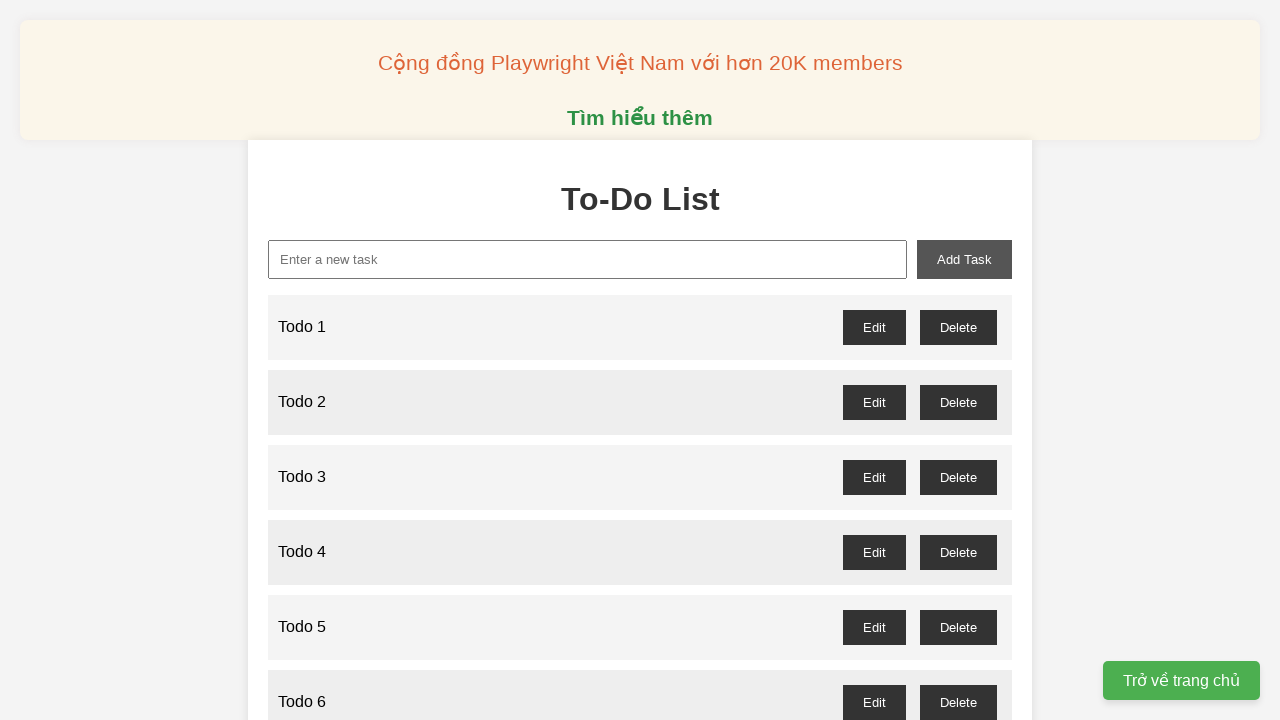

Filled input field with 'Todo 43' on xpath=//input[@id='new-task']
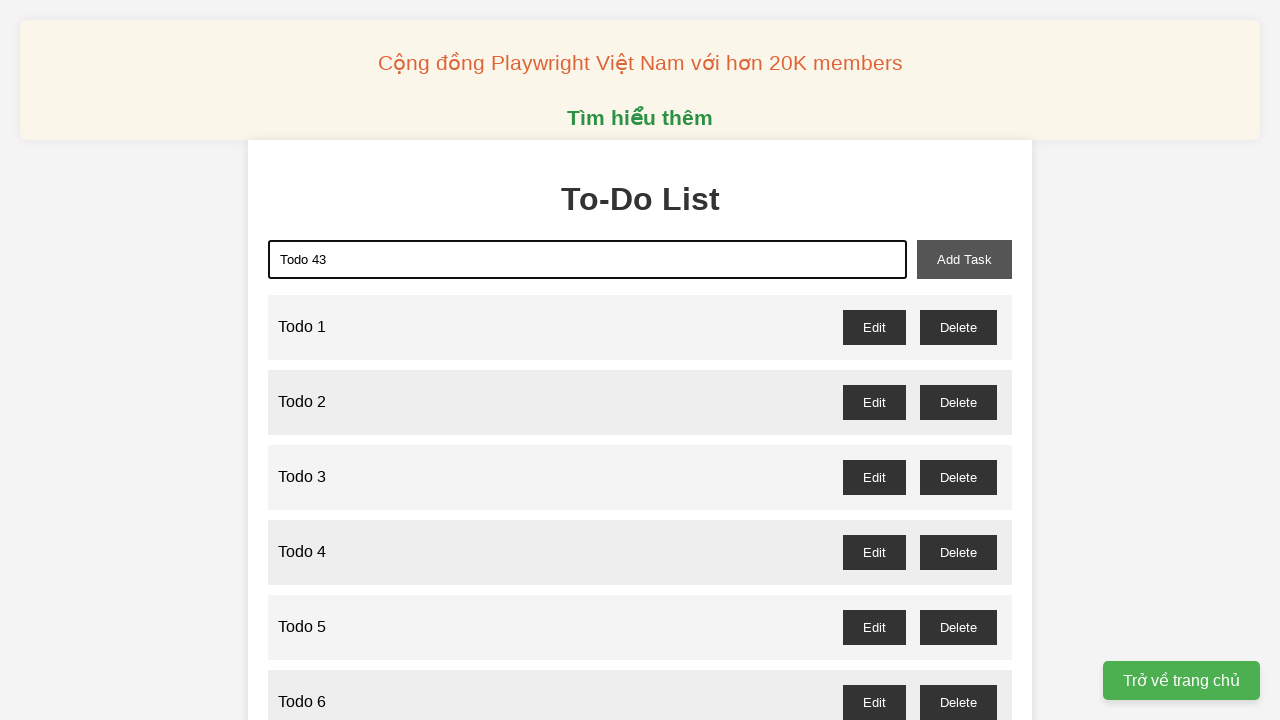

Clicked add task button to create Todo 43 at (964, 259) on xpath=//button[@id='add-task']
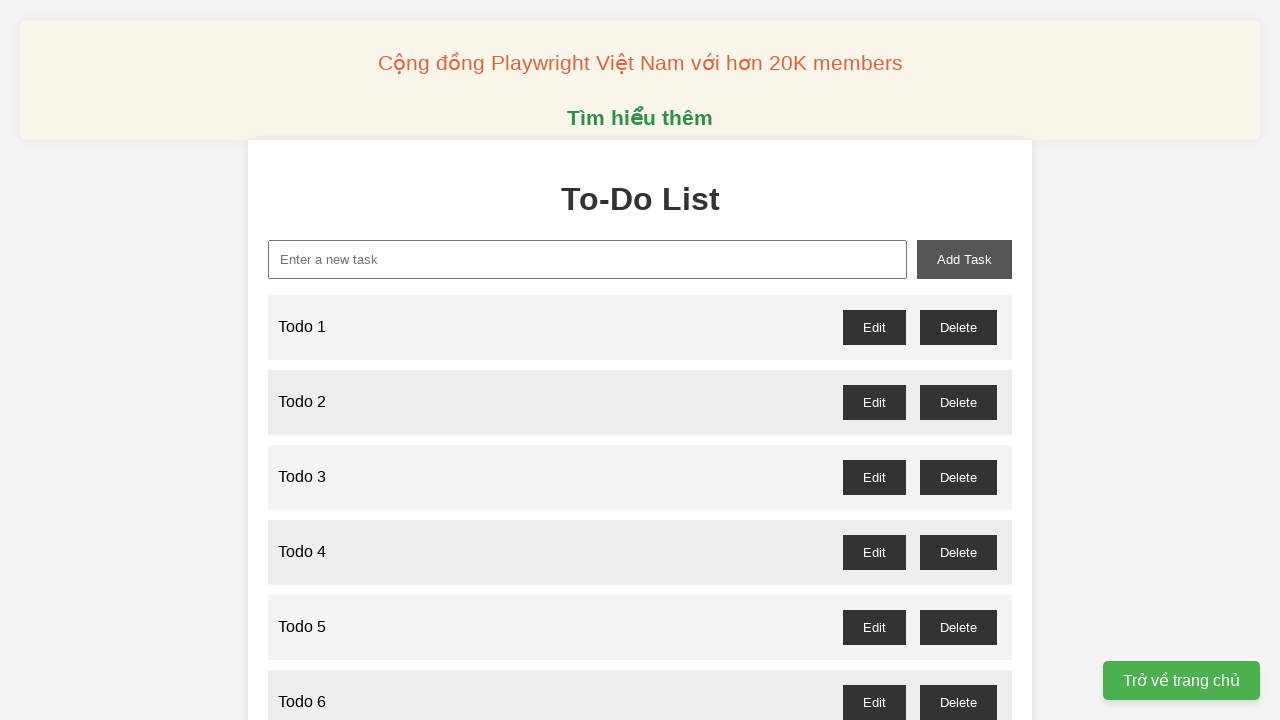

Filled input field with 'Todo 44' on xpath=//input[@id='new-task']
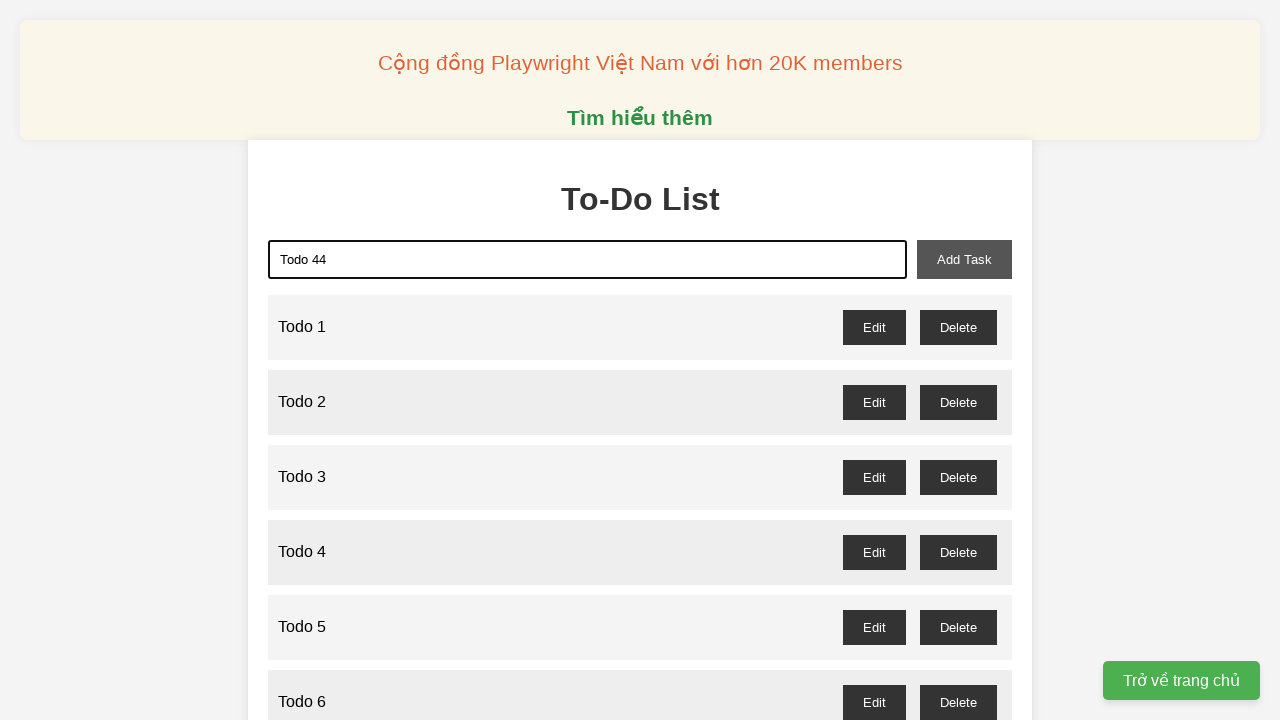

Clicked add task button to create Todo 44 at (964, 259) on xpath=//button[@id='add-task']
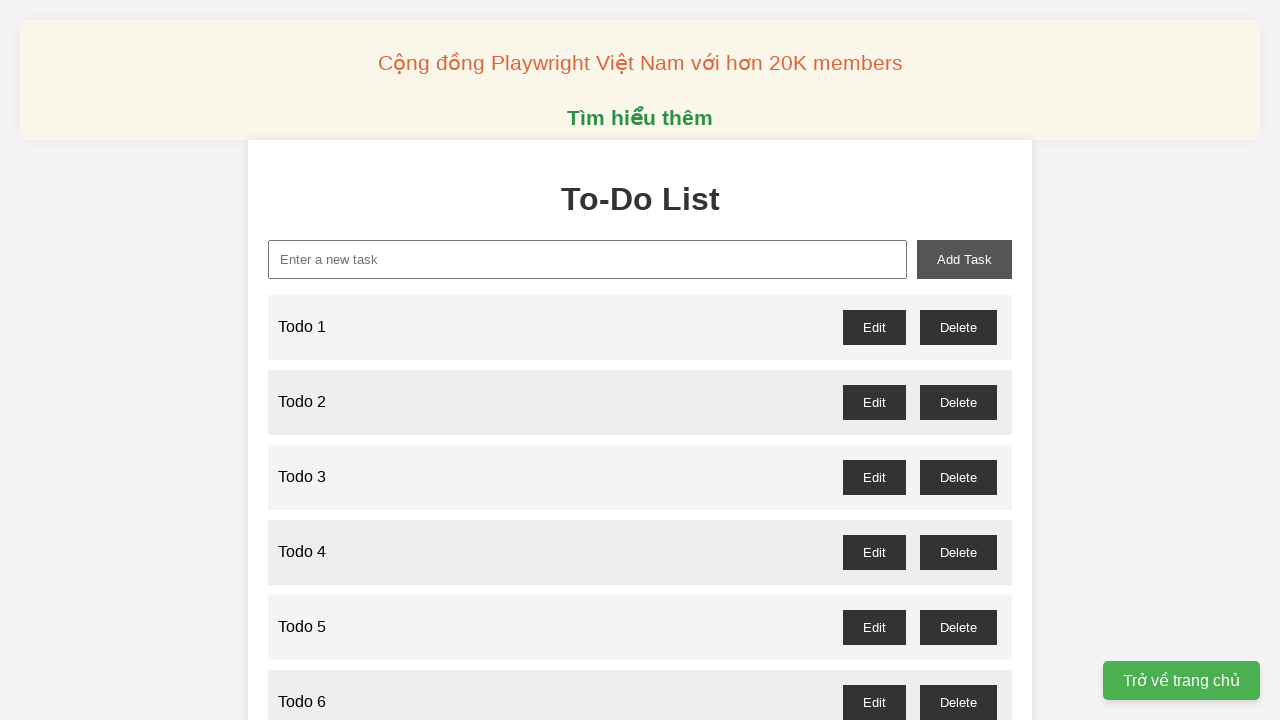

Filled input field with 'Todo 45' on xpath=//input[@id='new-task']
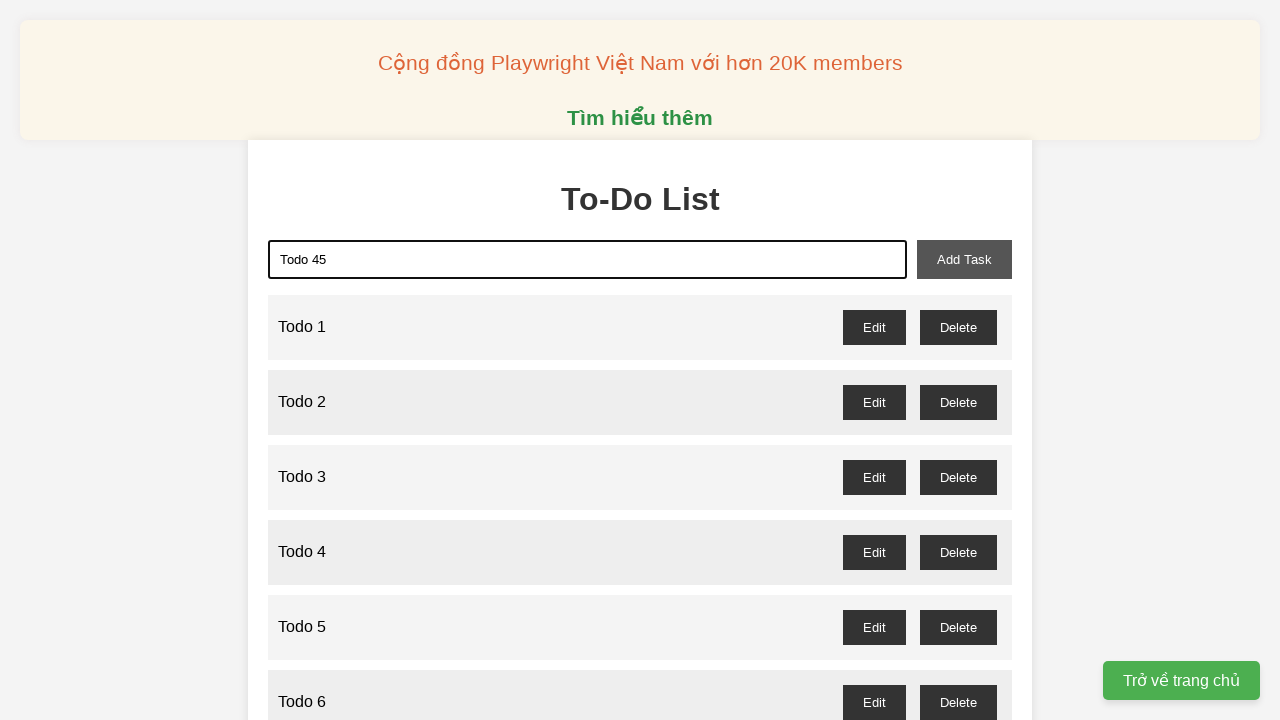

Clicked add task button to create Todo 45 at (964, 259) on xpath=//button[@id='add-task']
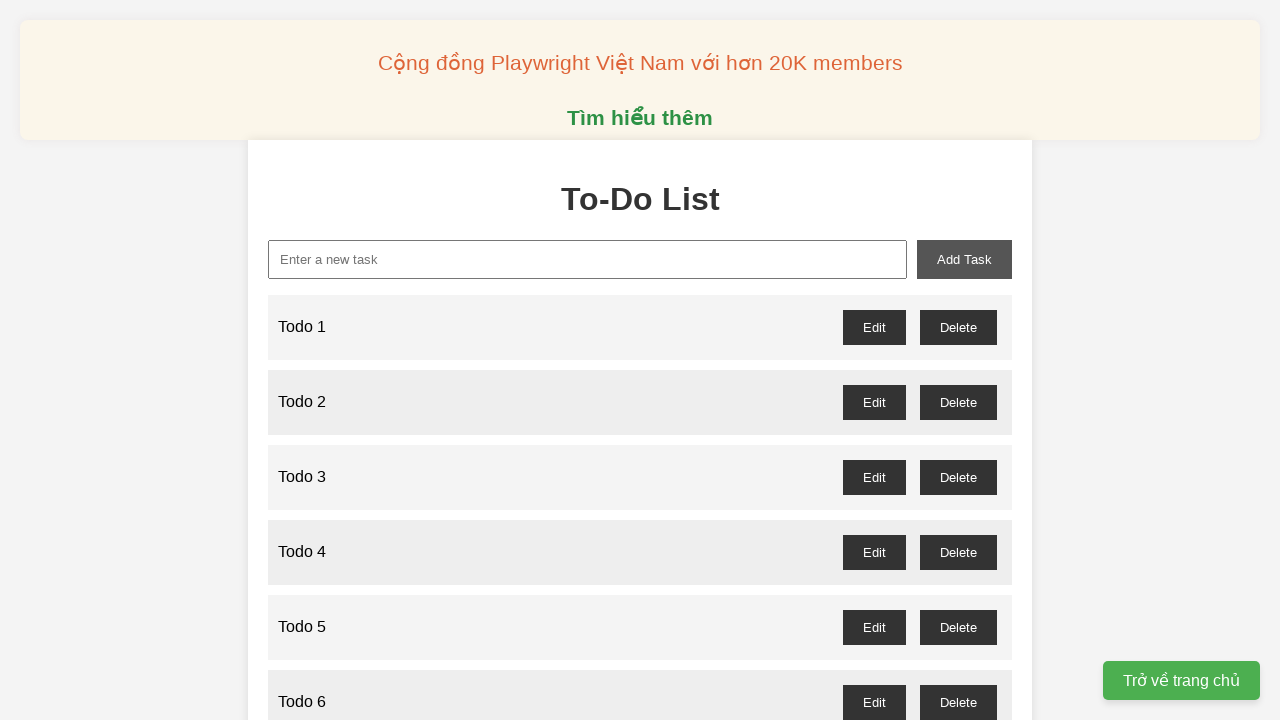

Filled input field with 'Todo 46' on xpath=//input[@id='new-task']
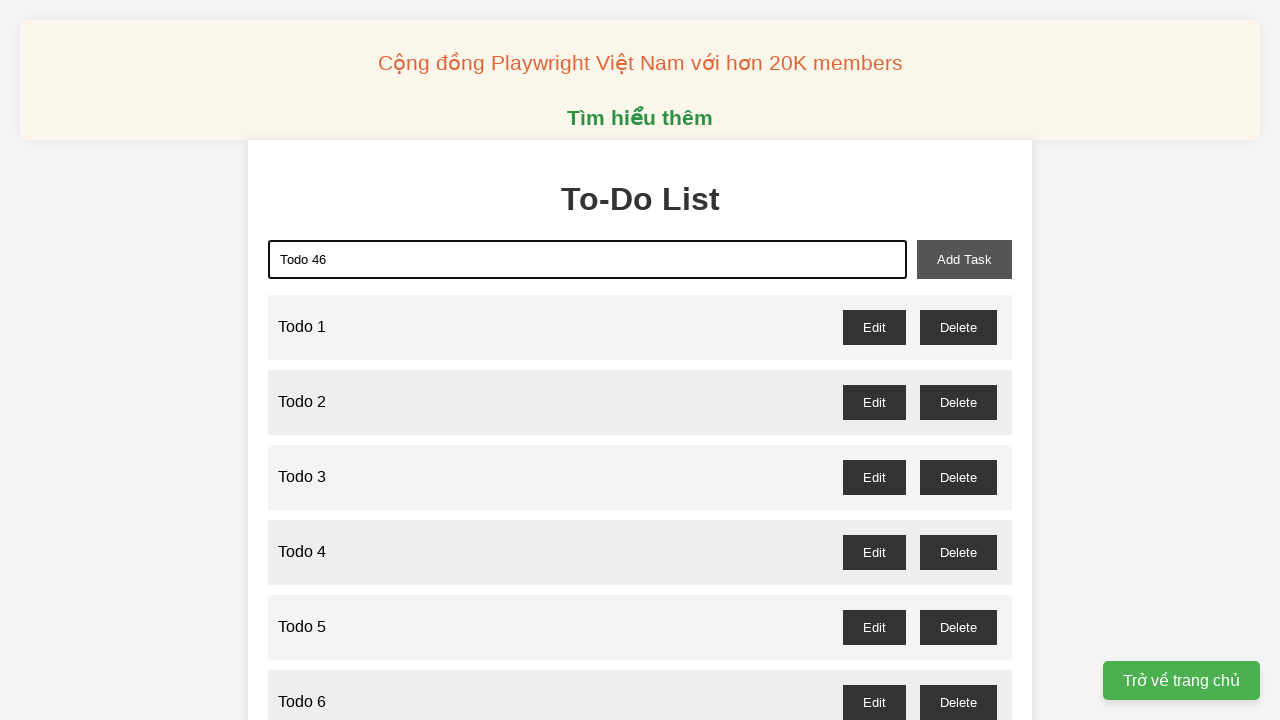

Clicked add task button to create Todo 46 at (964, 259) on xpath=//button[@id='add-task']
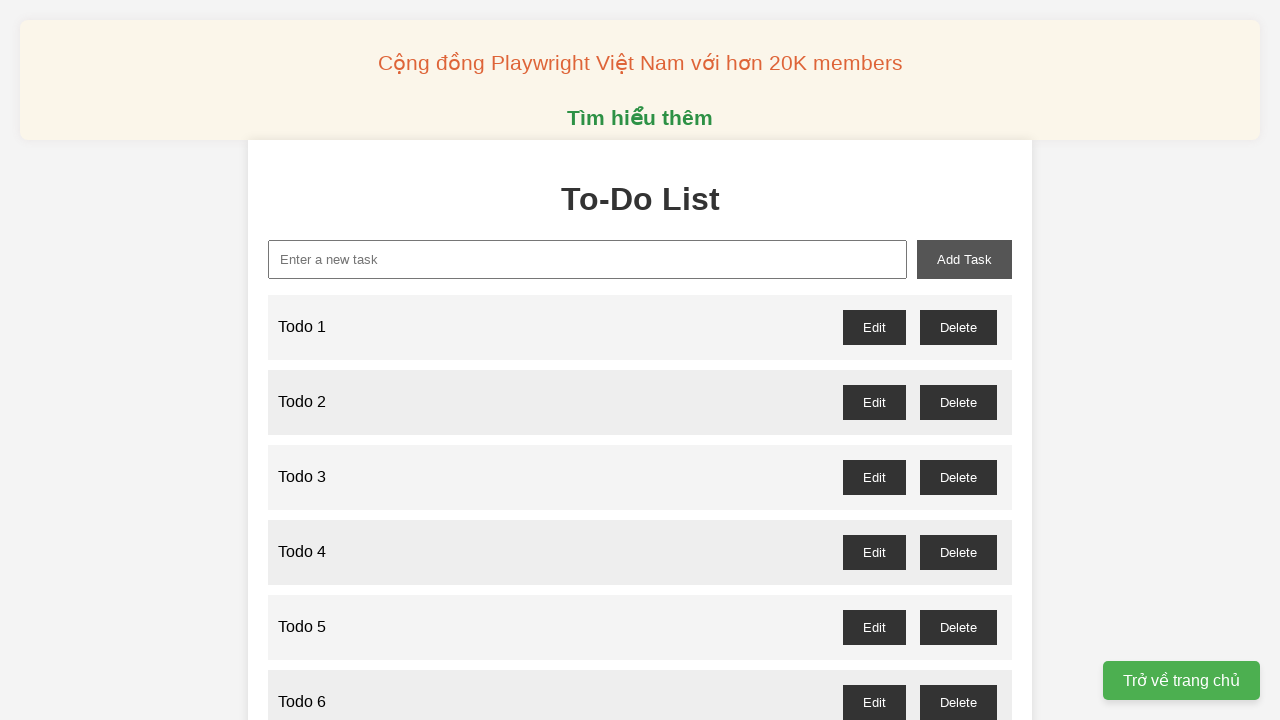

Filled input field with 'Todo 47' on xpath=//input[@id='new-task']
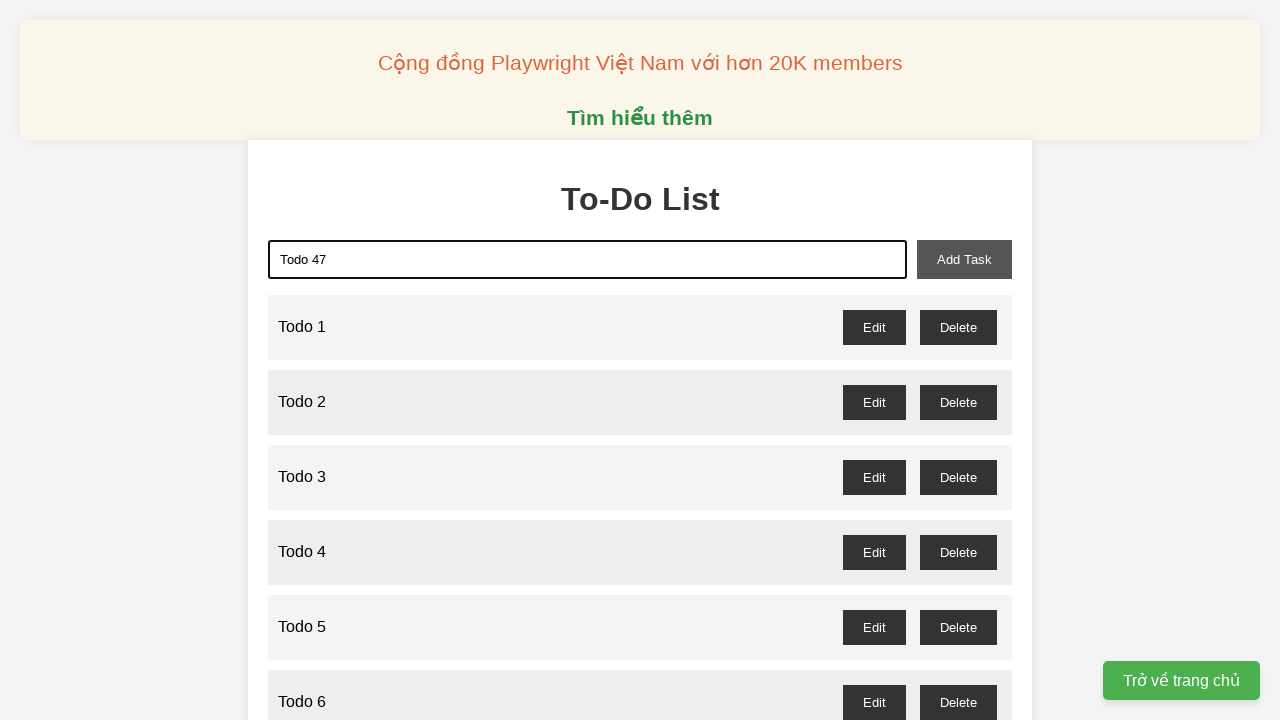

Clicked add task button to create Todo 47 at (964, 259) on xpath=//button[@id='add-task']
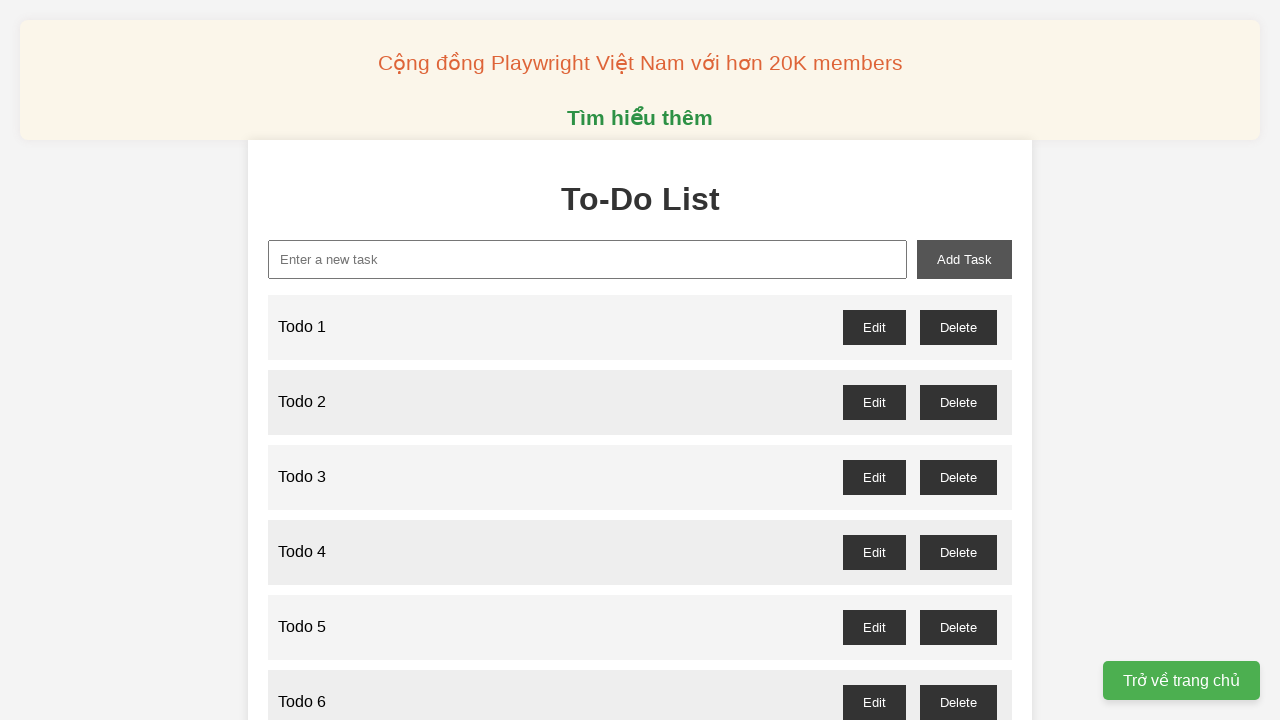

Filled input field with 'Todo 48' on xpath=//input[@id='new-task']
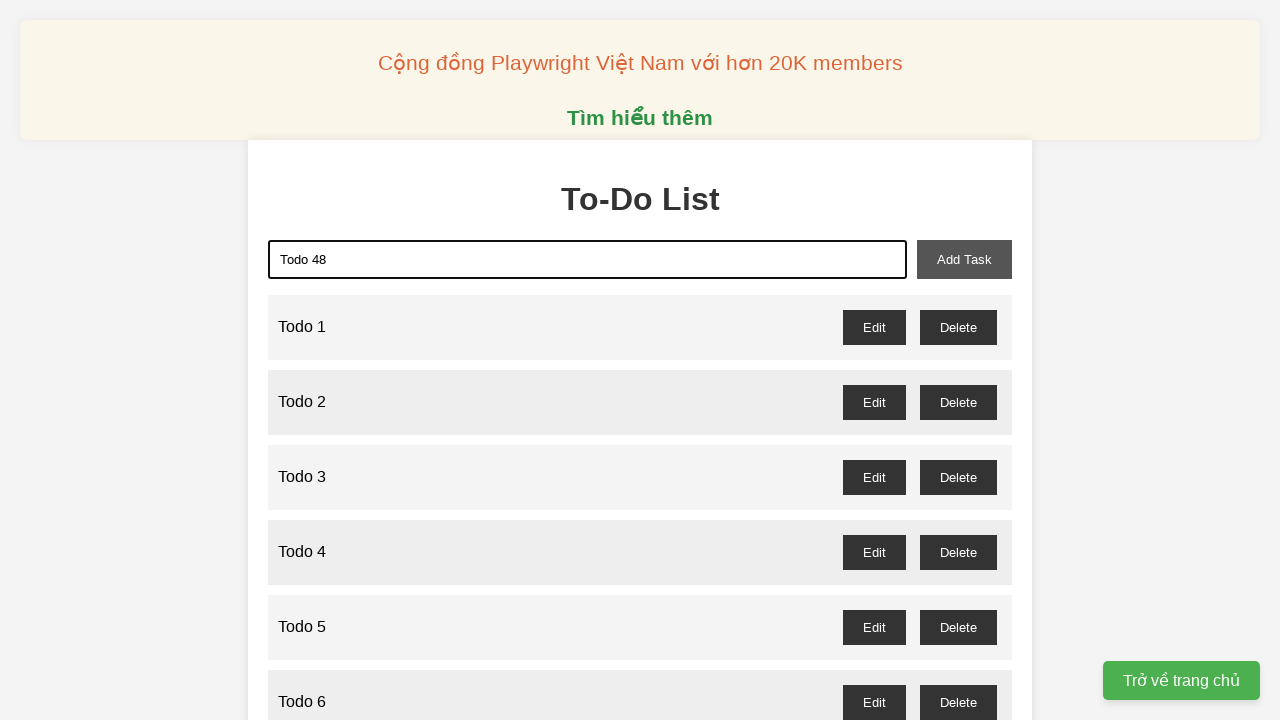

Clicked add task button to create Todo 48 at (964, 259) on xpath=//button[@id='add-task']
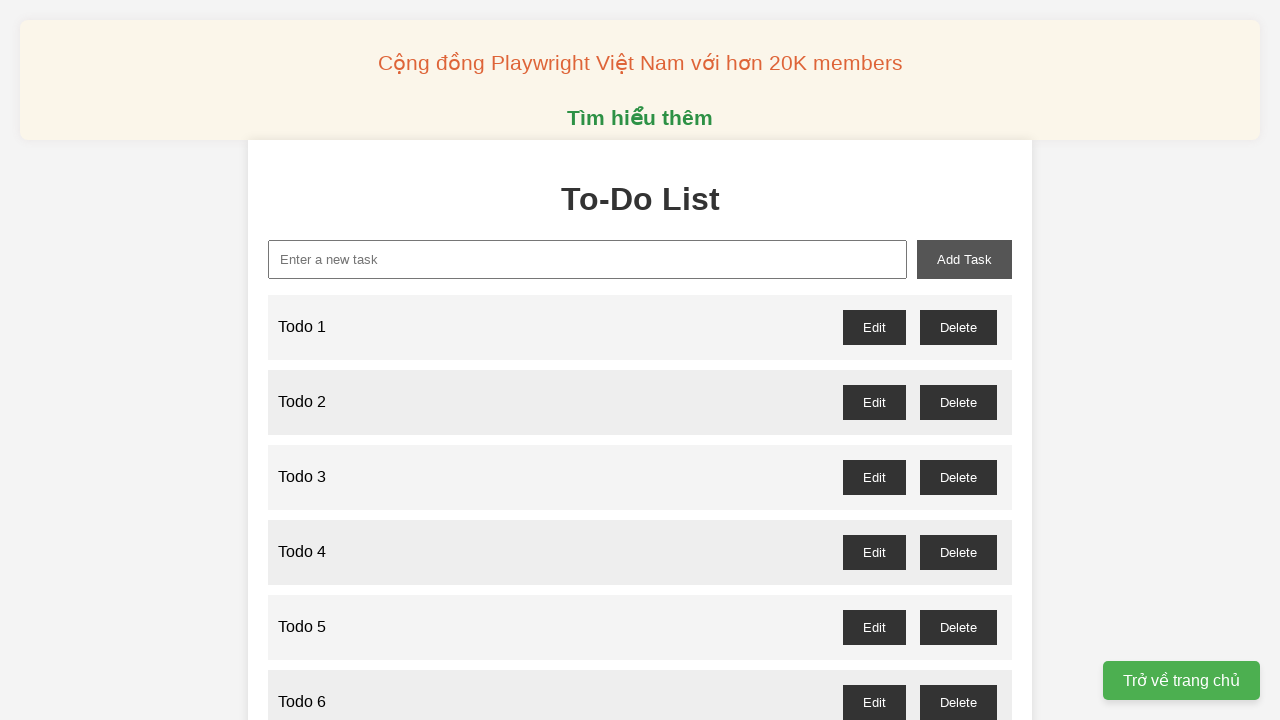

Filled input field with 'Todo 49' on xpath=//input[@id='new-task']
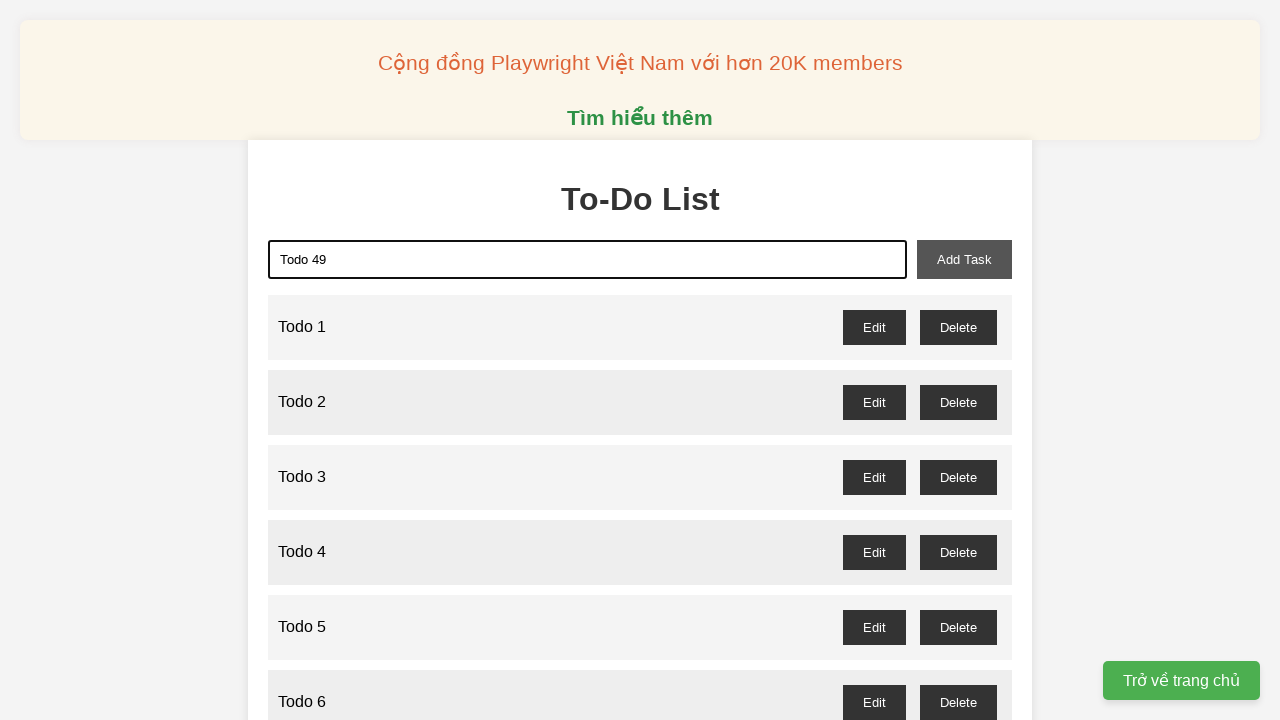

Clicked add task button to create Todo 49 at (964, 259) on xpath=//button[@id='add-task']
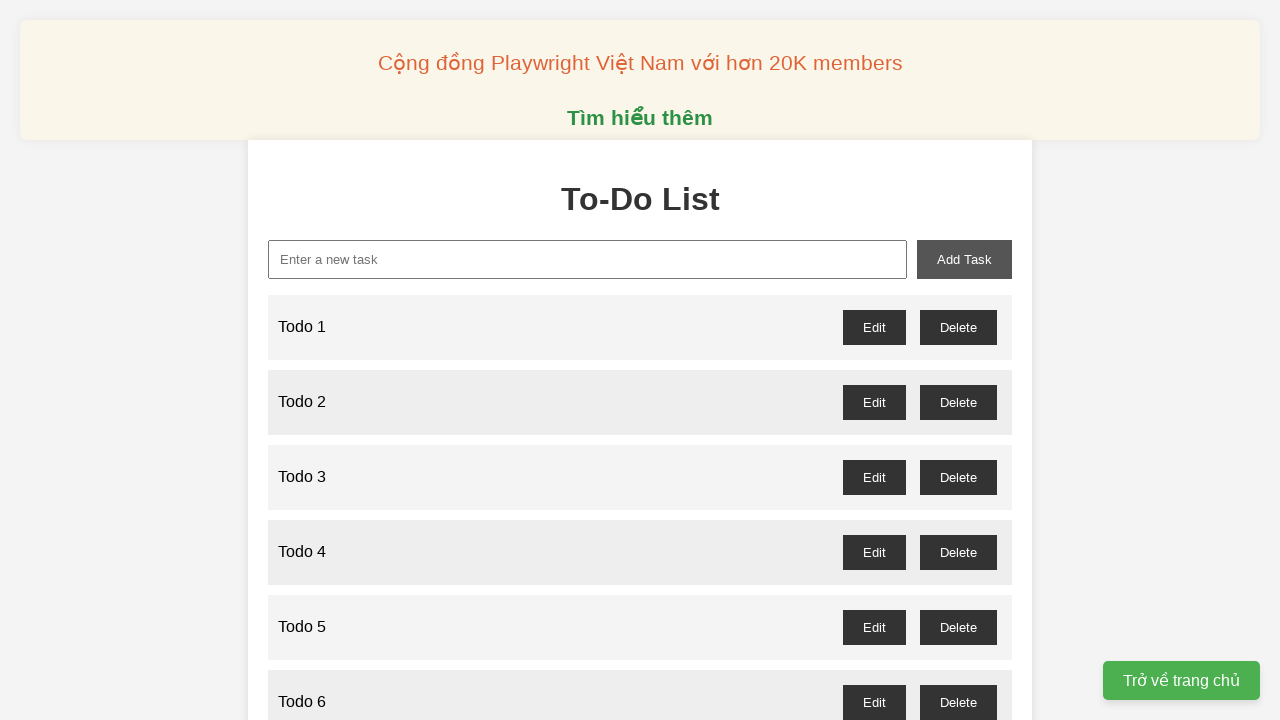

Filled input field with 'Todo 50' on xpath=//input[@id='new-task']
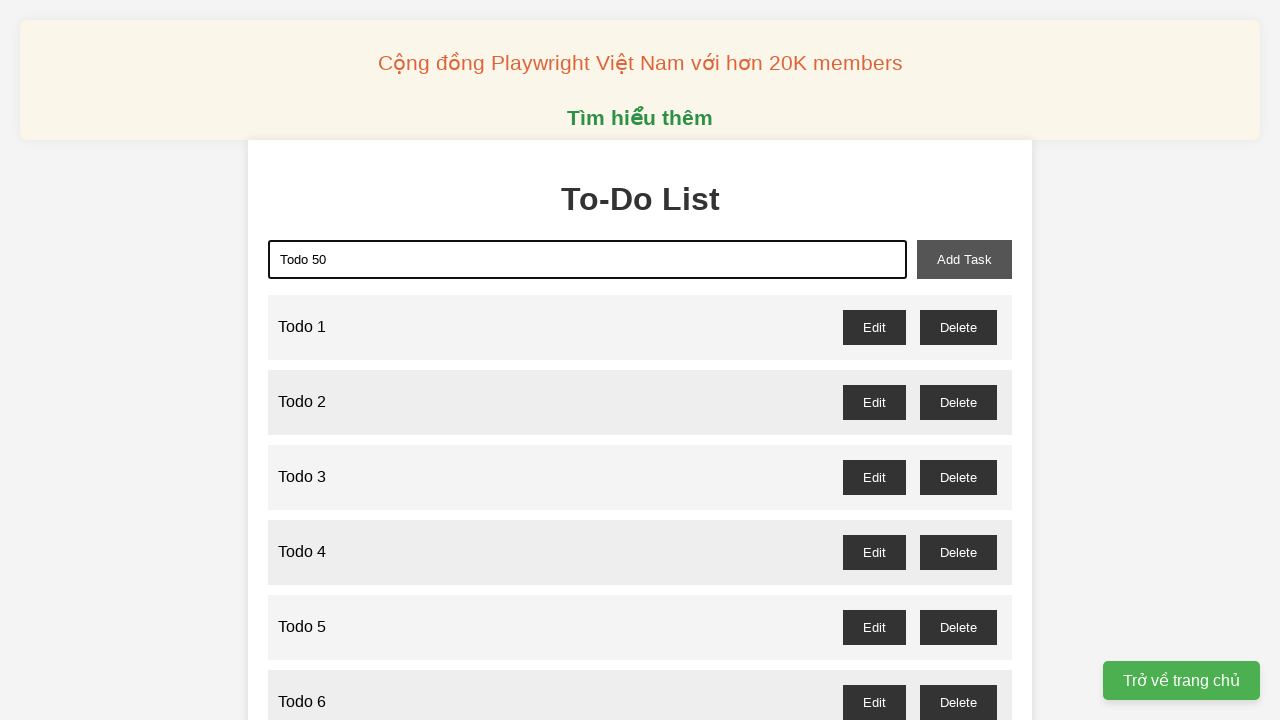

Clicked add task button to create Todo 50 at (964, 259) on xpath=//button[@id='add-task']
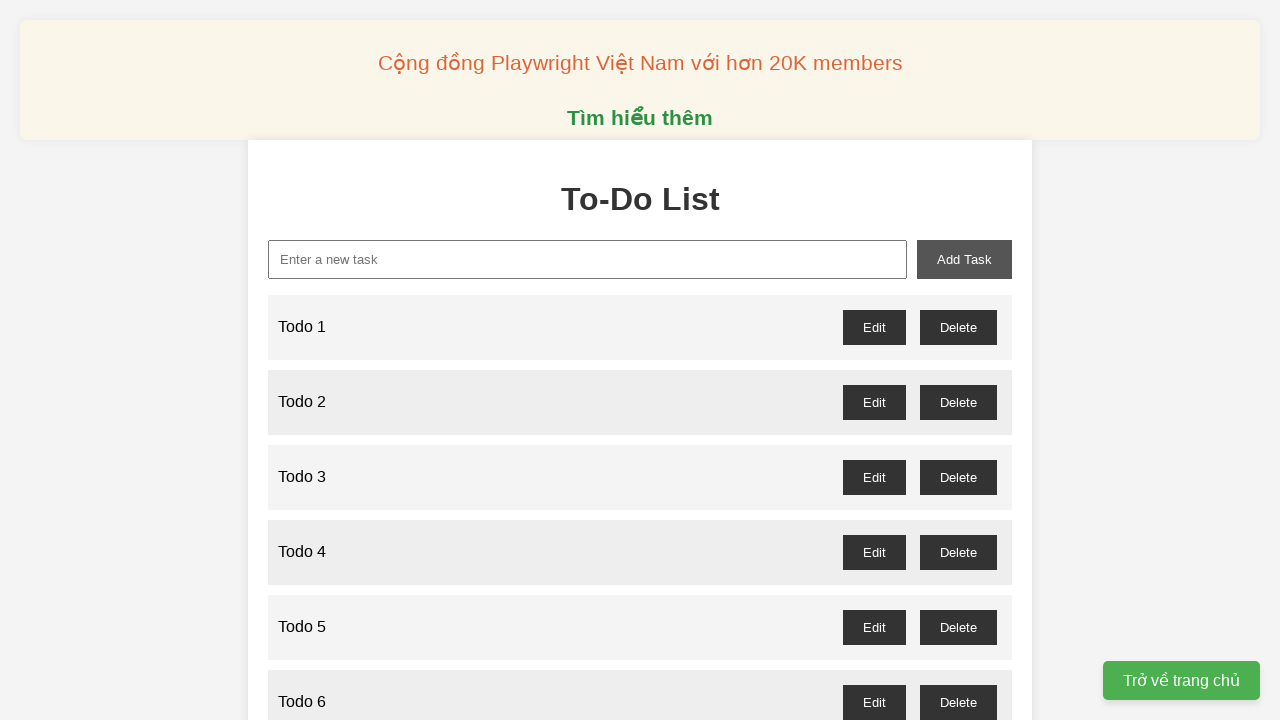

Filled input field with 'Todo 51' on xpath=//input[@id='new-task']
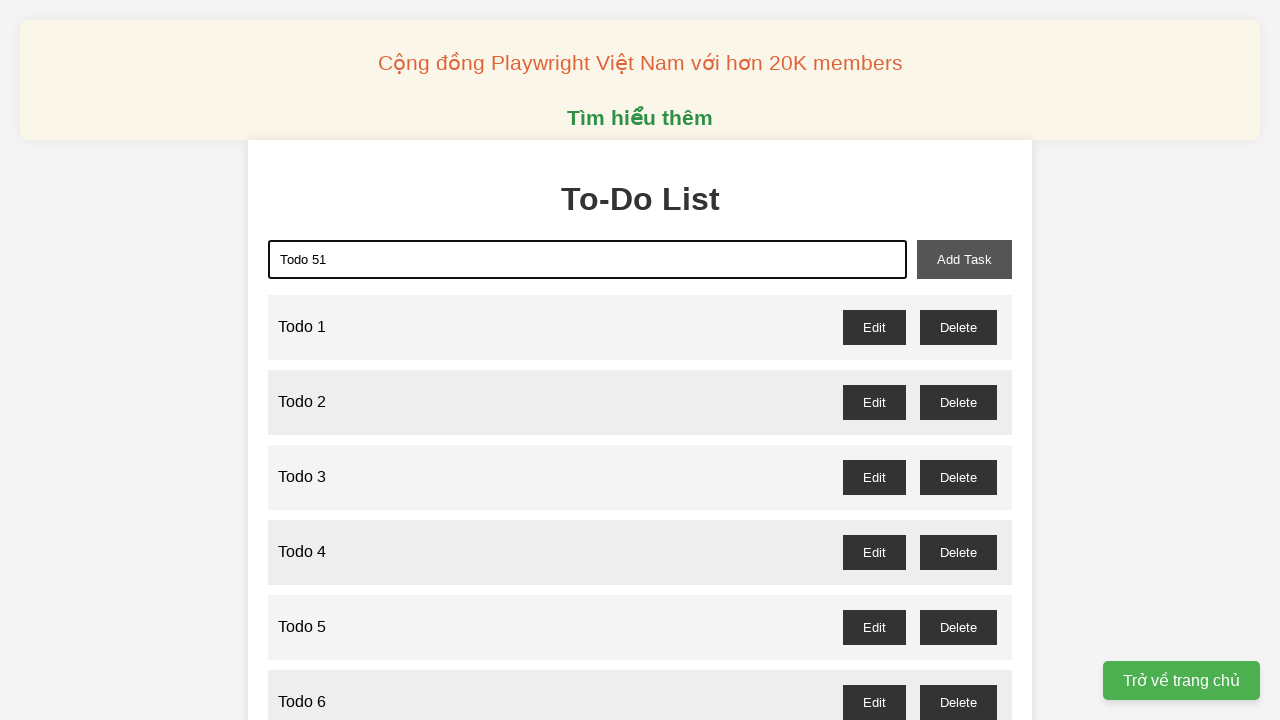

Clicked add task button to create Todo 51 at (964, 259) on xpath=//button[@id='add-task']
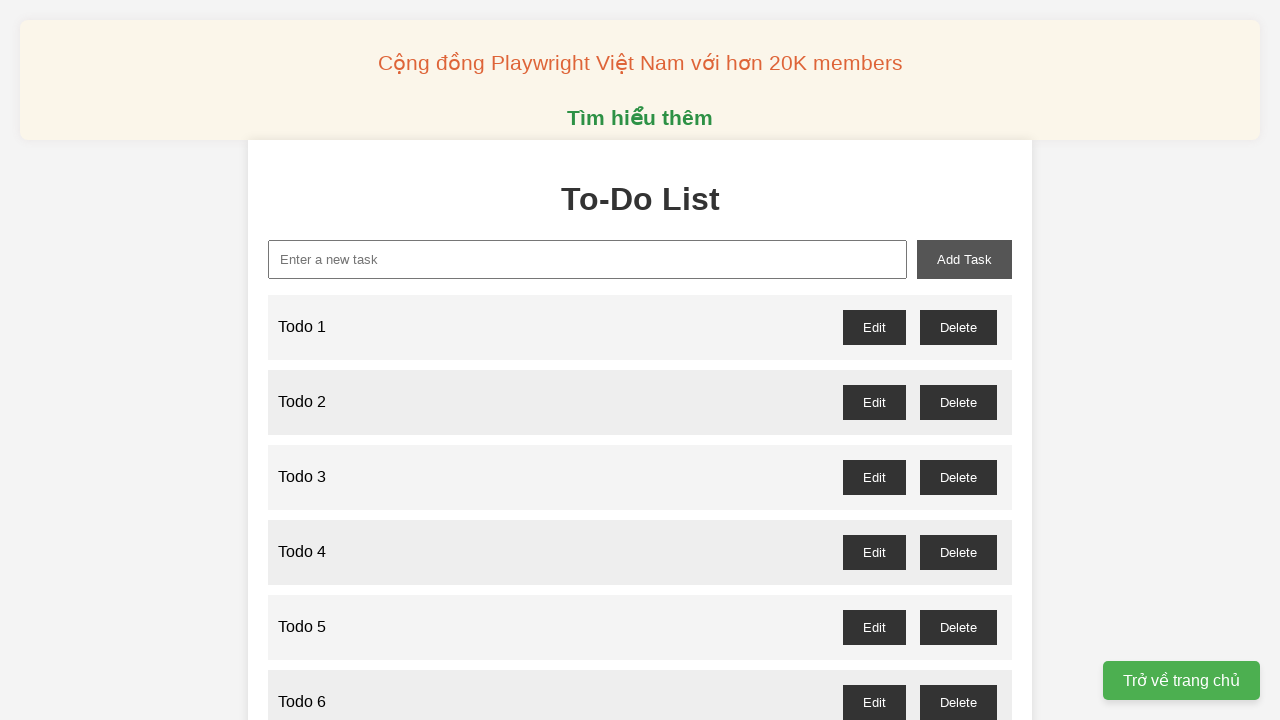

Filled input field with 'Todo 52' on xpath=//input[@id='new-task']
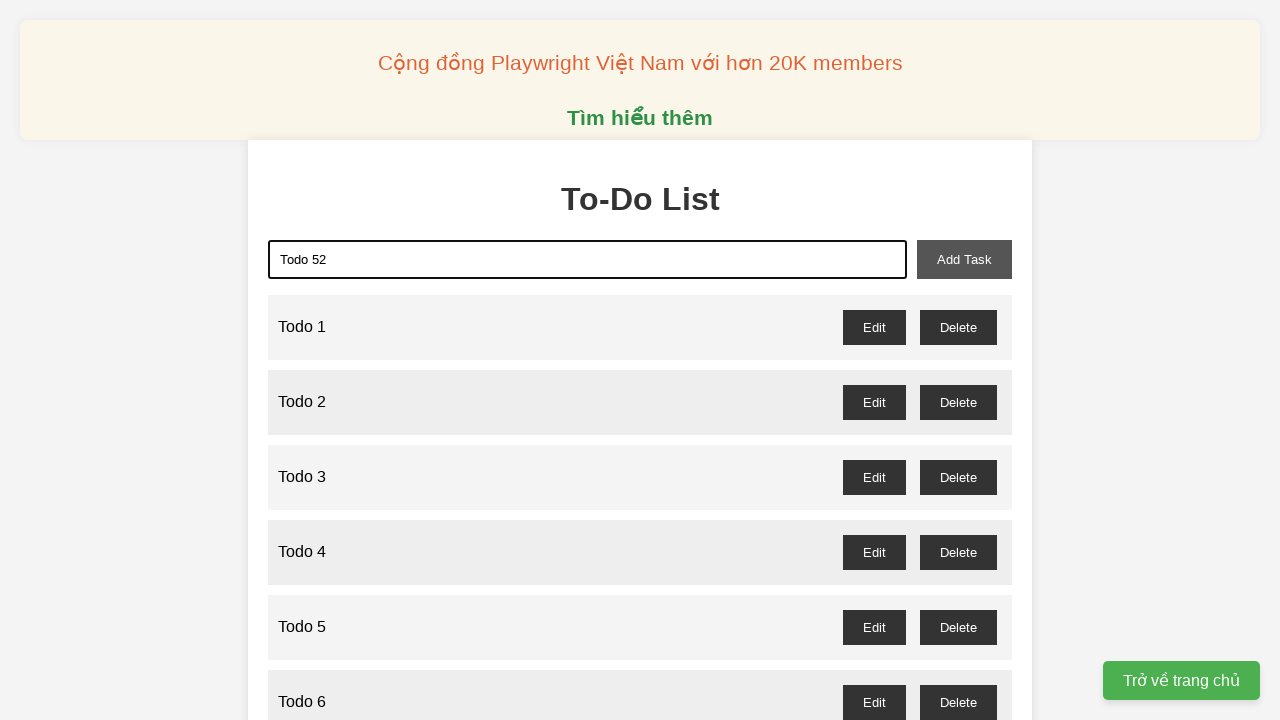

Clicked add task button to create Todo 52 at (964, 259) on xpath=//button[@id='add-task']
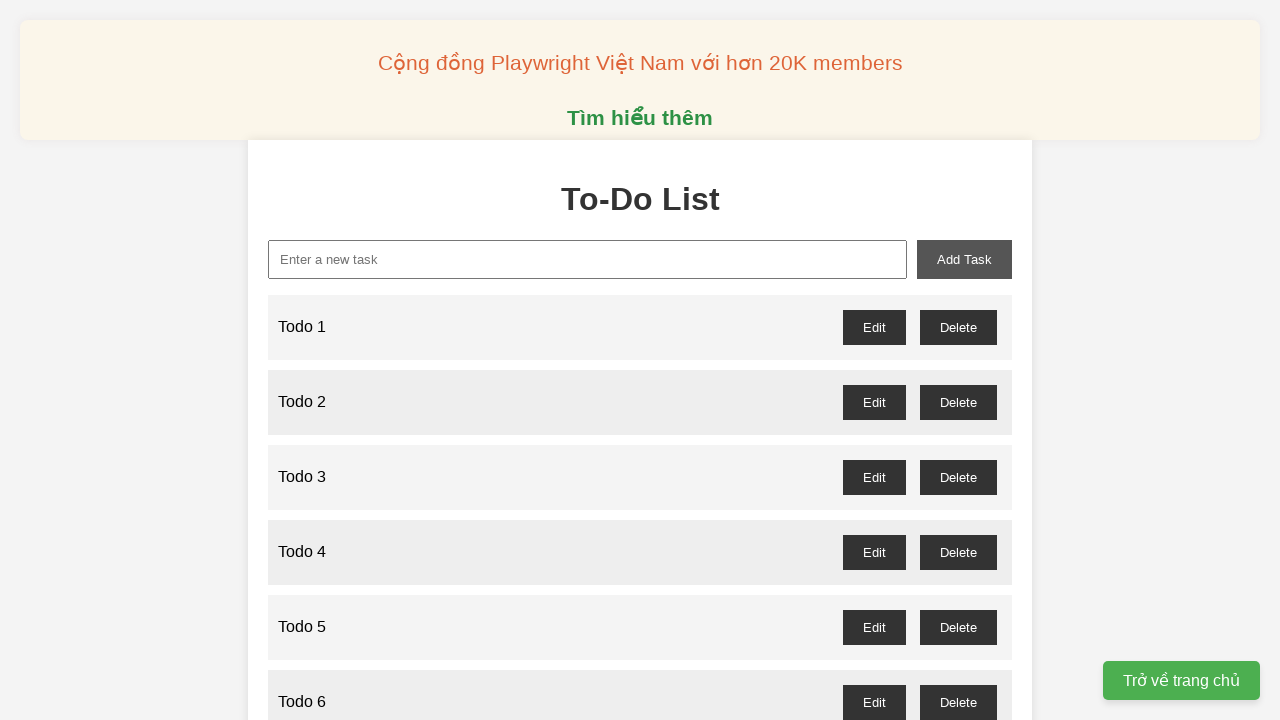

Filled input field with 'Todo 53' on xpath=//input[@id='new-task']
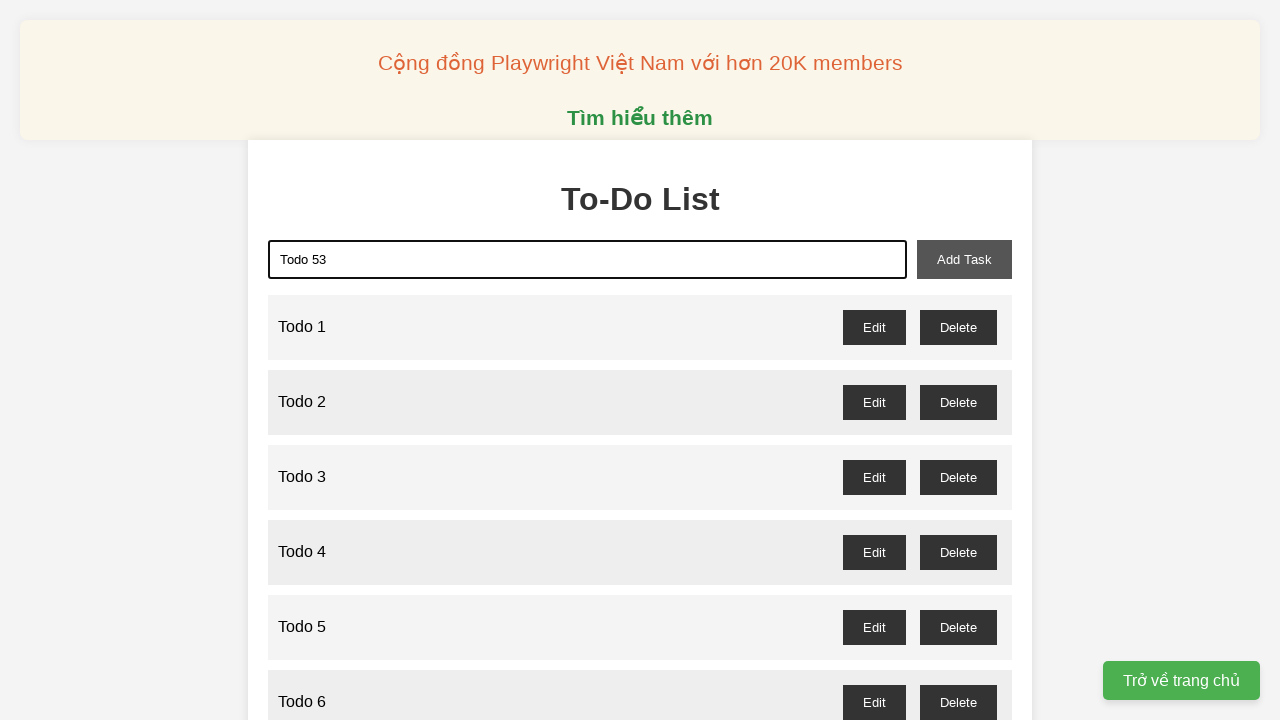

Clicked add task button to create Todo 53 at (964, 259) on xpath=//button[@id='add-task']
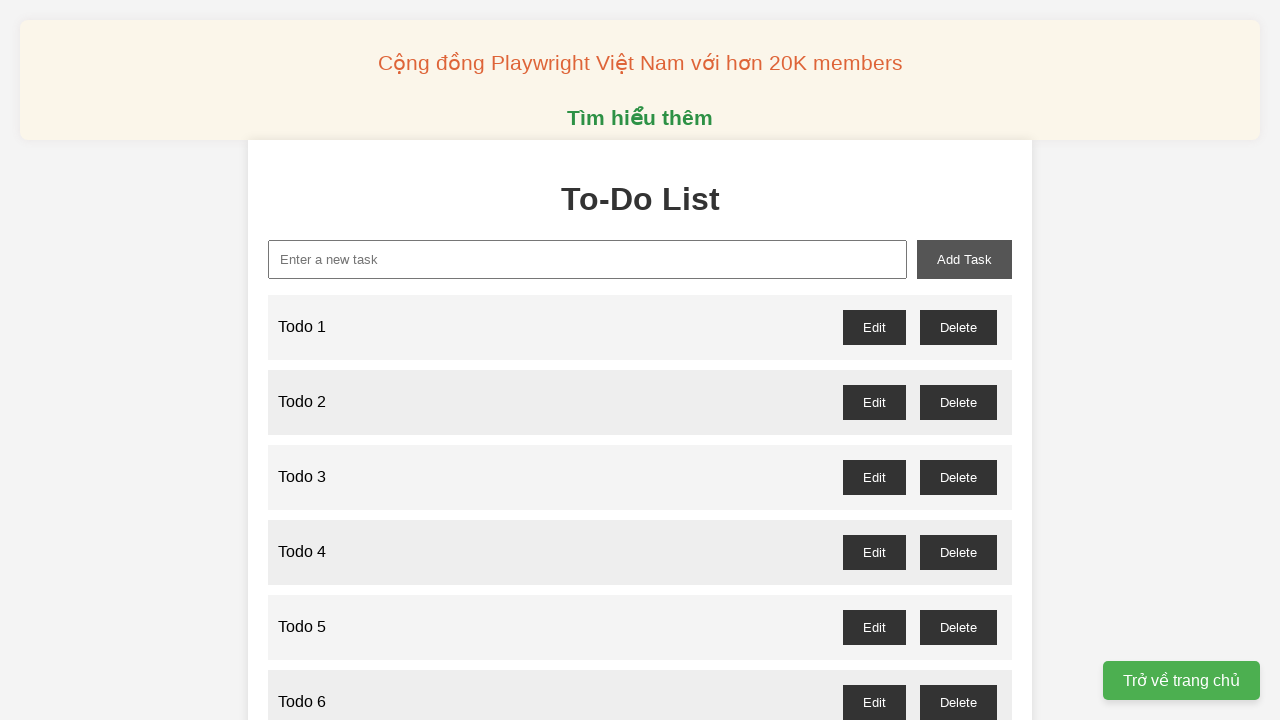

Filled input field with 'Todo 54' on xpath=//input[@id='new-task']
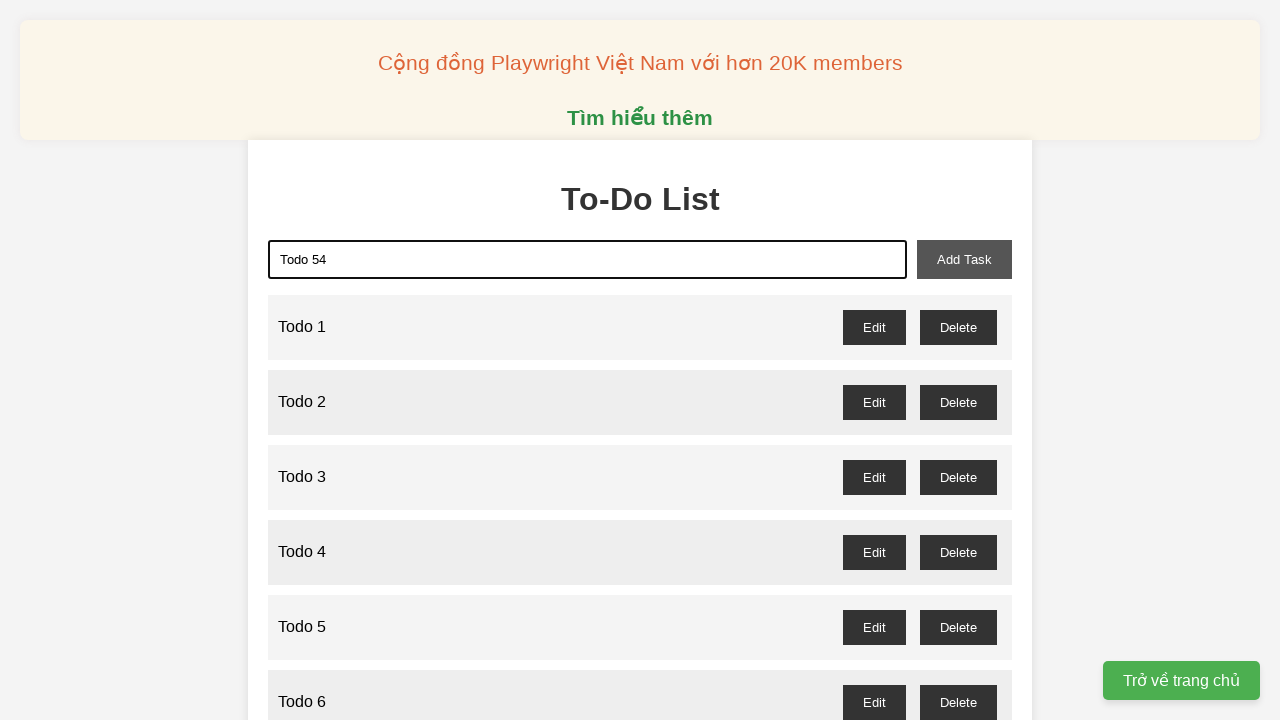

Clicked add task button to create Todo 54 at (964, 259) on xpath=//button[@id='add-task']
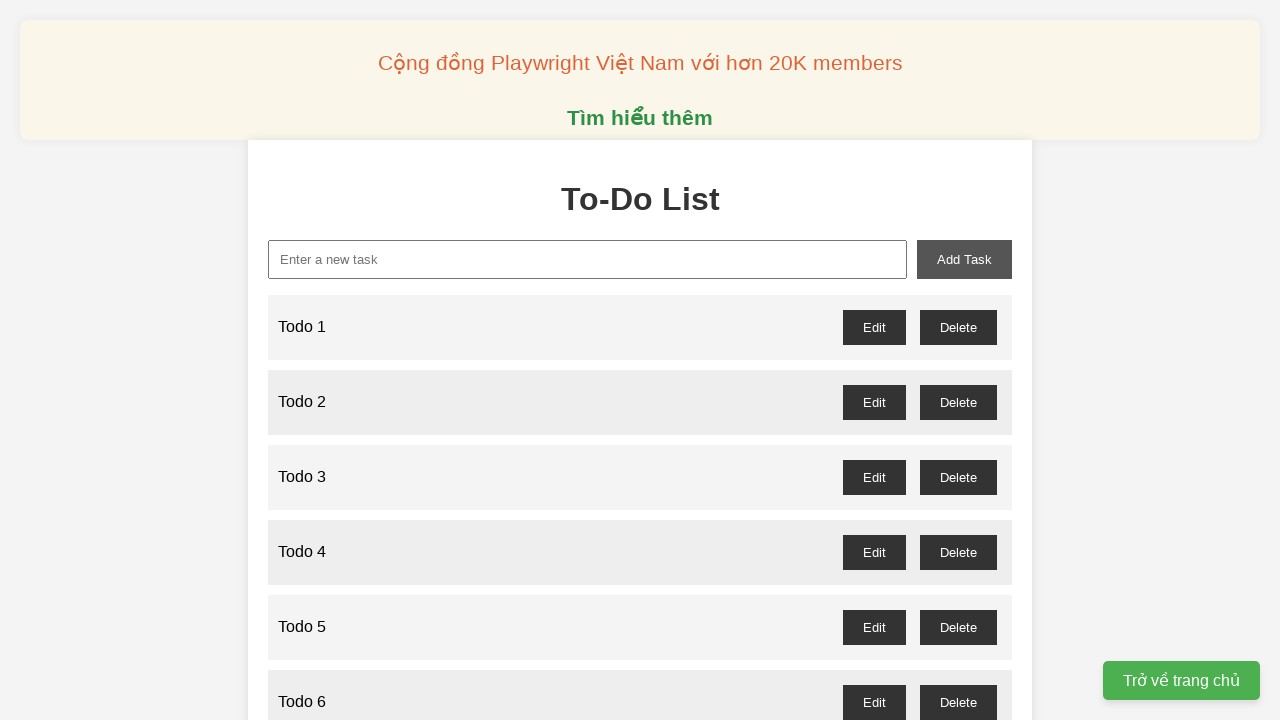

Filled input field with 'Todo 55' on xpath=//input[@id='new-task']
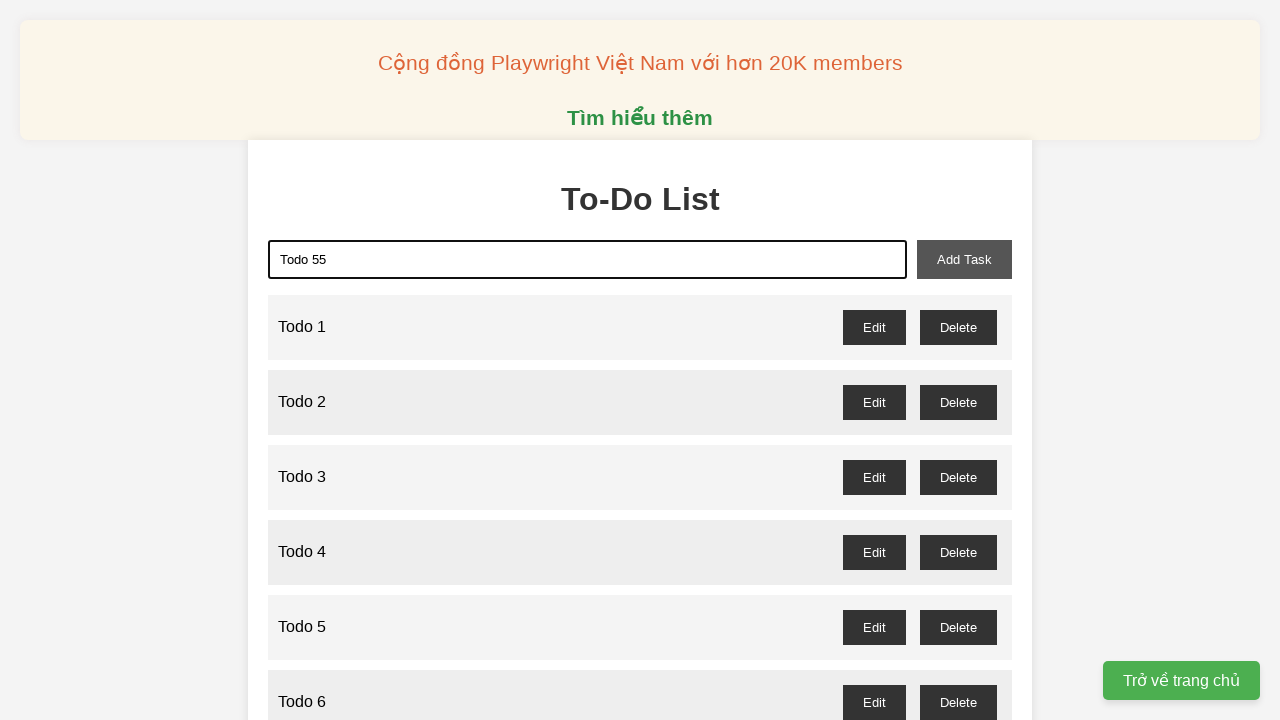

Clicked add task button to create Todo 55 at (964, 259) on xpath=//button[@id='add-task']
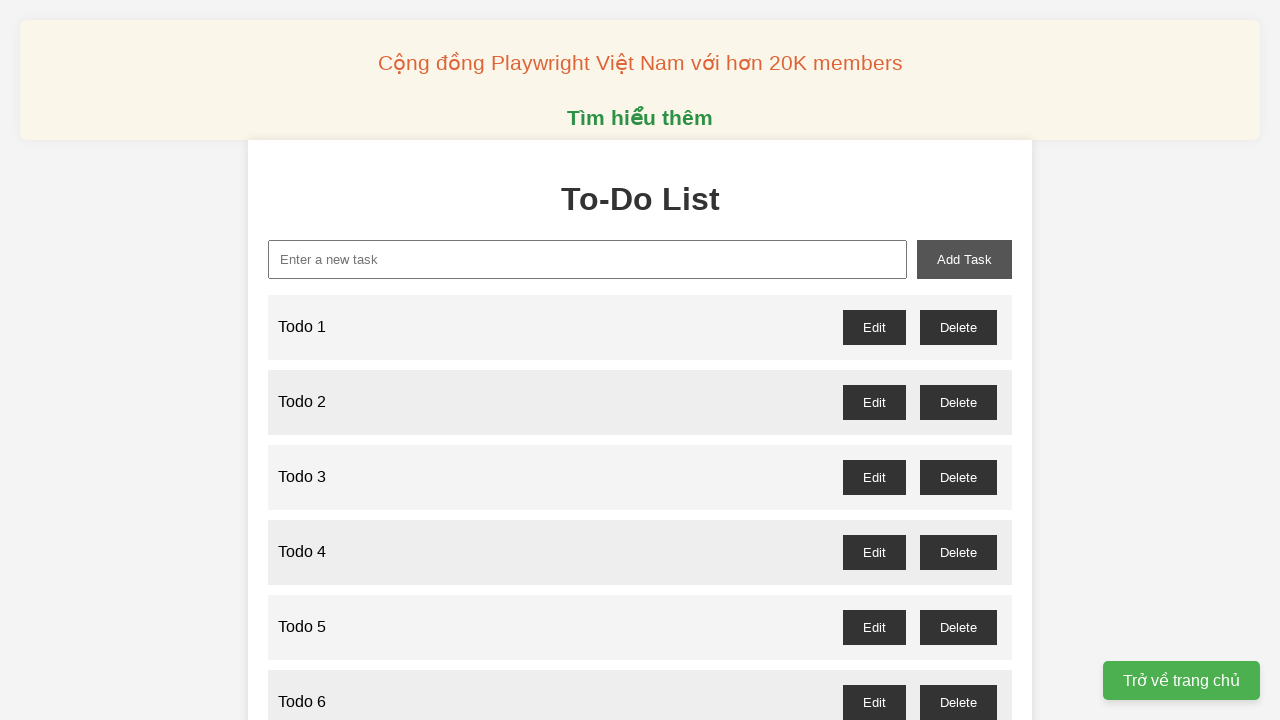

Filled input field with 'Todo 56' on xpath=//input[@id='new-task']
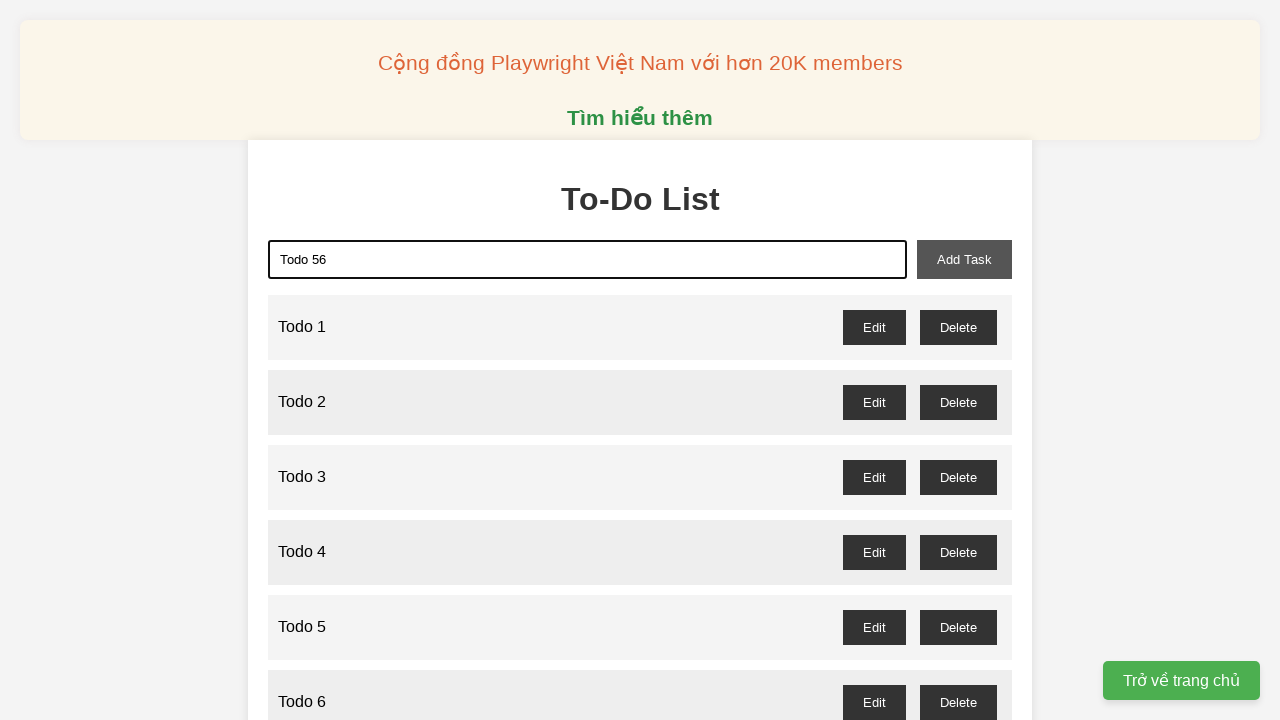

Clicked add task button to create Todo 56 at (964, 259) on xpath=//button[@id='add-task']
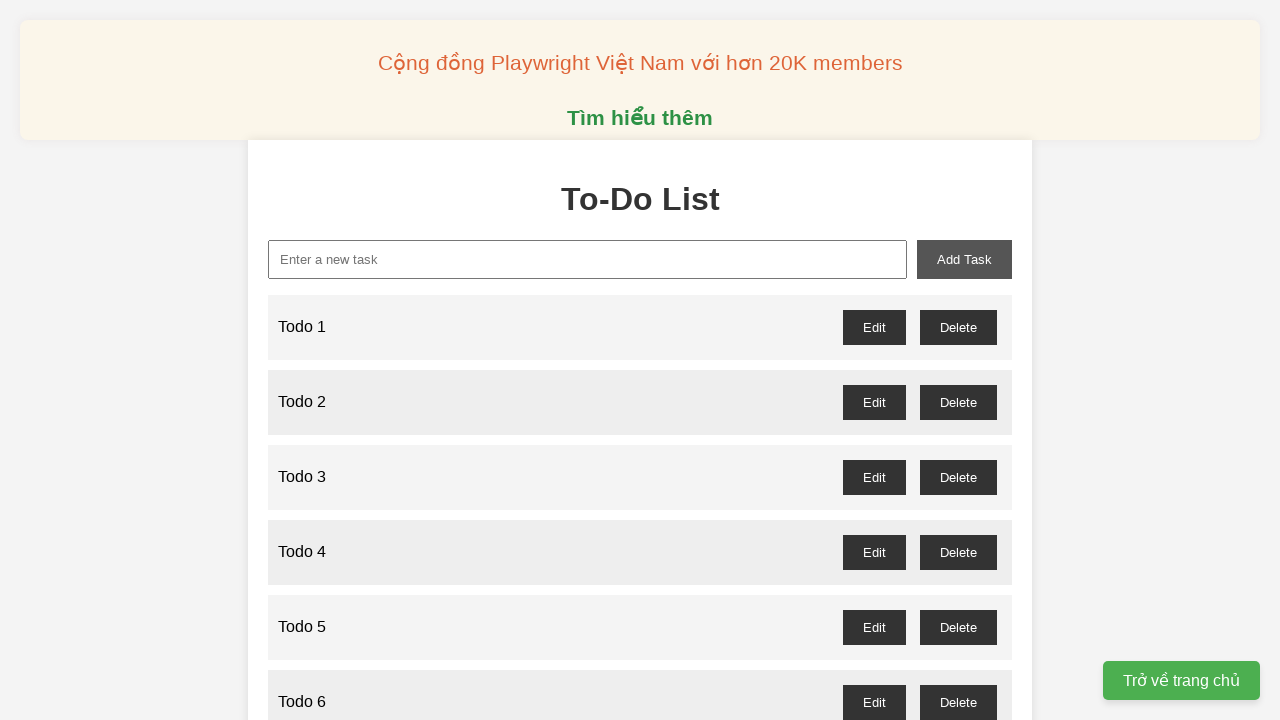

Filled input field with 'Todo 57' on xpath=//input[@id='new-task']
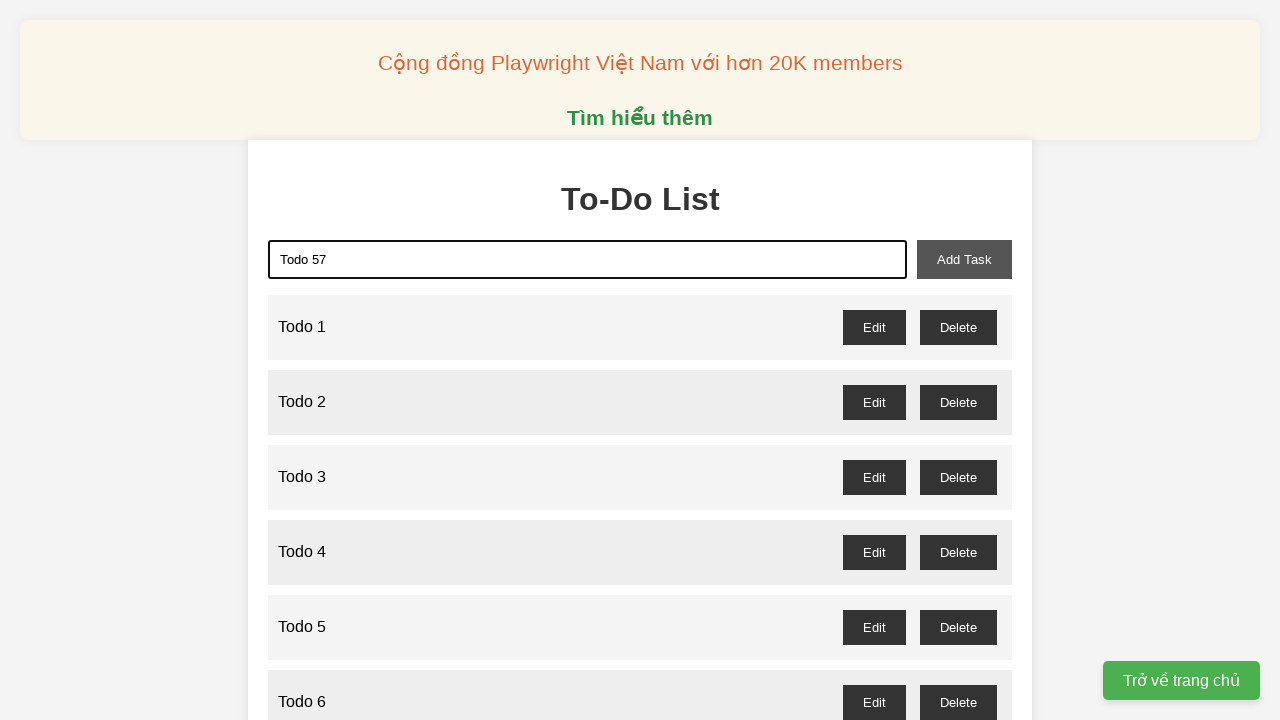

Clicked add task button to create Todo 57 at (964, 259) on xpath=//button[@id='add-task']
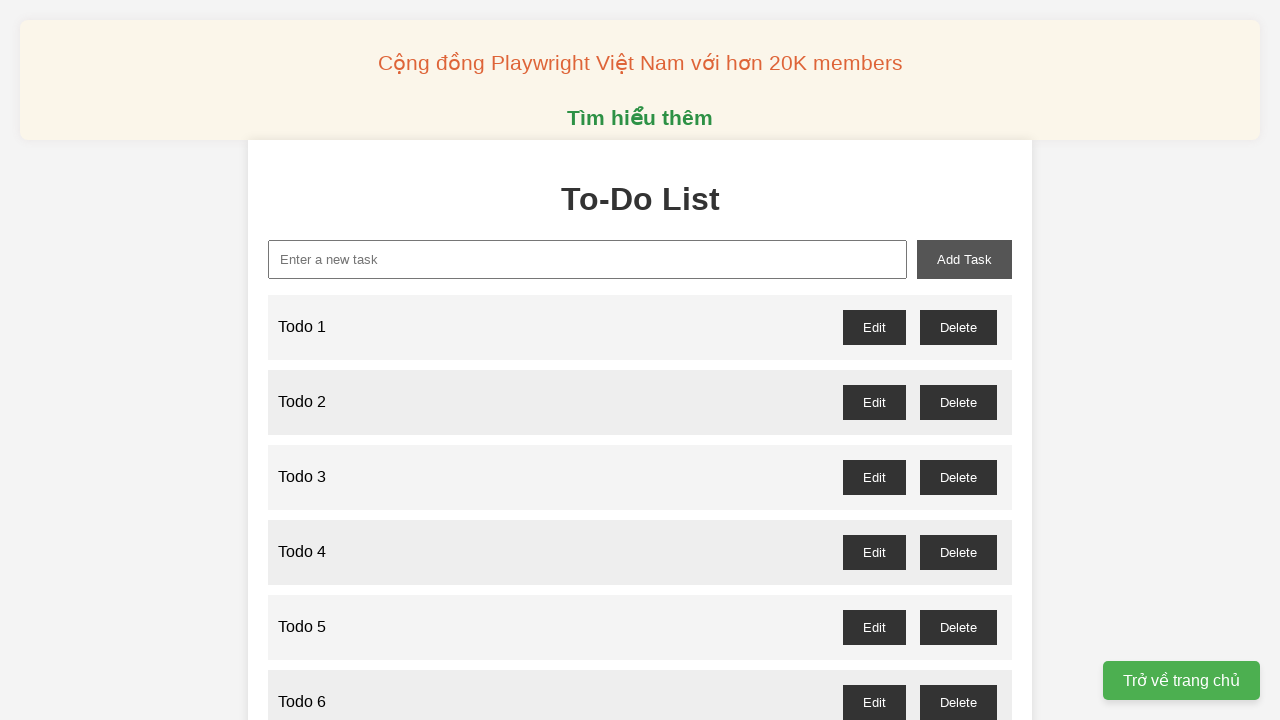

Filled input field with 'Todo 58' on xpath=//input[@id='new-task']
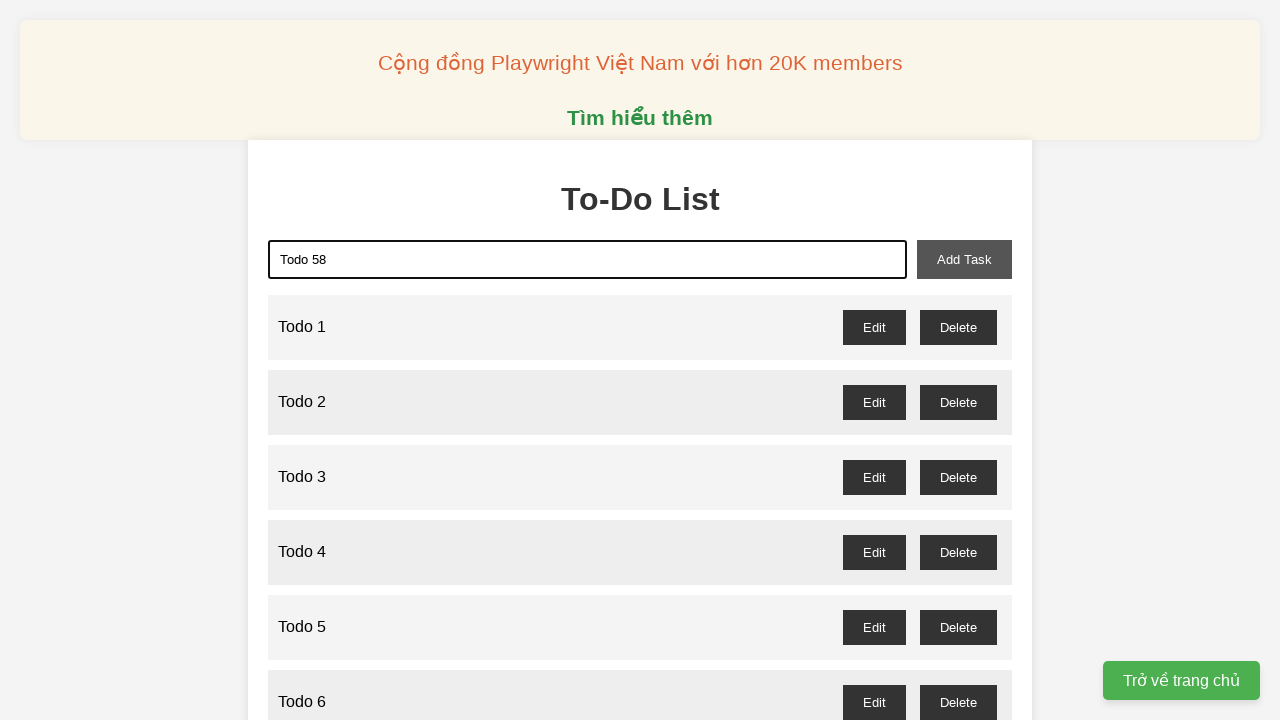

Clicked add task button to create Todo 58 at (964, 259) on xpath=//button[@id='add-task']
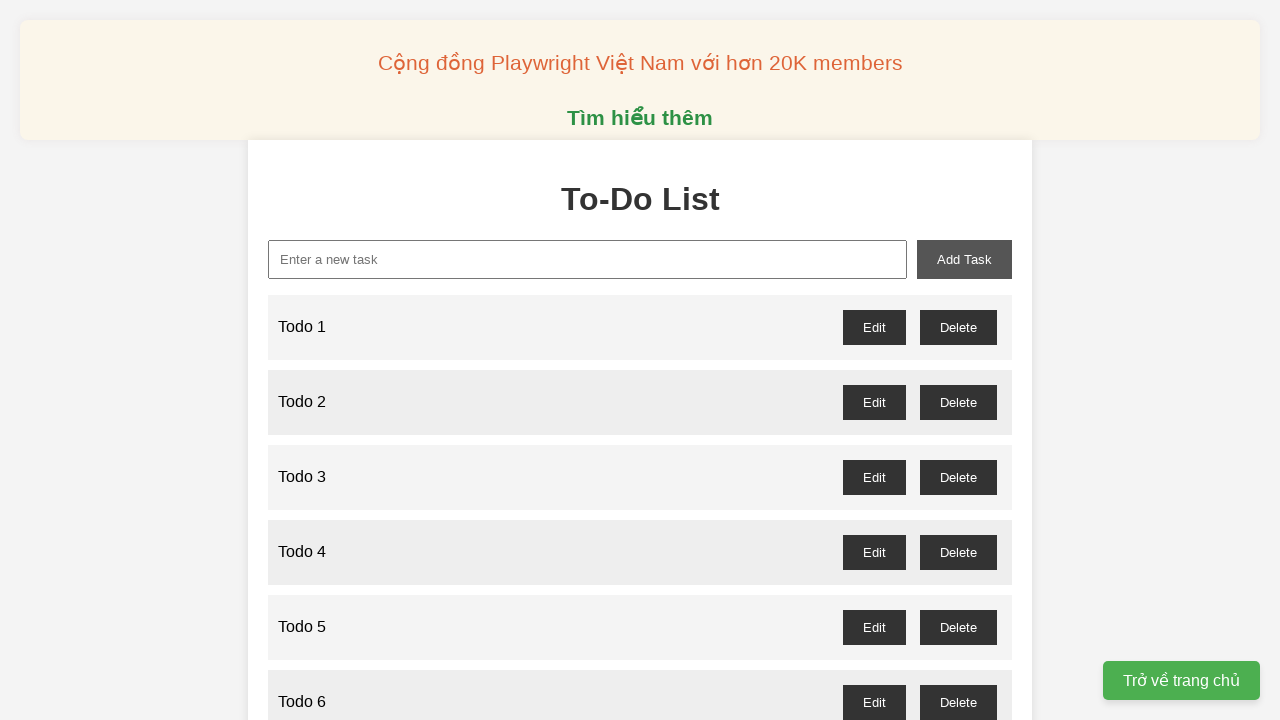

Filled input field with 'Todo 59' on xpath=//input[@id='new-task']
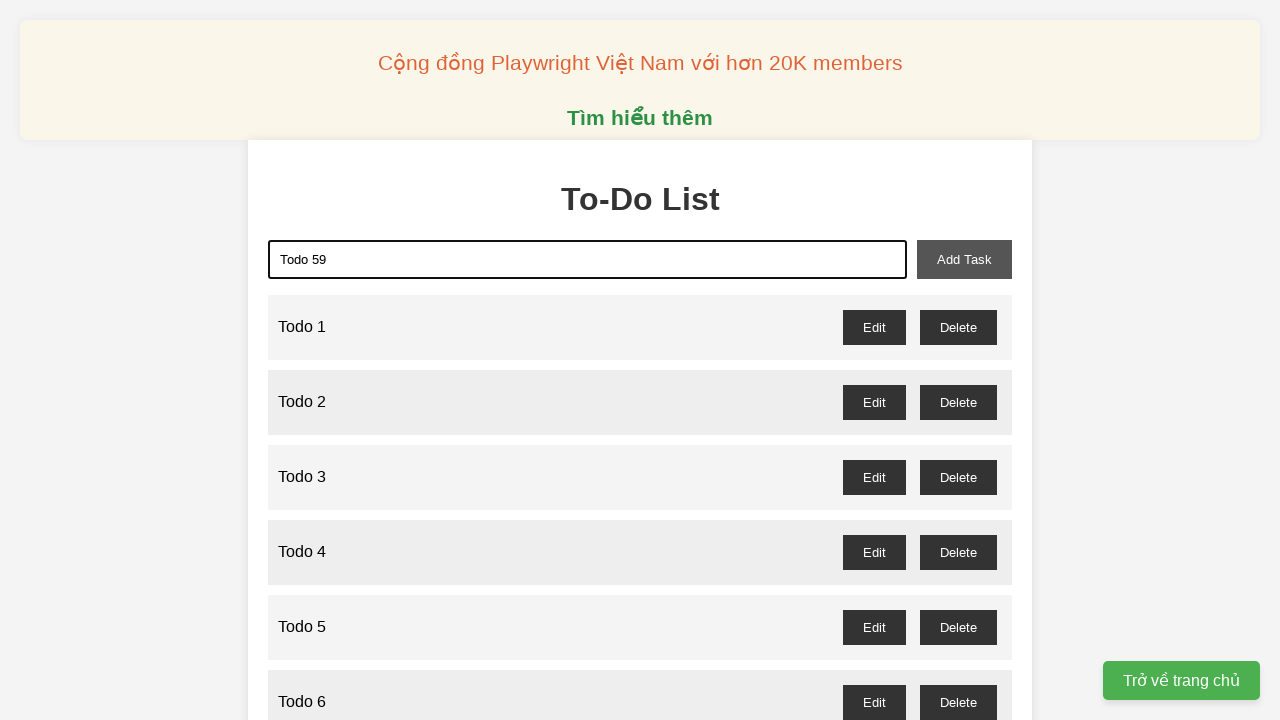

Clicked add task button to create Todo 59 at (964, 259) on xpath=//button[@id='add-task']
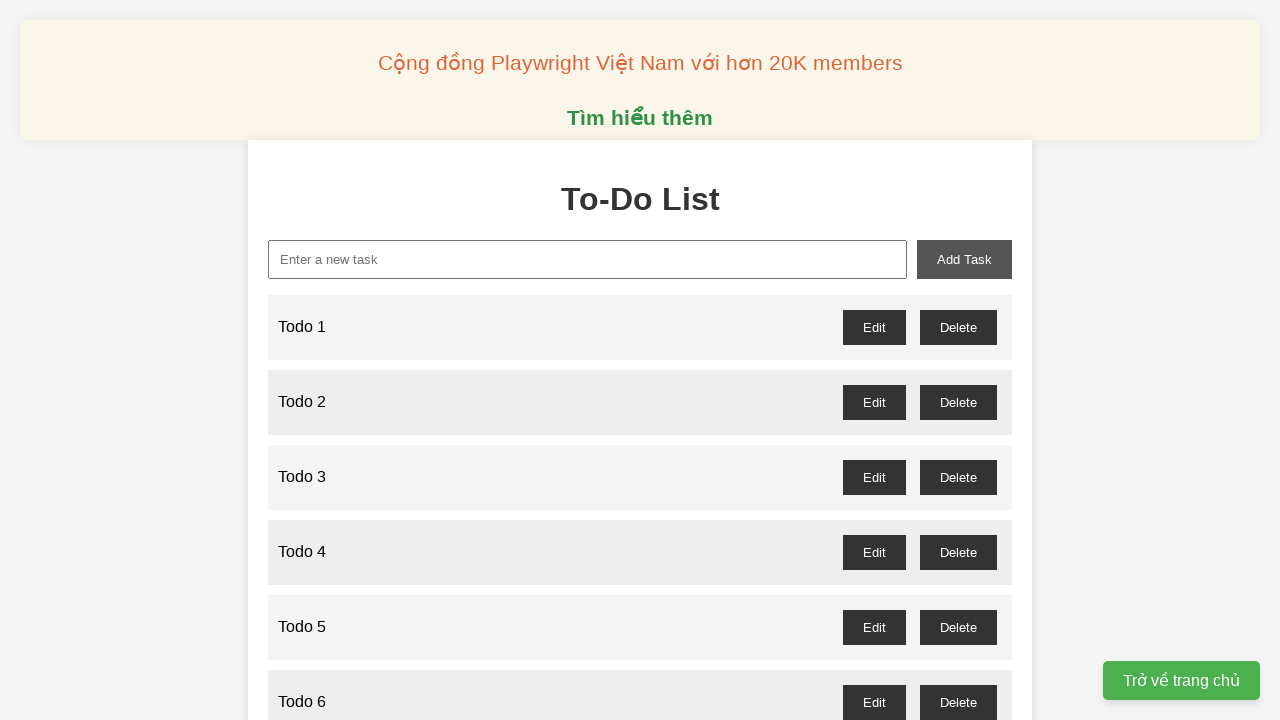

Filled input field with 'Todo 60' on xpath=//input[@id='new-task']
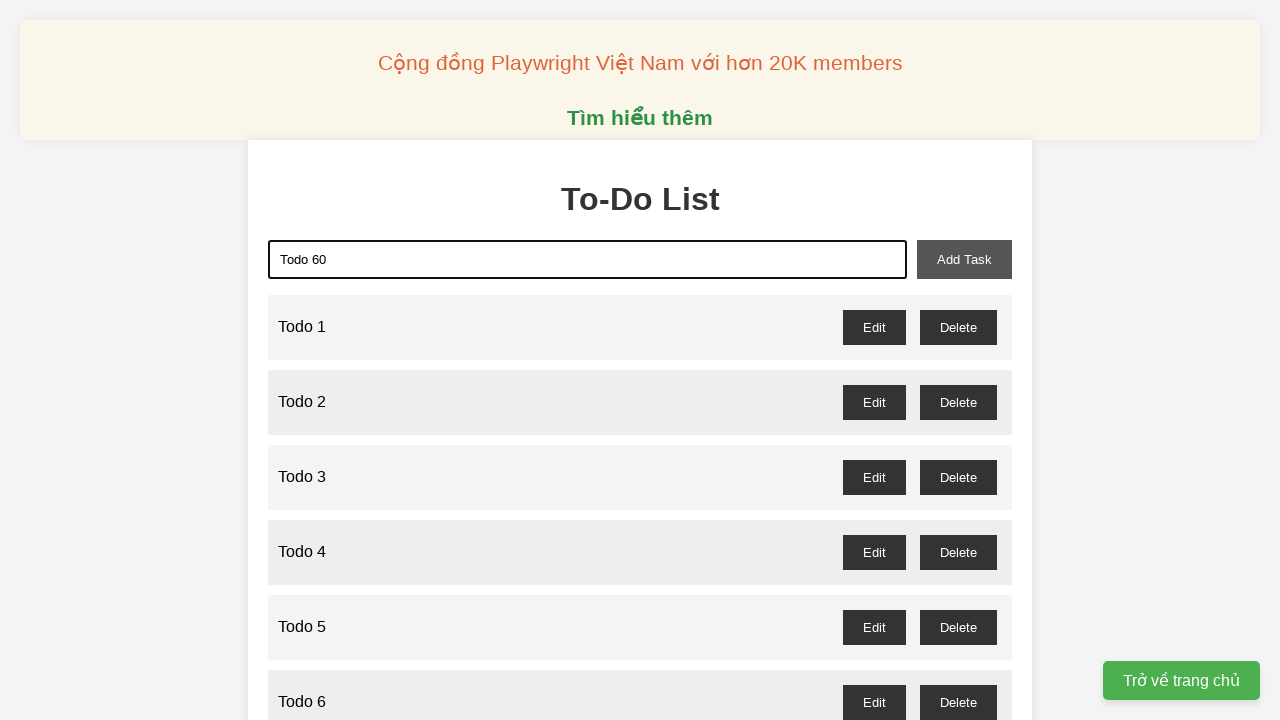

Clicked add task button to create Todo 60 at (964, 259) on xpath=//button[@id='add-task']
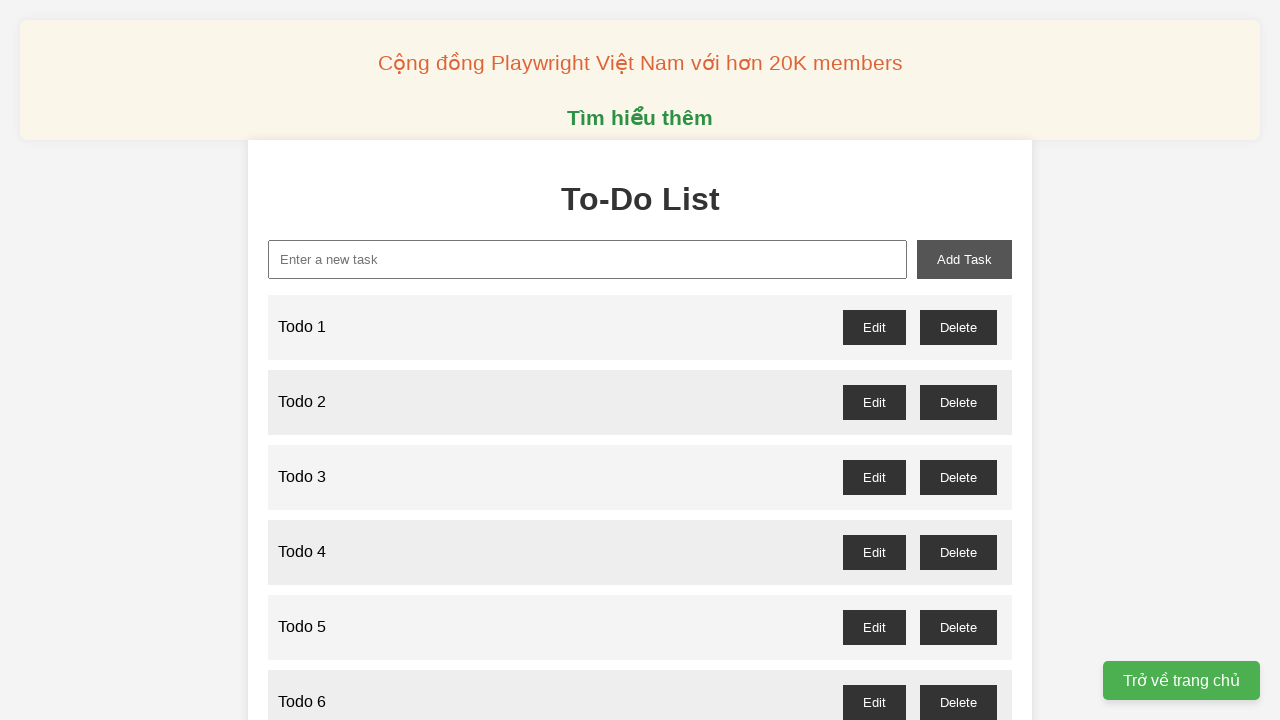

Filled input field with 'Todo 61' on xpath=//input[@id='new-task']
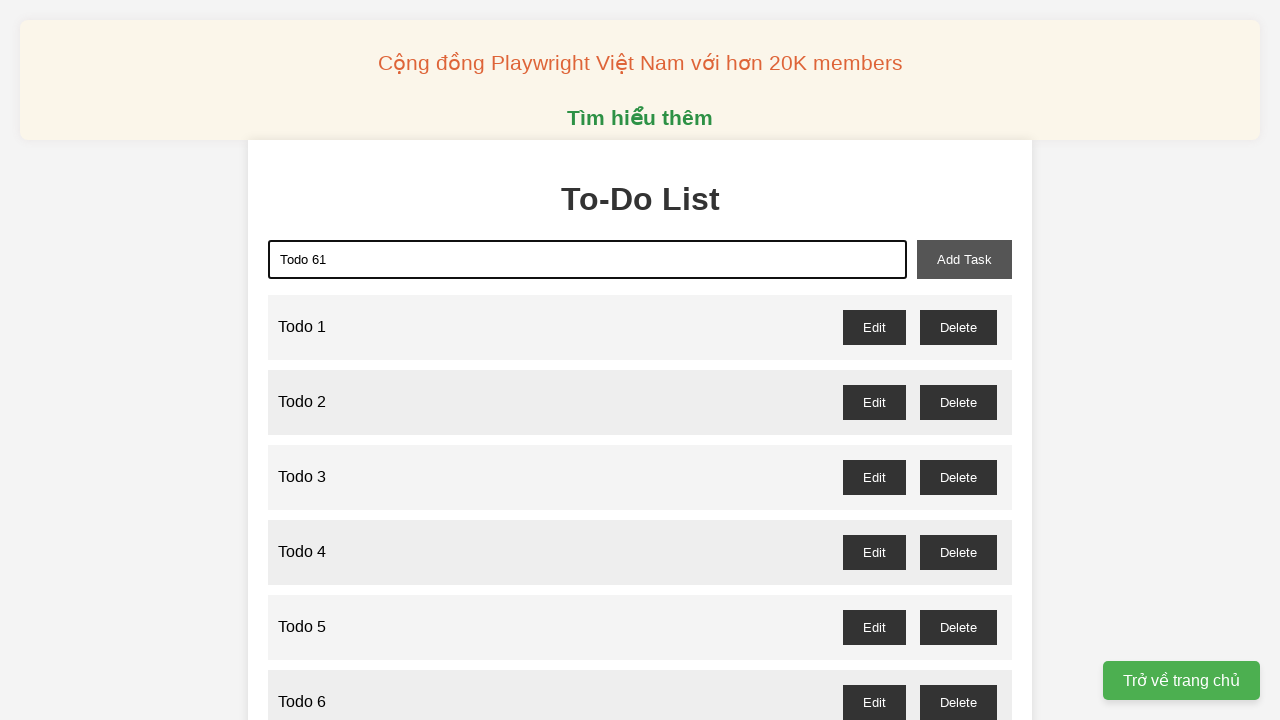

Clicked add task button to create Todo 61 at (964, 259) on xpath=//button[@id='add-task']
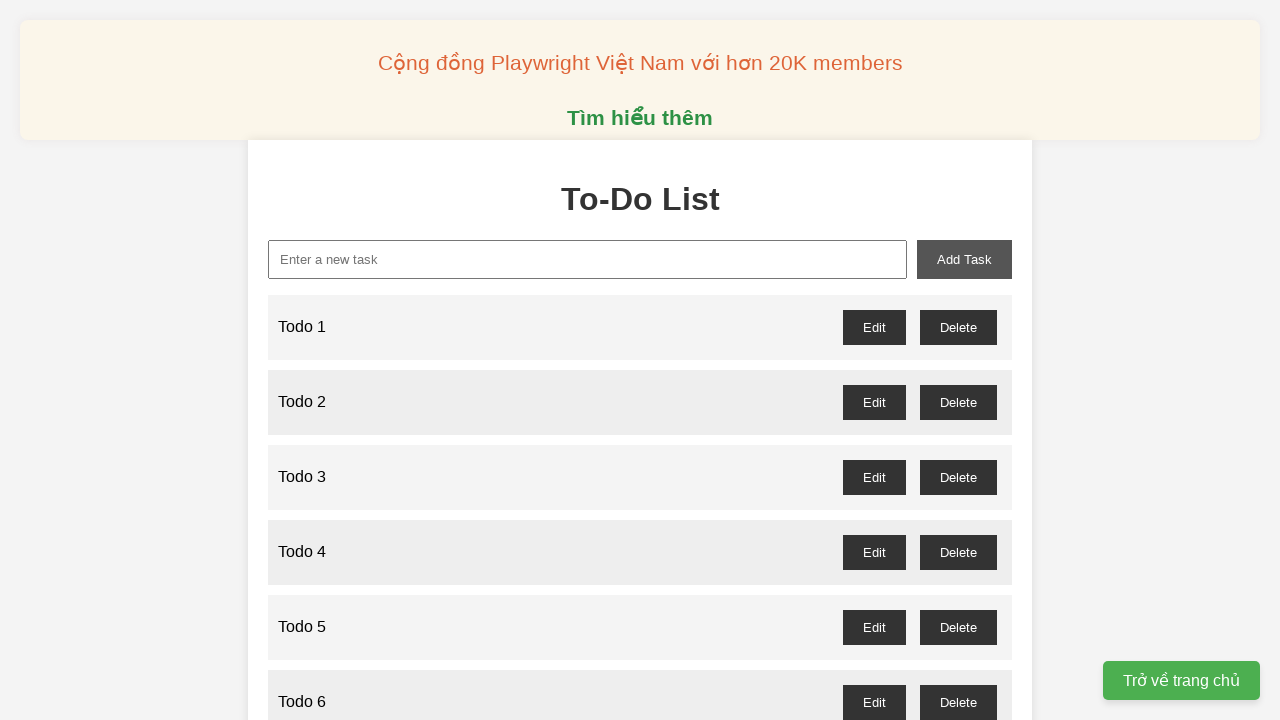

Filled input field with 'Todo 62' on xpath=//input[@id='new-task']
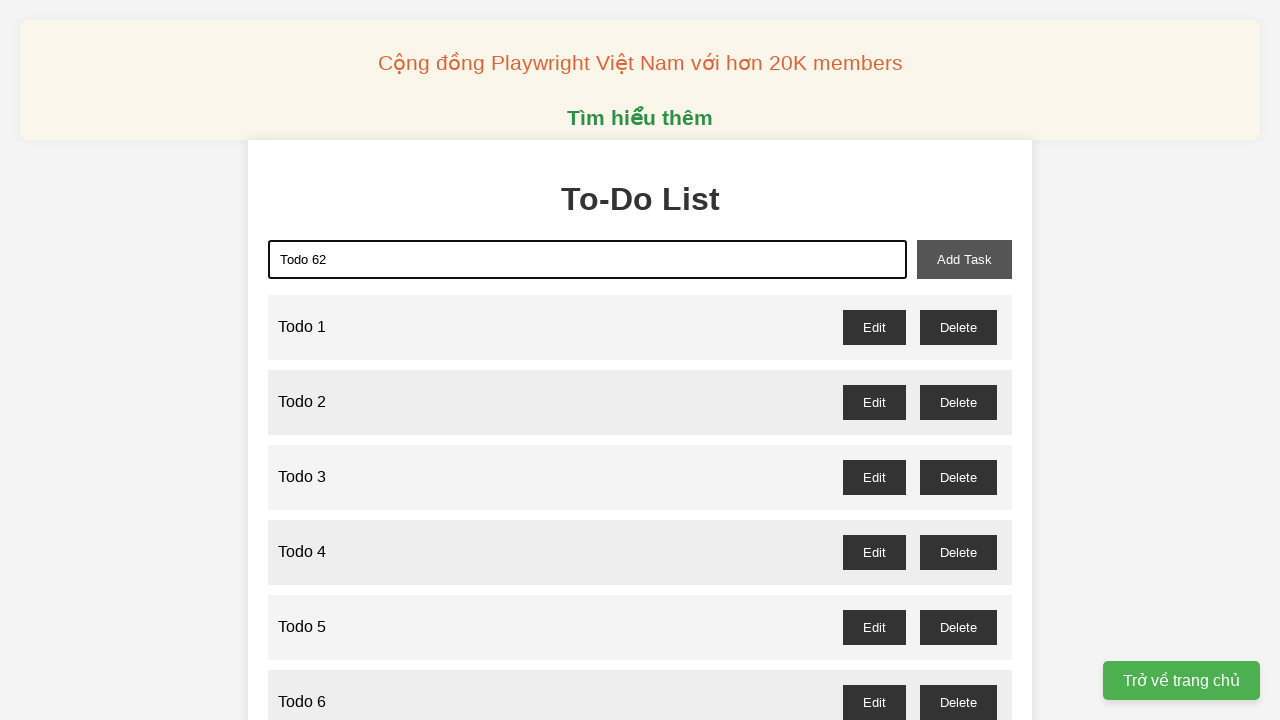

Clicked add task button to create Todo 62 at (964, 259) on xpath=//button[@id='add-task']
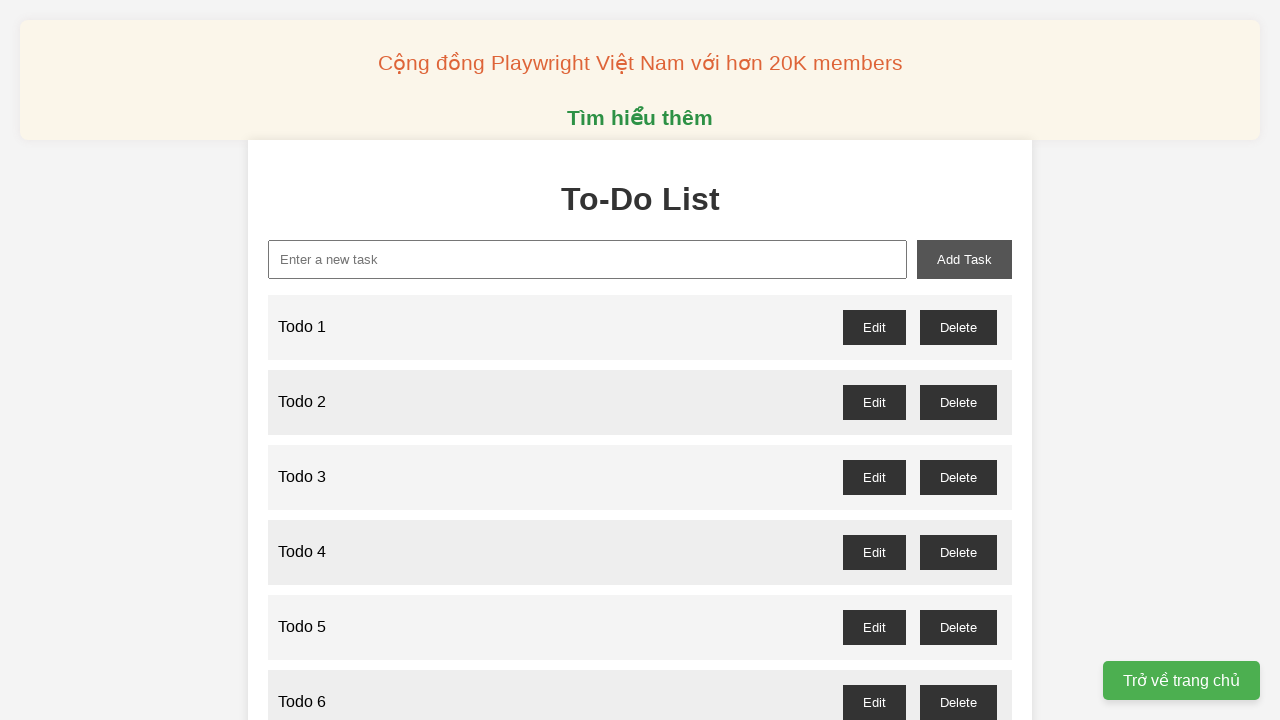

Filled input field with 'Todo 63' on xpath=//input[@id='new-task']
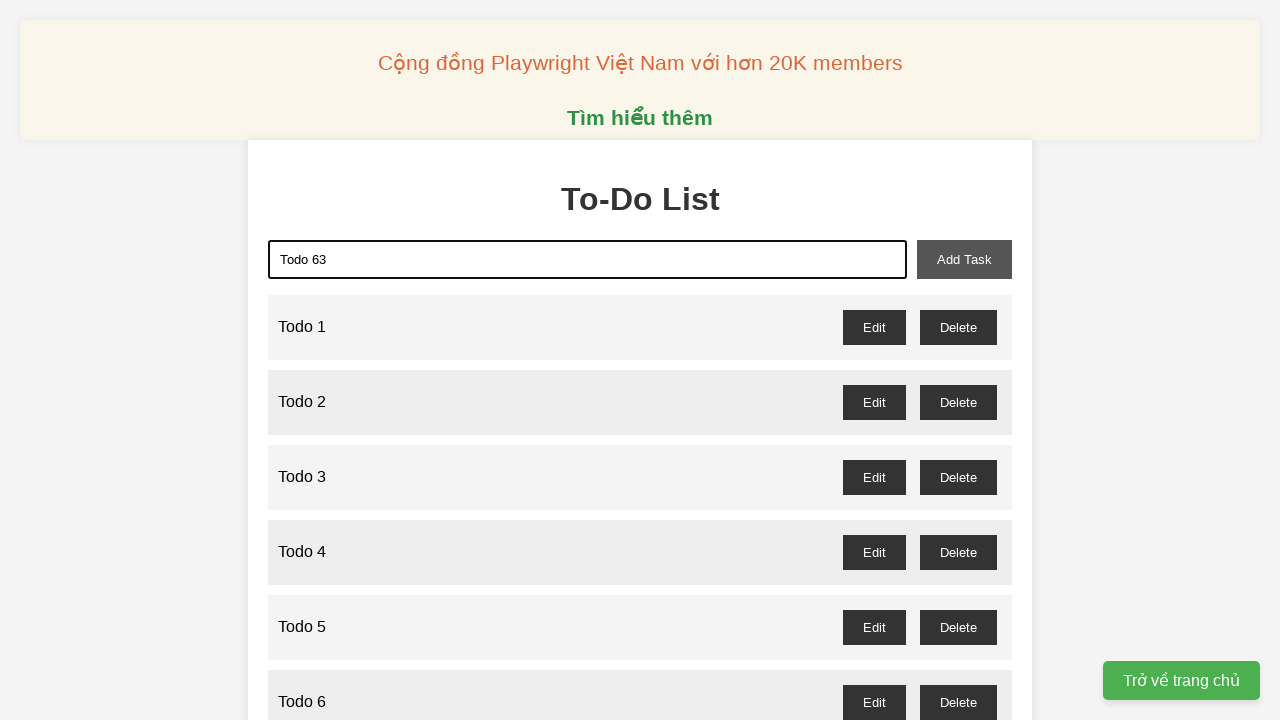

Clicked add task button to create Todo 63 at (964, 259) on xpath=//button[@id='add-task']
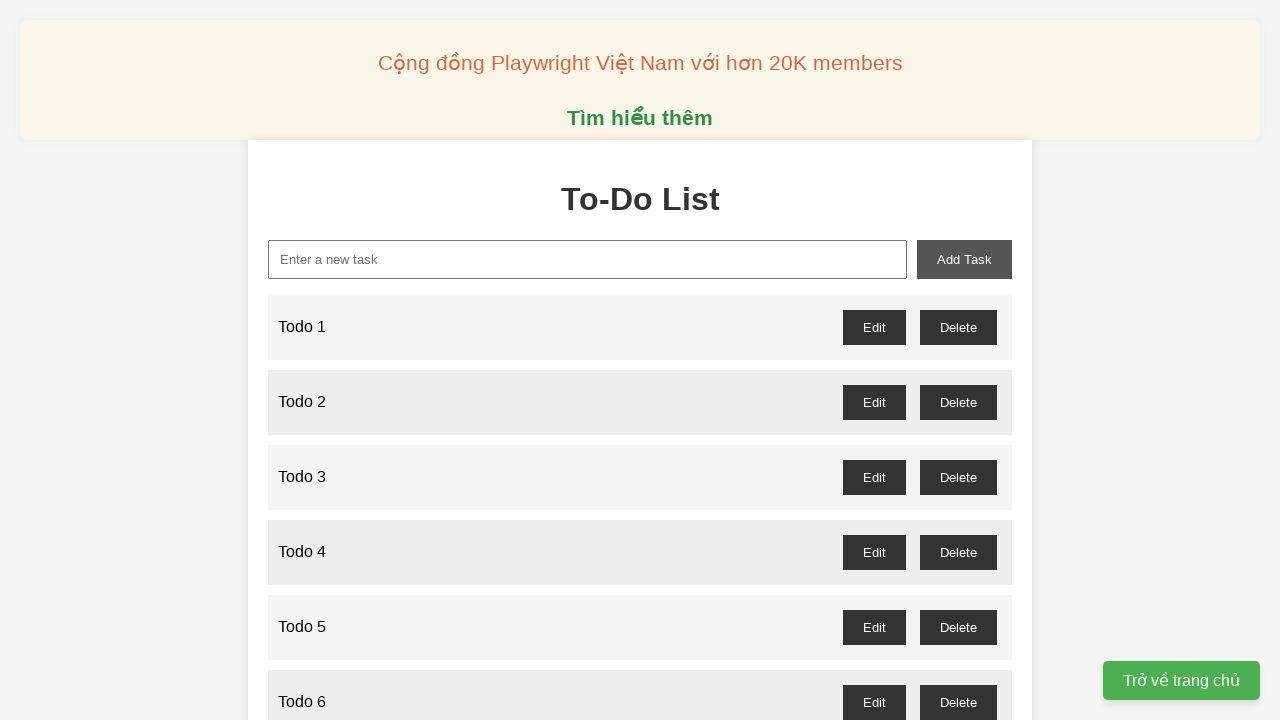

Filled input field with 'Todo 64' on xpath=//input[@id='new-task']
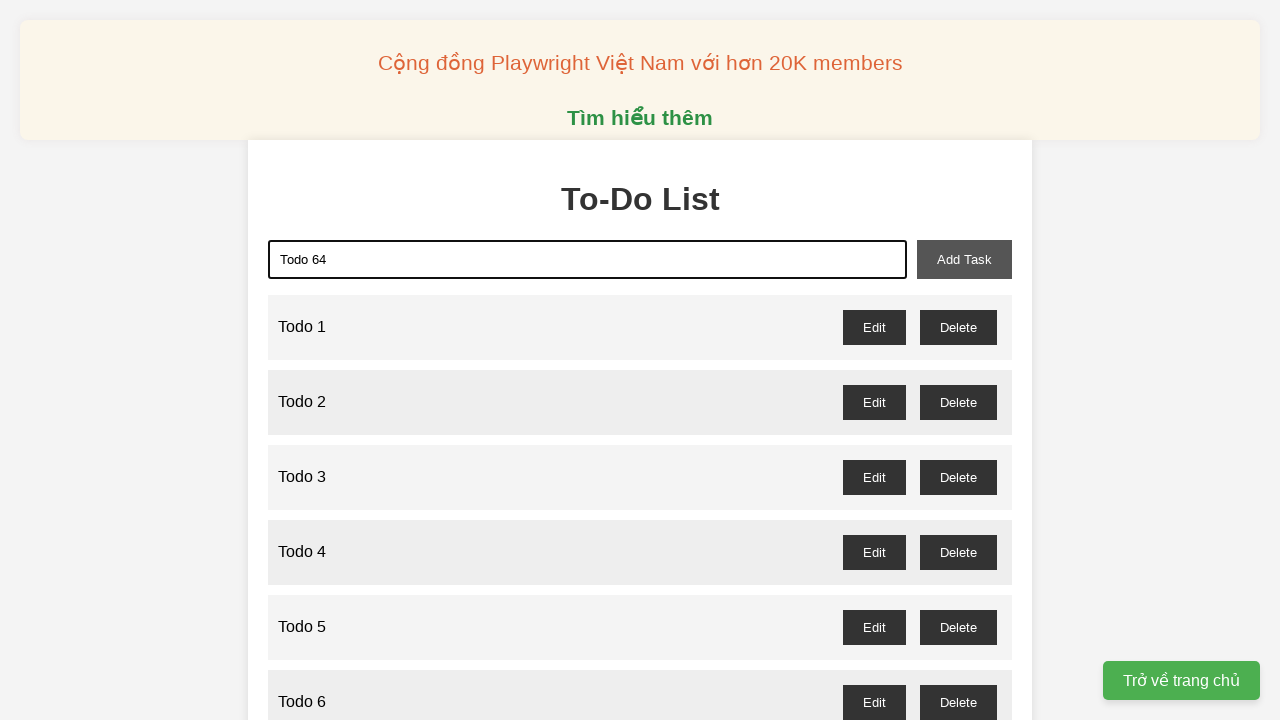

Clicked add task button to create Todo 64 at (964, 259) on xpath=//button[@id='add-task']
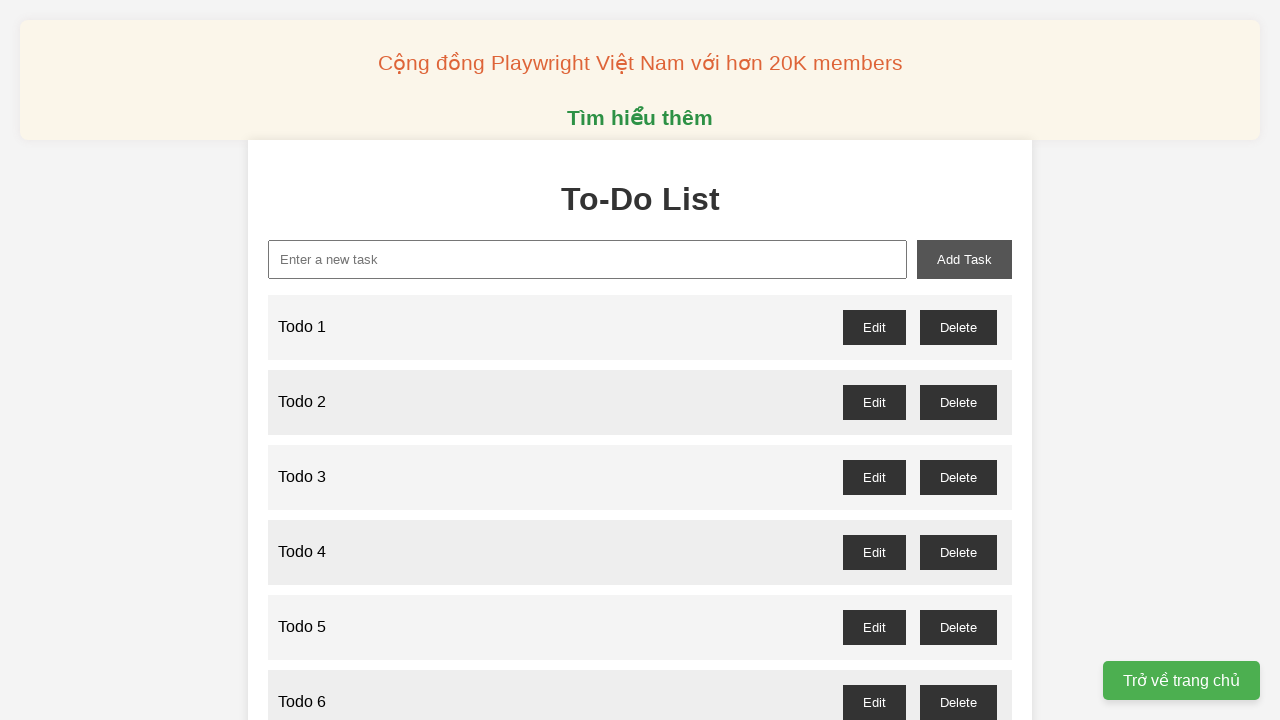

Filled input field with 'Todo 65' on xpath=//input[@id='new-task']
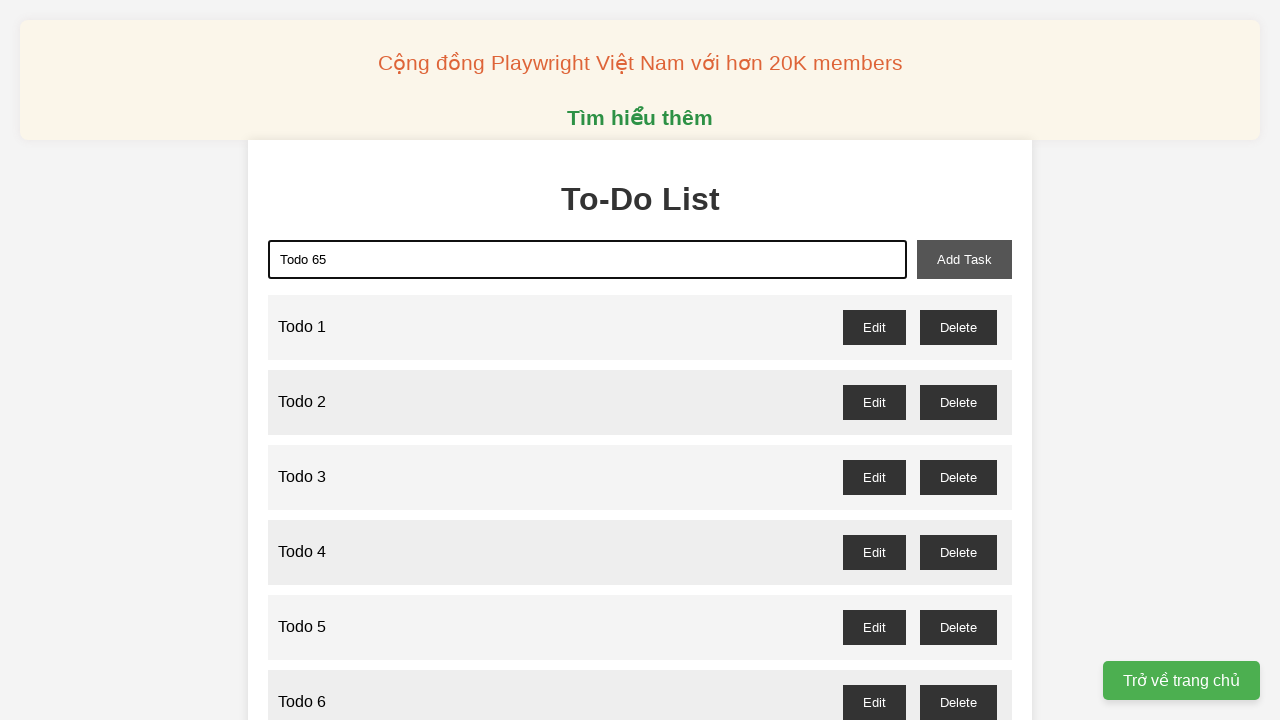

Clicked add task button to create Todo 65 at (964, 259) on xpath=//button[@id='add-task']
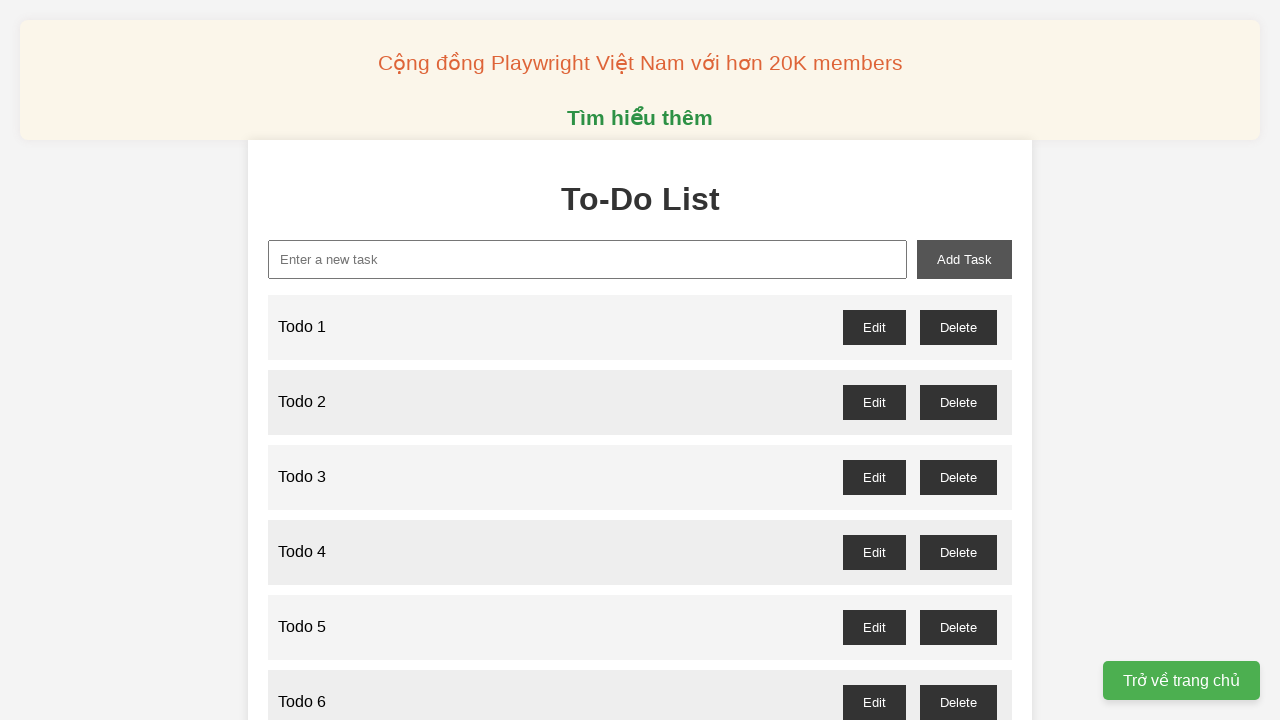

Filled input field with 'Todo 66' on xpath=//input[@id='new-task']
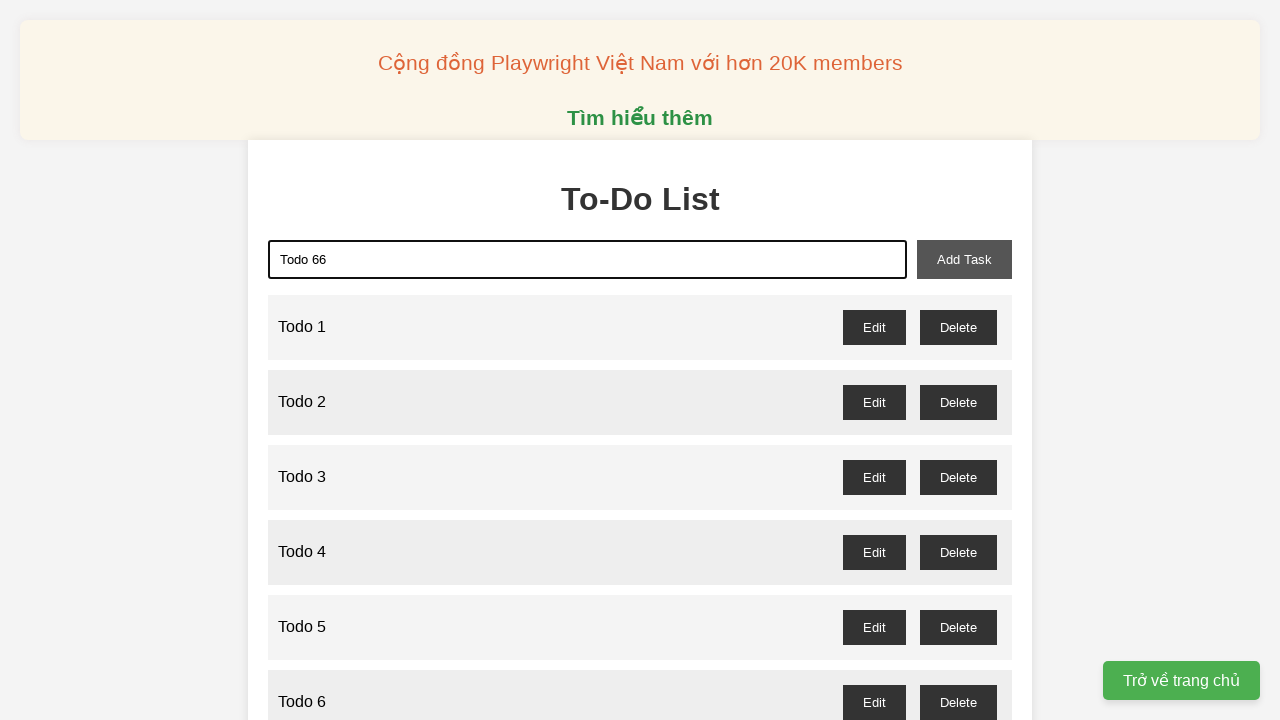

Clicked add task button to create Todo 66 at (964, 259) on xpath=//button[@id='add-task']
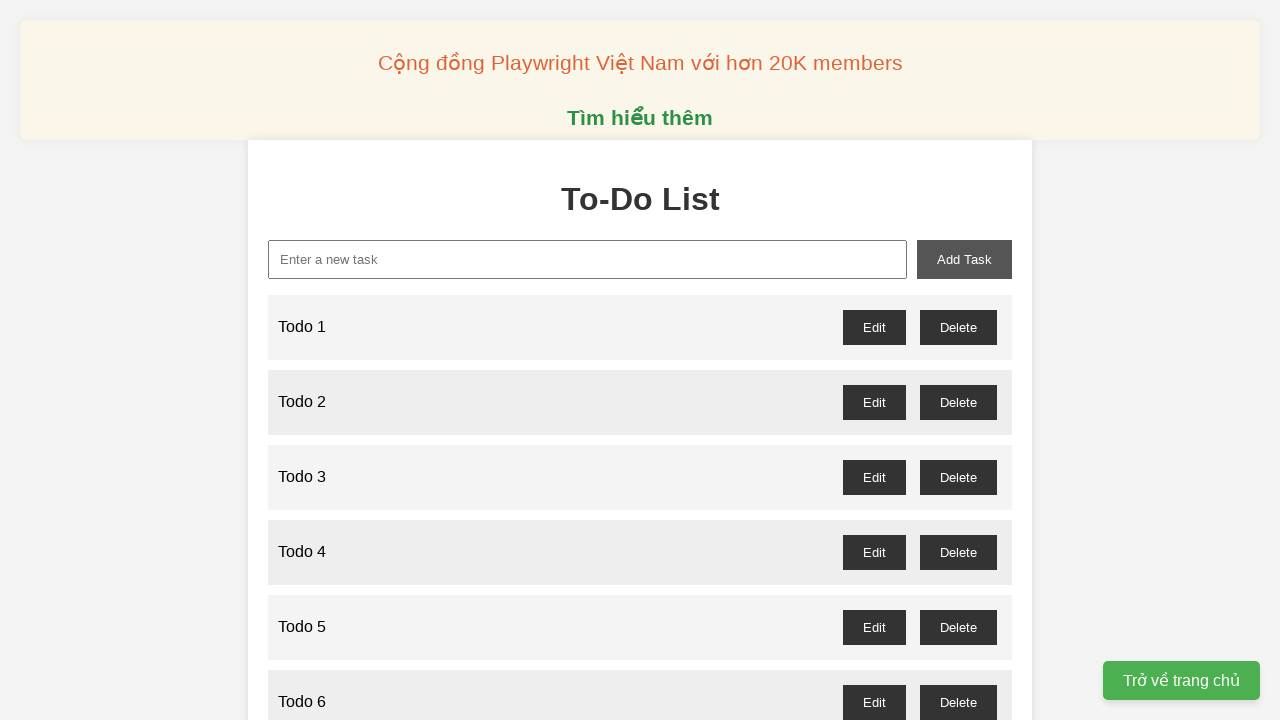

Filled input field with 'Todo 67' on xpath=//input[@id='new-task']
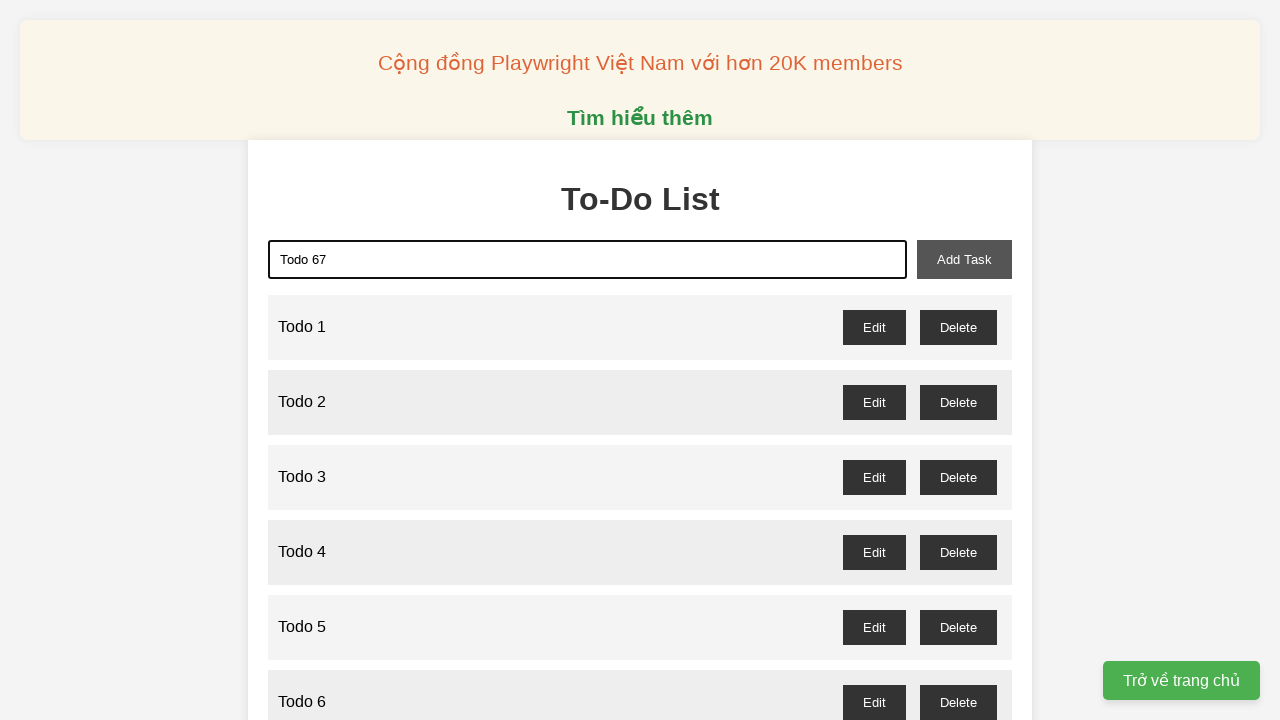

Clicked add task button to create Todo 67 at (964, 259) on xpath=//button[@id='add-task']
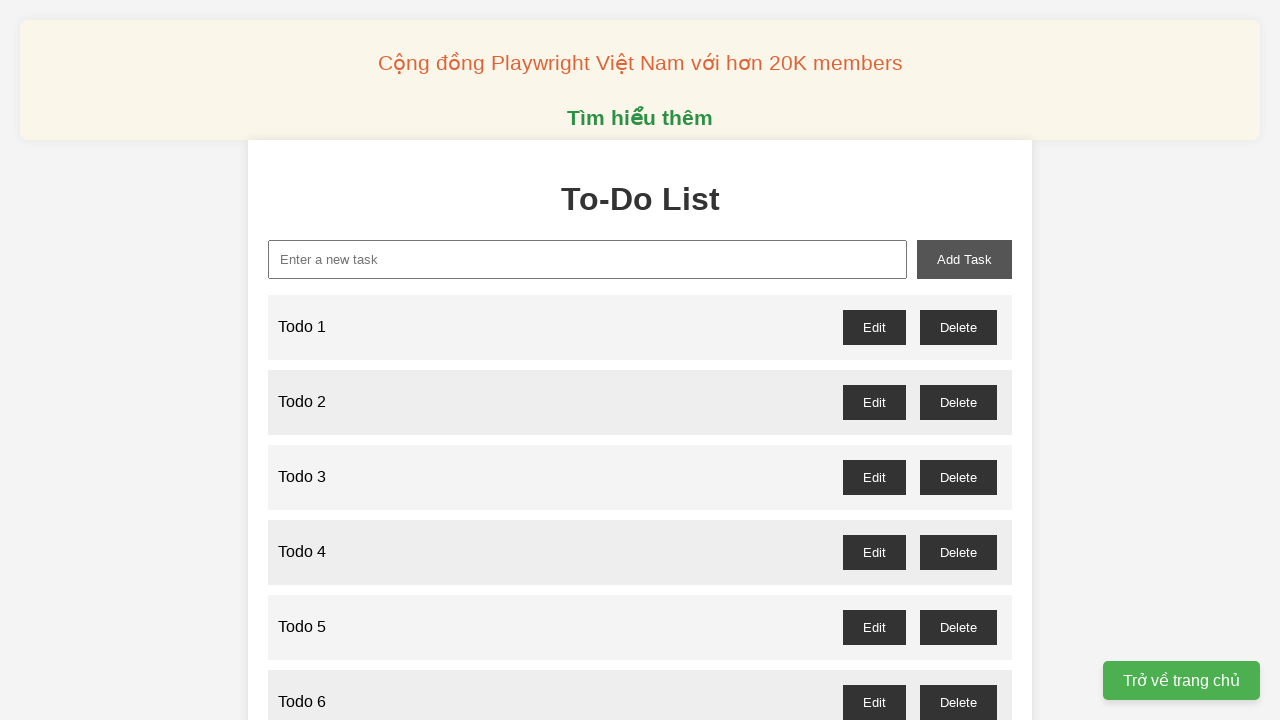

Filled input field with 'Todo 68' on xpath=//input[@id='new-task']
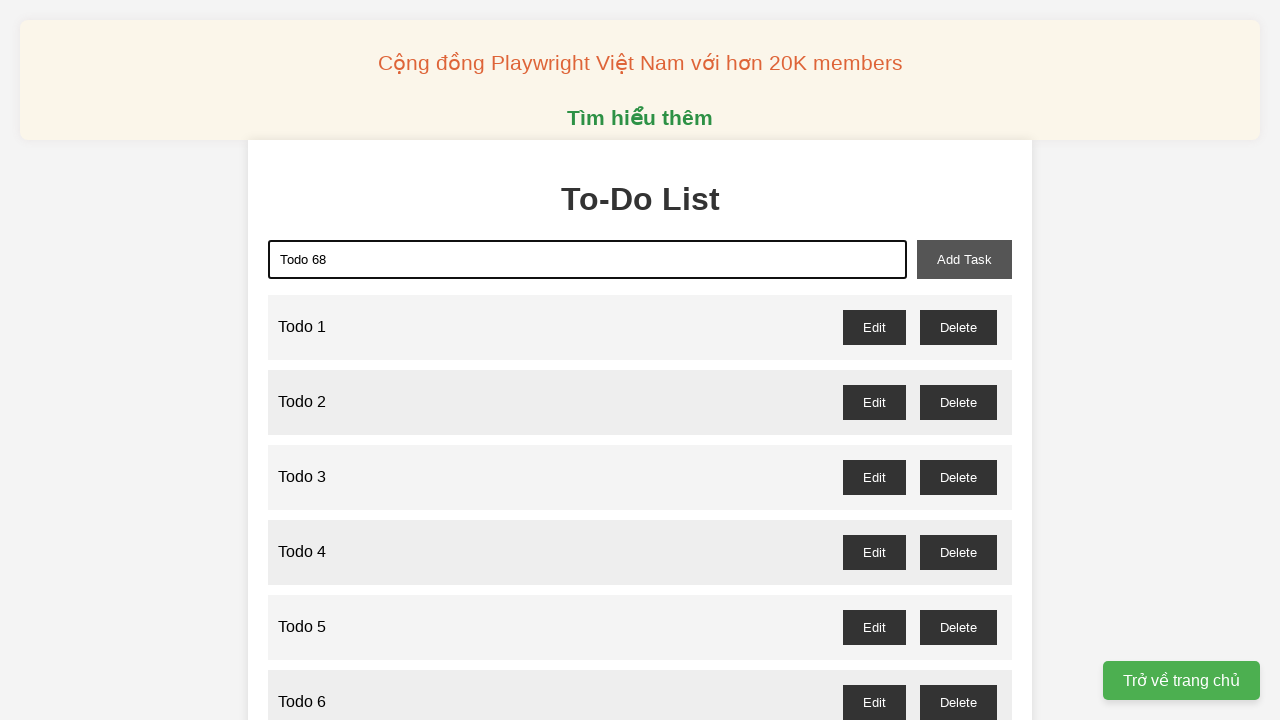

Clicked add task button to create Todo 68 at (964, 259) on xpath=//button[@id='add-task']
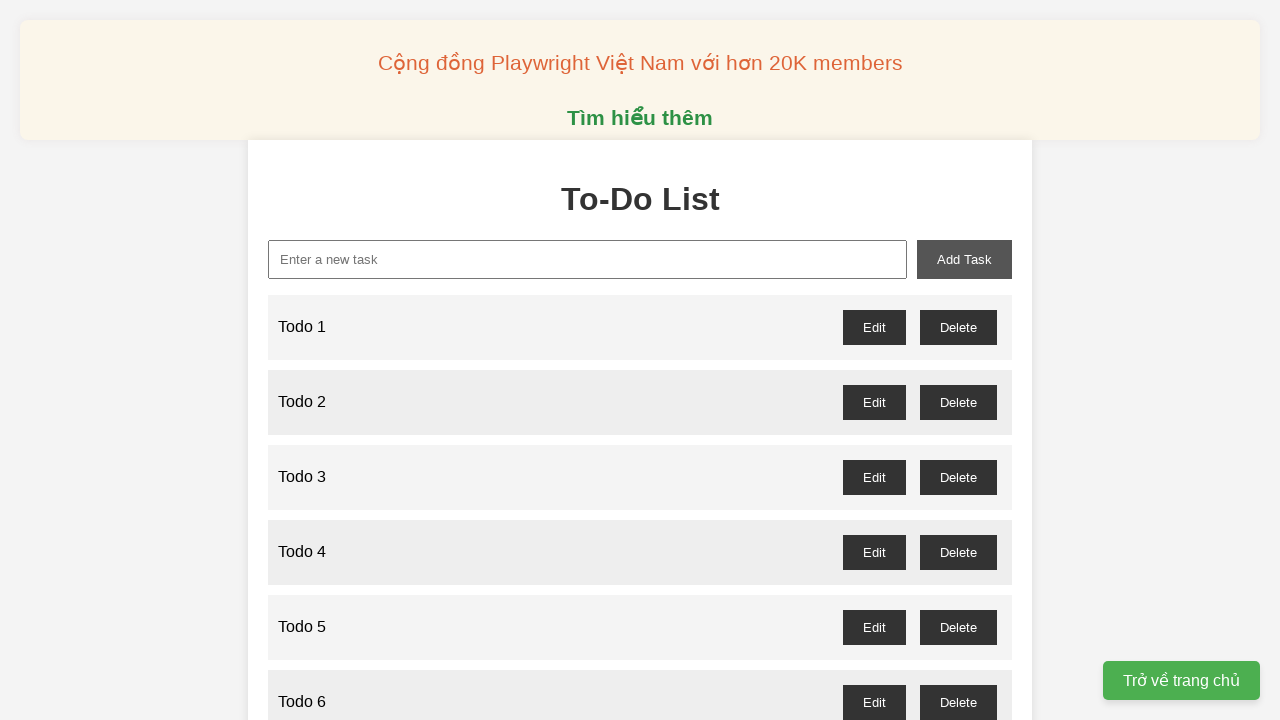

Filled input field with 'Todo 69' on xpath=//input[@id='new-task']
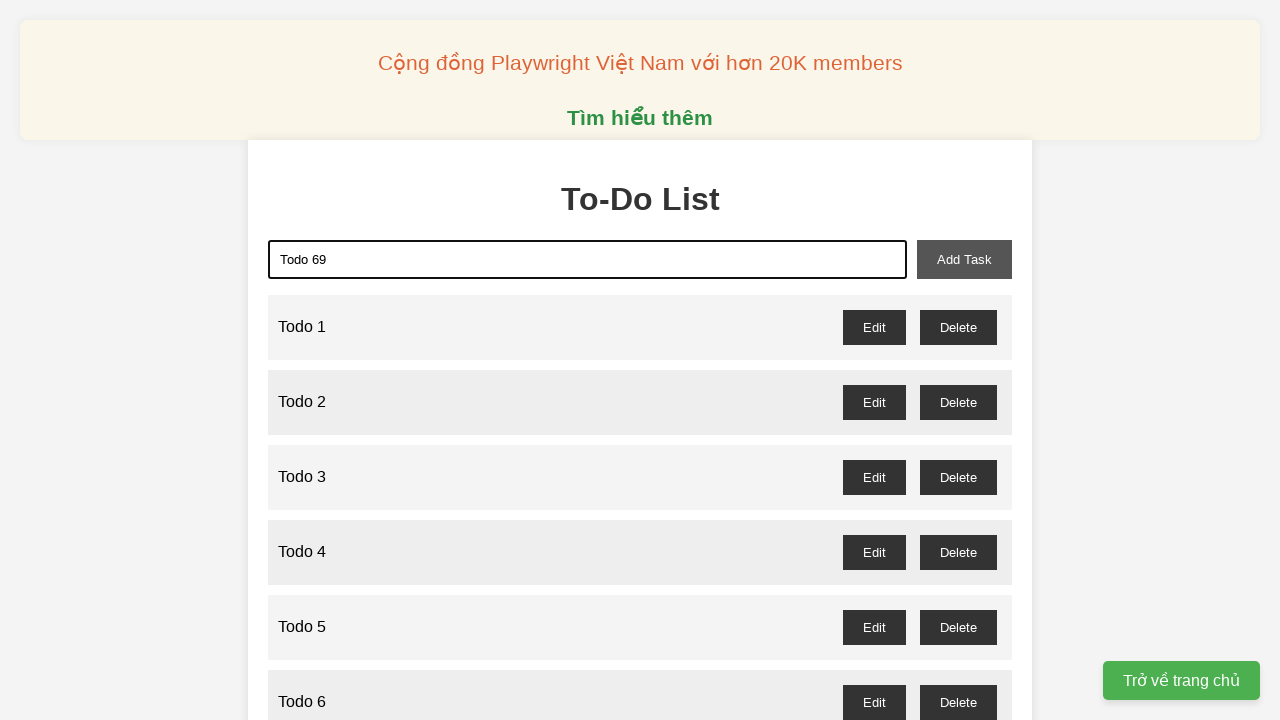

Clicked add task button to create Todo 69 at (964, 259) on xpath=//button[@id='add-task']
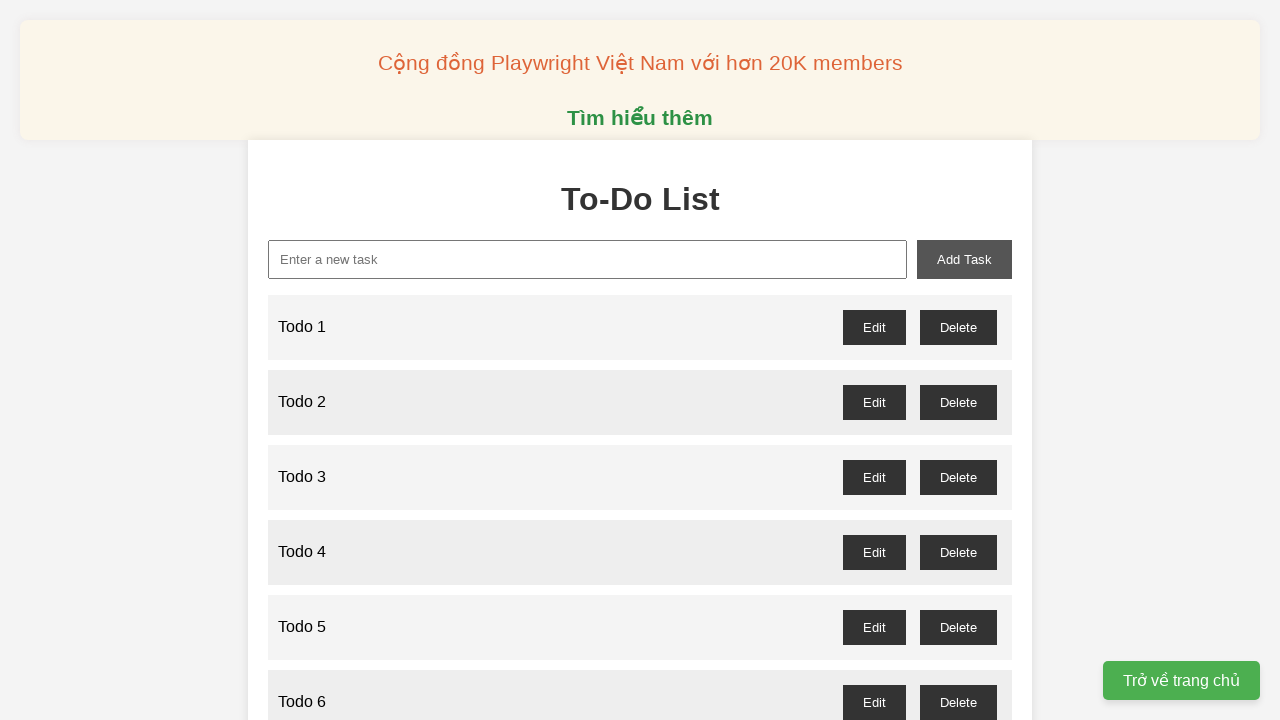

Filled input field with 'Todo 70' on xpath=//input[@id='new-task']
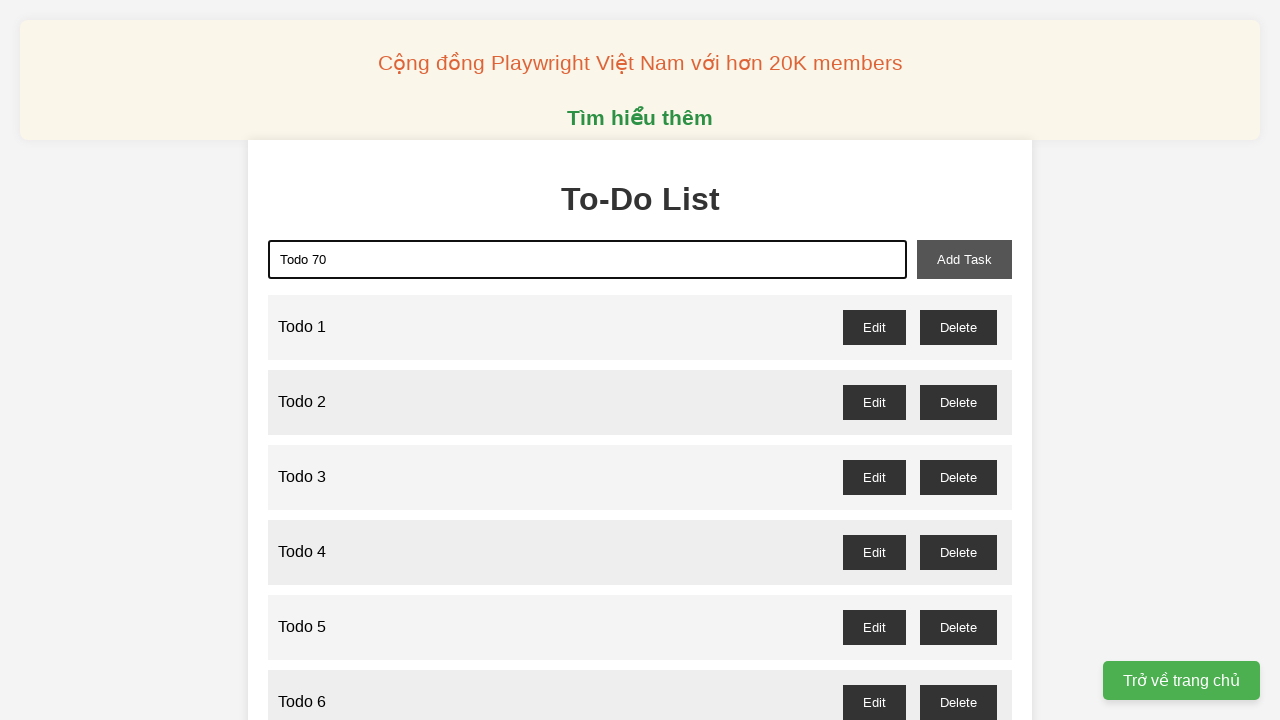

Clicked add task button to create Todo 70 at (964, 259) on xpath=//button[@id='add-task']
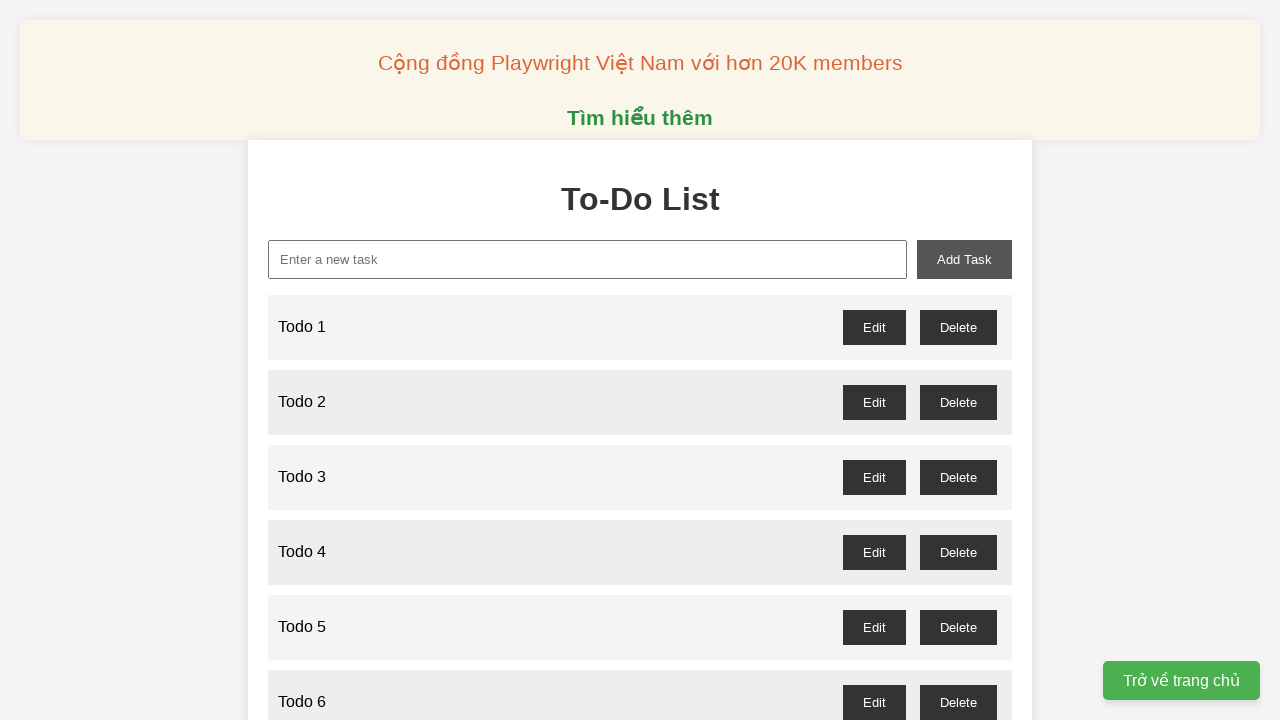

Filled input field with 'Todo 71' on xpath=//input[@id='new-task']
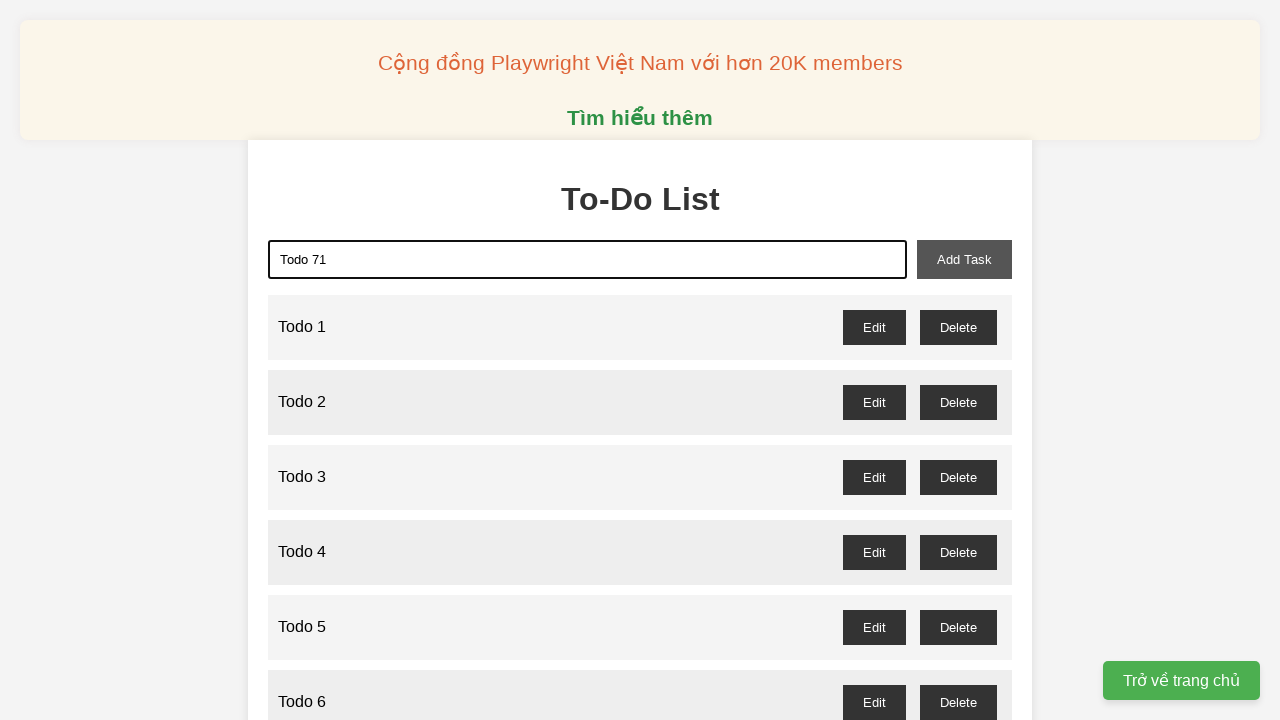

Clicked add task button to create Todo 71 at (964, 259) on xpath=//button[@id='add-task']
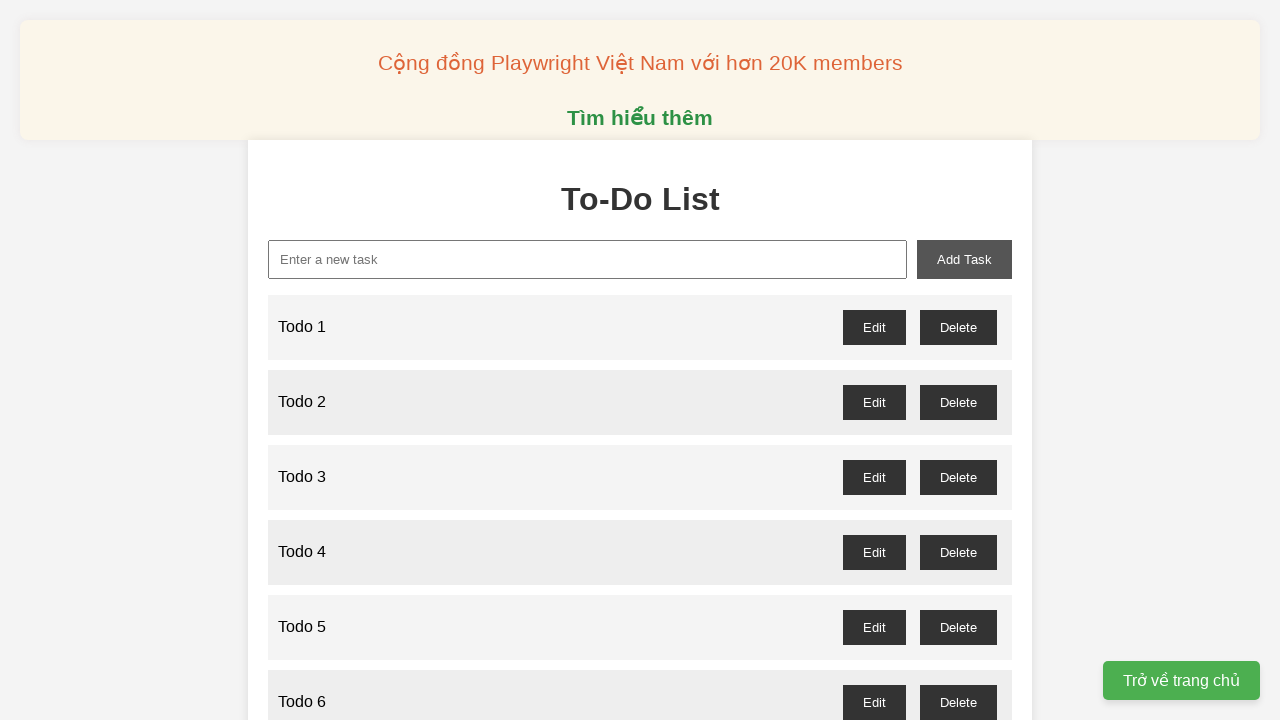

Filled input field with 'Todo 72' on xpath=//input[@id='new-task']
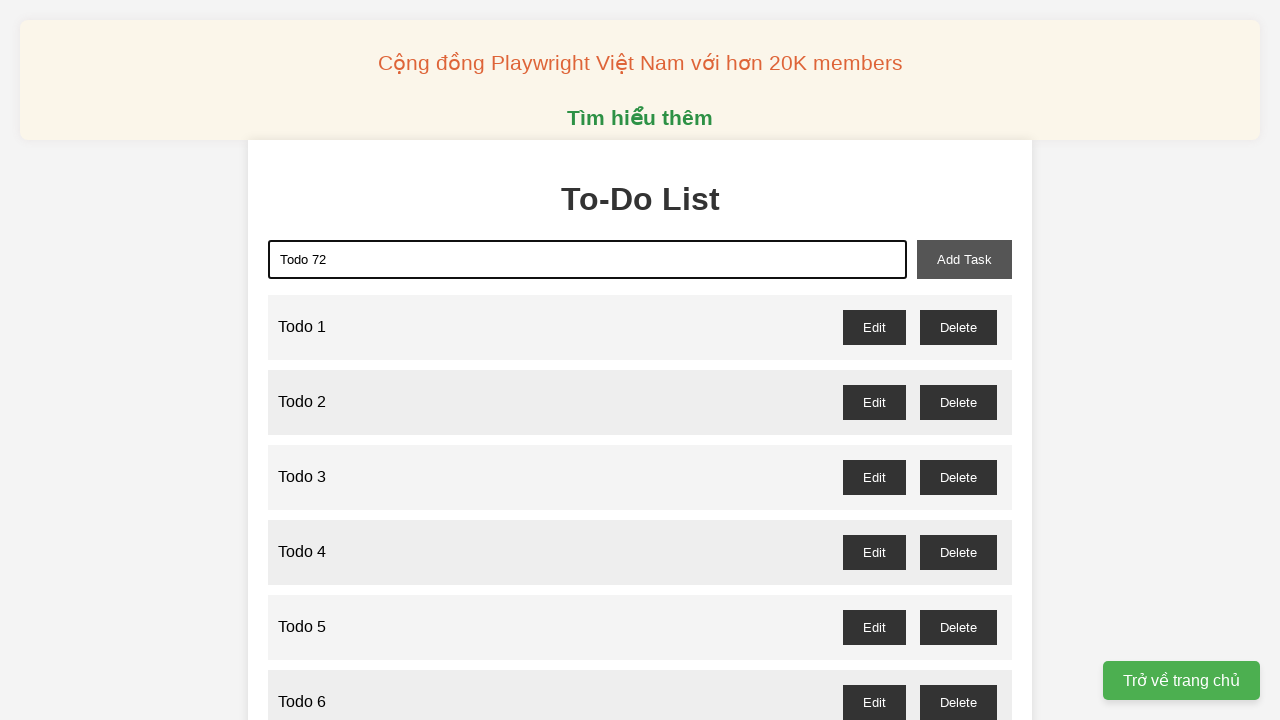

Clicked add task button to create Todo 72 at (964, 259) on xpath=//button[@id='add-task']
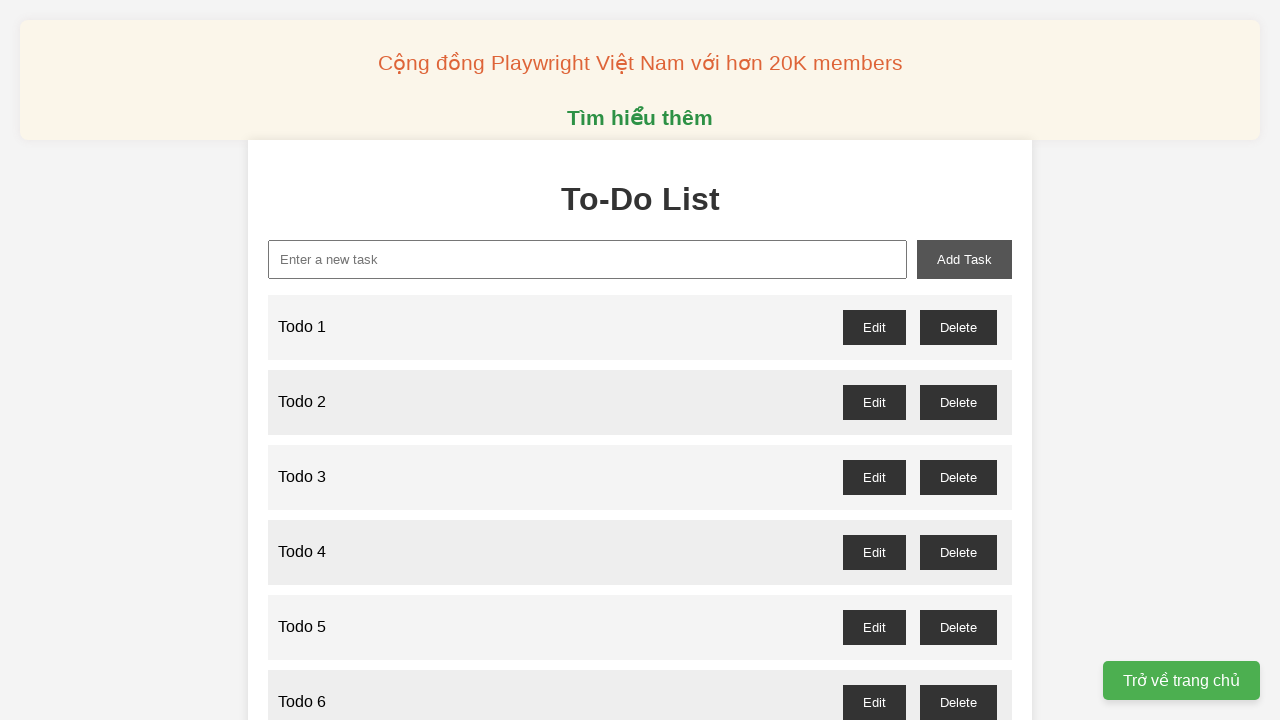

Filled input field with 'Todo 73' on xpath=//input[@id='new-task']
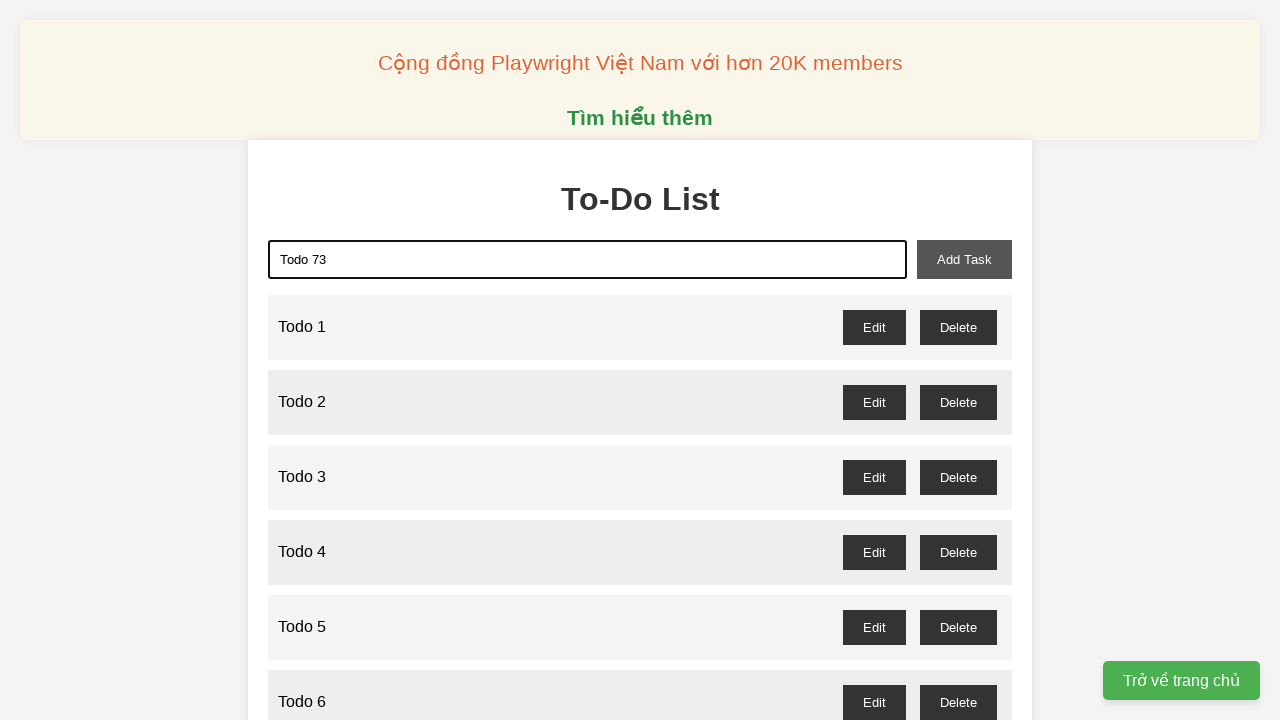

Clicked add task button to create Todo 73 at (964, 259) on xpath=//button[@id='add-task']
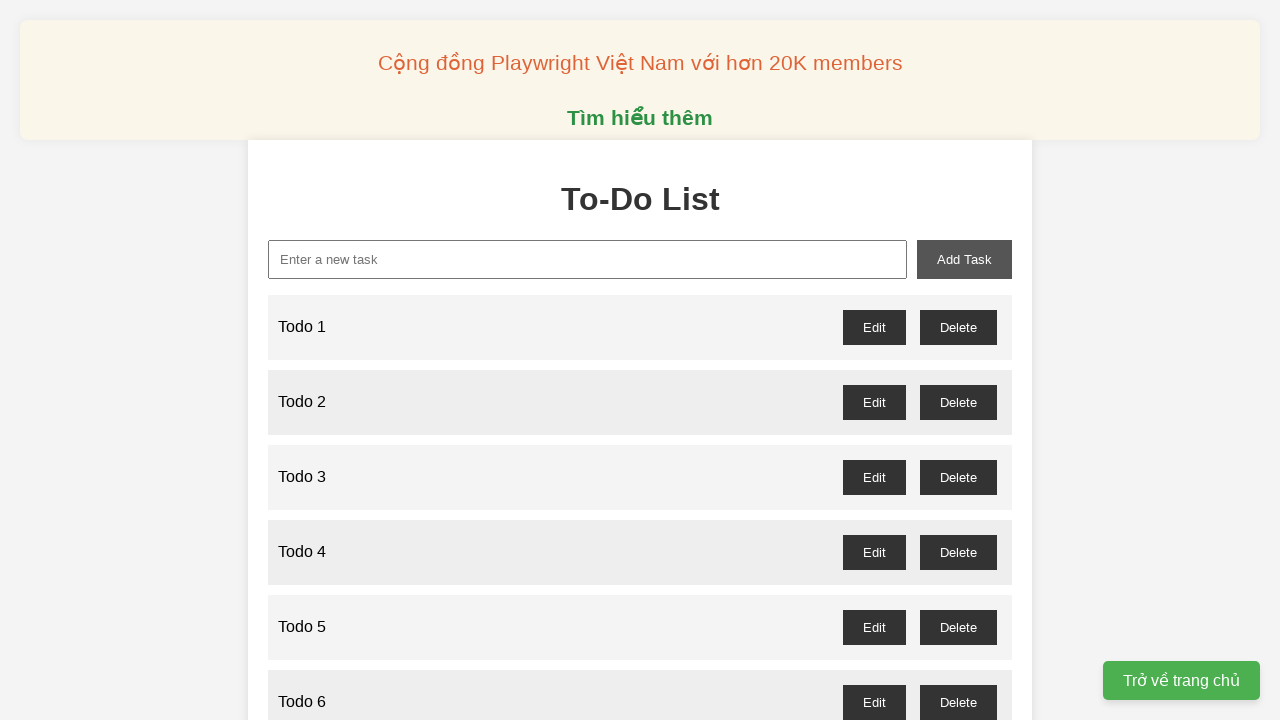

Filled input field with 'Todo 74' on xpath=//input[@id='new-task']
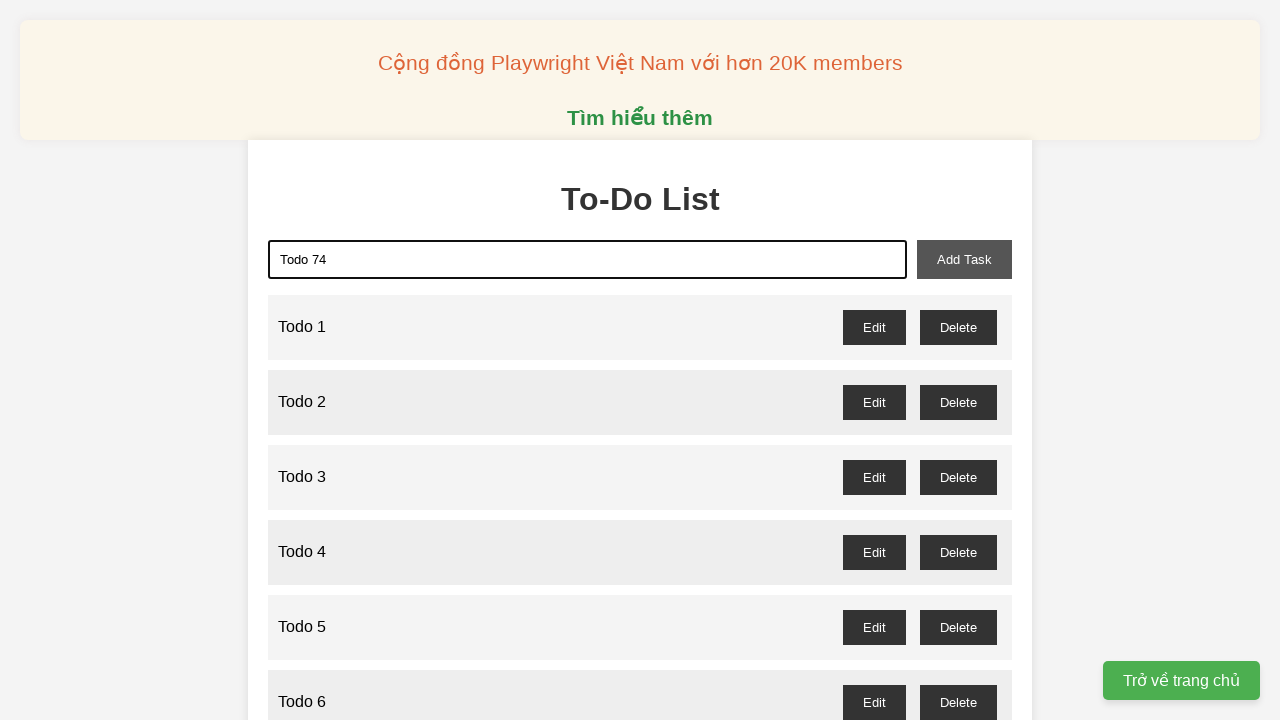

Clicked add task button to create Todo 74 at (964, 259) on xpath=//button[@id='add-task']
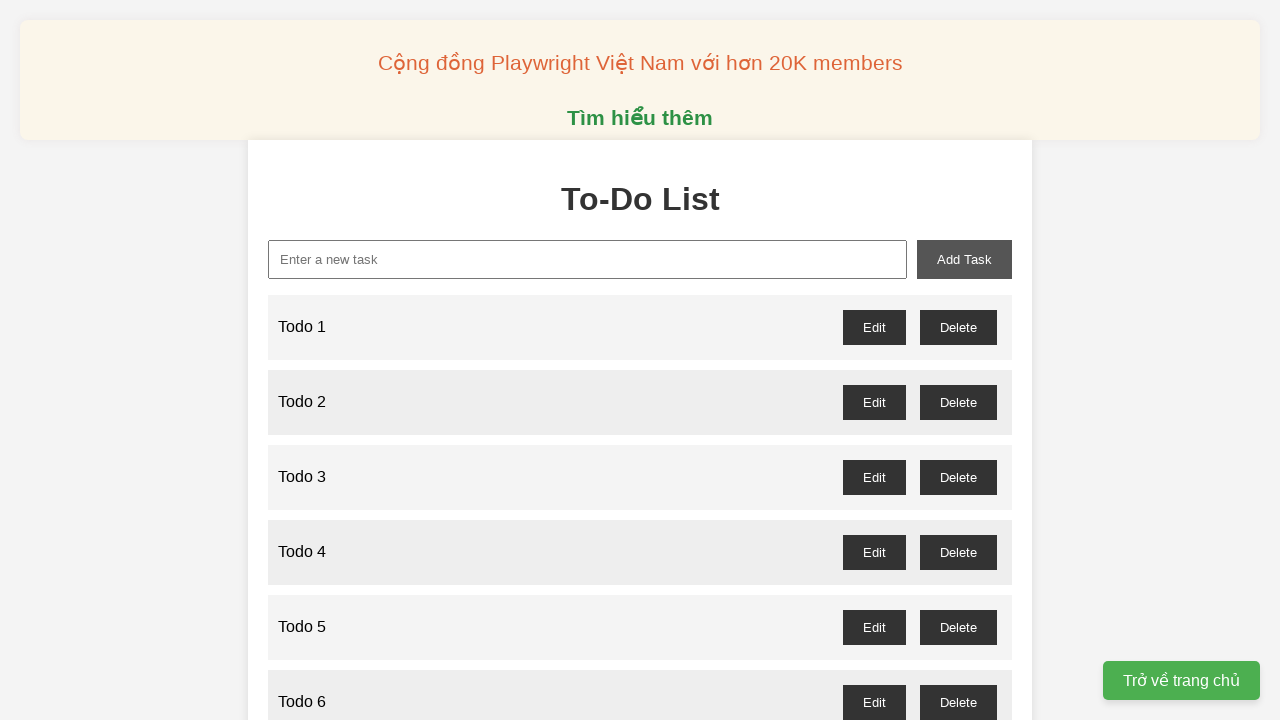

Filled input field with 'Todo 75' on xpath=//input[@id='new-task']
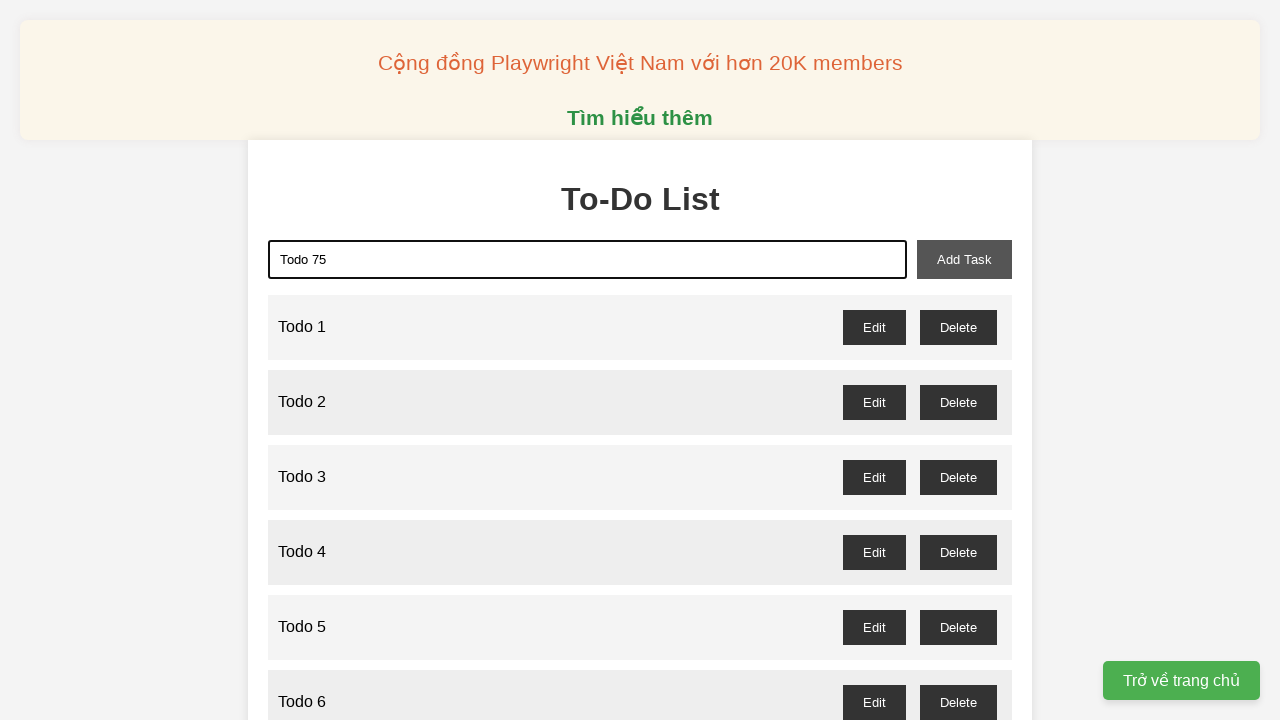

Clicked add task button to create Todo 75 at (964, 259) on xpath=//button[@id='add-task']
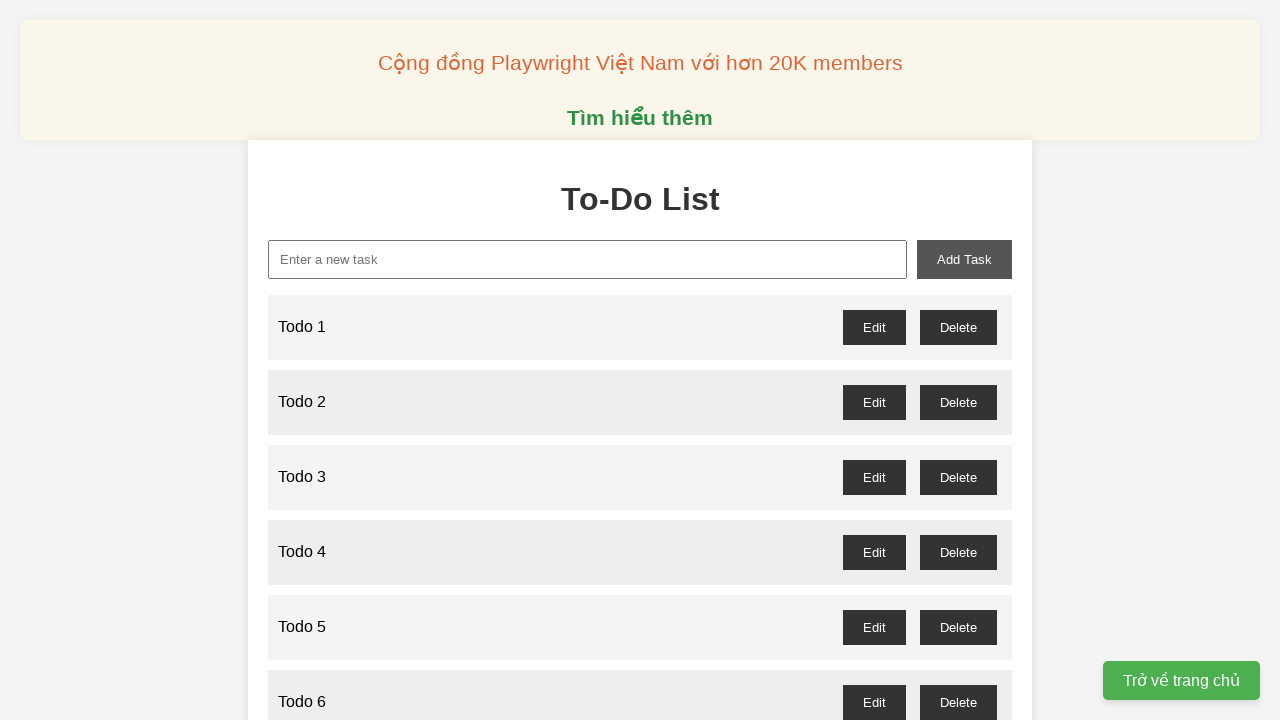

Filled input field with 'Todo 76' on xpath=//input[@id='new-task']
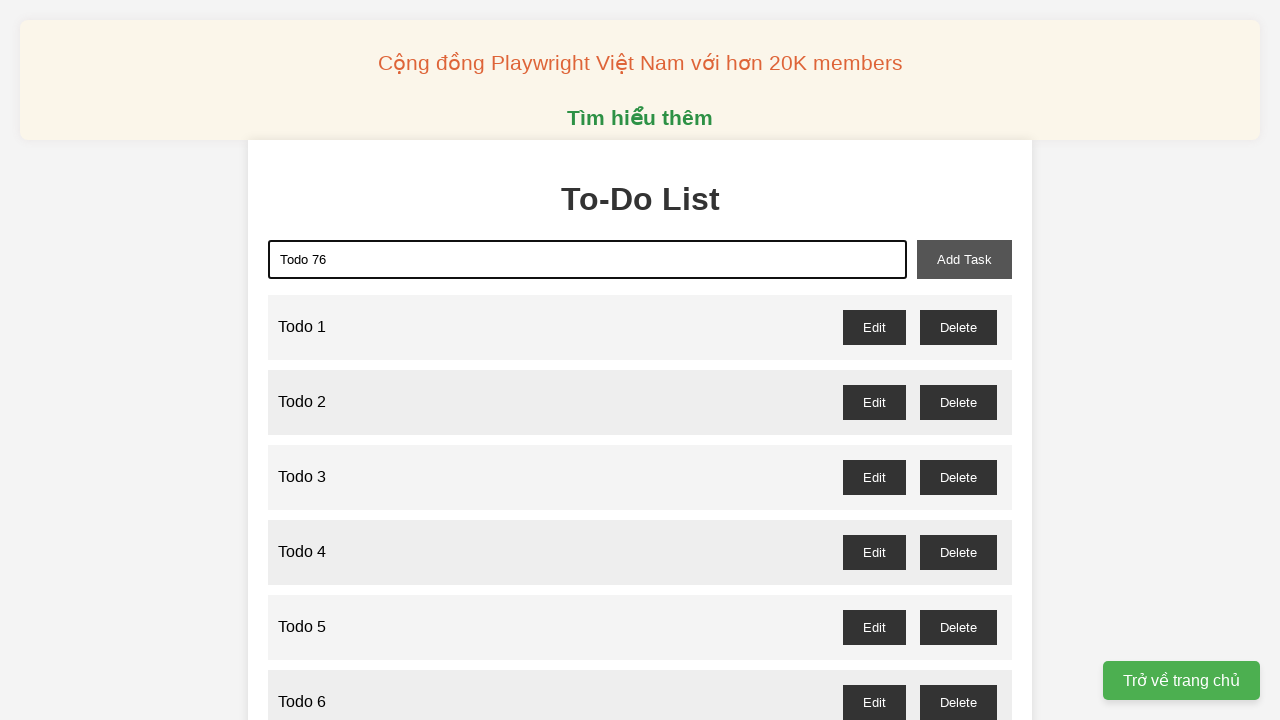

Clicked add task button to create Todo 76 at (964, 259) on xpath=//button[@id='add-task']
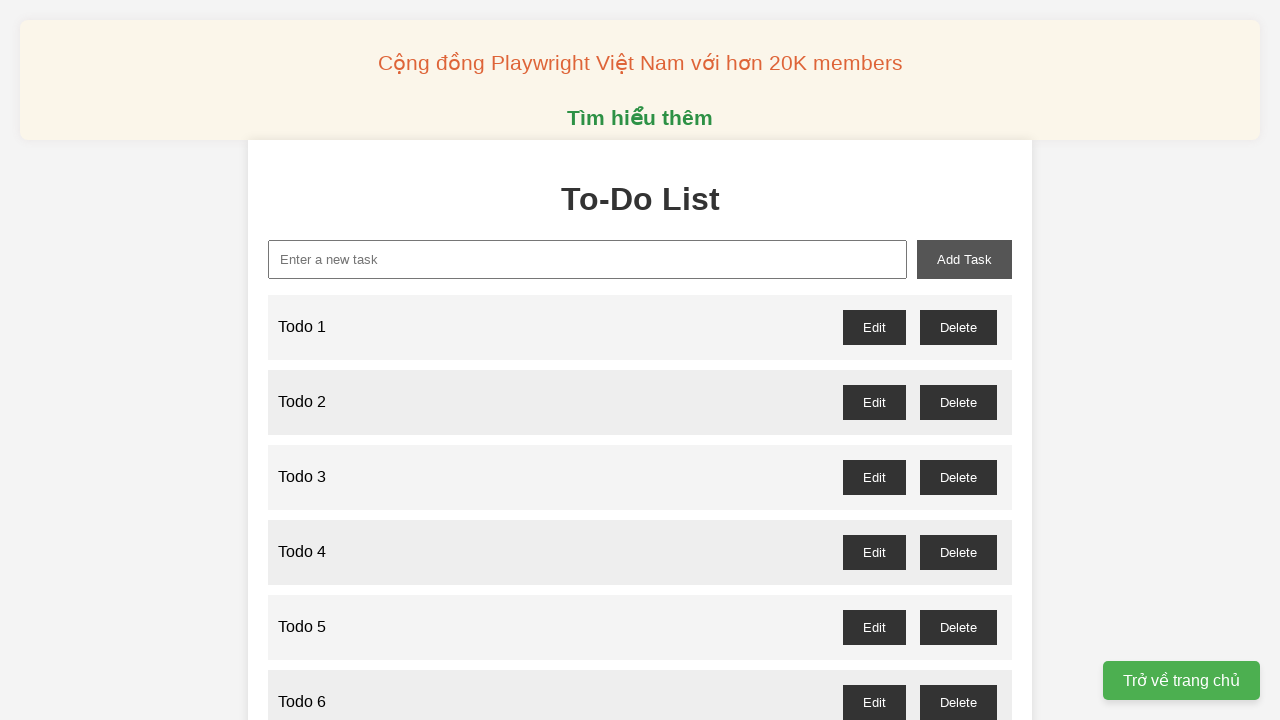

Filled input field with 'Todo 77' on xpath=//input[@id='new-task']
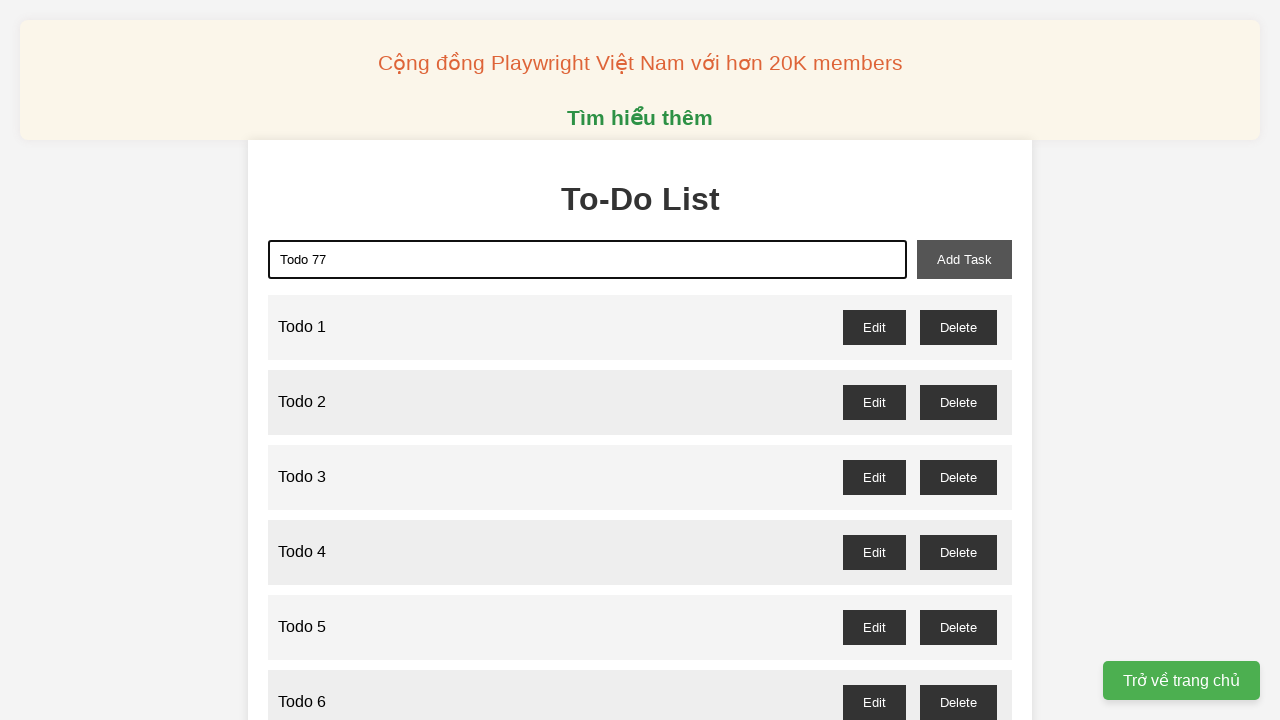

Clicked add task button to create Todo 77 at (964, 259) on xpath=//button[@id='add-task']
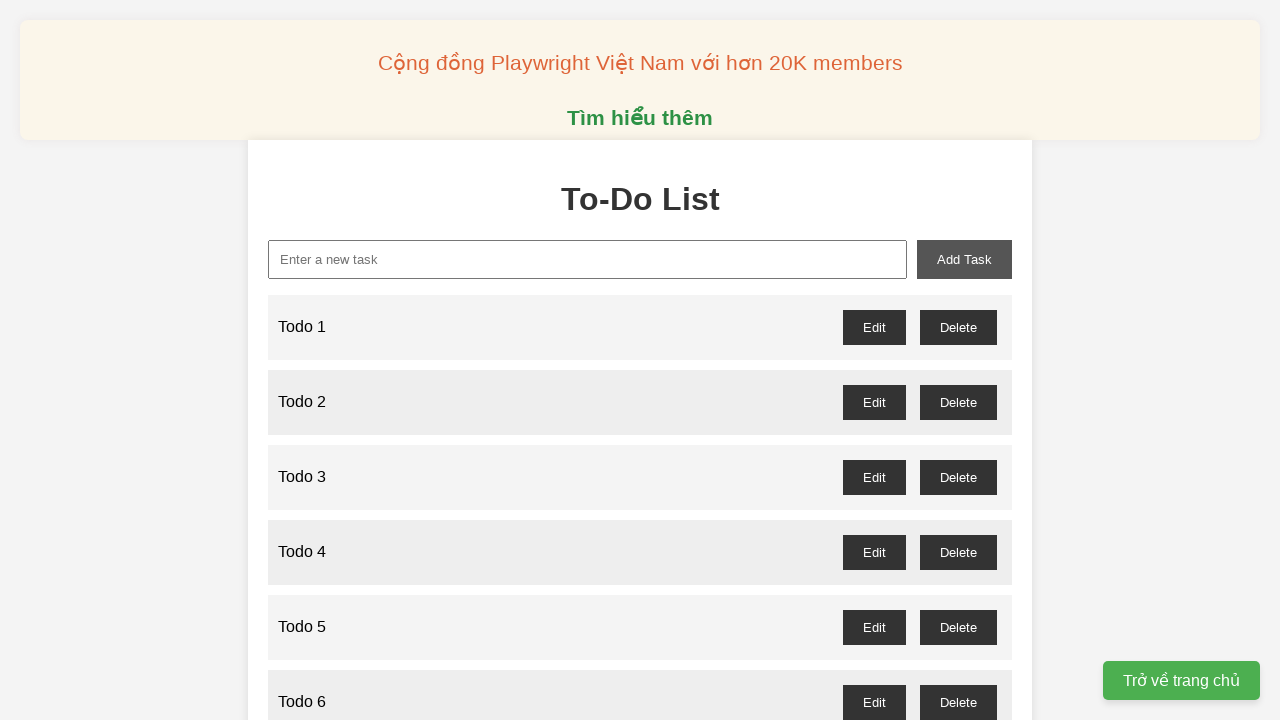

Filled input field with 'Todo 78' on xpath=//input[@id='new-task']
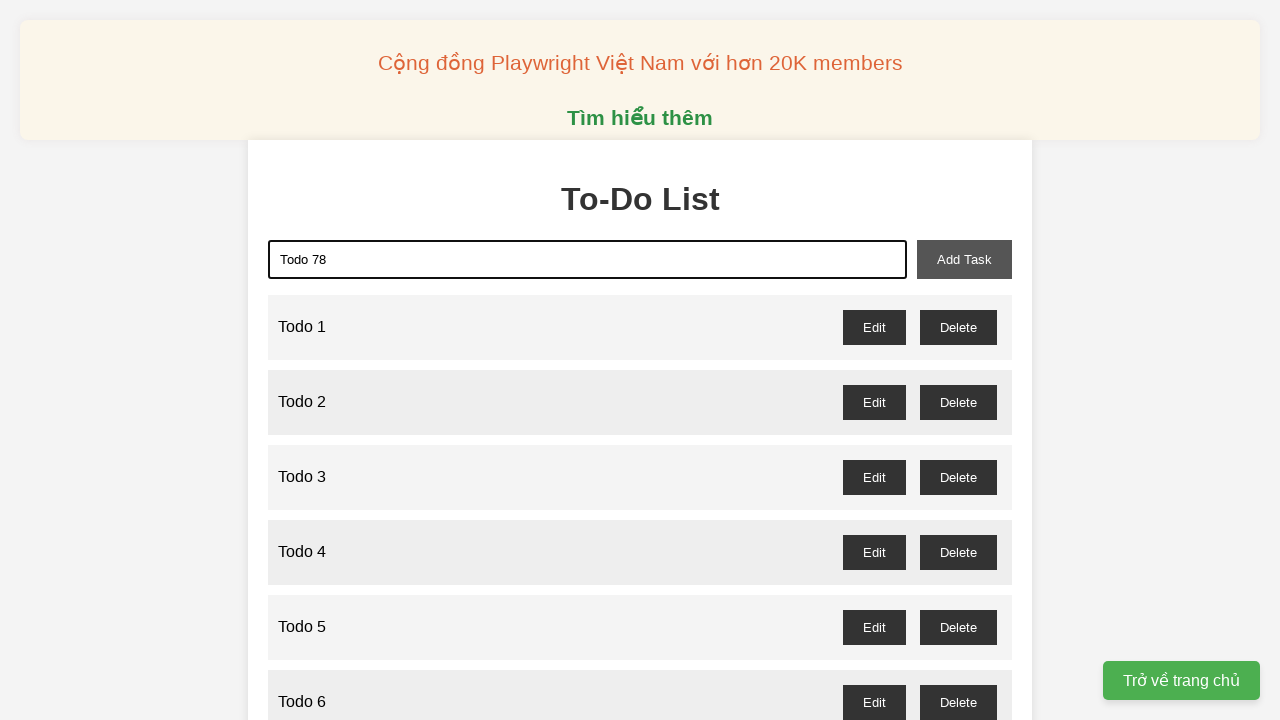

Clicked add task button to create Todo 78 at (964, 259) on xpath=//button[@id='add-task']
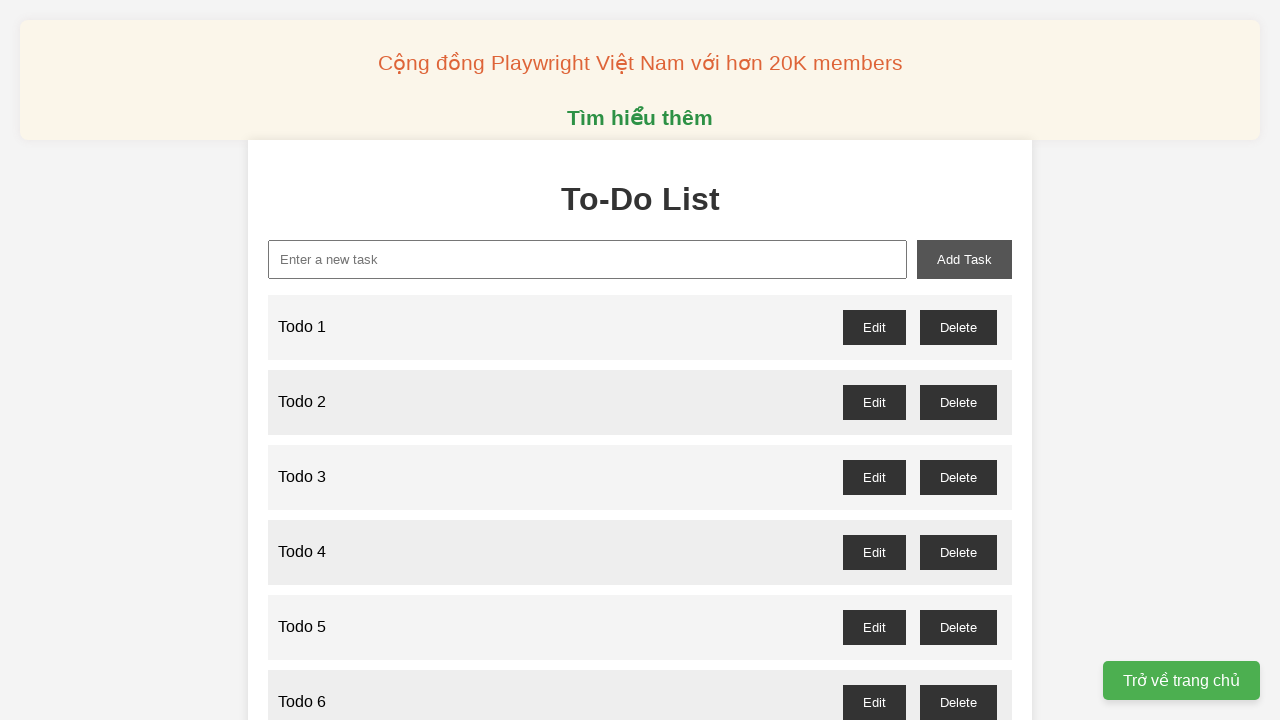

Filled input field with 'Todo 79' on xpath=//input[@id='new-task']
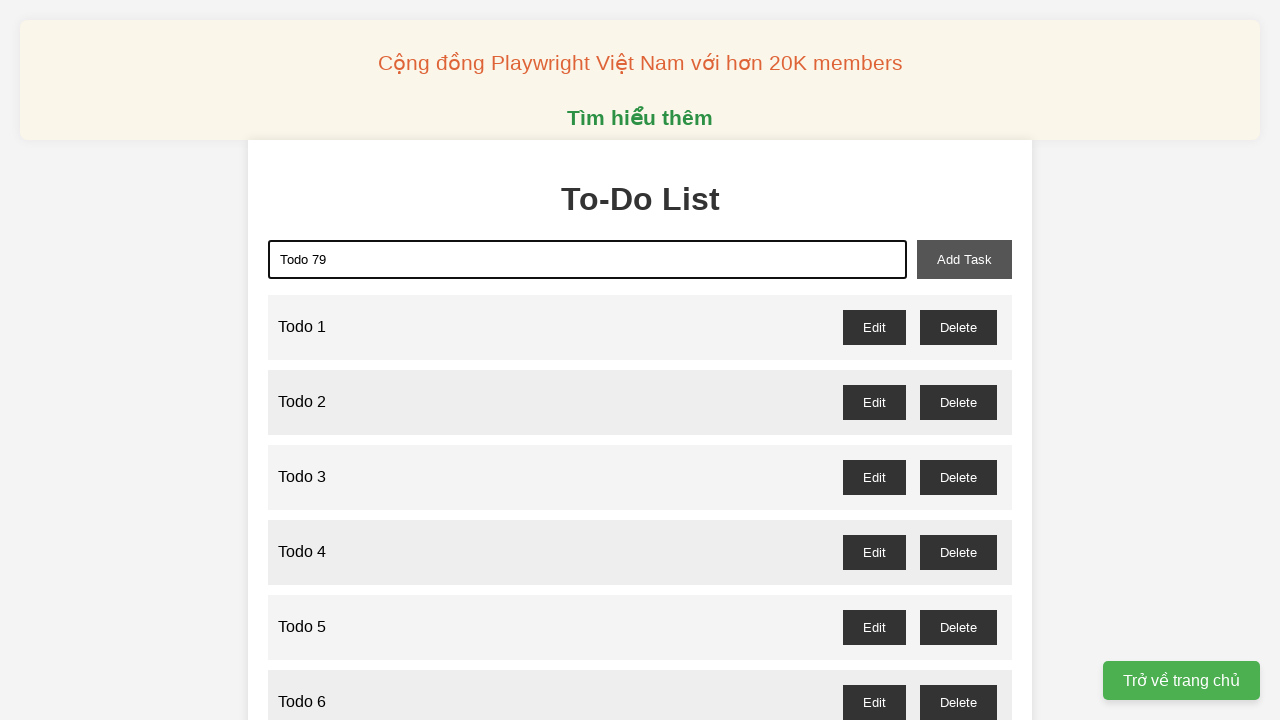

Clicked add task button to create Todo 79 at (964, 259) on xpath=//button[@id='add-task']
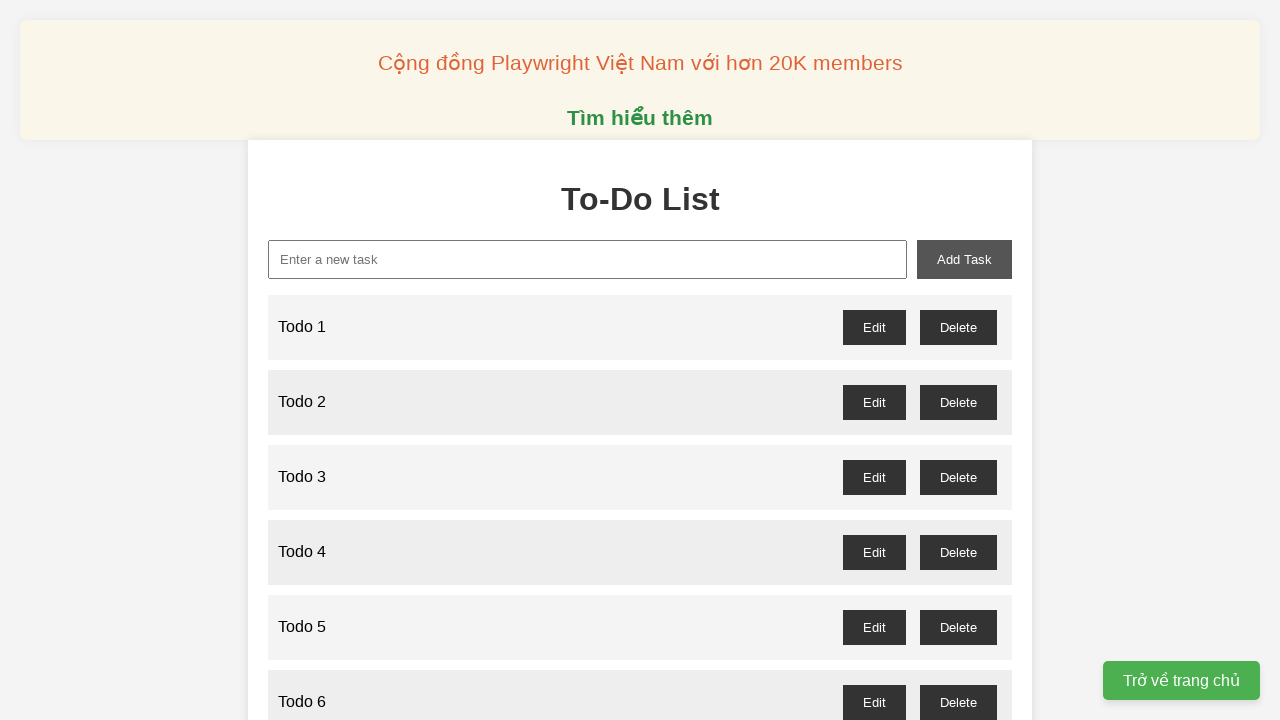

Filled input field with 'Todo 80' on xpath=//input[@id='new-task']
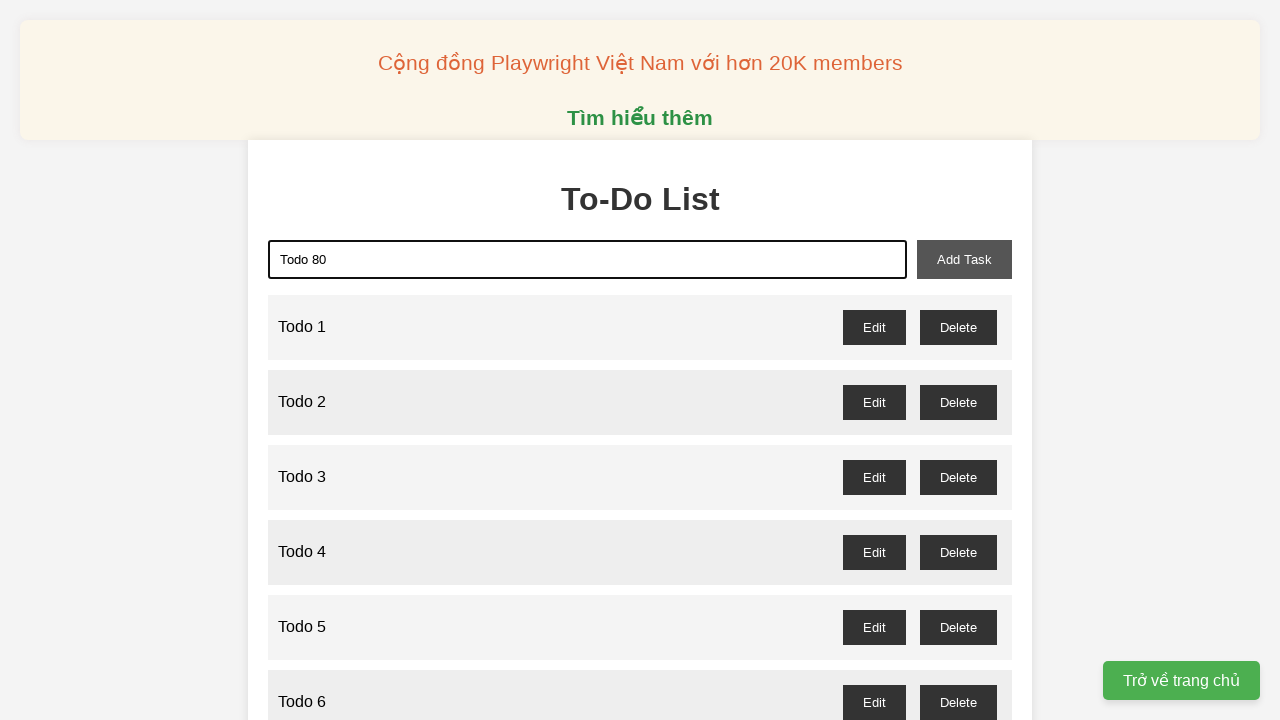

Clicked add task button to create Todo 80 at (964, 259) on xpath=//button[@id='add-task']
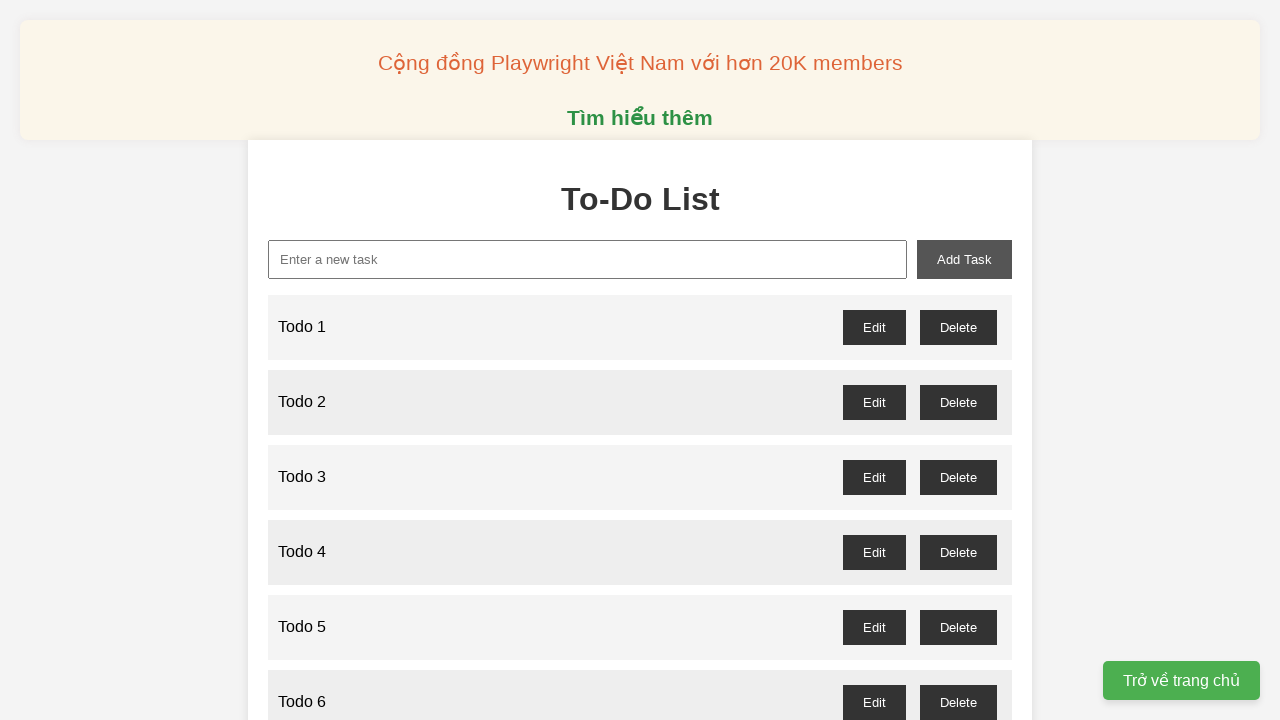

Filled input field with 'Todo 81' on xpath=//input[@id='new-task']
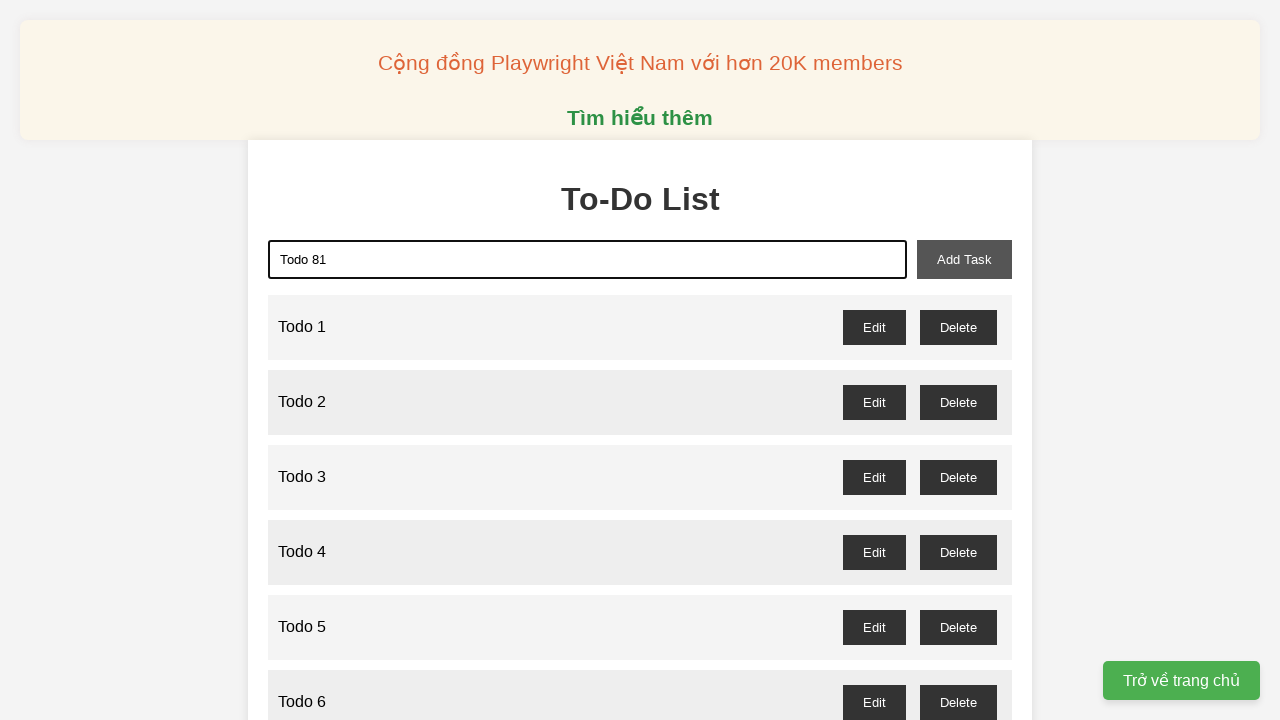

Clicked add task button to create Todo 81 at (964, 259) on xpath=//button[@id='add-task']
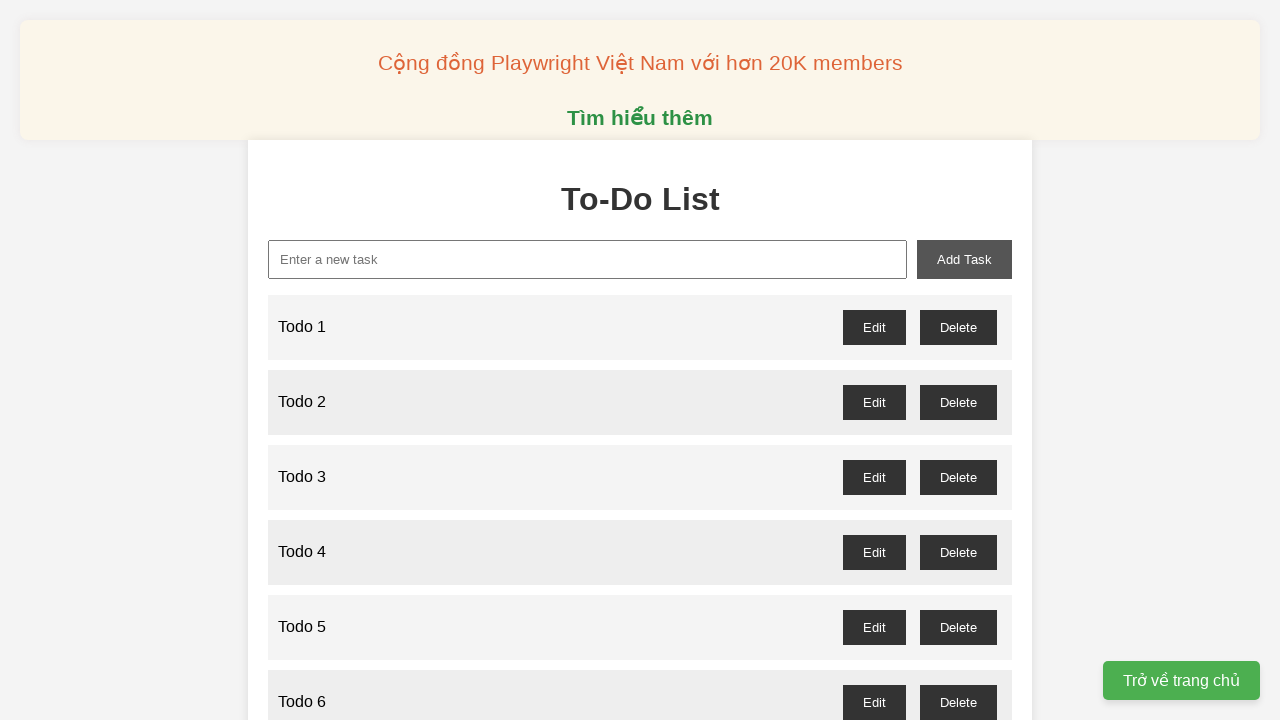

Filled input field with 'Todo 82' on xpath=//input[@id='new-task']
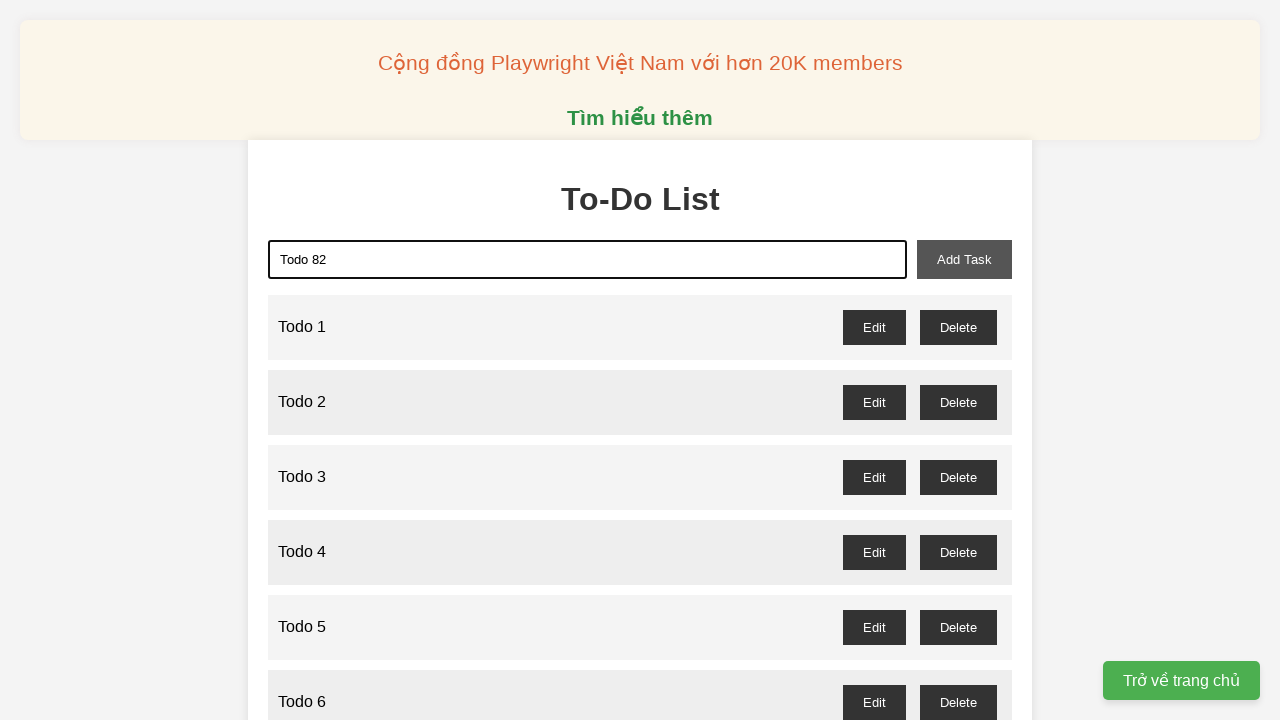

Clicked add task button to create Todo 82 at (964, 259) on xpath=//button[@id='add-task']
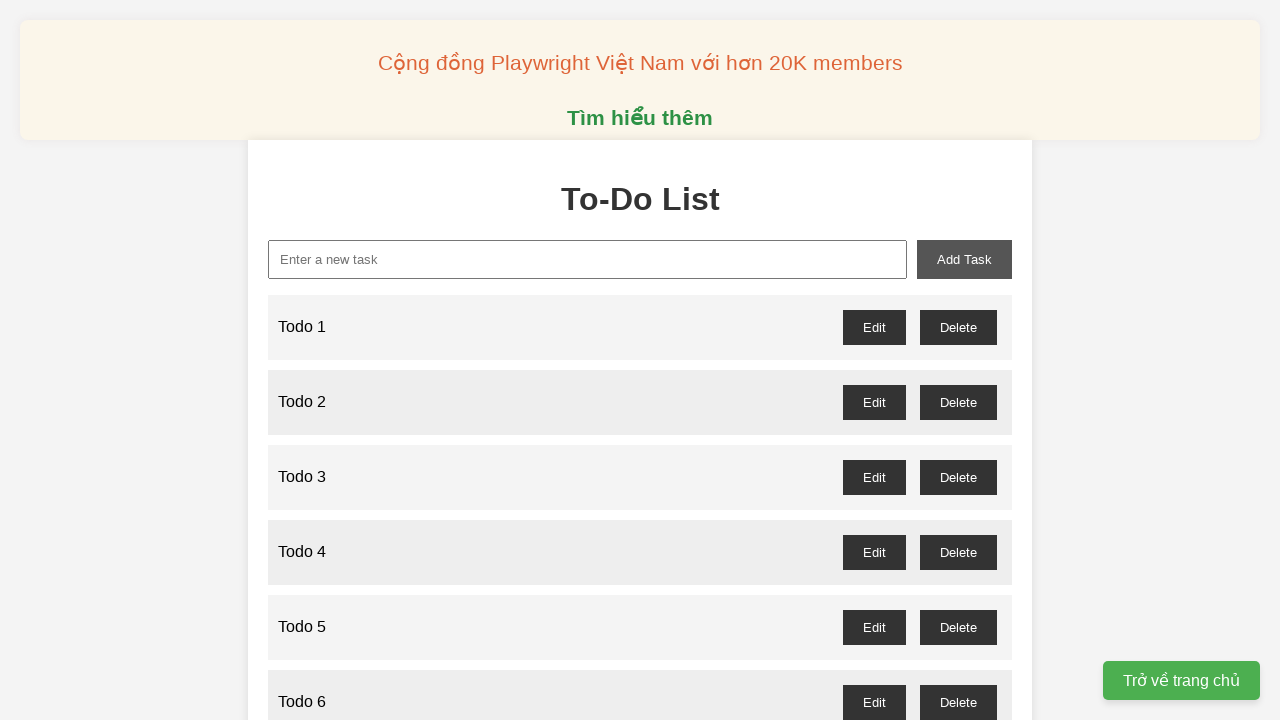

Filled input field with 'Todo 83' on xpath=//input[@id='new-task']
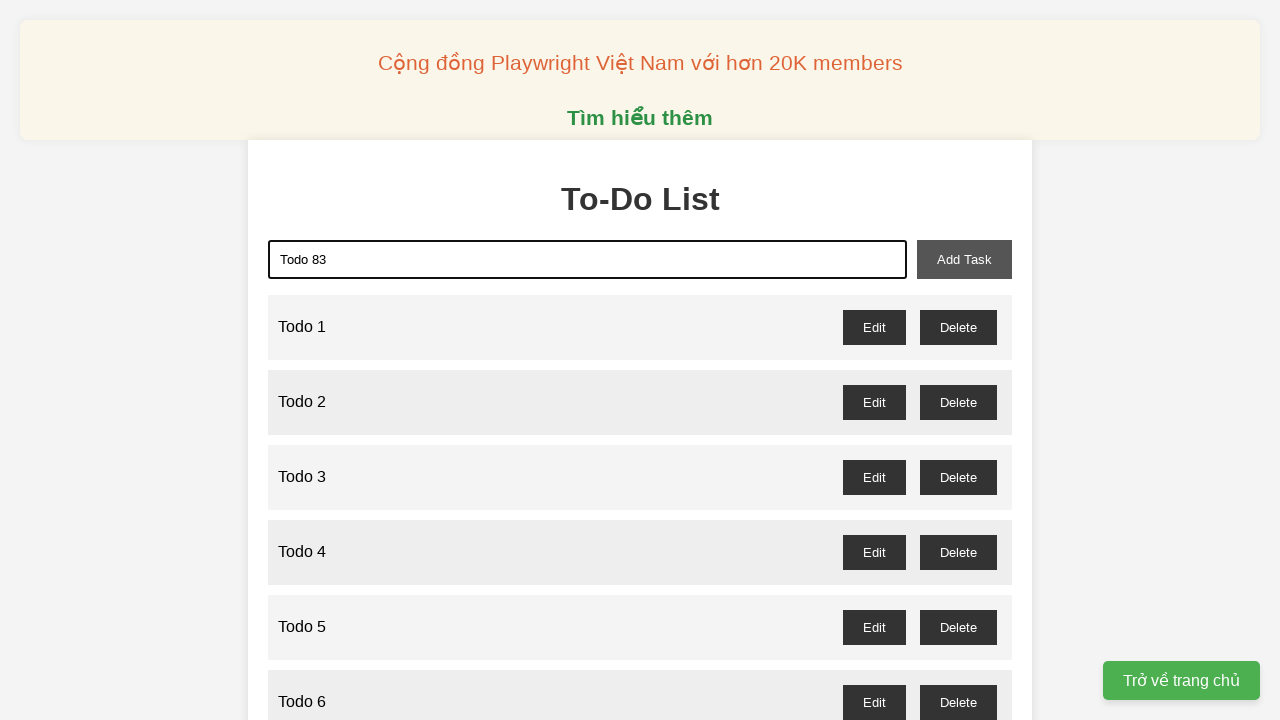

Clicked add task button to create Todo 83 at (964, 259) on xpath=//button[@id='add-task']
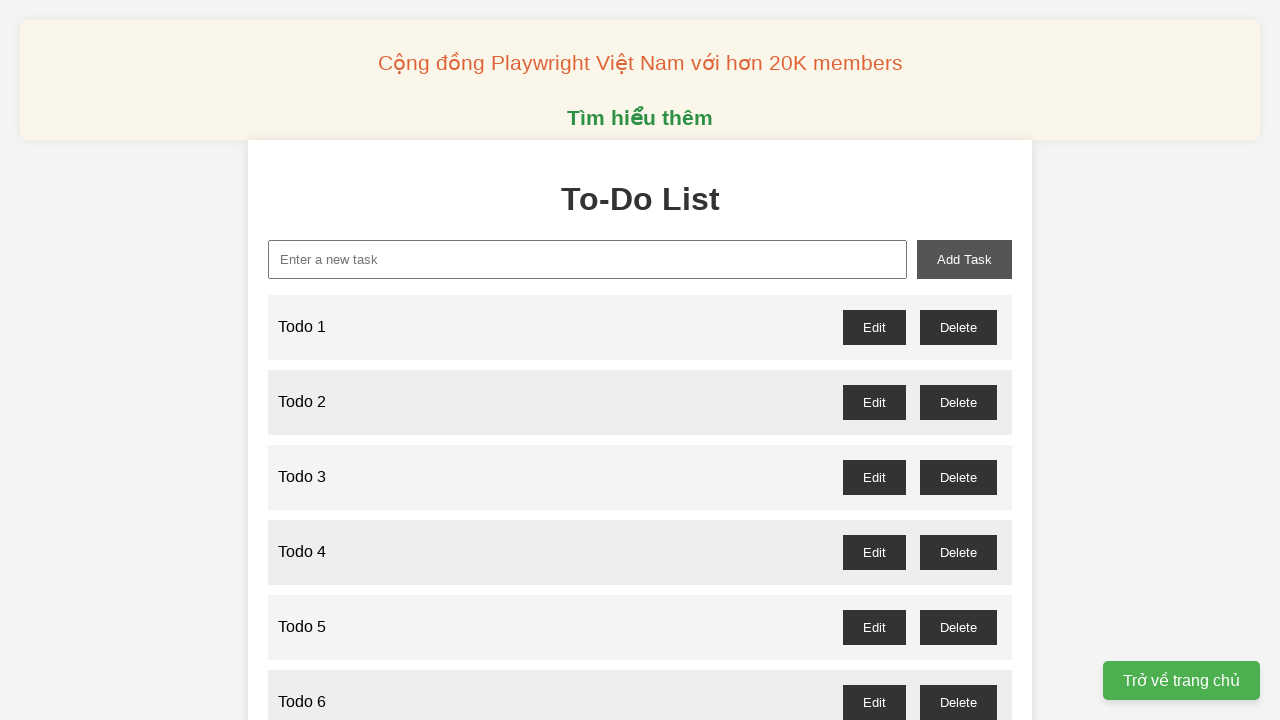

Filled input field with 'Todo 84' on xpath=//input[@id='new-task']
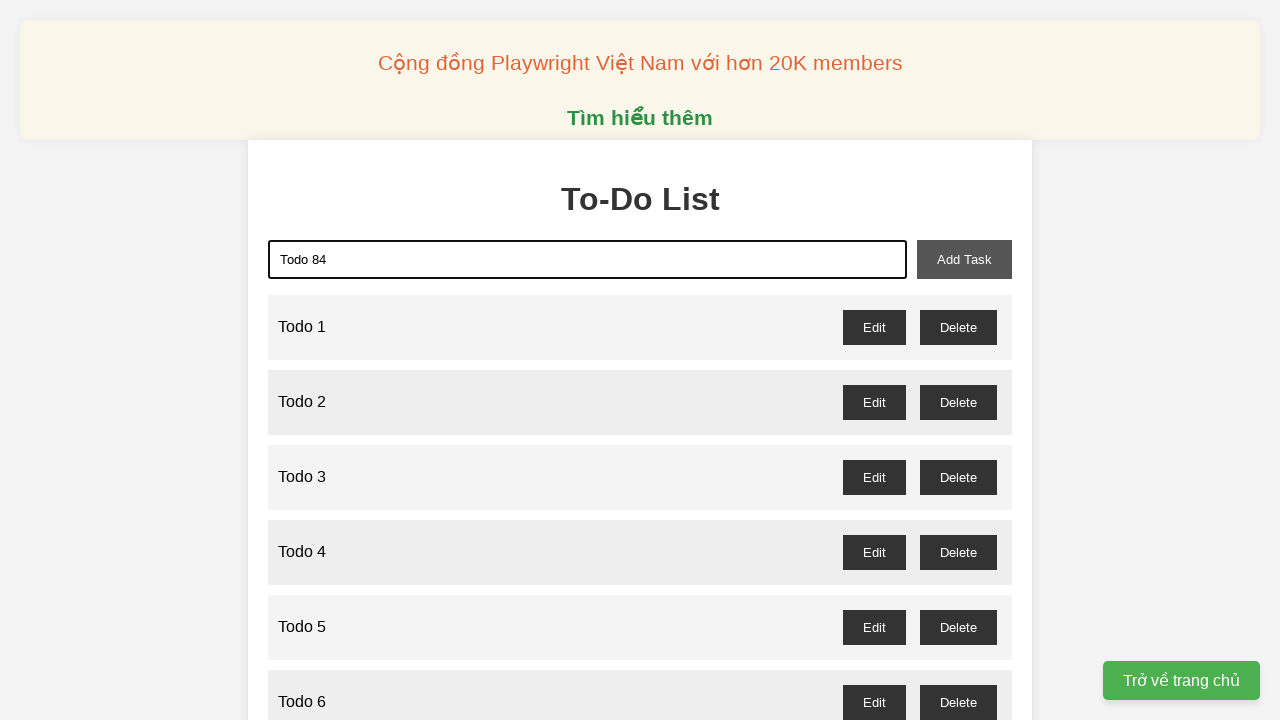

Clicked add task button to create Todo 84 at (964, 259) on xpath=//button[@id='add-task']
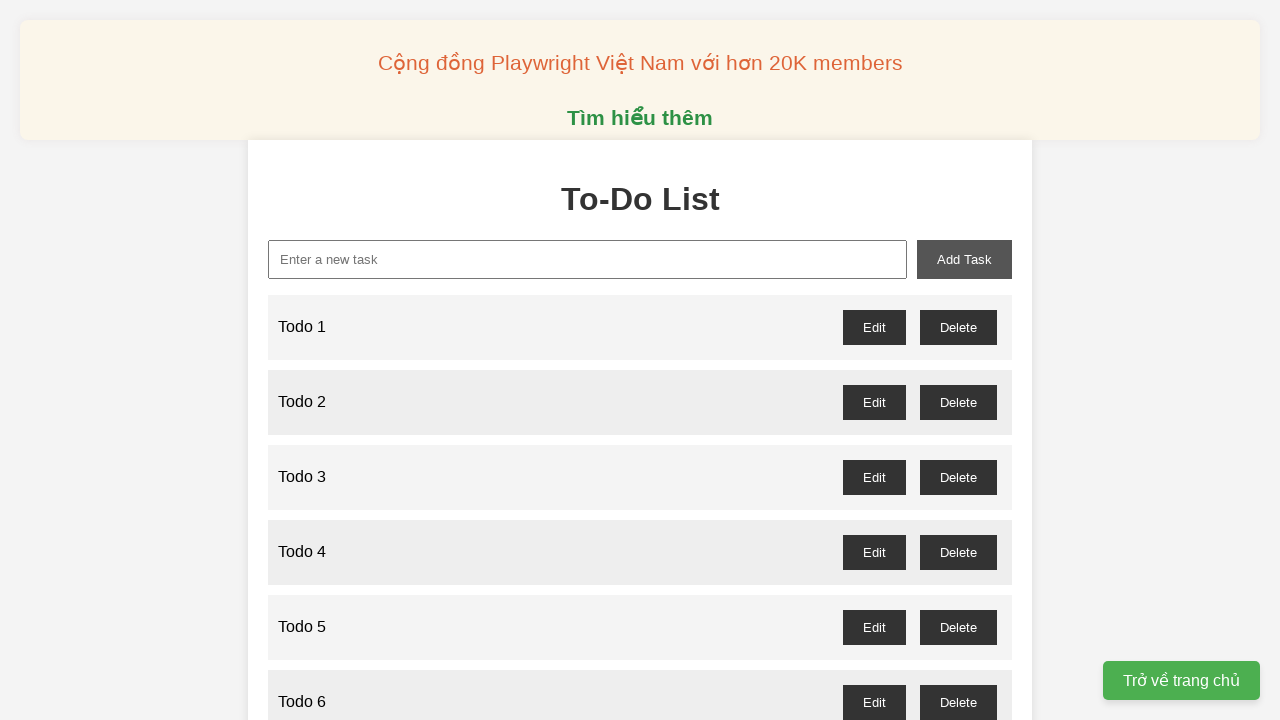

Filled input field with 'Todo 85' on xpath=//input[@id='new-task']
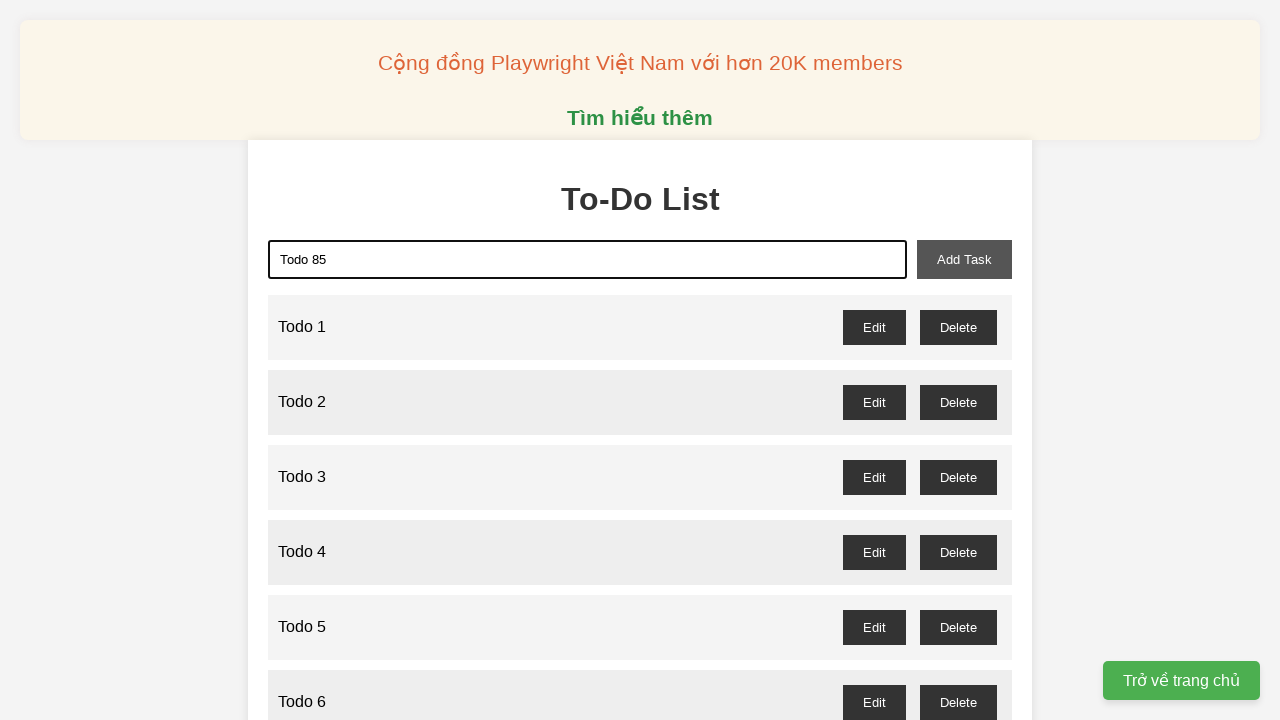

Clicked add task button to create Todo 85 at (964, 259) on xpath=//button[@id='add-task']
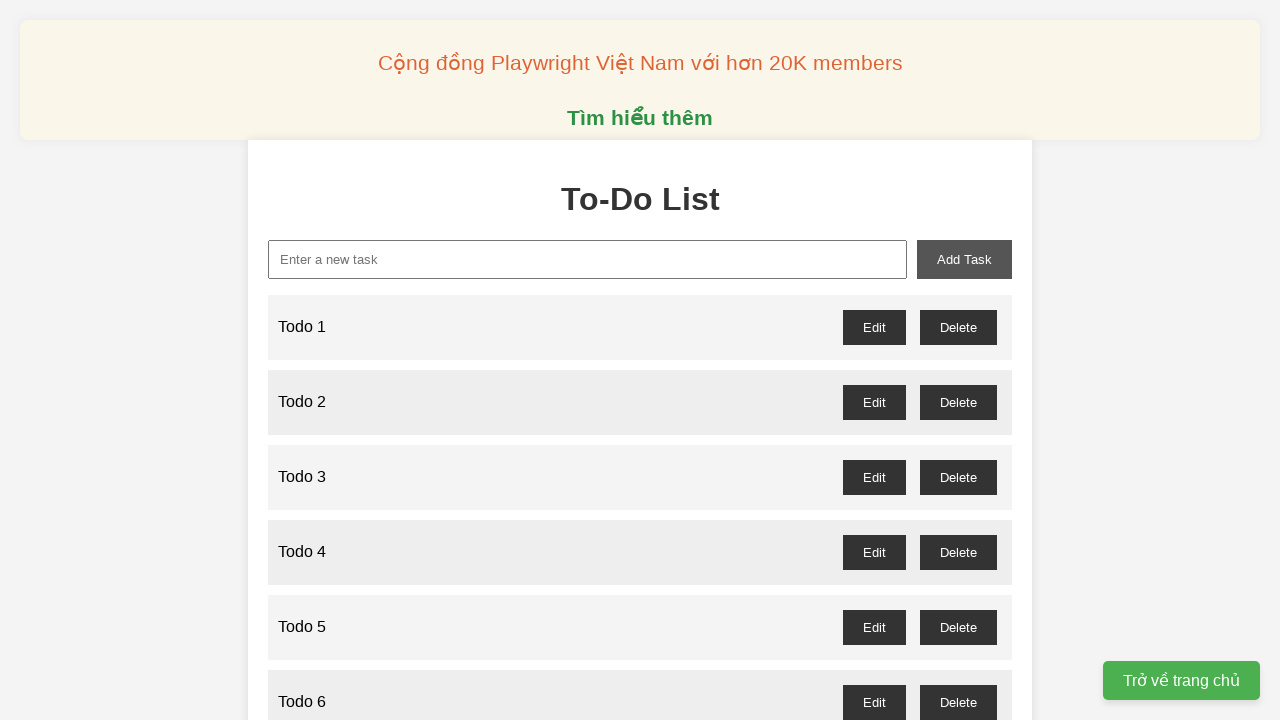

Filled input field with 'Todo 86' on xpath=//input[@id='new-task']
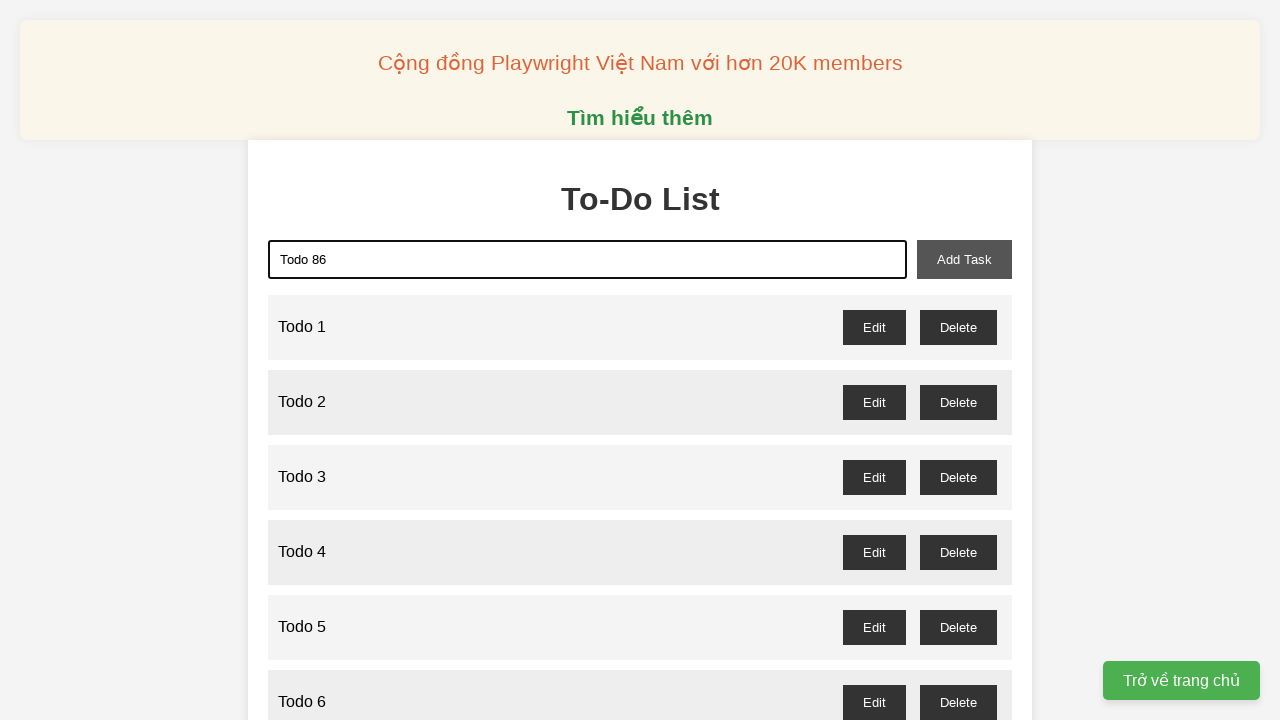

Clicked add task button to create Todo 86 at (964, 259) on xpath=//button[@id='add-task']
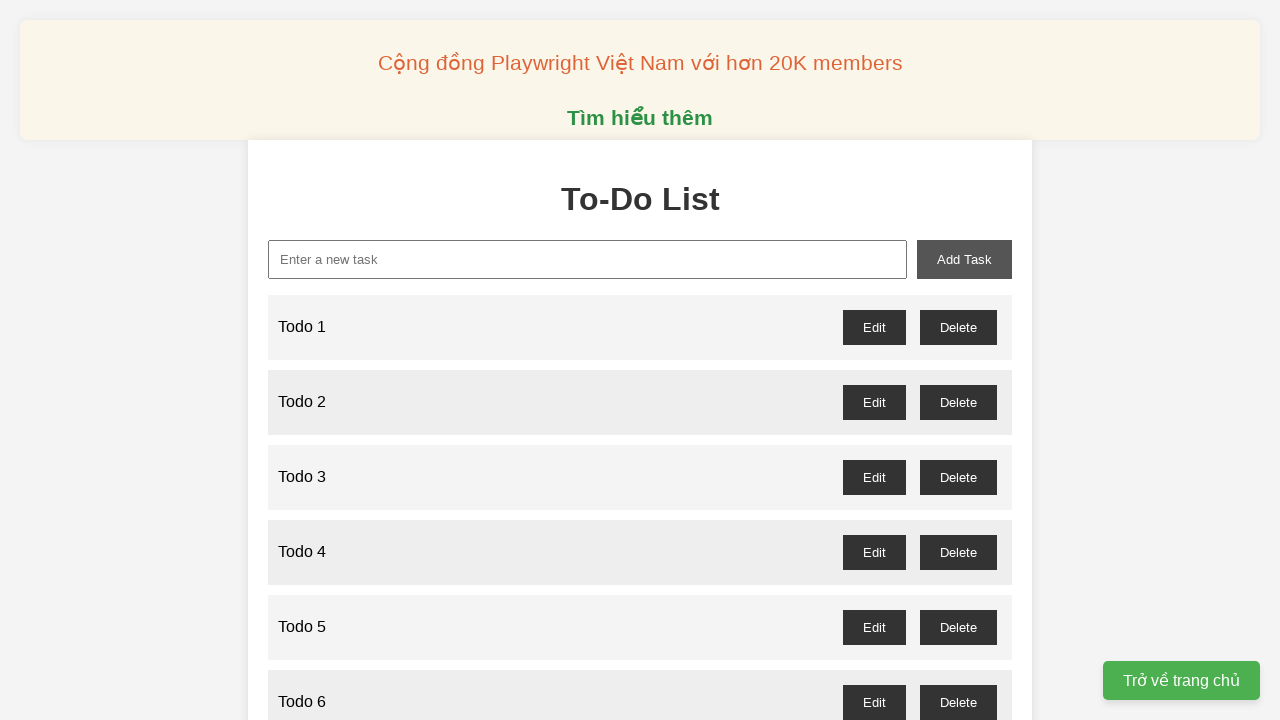

Filled input field with 'Todo 87' on xpath=//input[@id='new-task']
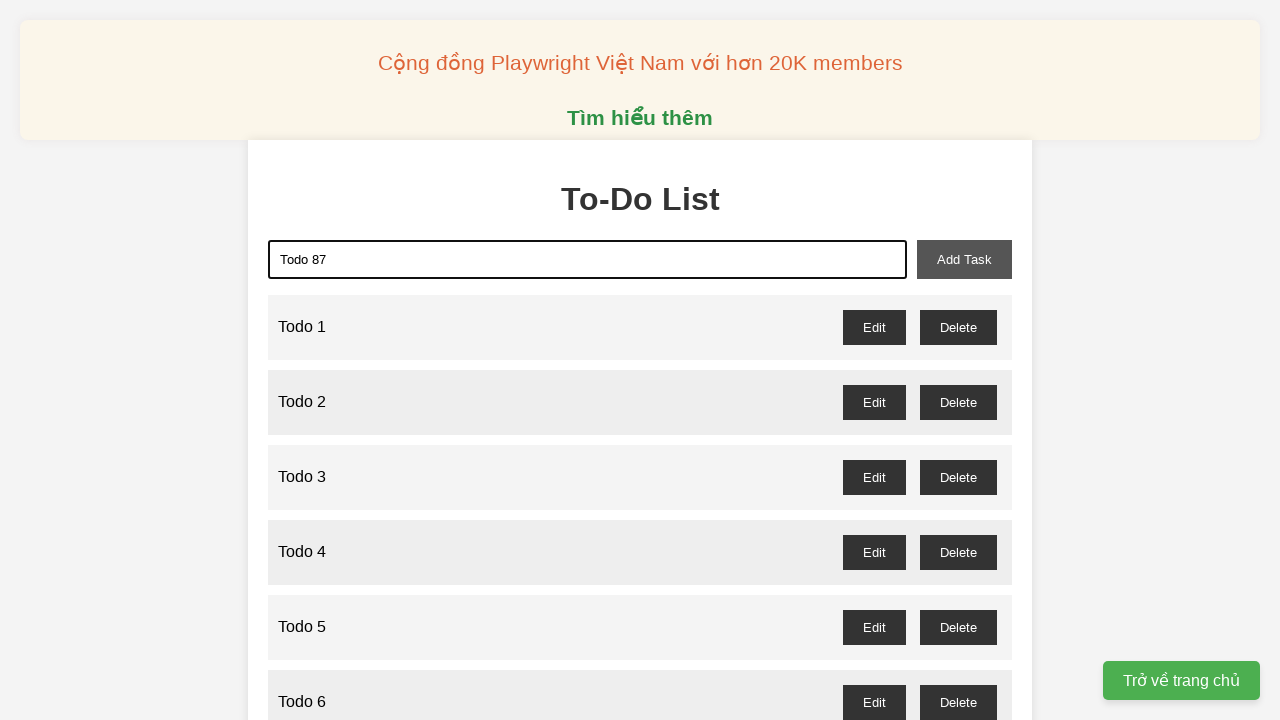

Clicked add task button to create Todo 87 at (964, 259) on xpath=//button[@id='add-task']
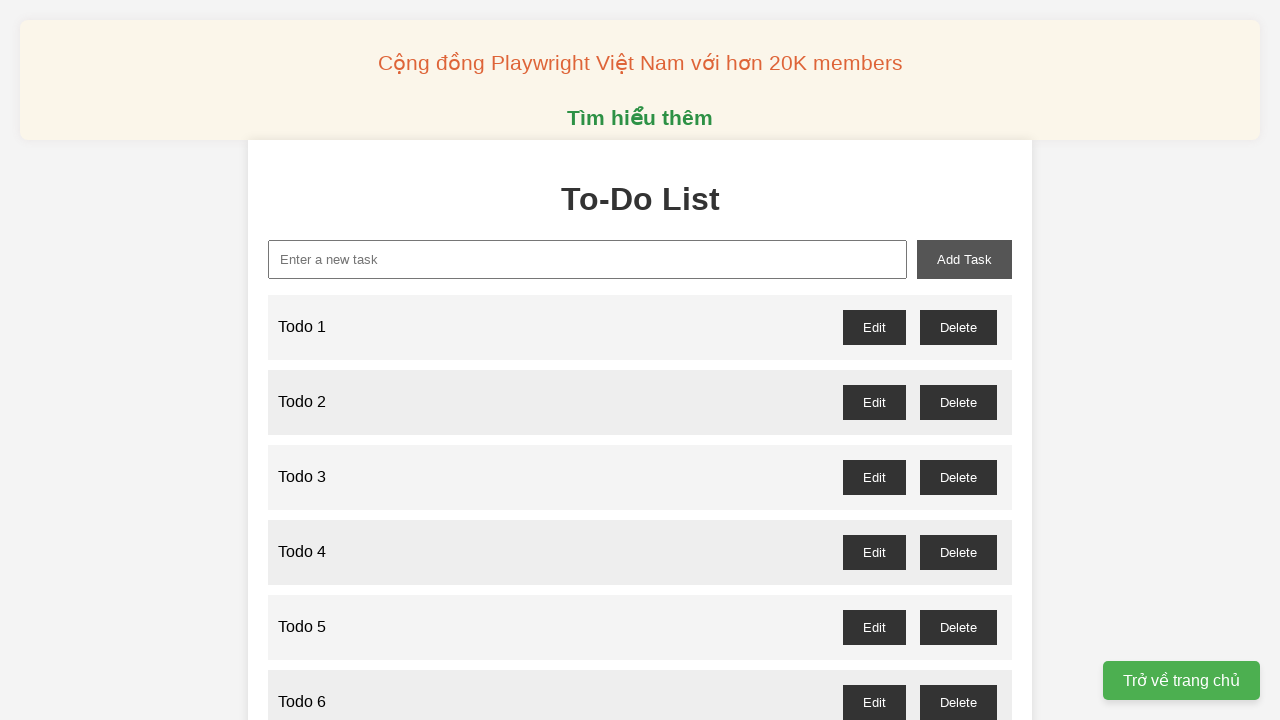

Filled input field with 'Todo 88' on xpath=//input[@id='new-task']
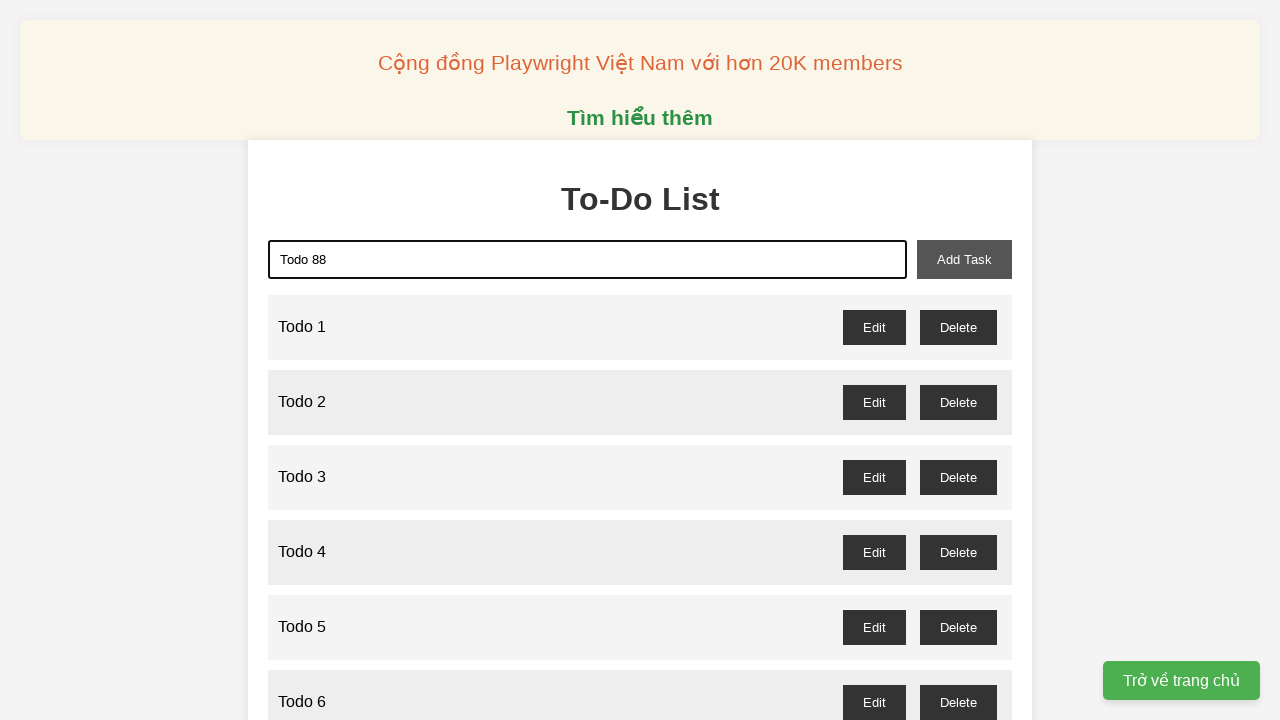

Clicked add task button to create Todo 88 at (964, 259) on xpath=//button[@id='add-task']
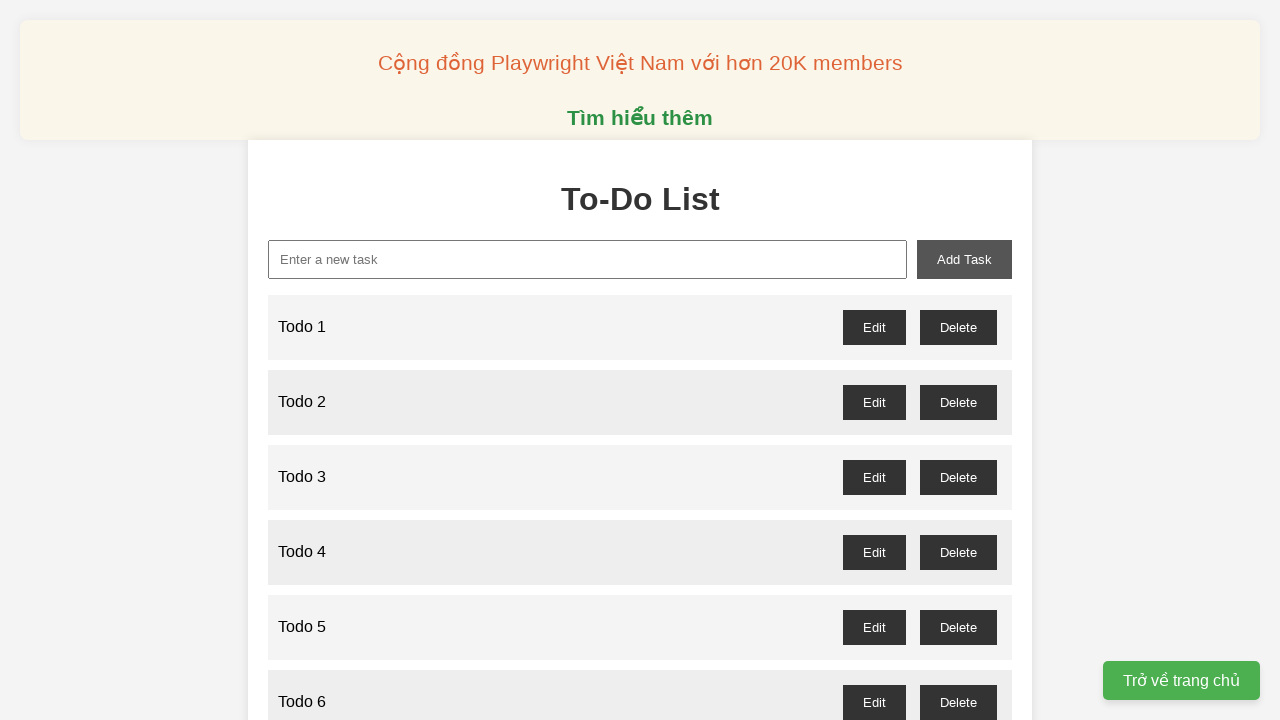

Filled input field with 'Todo 89' on xpath=//input[@id='new-task']
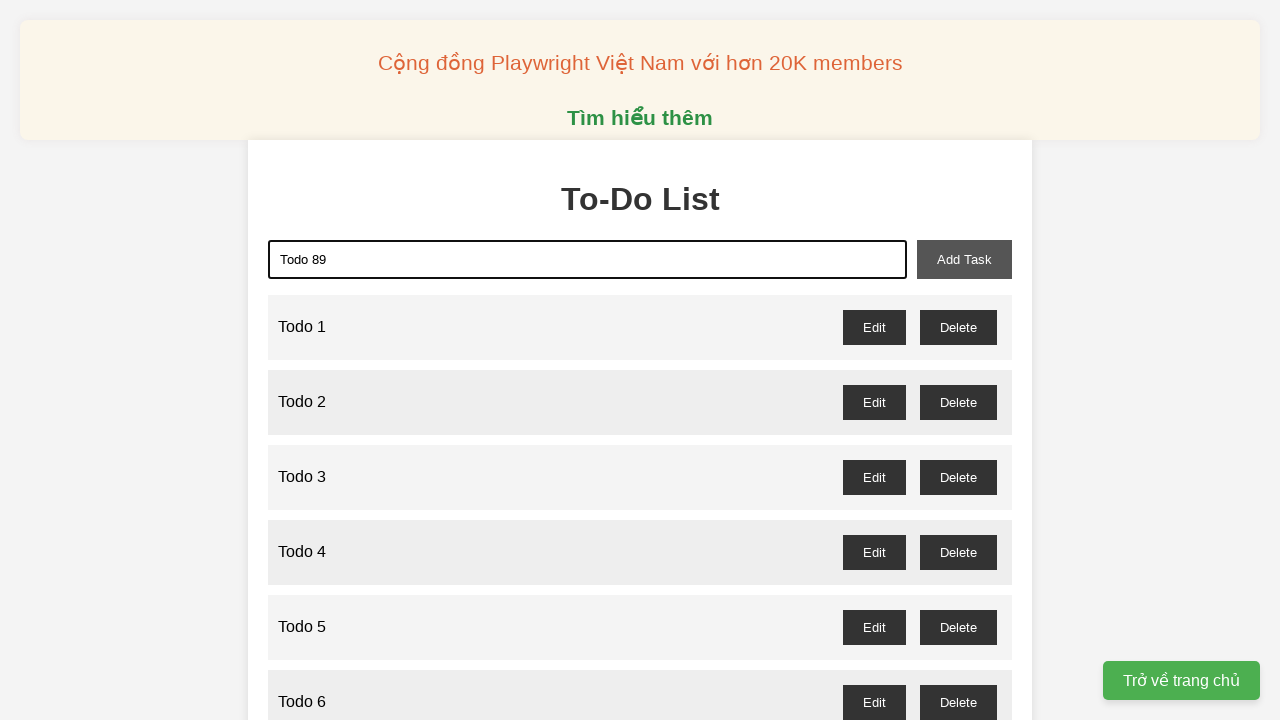

Clicked add task button to create Todo 89 at (964, 259) on xpath=//button[@id='add-task']
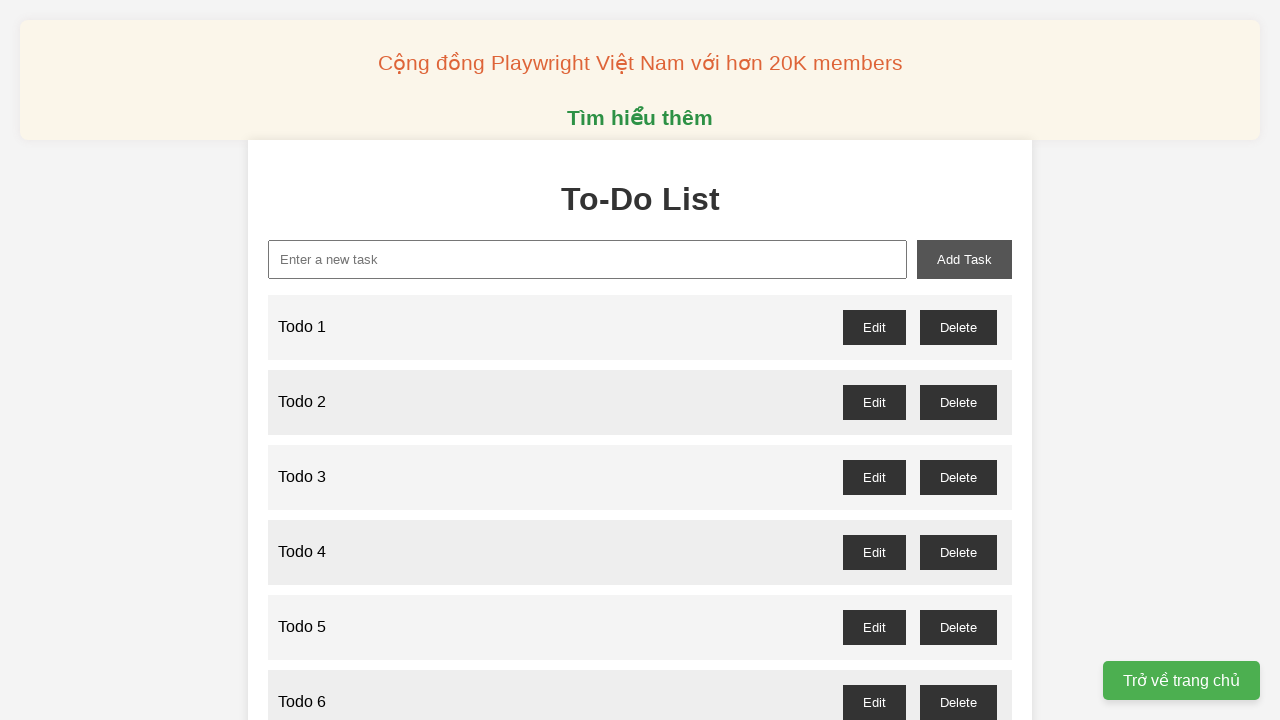

Filled input field with 'Todo 90' on xpath=//input[@id='new-task']
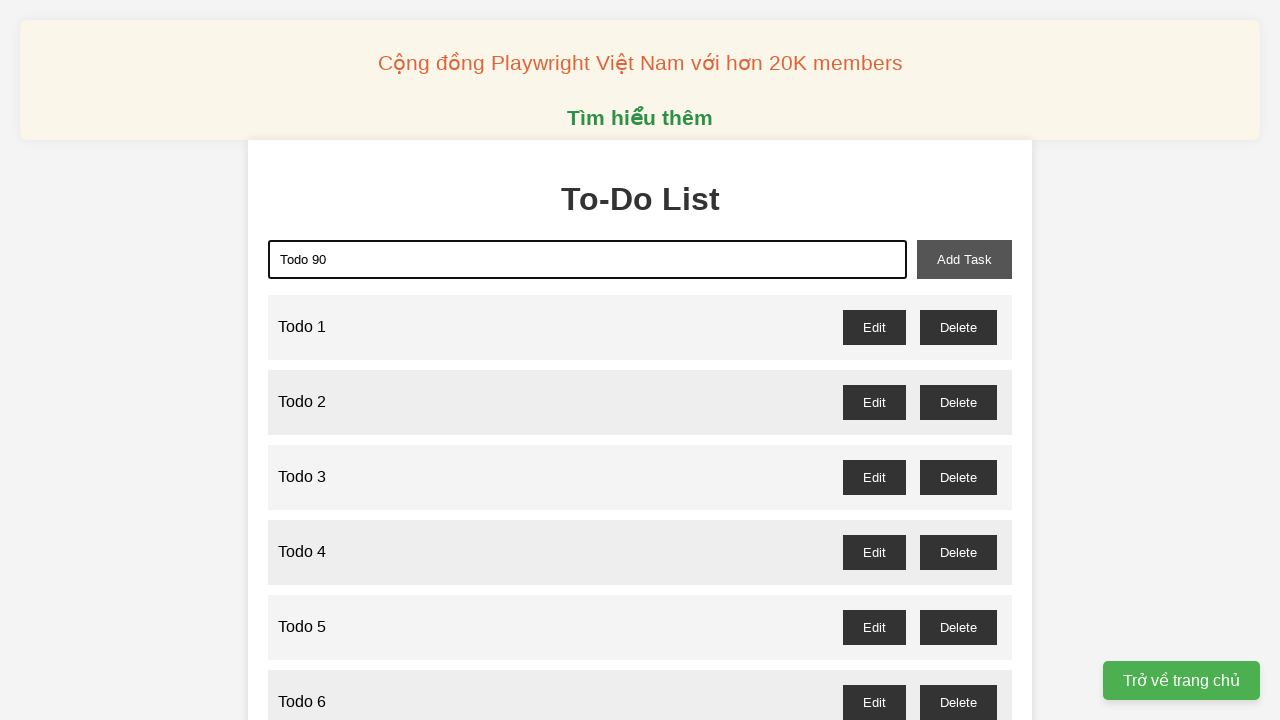

Clicked add task button to create Todo 90 at (964, 259) on xpath=//button[@id='add-task']
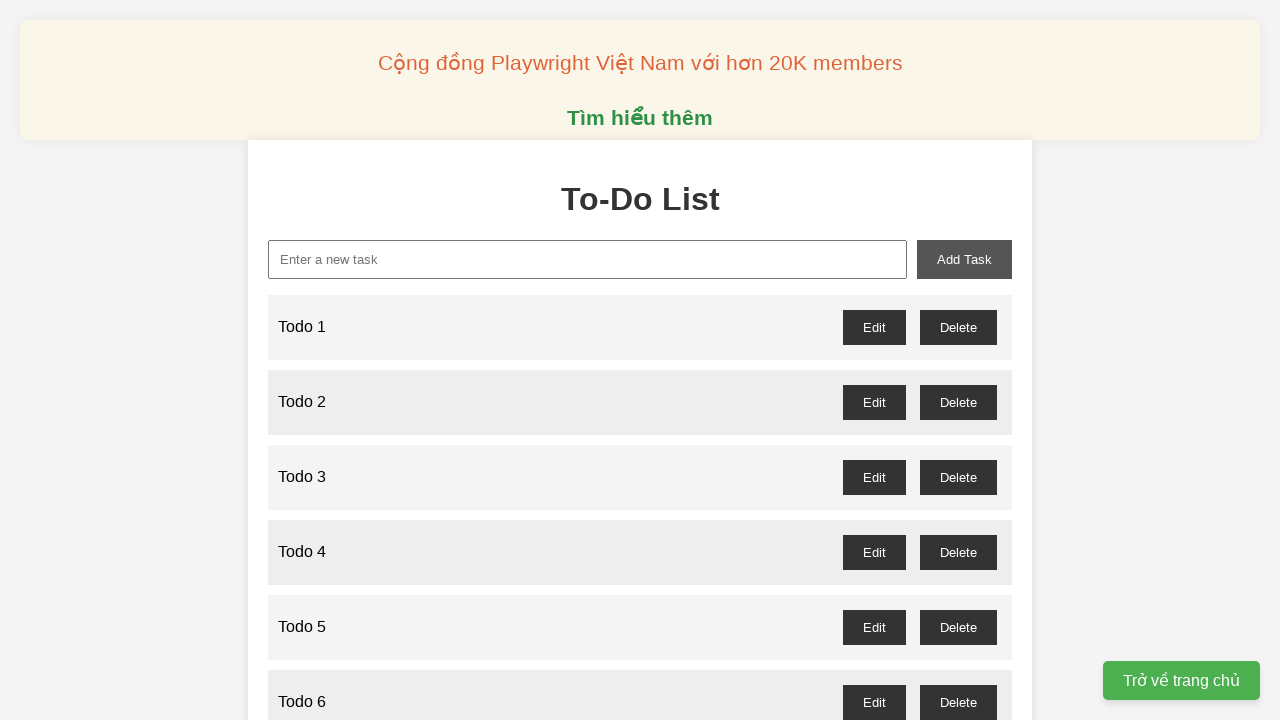

Filled input field with 'Todo 91' on xpath=//input[@id='new-task']
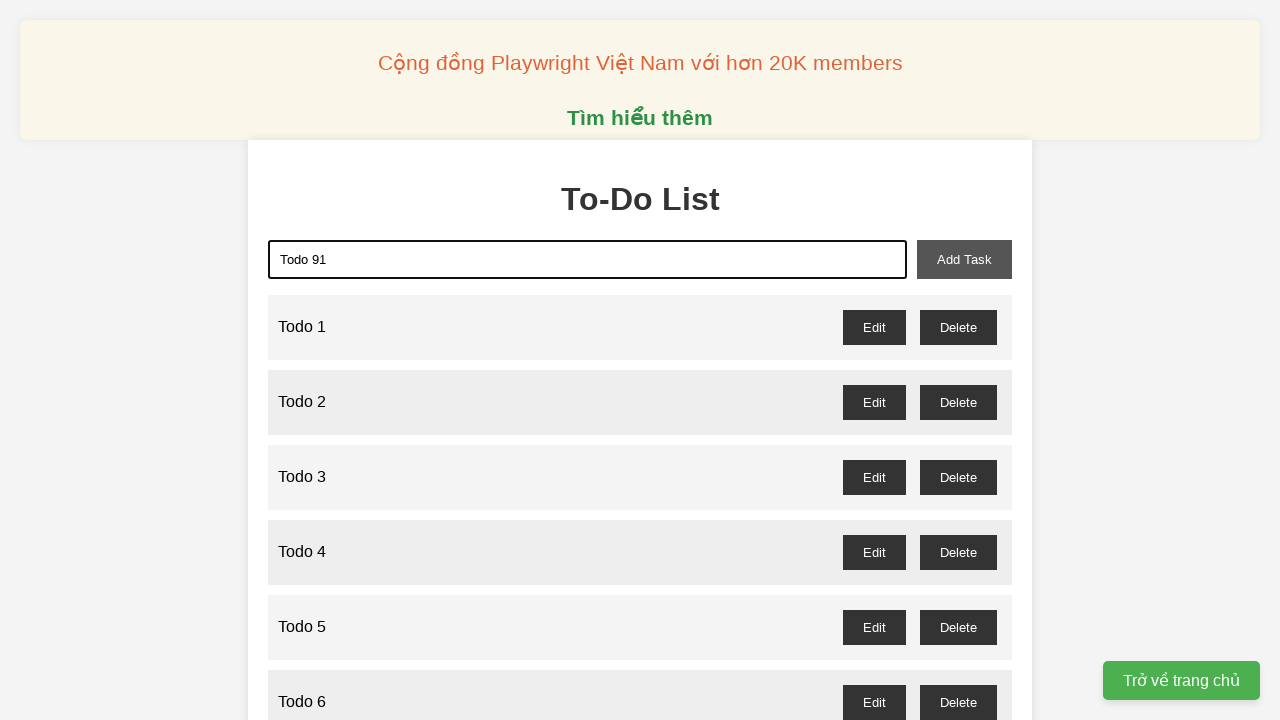

Clicked add task button to create Todo 91 at (964, 259) on xpath=//button[@id='add-task']
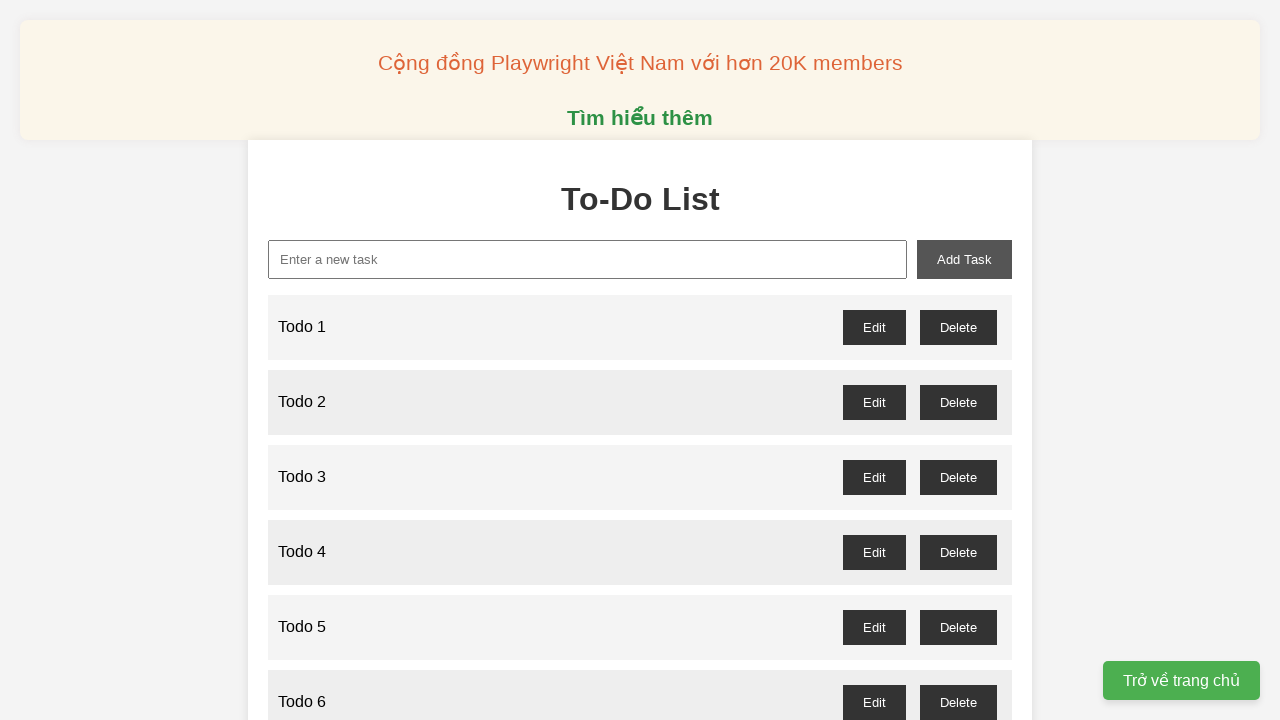

Filled input field with 'Todo 92' on xpath=//input[@id='new-task']
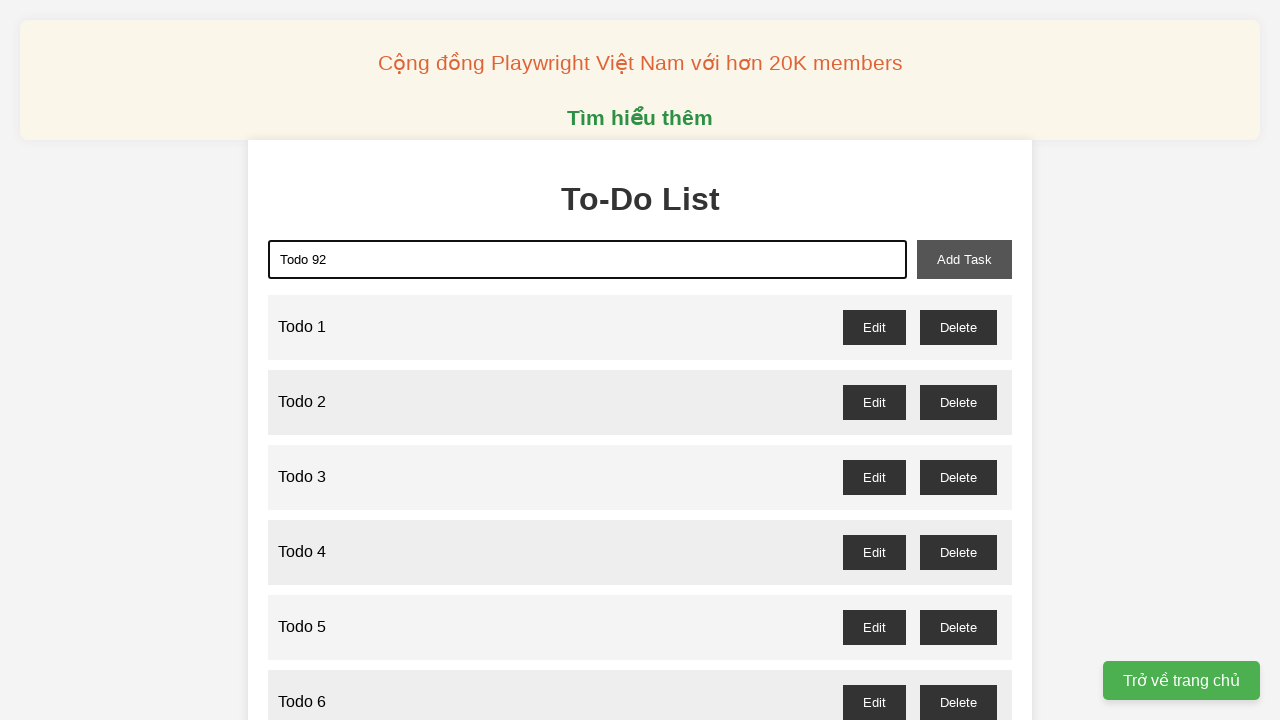

Clicked add task button to create Todo 92 at (964, 259) on xpath=//button[@id='add-task']
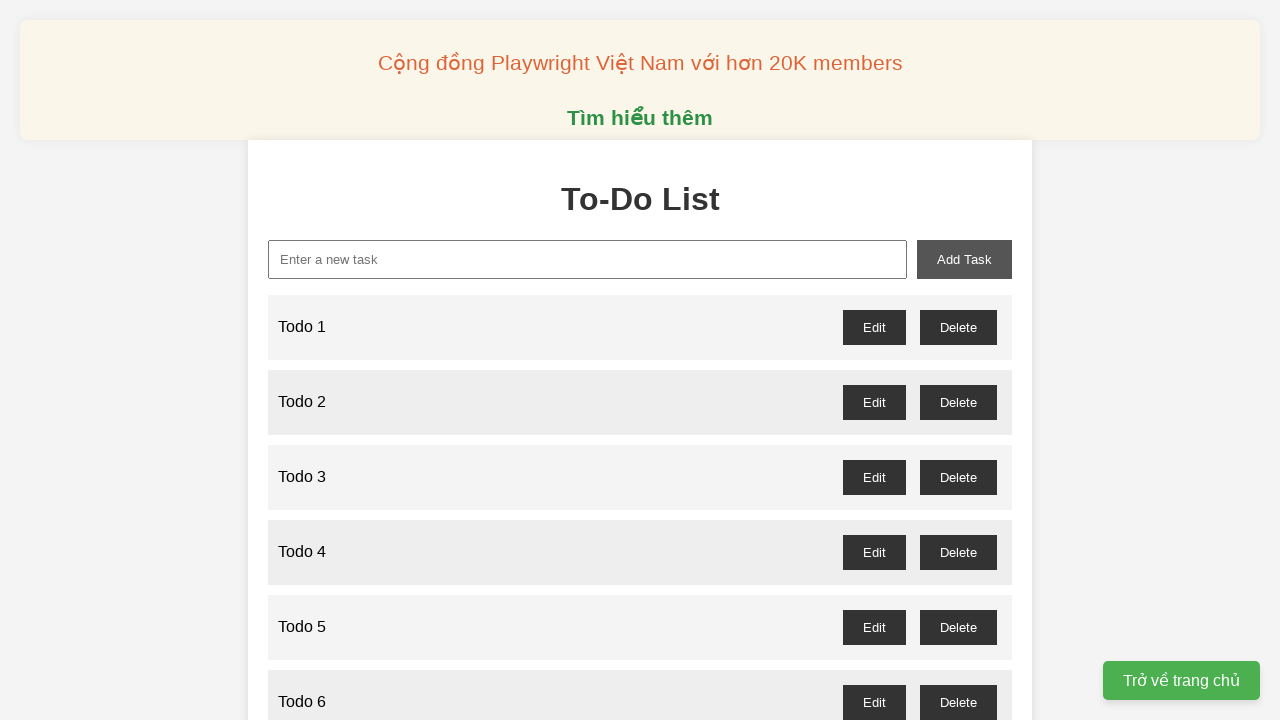

Filled input field with 'Todo 93' on xpath=//input[@id='new-task']
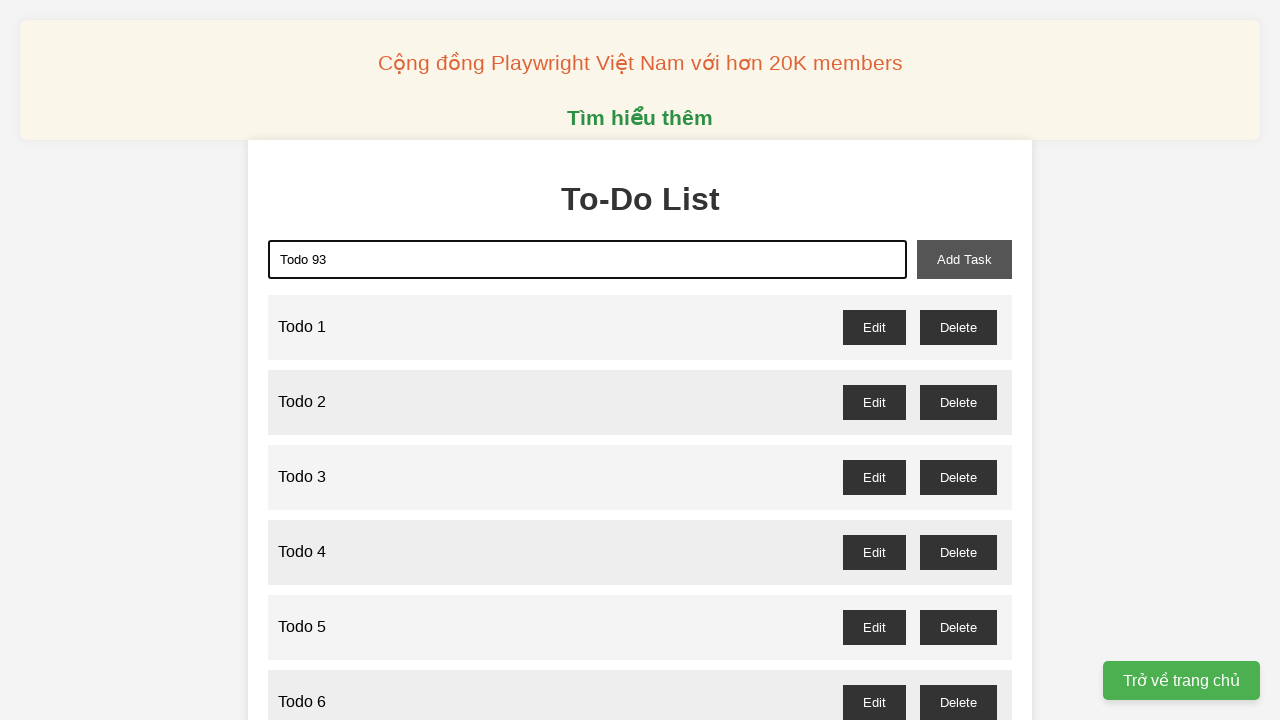

Clicked add task button to create Todo 93 at (964, 259) on xpath=//button[@id='add-task']
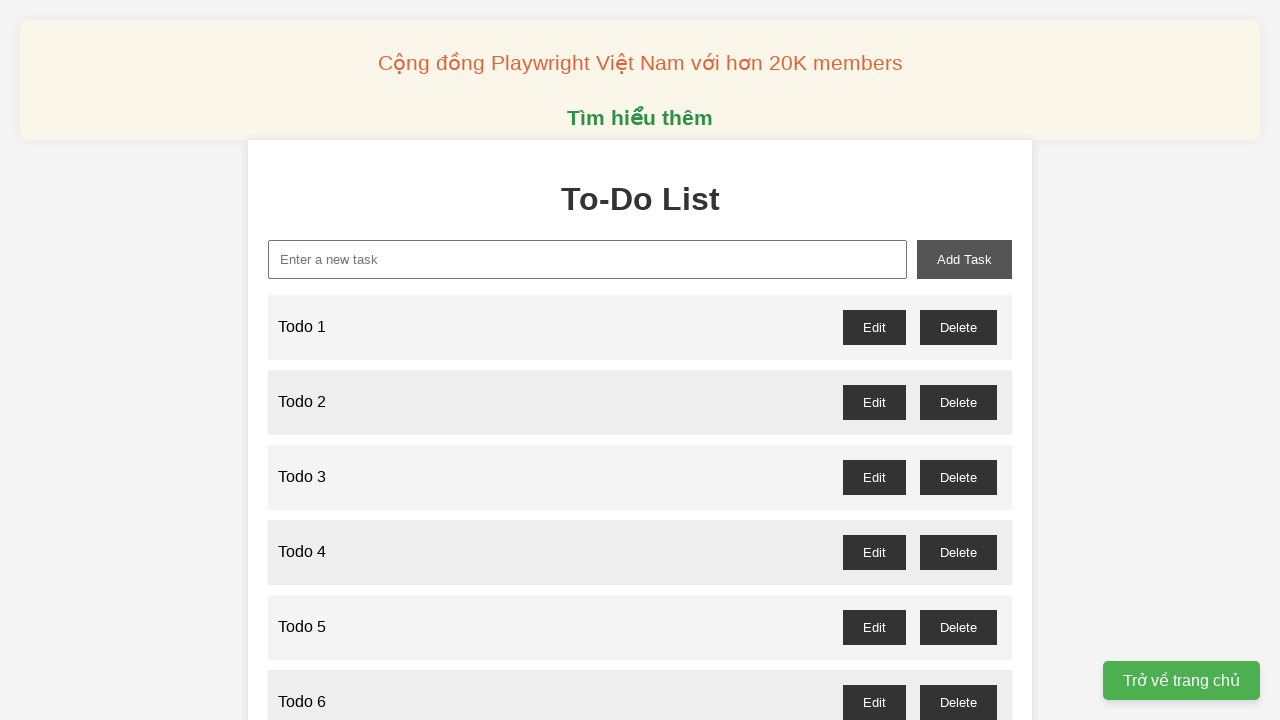

Filled input field with 'Todo 94' on xpath=//input[@id='new-task']
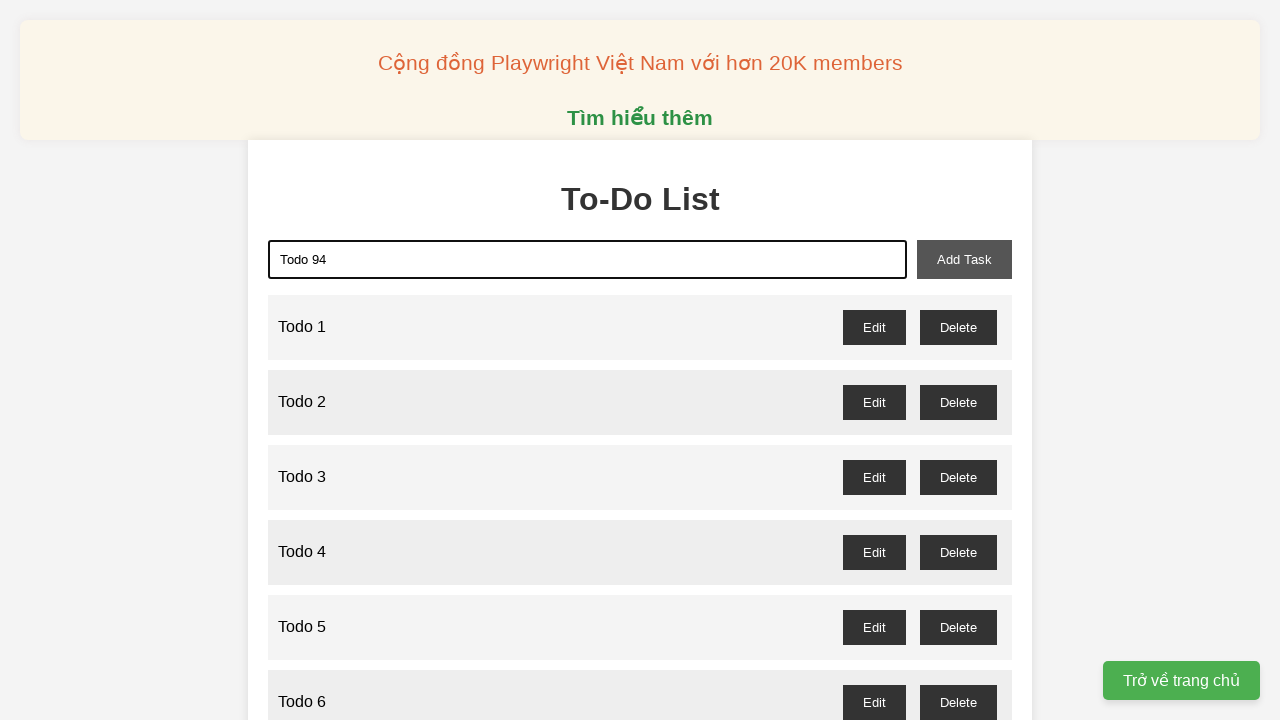

Clicked add task button to create Todo 94 at (964, 259) on xpath=//button[@id='add-task']
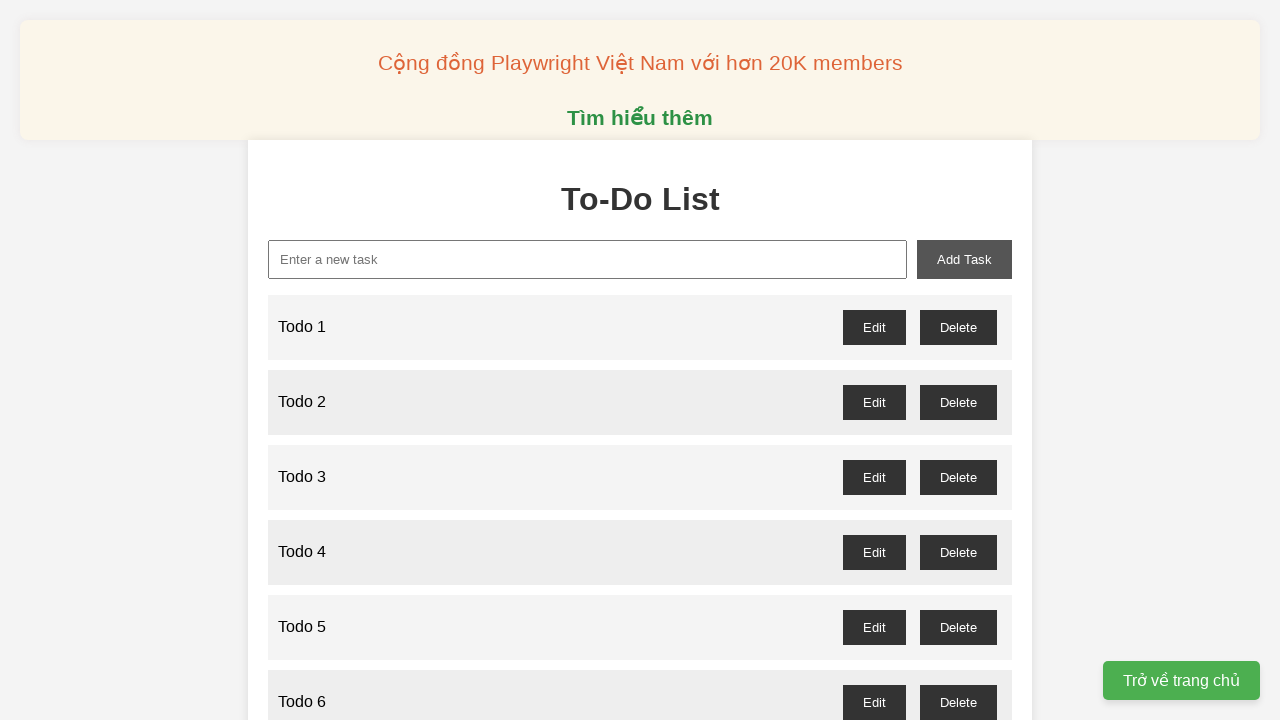

Filled input field with 'Todo 95' on xpath=//input[@id='new-task']
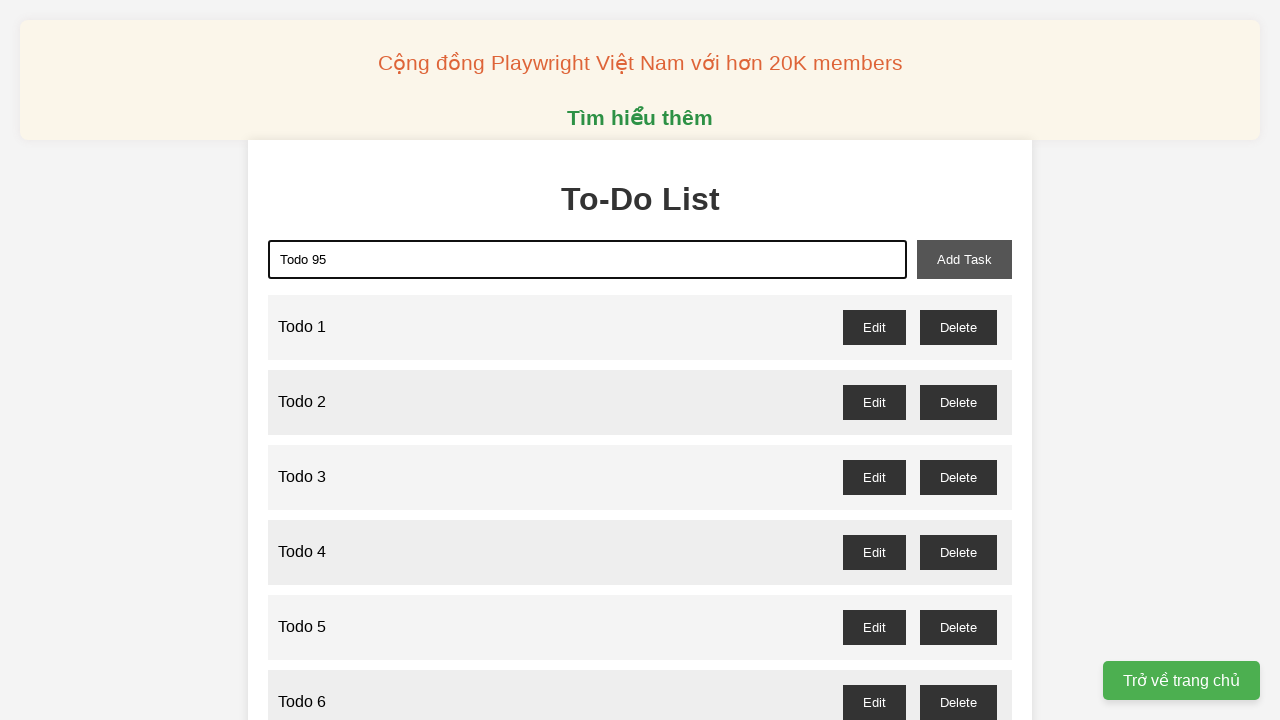

Clicked add task button to create Todo 95 at (964, 259) on xpath=//button[@id='add-task']
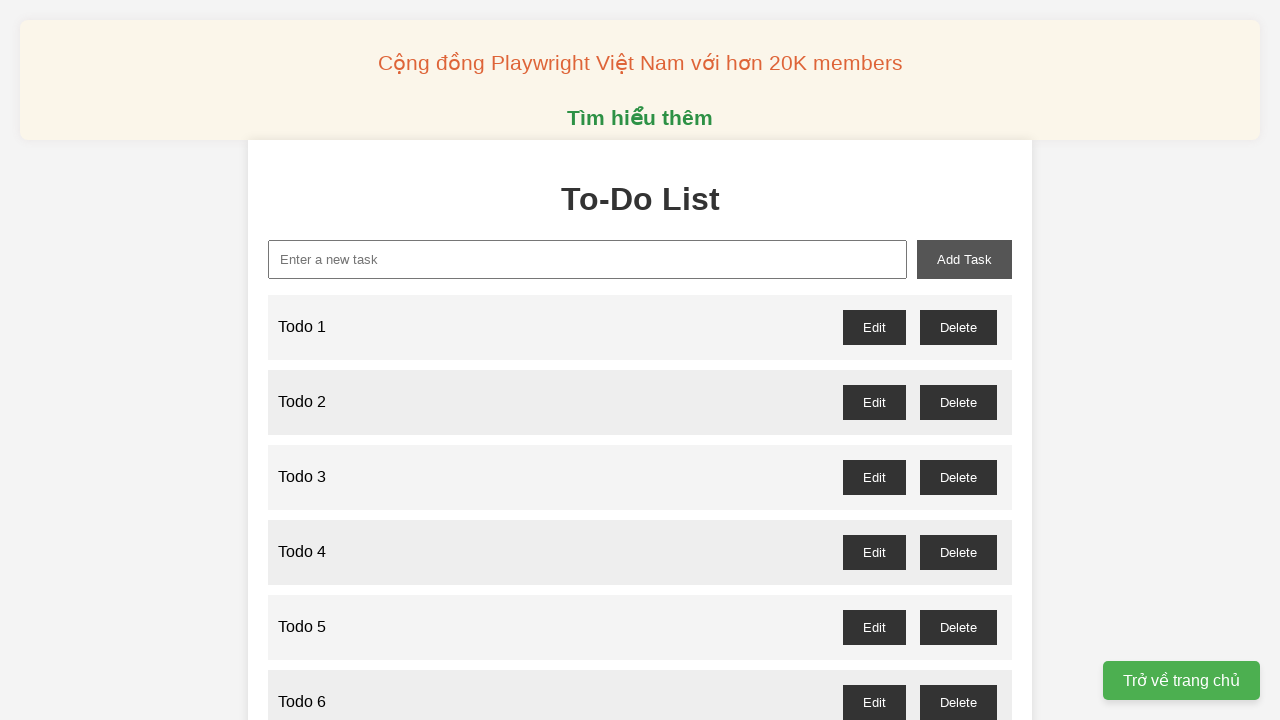

Filled input field with 'Todo 96' on xpath=//input[@id='new-task']
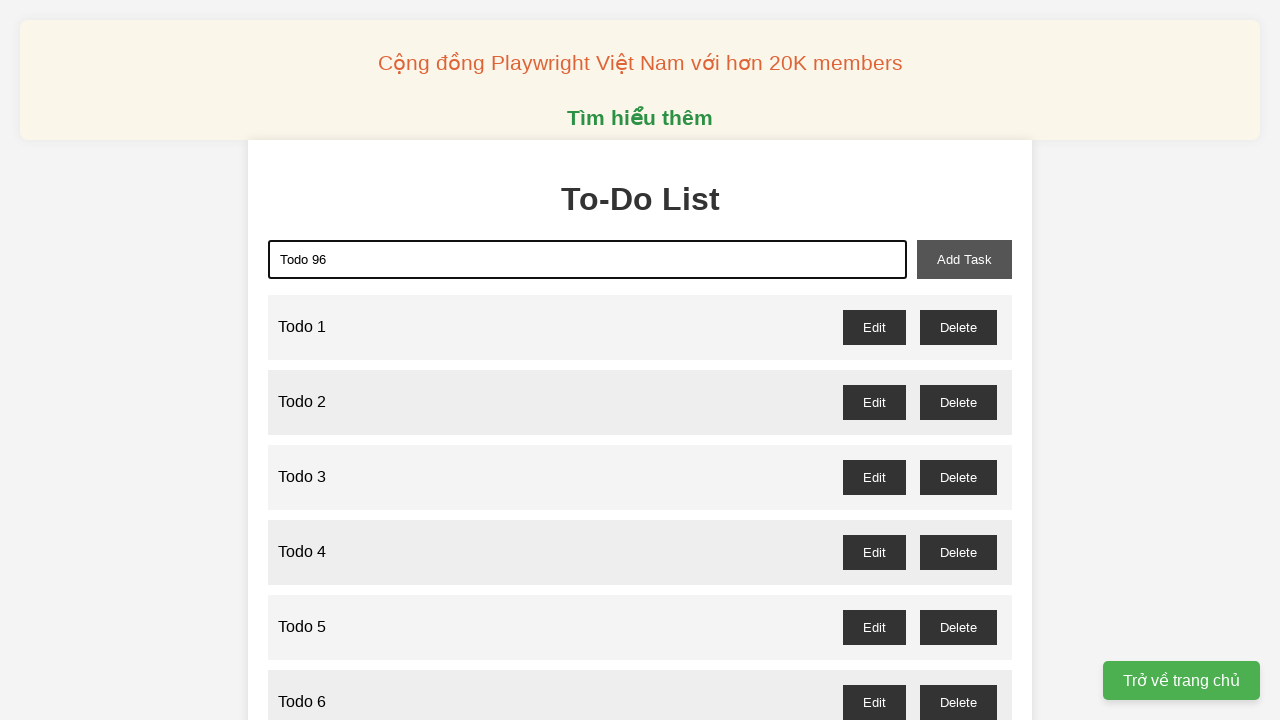

Clicked add task button to create Todo 96 at (964, 259) on xpath=//button[@id='add-task']
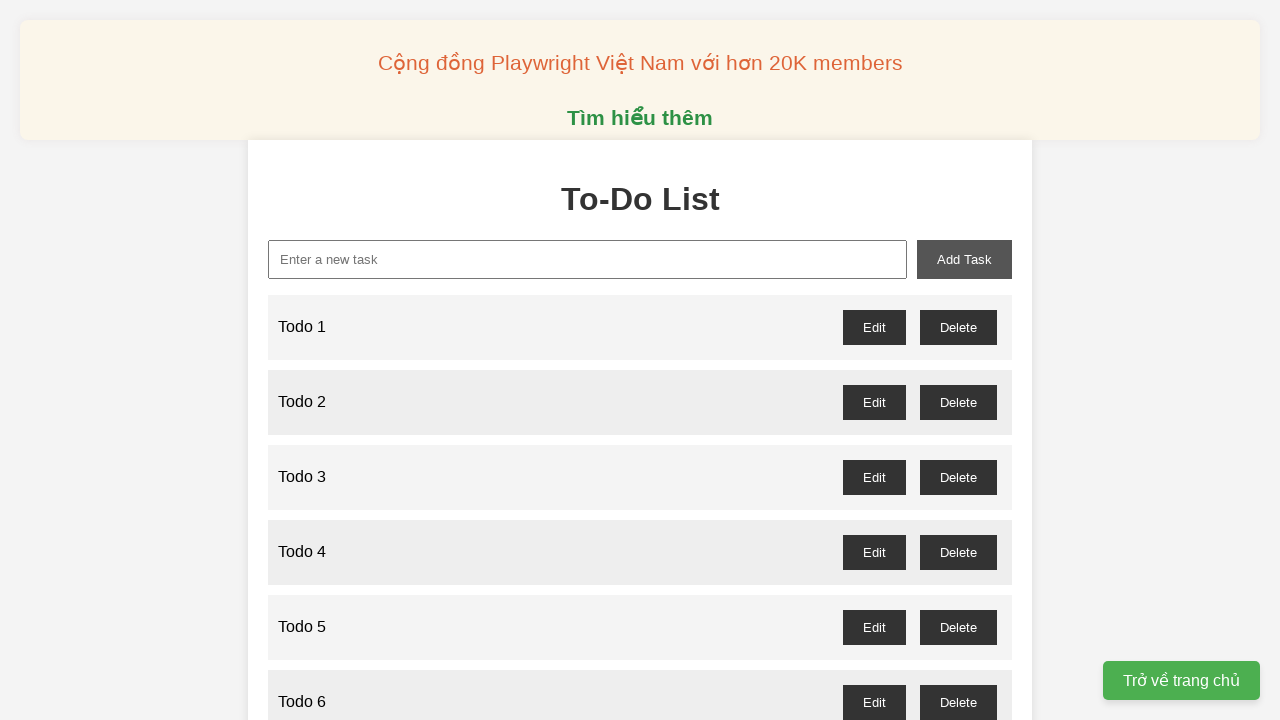

Filled input field with 'Todo 97' on xpath=//input[@id='new-task']
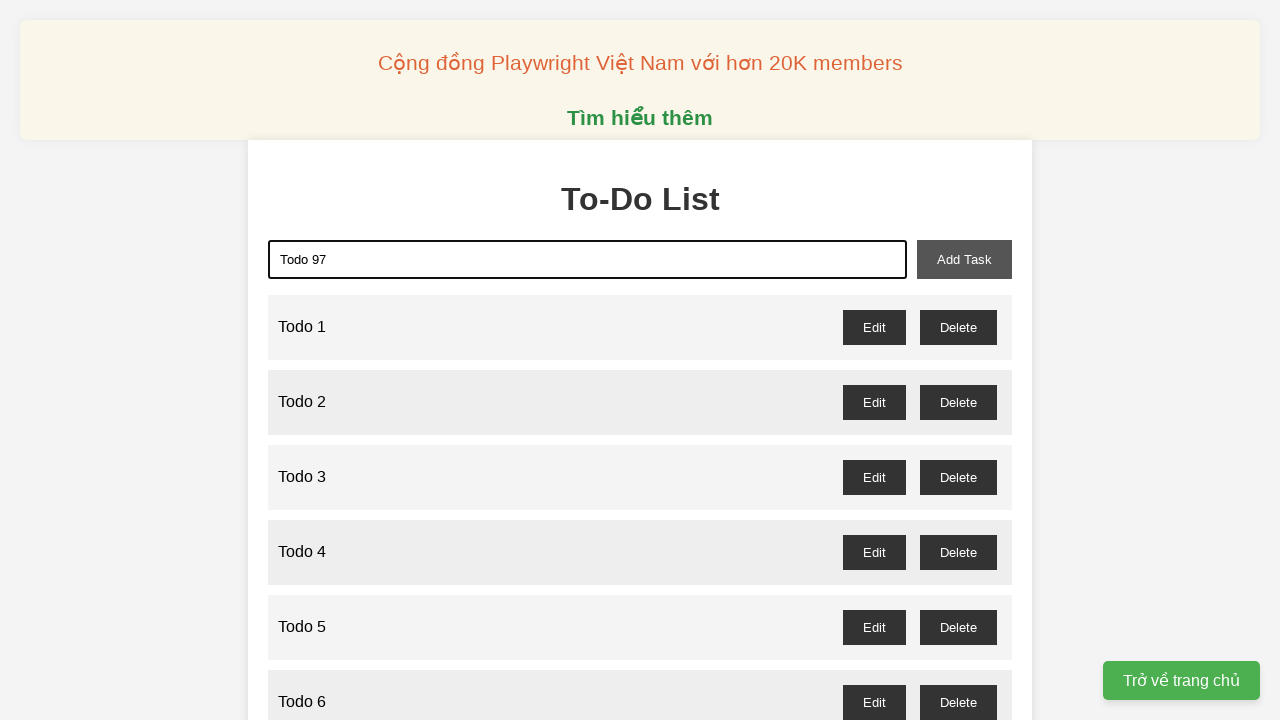

Clicked add task button to create Todo 97 at (964, 259) on xpath=//button[@id='add-task']
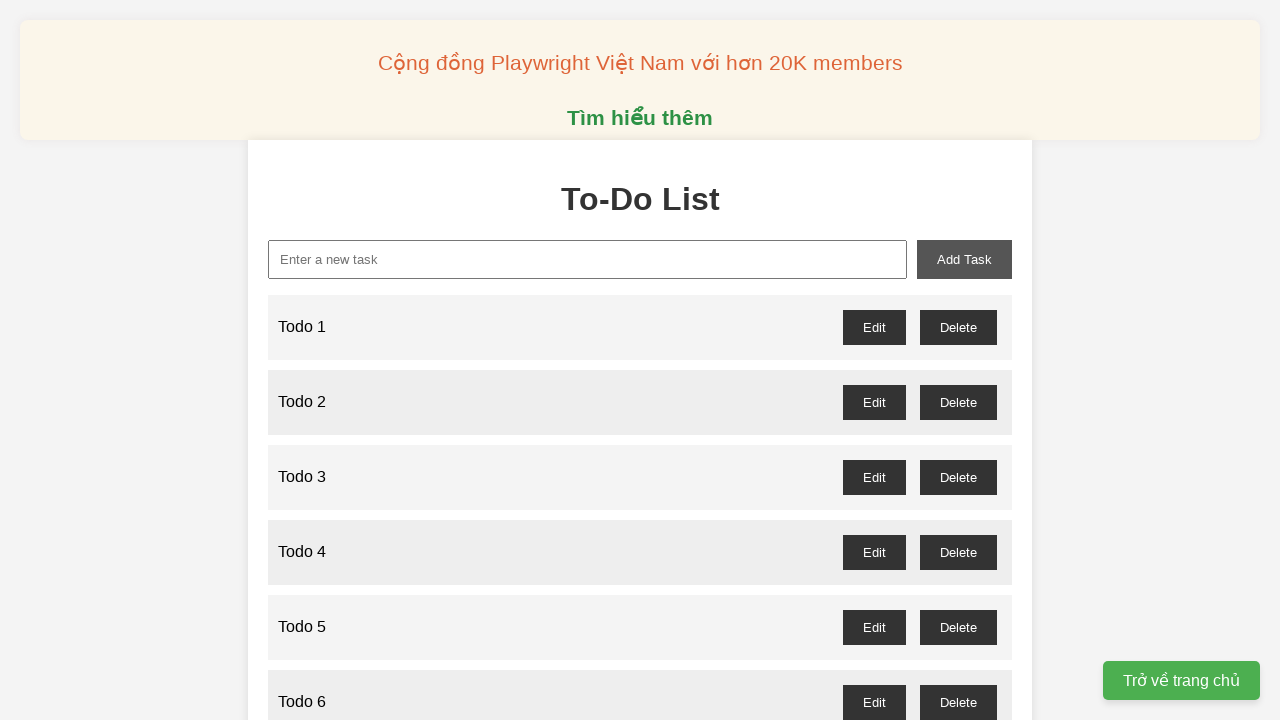

Filled input field with 'Todo 98' on xpath=//input[@id='new-task']
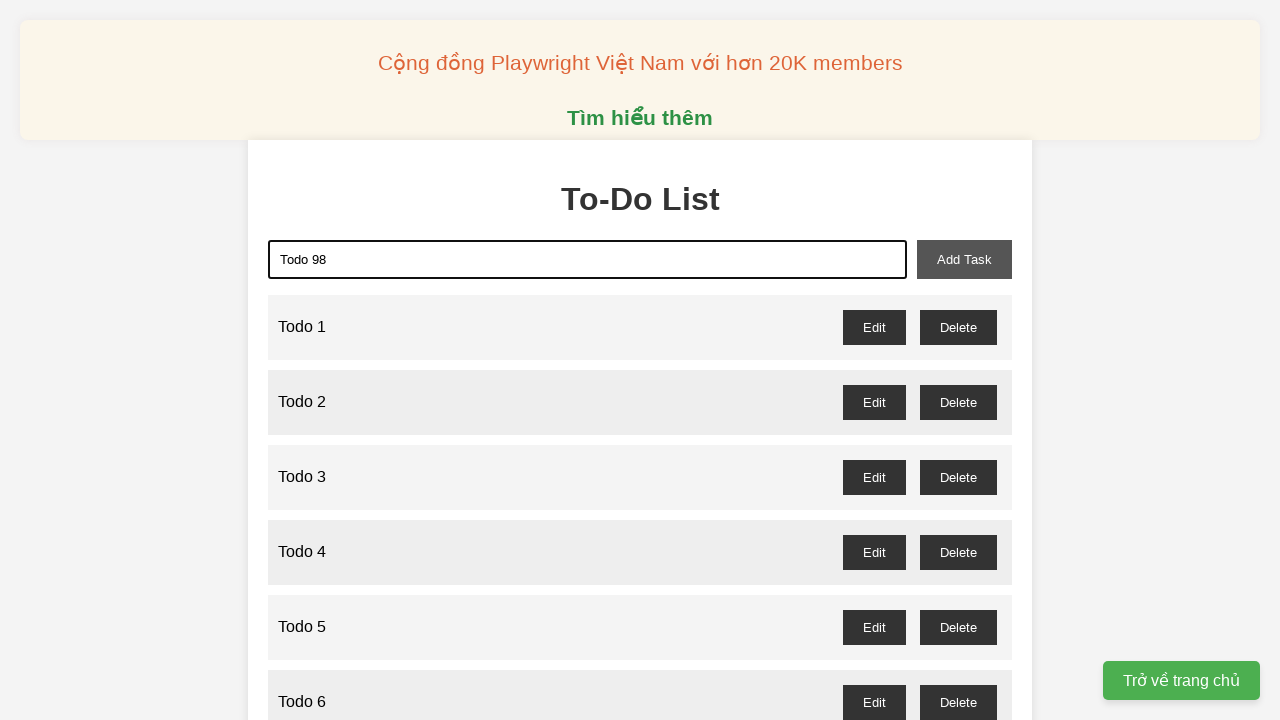

Clicked add task button to create Todo 98 at (964, 259) on xpath=//button[@id='add-task']
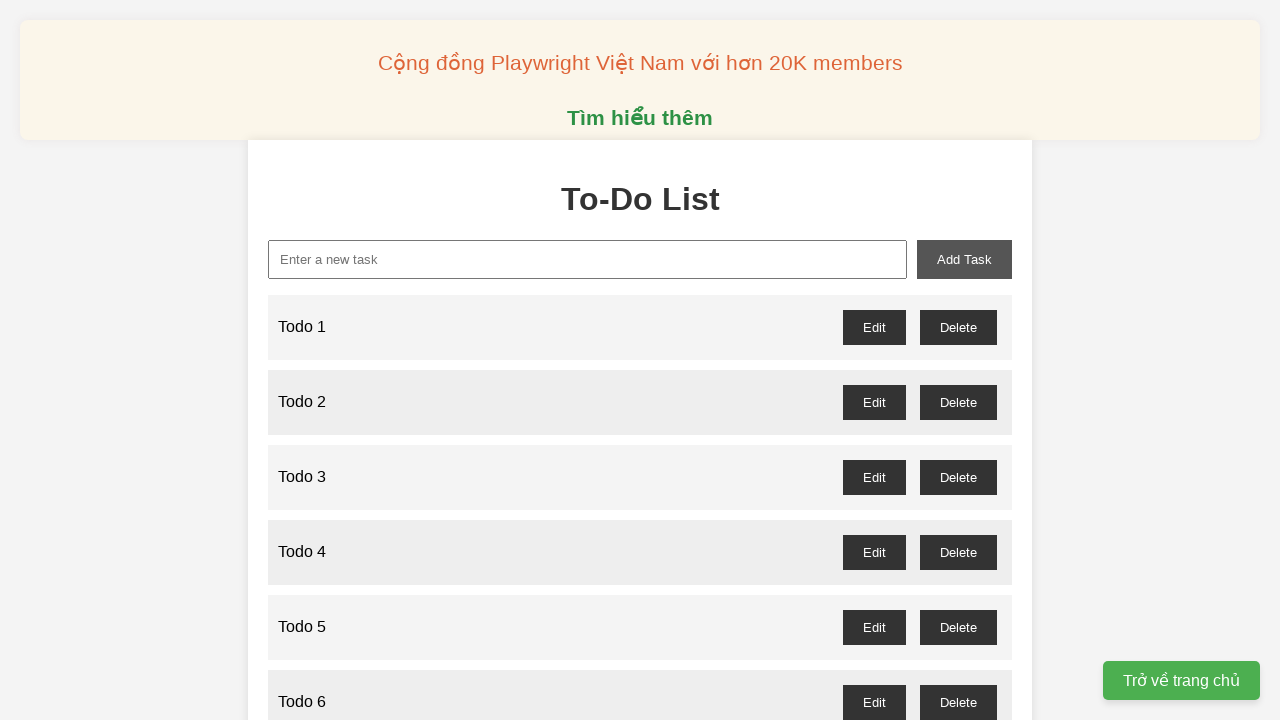

Filled input field with 'Todo 99' on xpath=//input[@id='new-task']
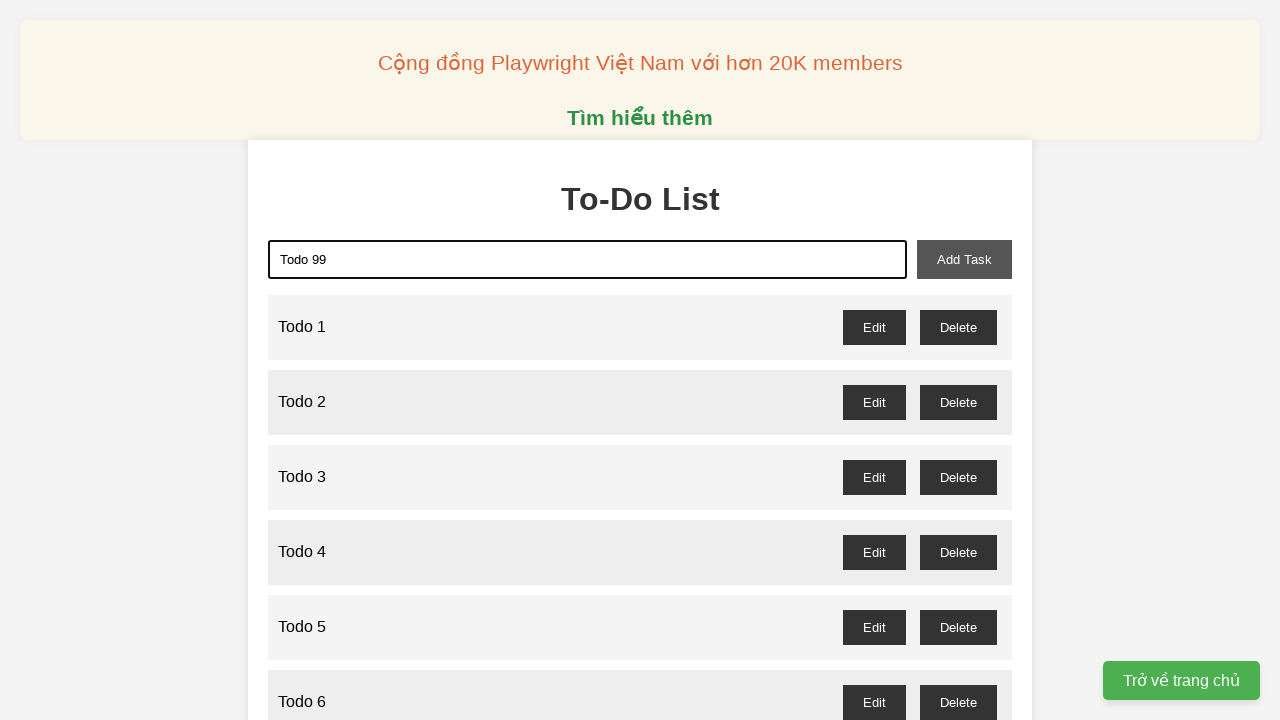

Clicked add task button to create Todo 99 at (964, 259) on xpath=//button[@id='add-task']
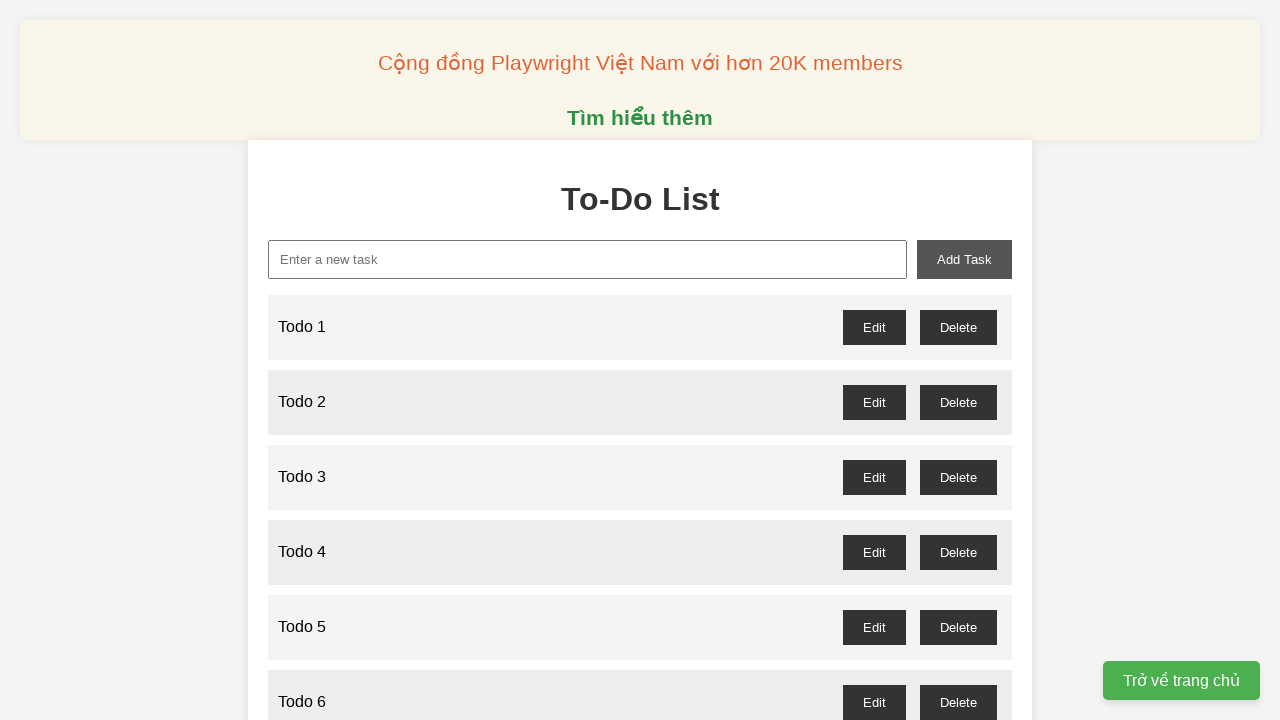

Filled input field with 'Todo 100' on xpath=//input[@id='new-task']
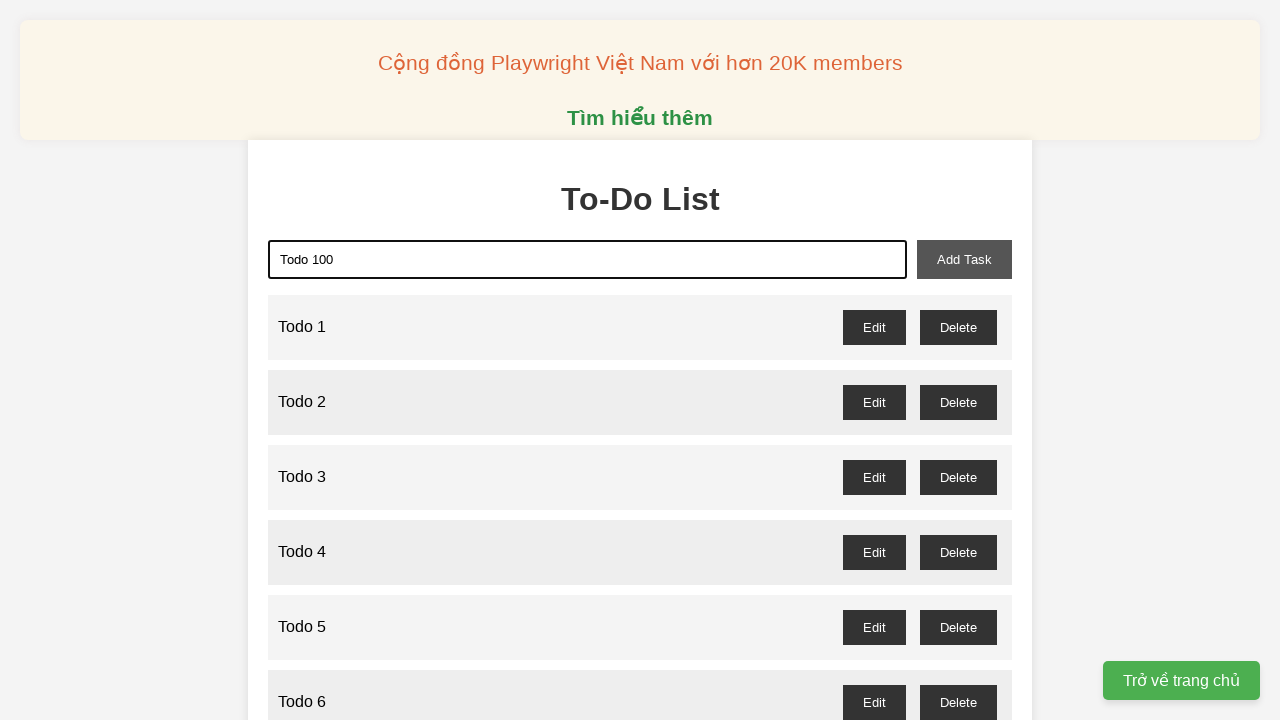

Clicked add task button to create Todo 100 at (964, 259) on xpath=//button[@id='add-task']
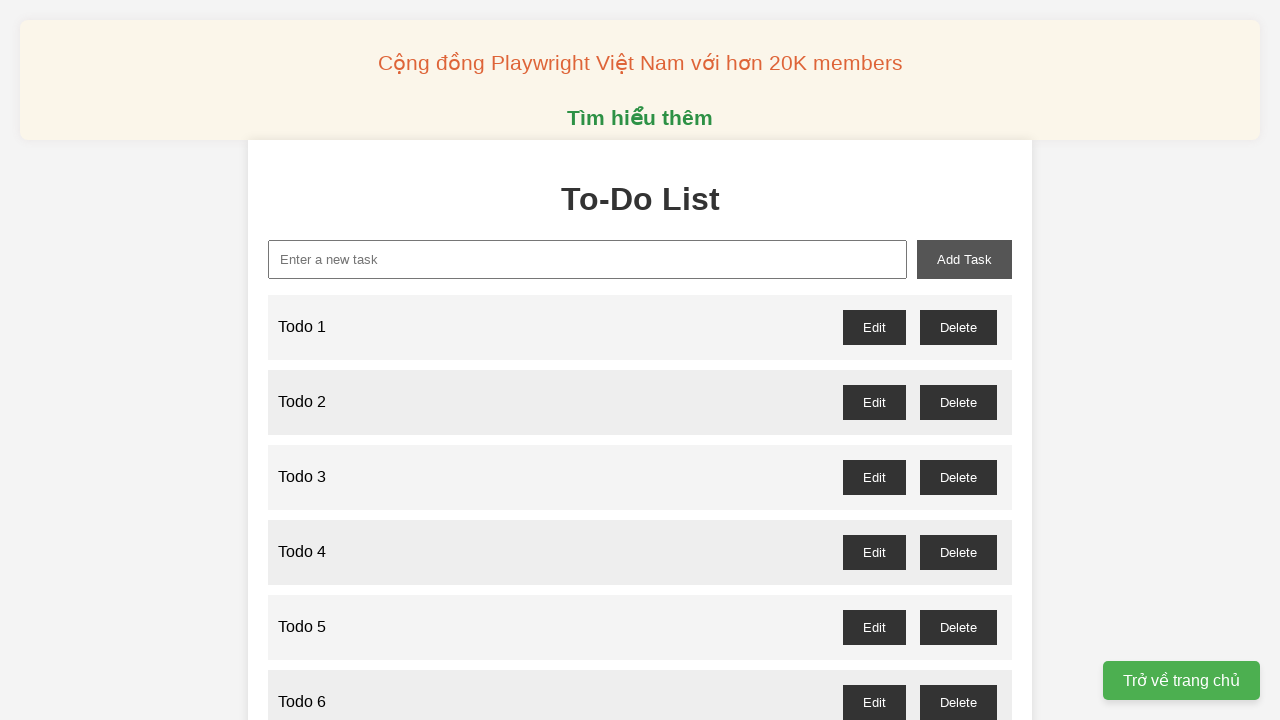

Set up dialog handler to accept confirmation dialogs
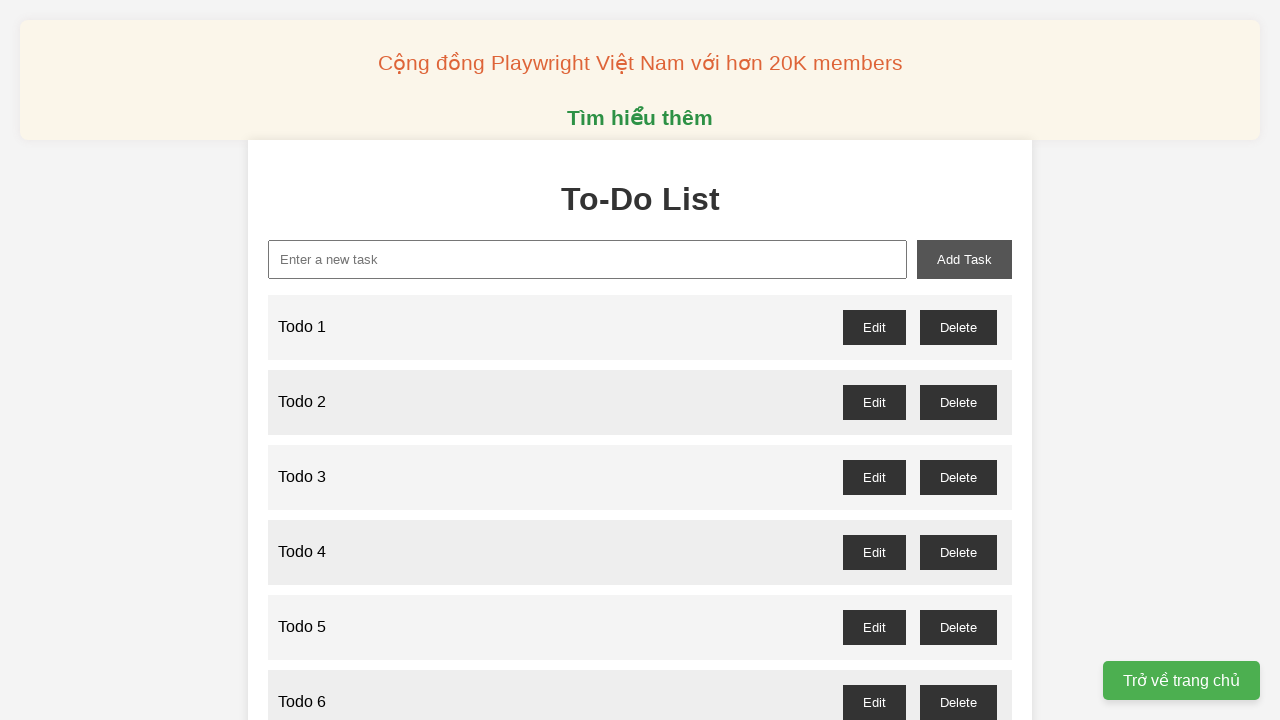

Clicked delete button for odd-numbered Todo 1 at (958, 327) on //button[@id='todo-1-delete']
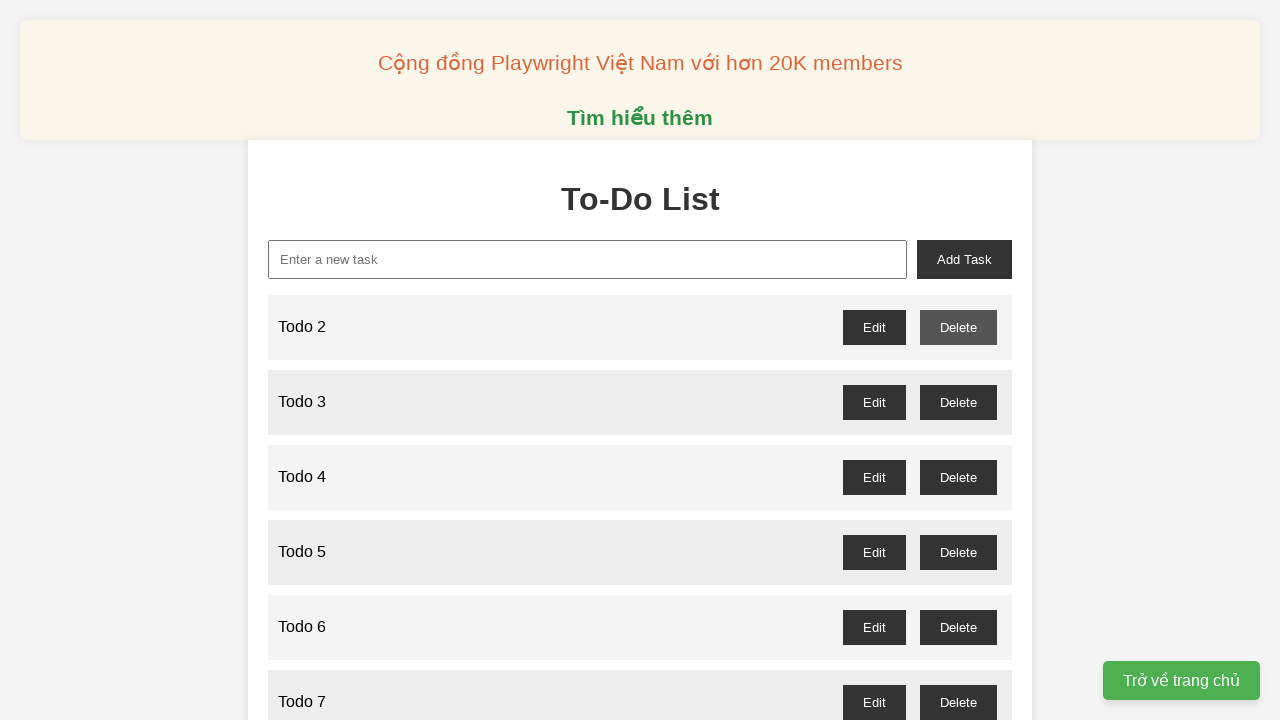

Clicked delete button for odd-numbered Todo 3 at (958, 402) on //button[@id='todo-3-delete']
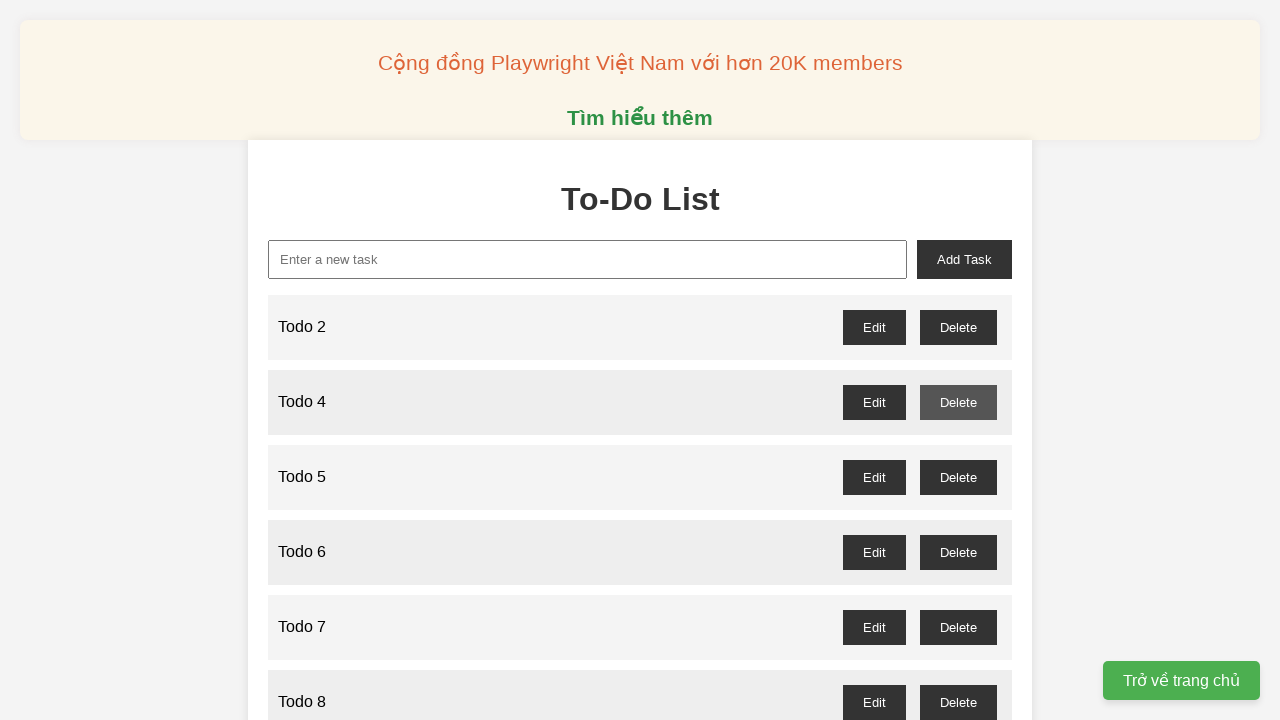

Clicked delete button for odd-numbered Todo 5 at (958, 477) on //button[@id='todo-5-delete']
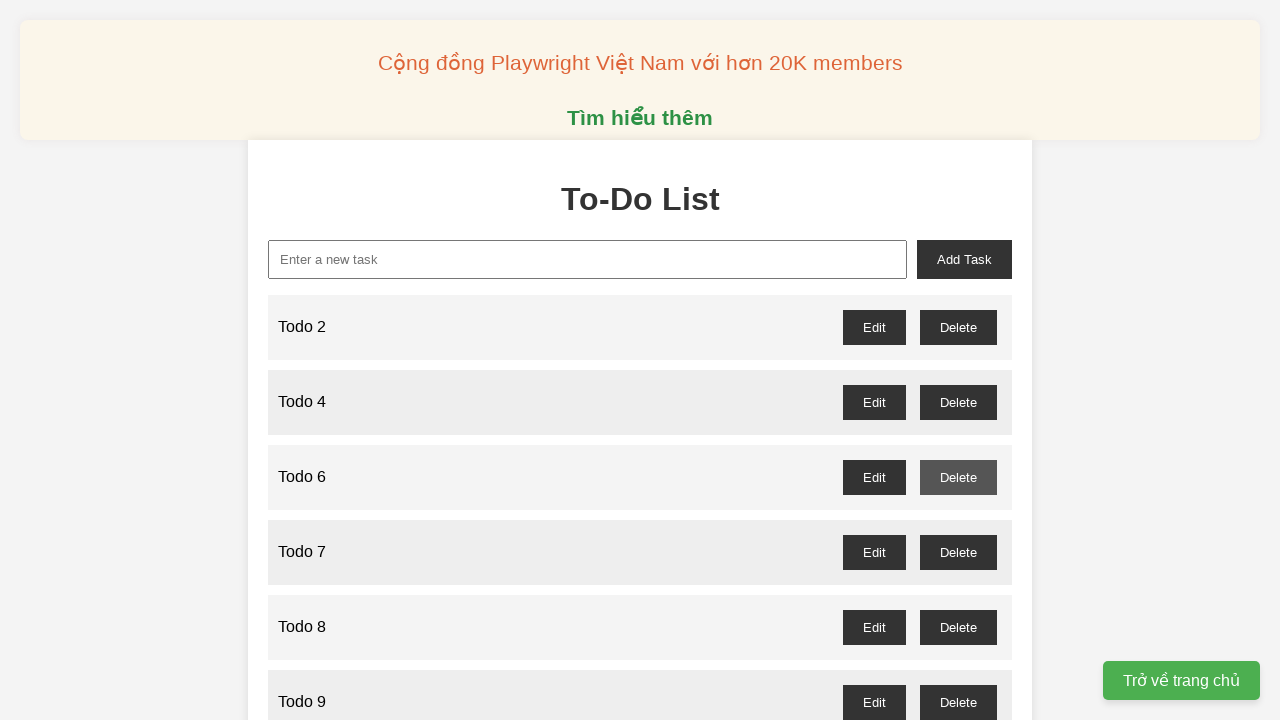

Clicked delete button for odd-numbered Todo 7 at (958, 552) on //button[@id='todo-7-delete']
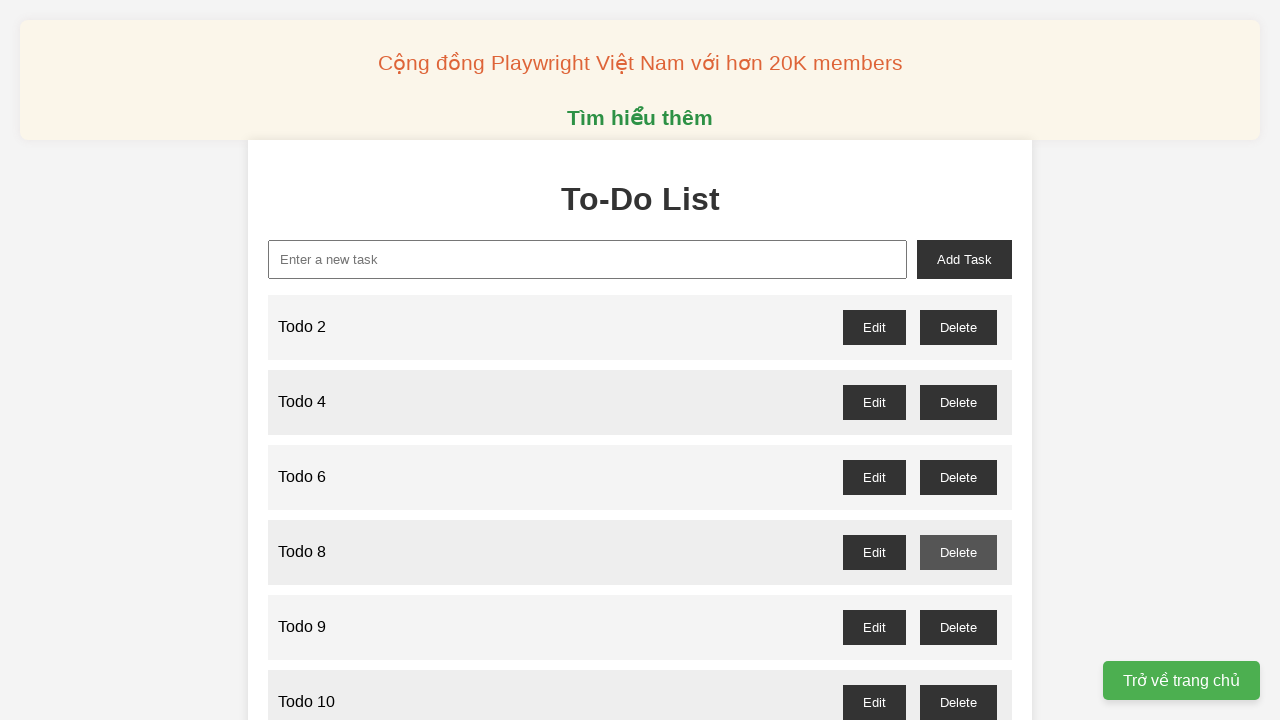

Clicked delete button for odd-numbered Todo 9 at (958, 627) on //button[@id='todo-9-delete']
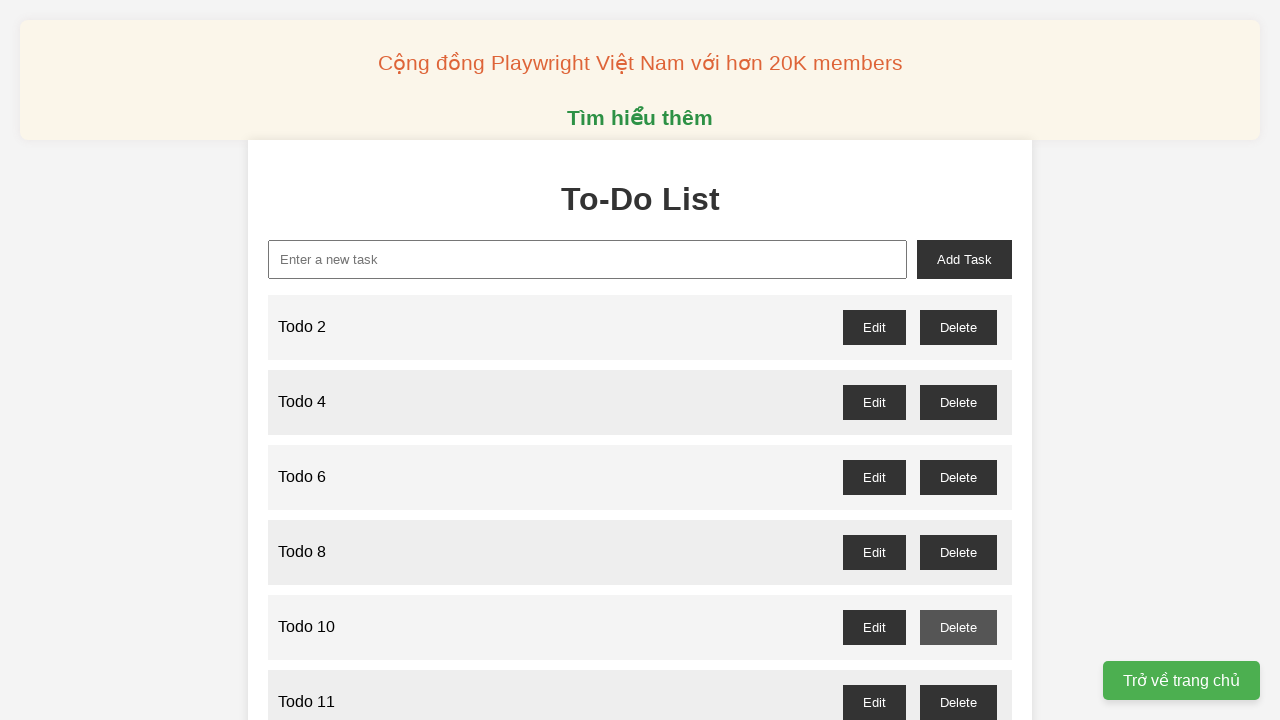

Clicked delete button for odd-numbered Todo 11 at (958, 702) on //button[@id='todo-11-delete']
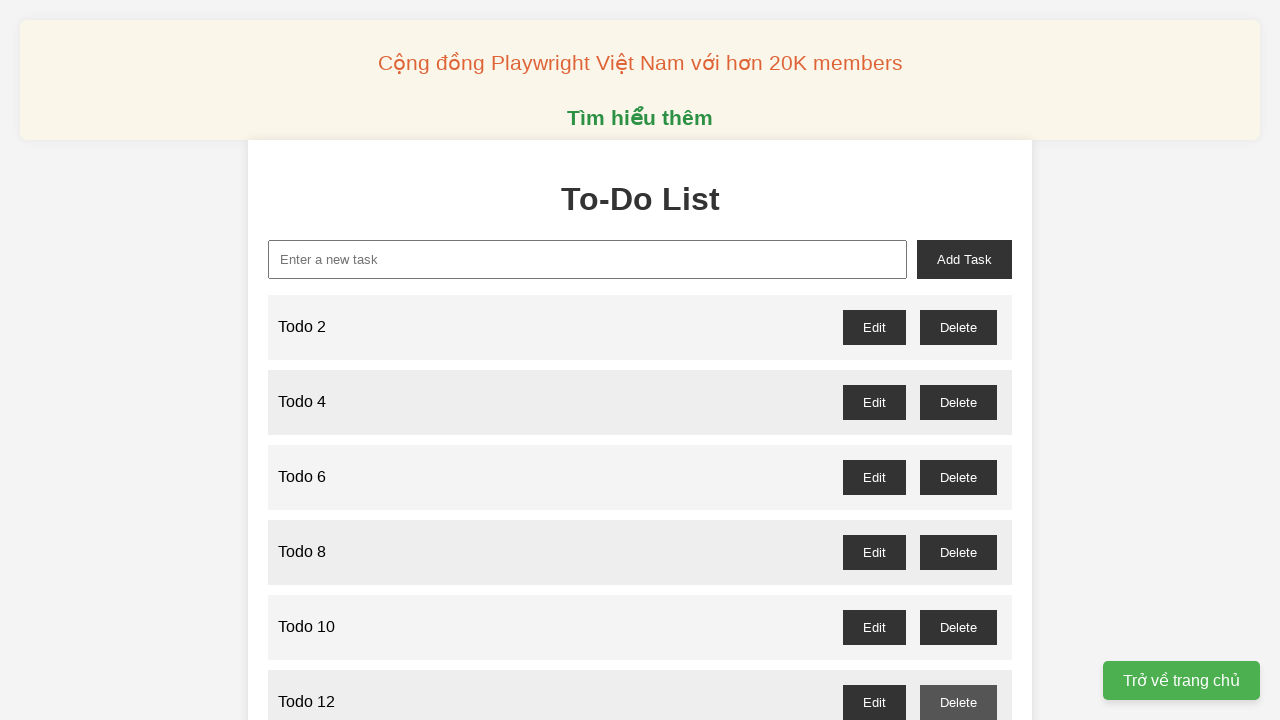

Clicked delete button for odd-numbered Todo 13 at (958, 360) on //button[@id='todo-13-delete']
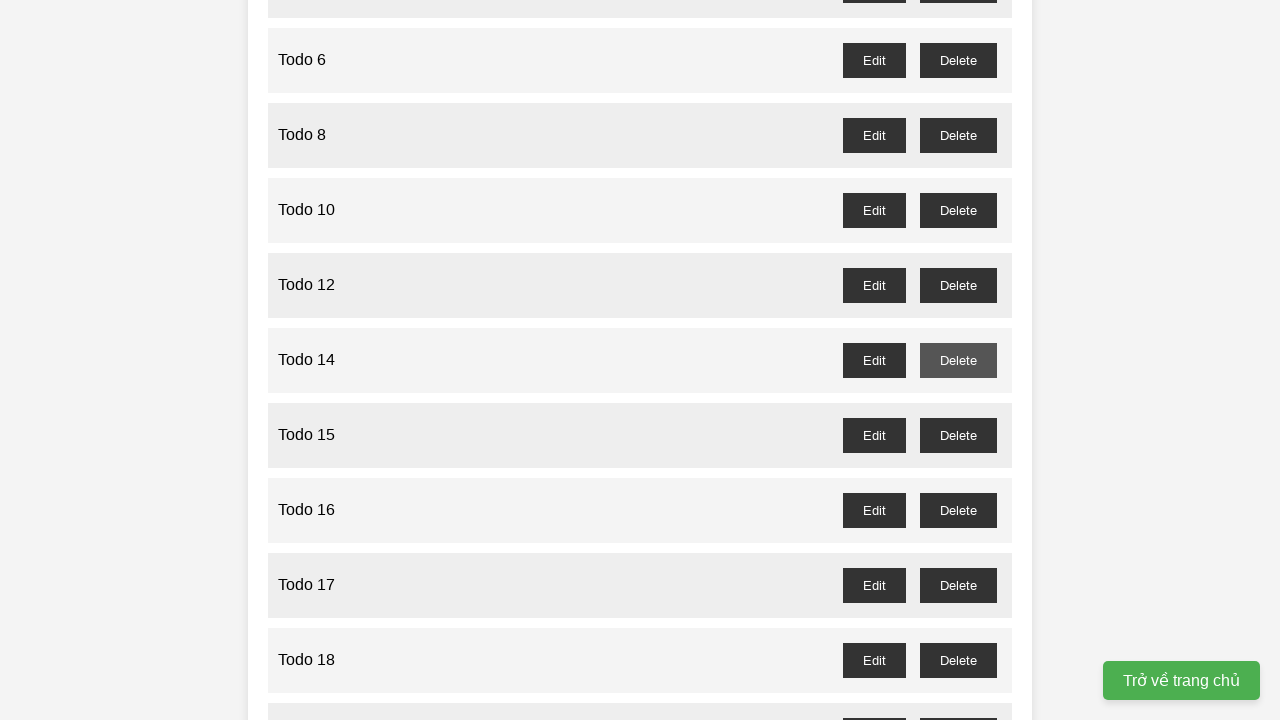

Clicked delete button for odd-numbered Todo 15 at (958, 435) on //button[@id='todo-15-delete']
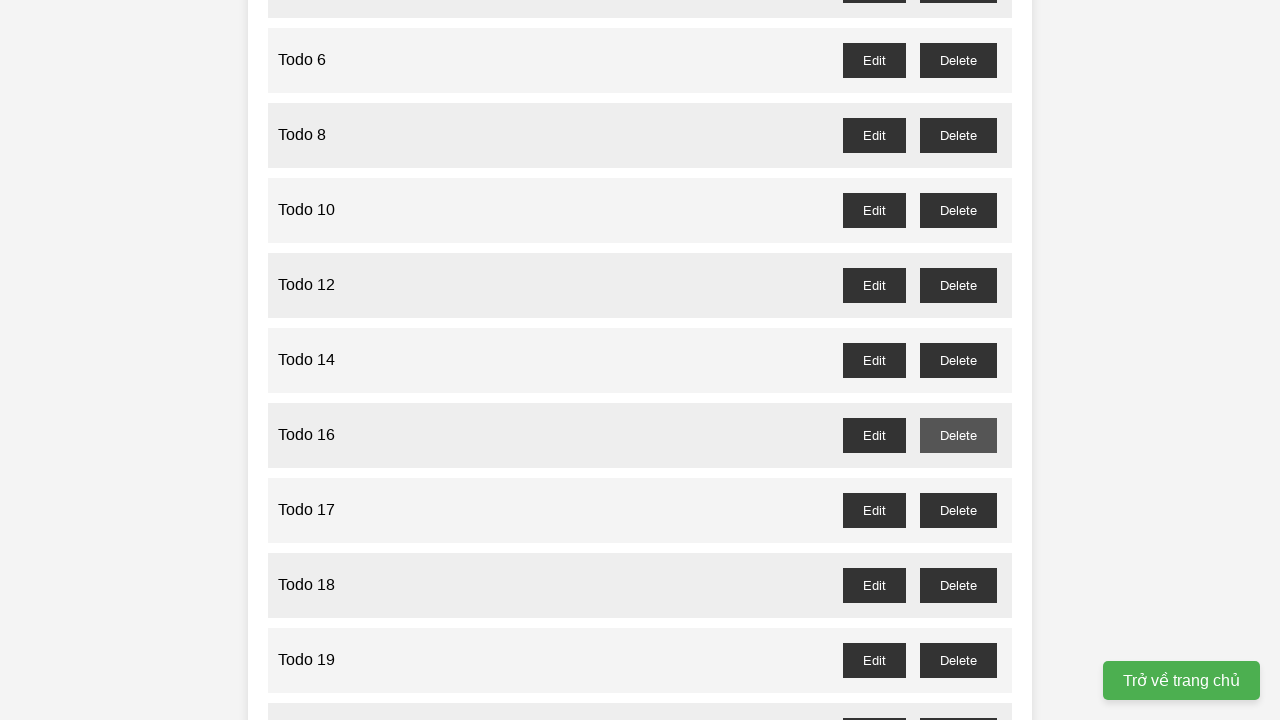

Clicked delete button for odd-numbered Todo 17 at (958, 510) on //button[@id='todo-17-delete']
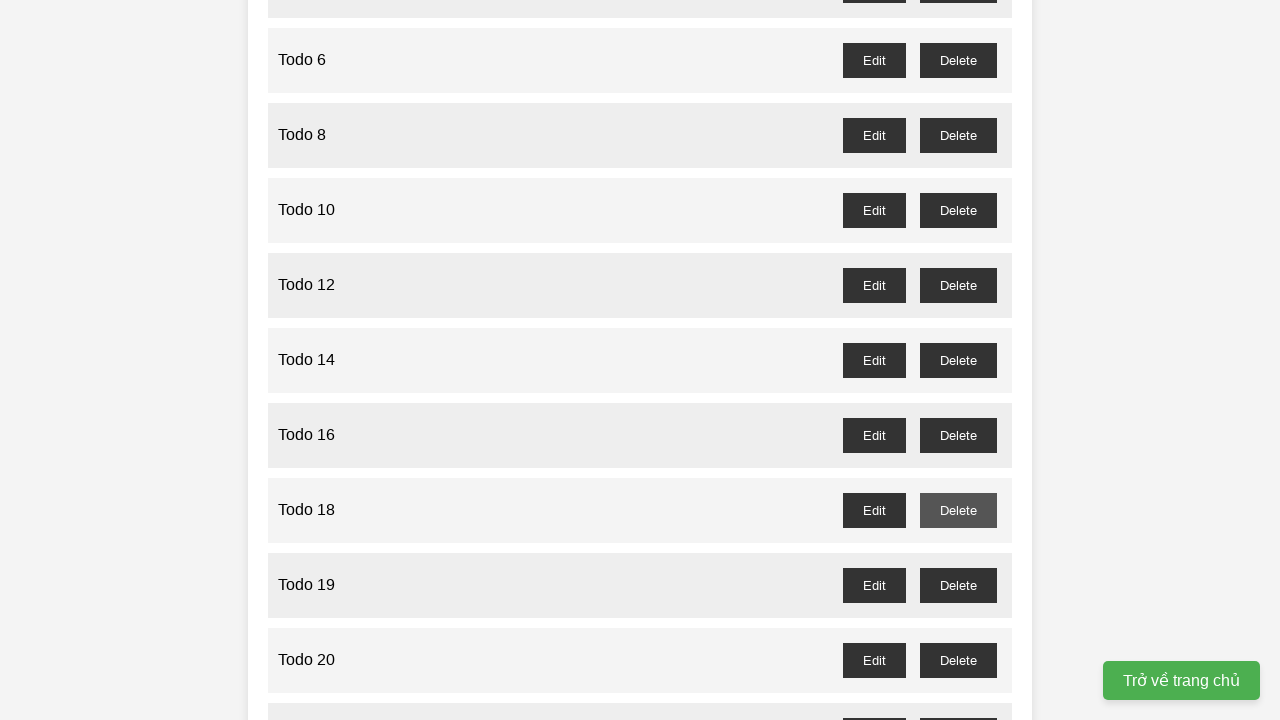

Clicked delete button for odd-numbered Todo 19 at (958, 585) on //button[@id='todo-19-delete']
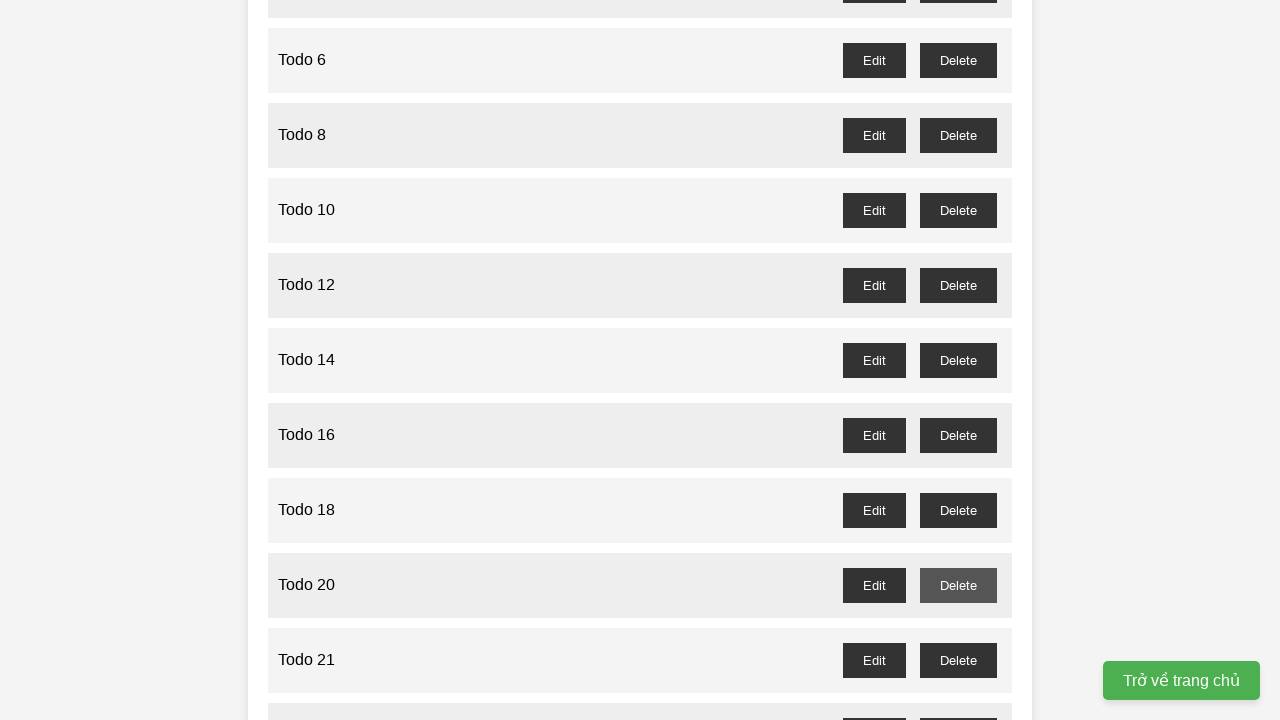

Clicked delete button for odd-numbered Todo 21 at (958, 660) on //button[@id='todo-21-delete']
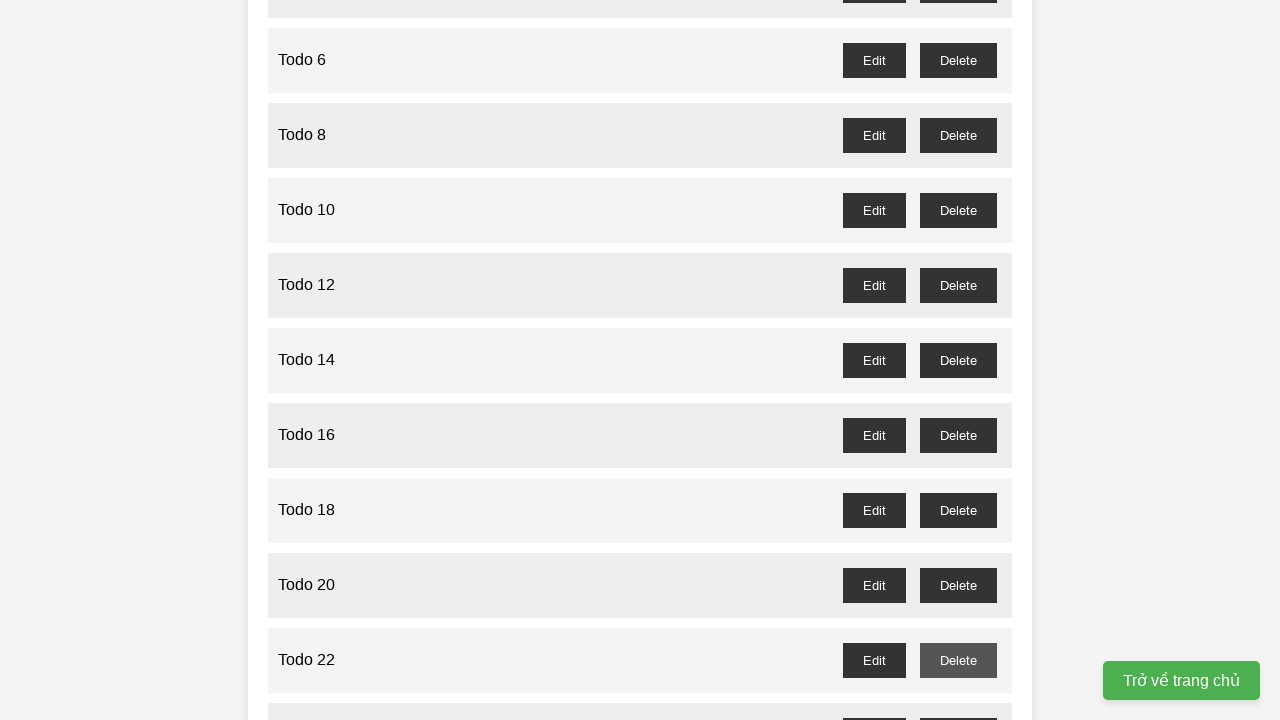

Clicked delete button for odd-numbered Todo 23 at (958, 703) on //button[@id='todo-23-delete']
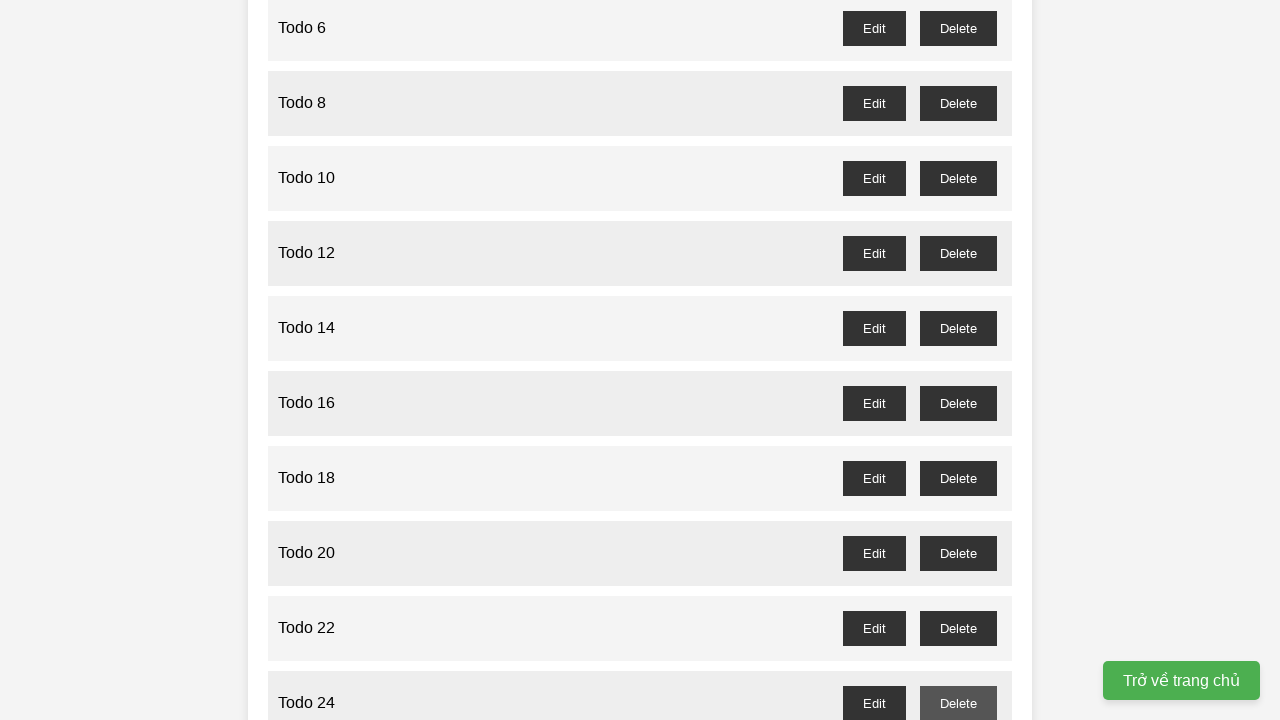

Clicked delete button for odd-numbered Todo 25 at (958, 360) on //button[@id='todo-25-delete']
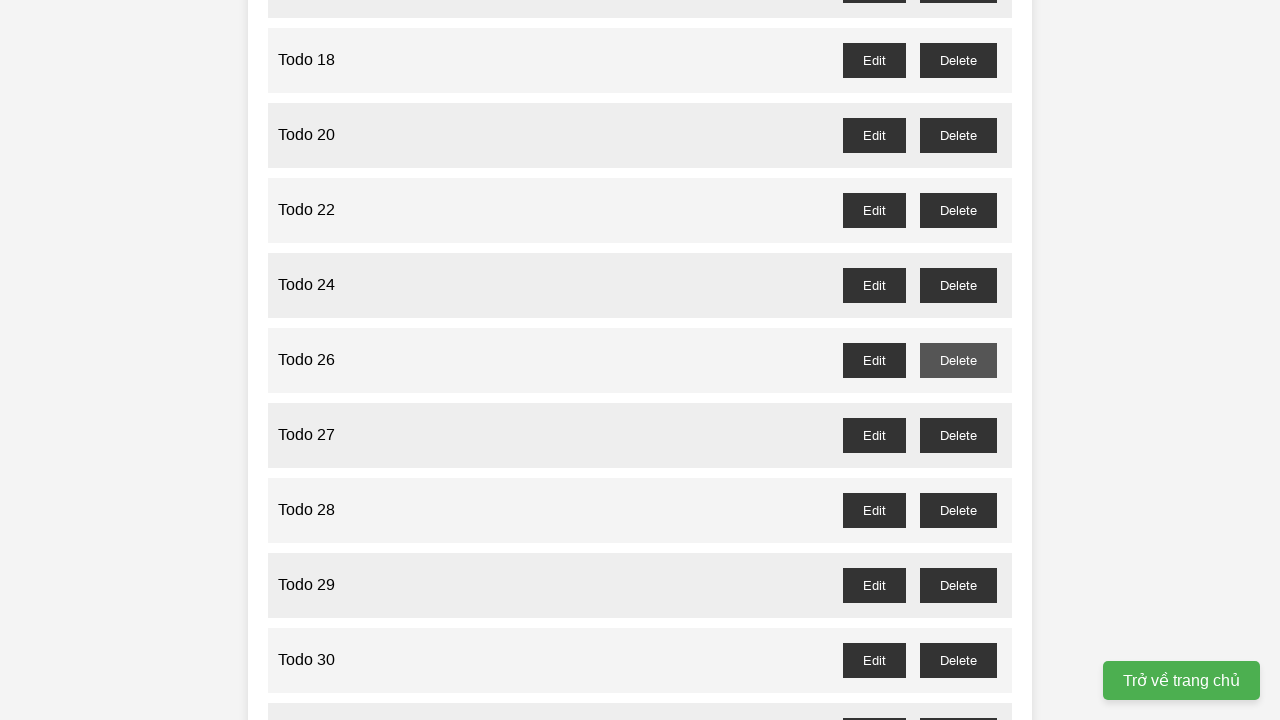

Clicked delete button for odd-numbered Todo 27 at (958, 435) on //button[@id='todo-27-delete']
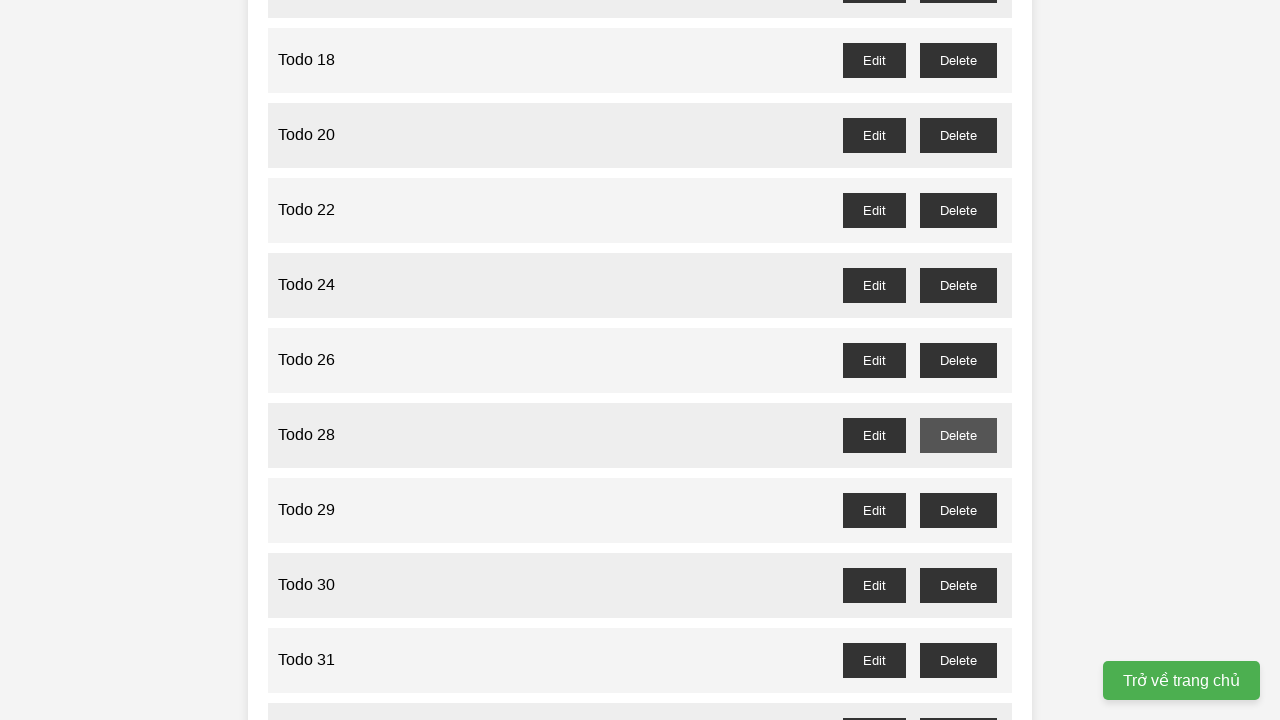

Clicked delete button for odd-numbered Todo 29 at (958, 510) on //button[@id='todo-29-delete']
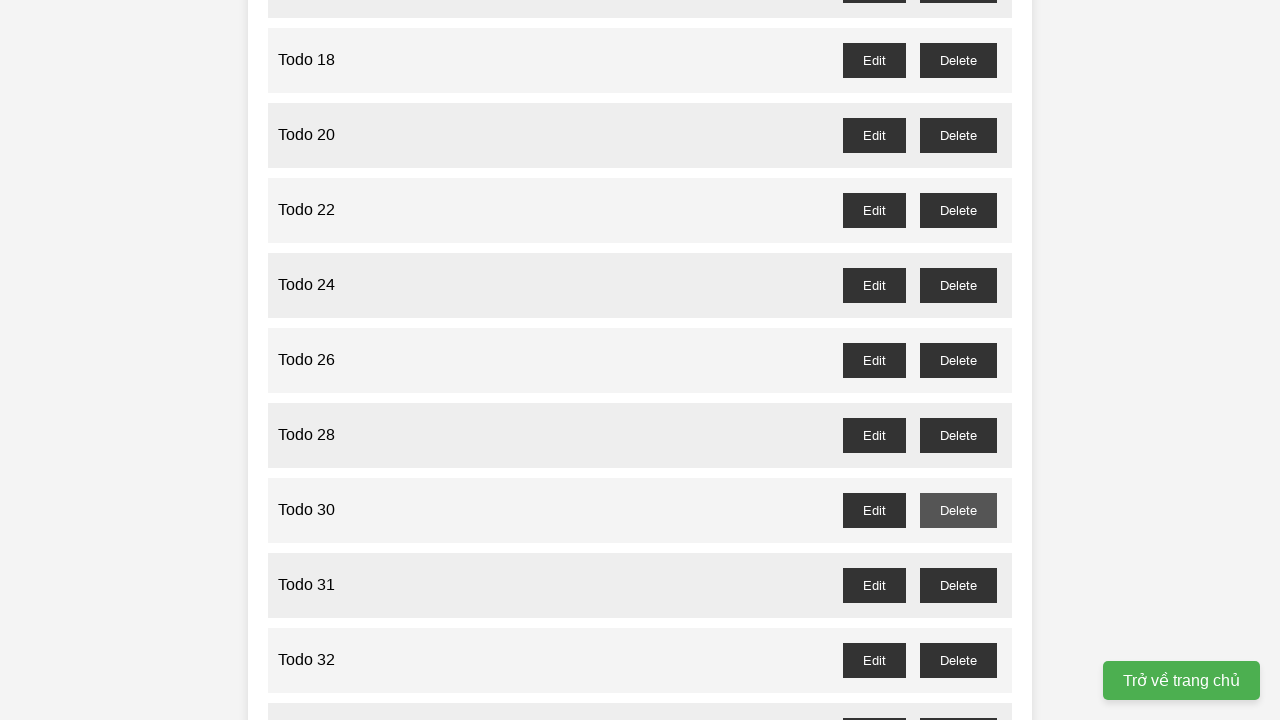

Clicked delete button for odd-numbered Todo 31 at (958, 585) on //button[@id='todo-31-delete']
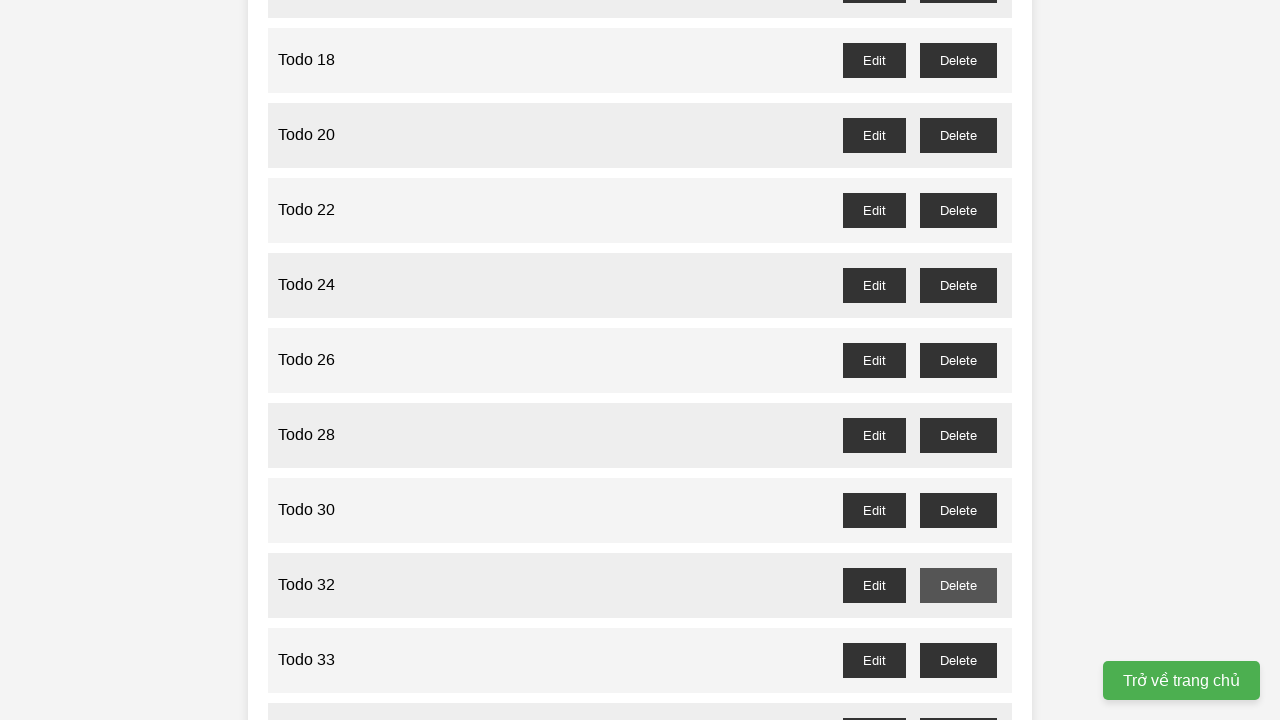

Clicked delete button for odd-numbered Todo 33 at (958, 660) on //button[@id='todo-33-delete']
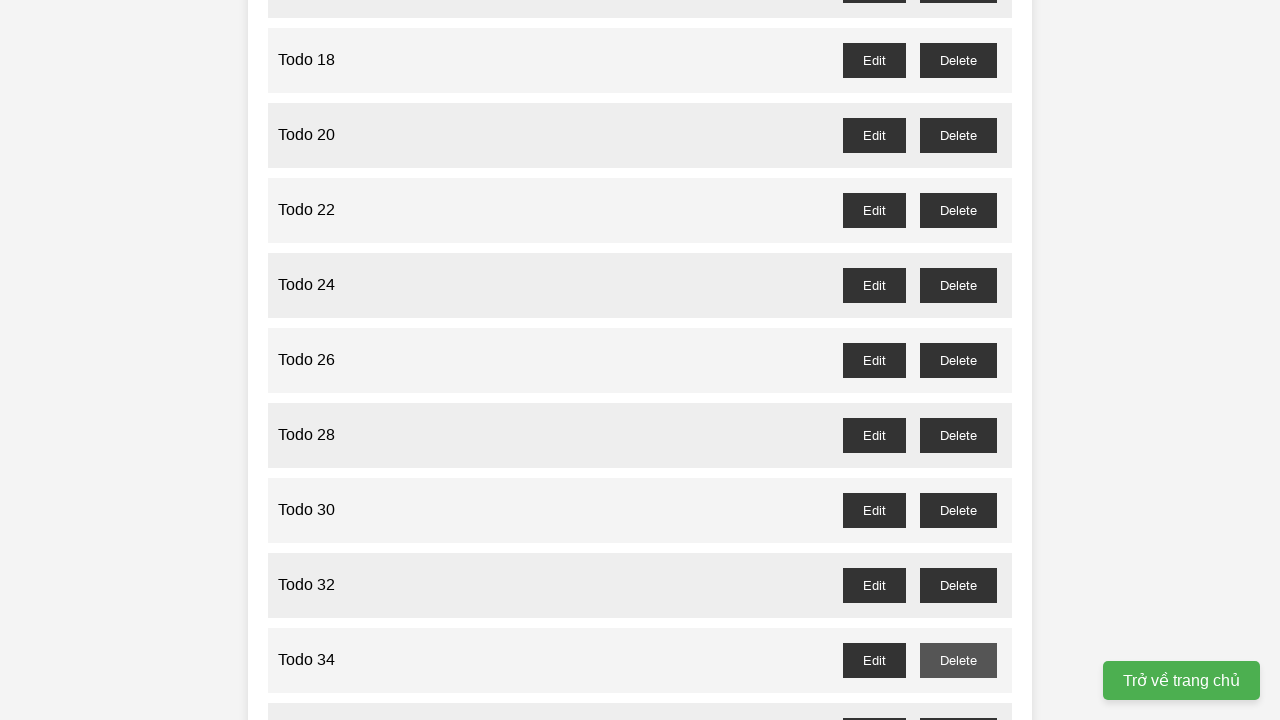

Clicked delete button for odd-numbered Todo 35 at (958, 703) on //button[@id='todo-35-delete']
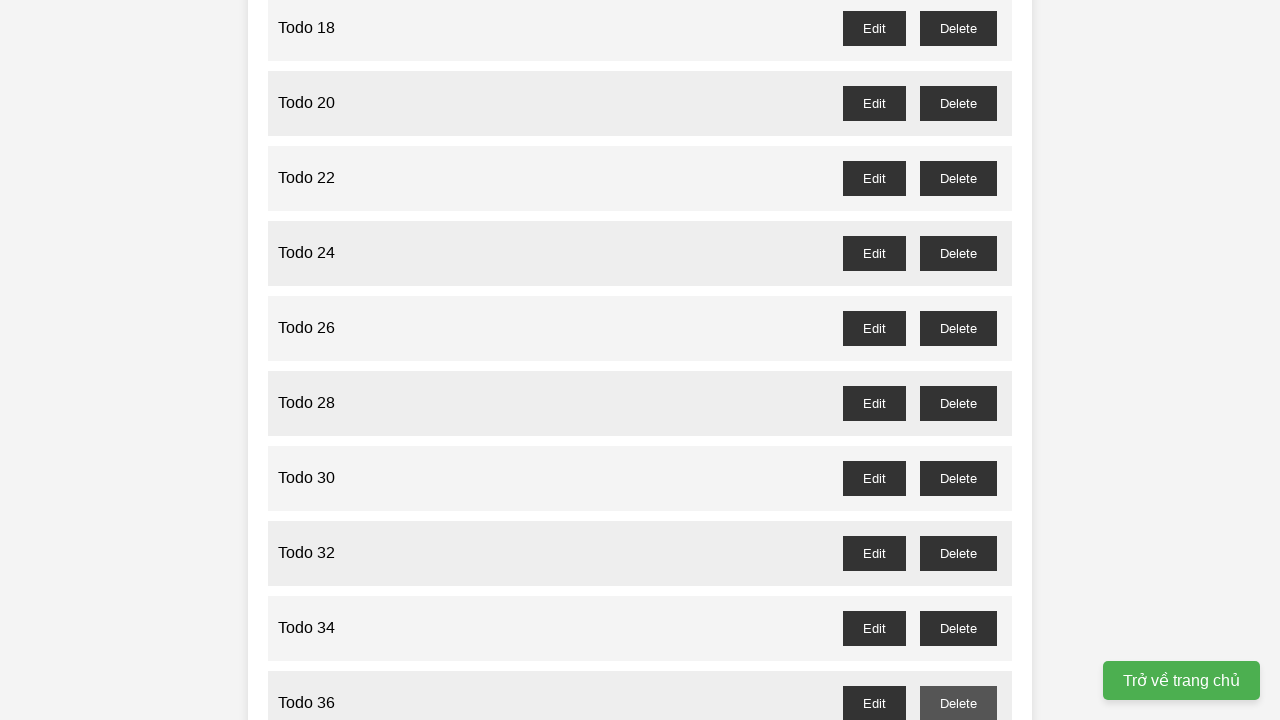

Clicked delete button for odd-numbered Todo 37 at (958, 360) on //button[@id='todo-37-delete']
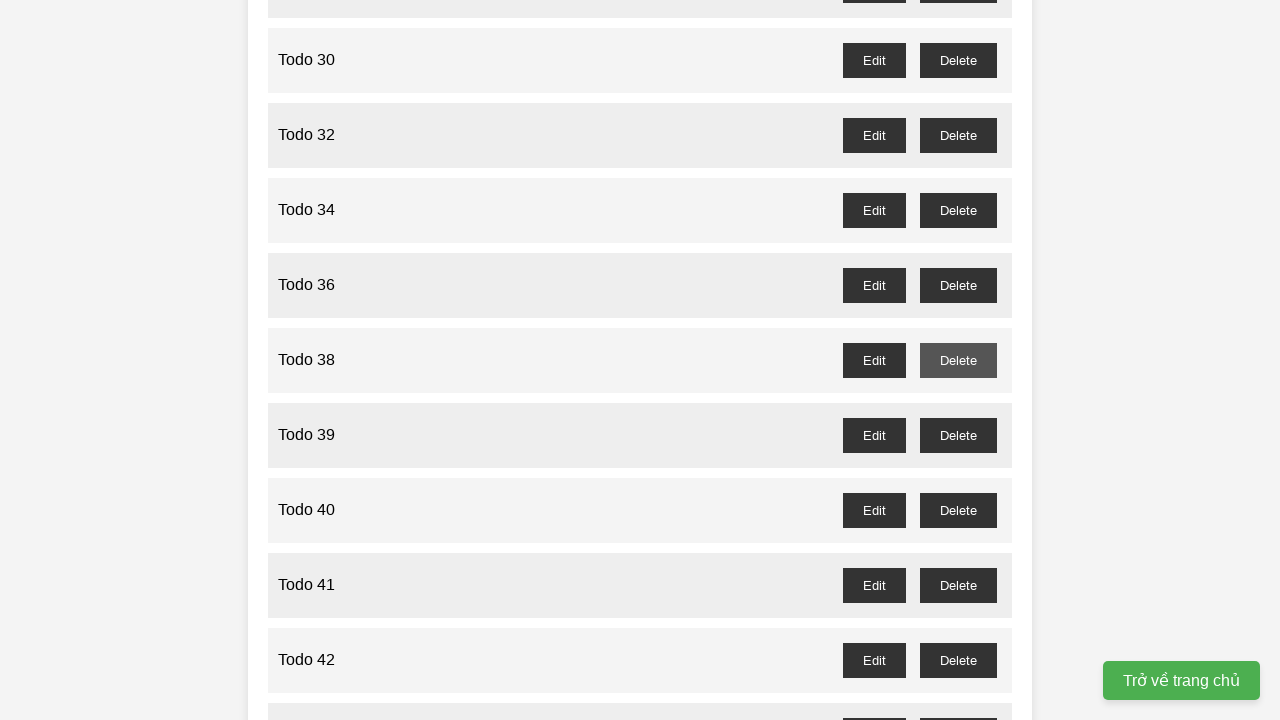

Clicked delete button for odd-numbered Todo 39 at (958, 435) on //button[@id='todo-39-delete']
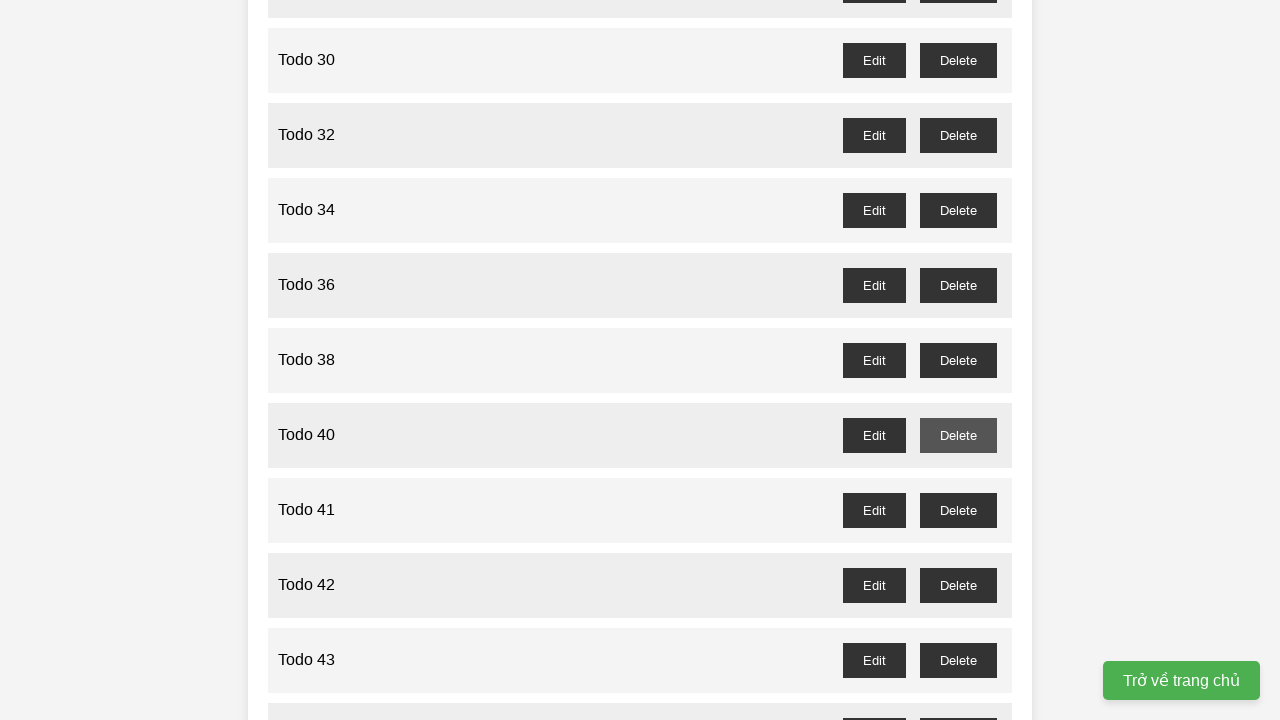

Clicked delete button for odd-numbered Todo 41 at (958, 510) on //button[@id='todo-41-delete']
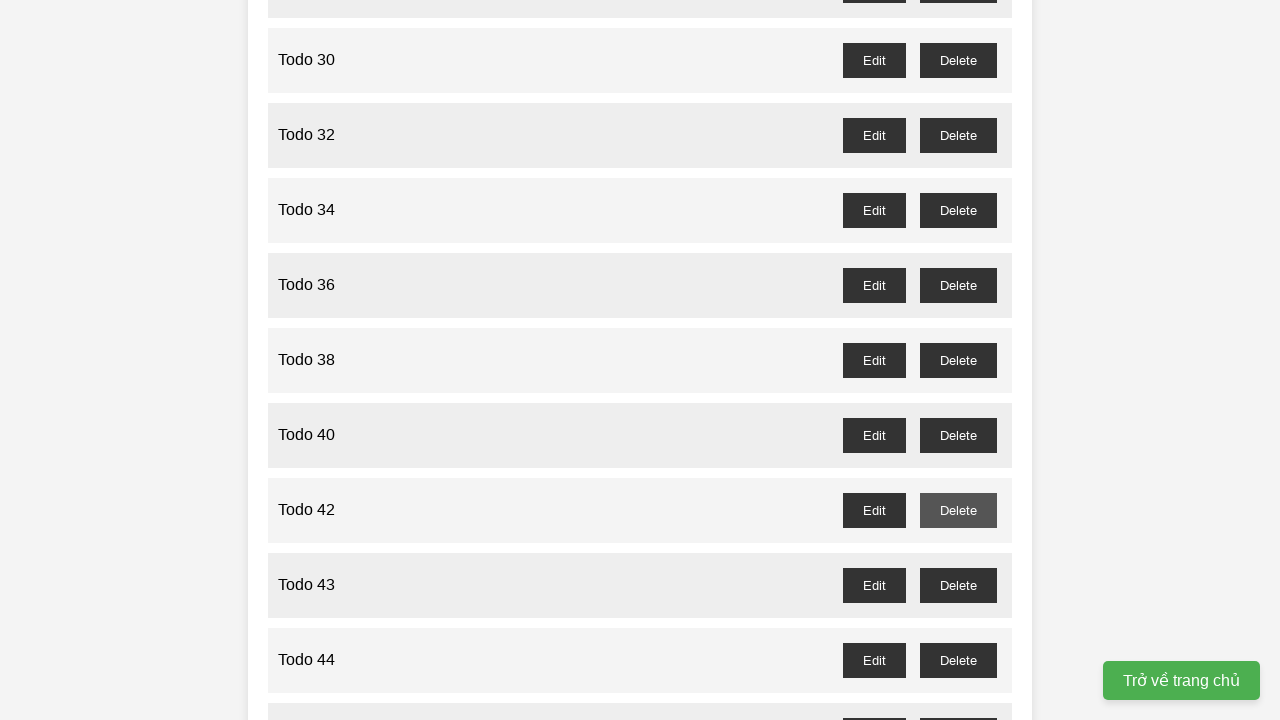

Clicked delete button for odd-numbered Todo 43 at (958, 585) on //button[@id='todo-43-delete']
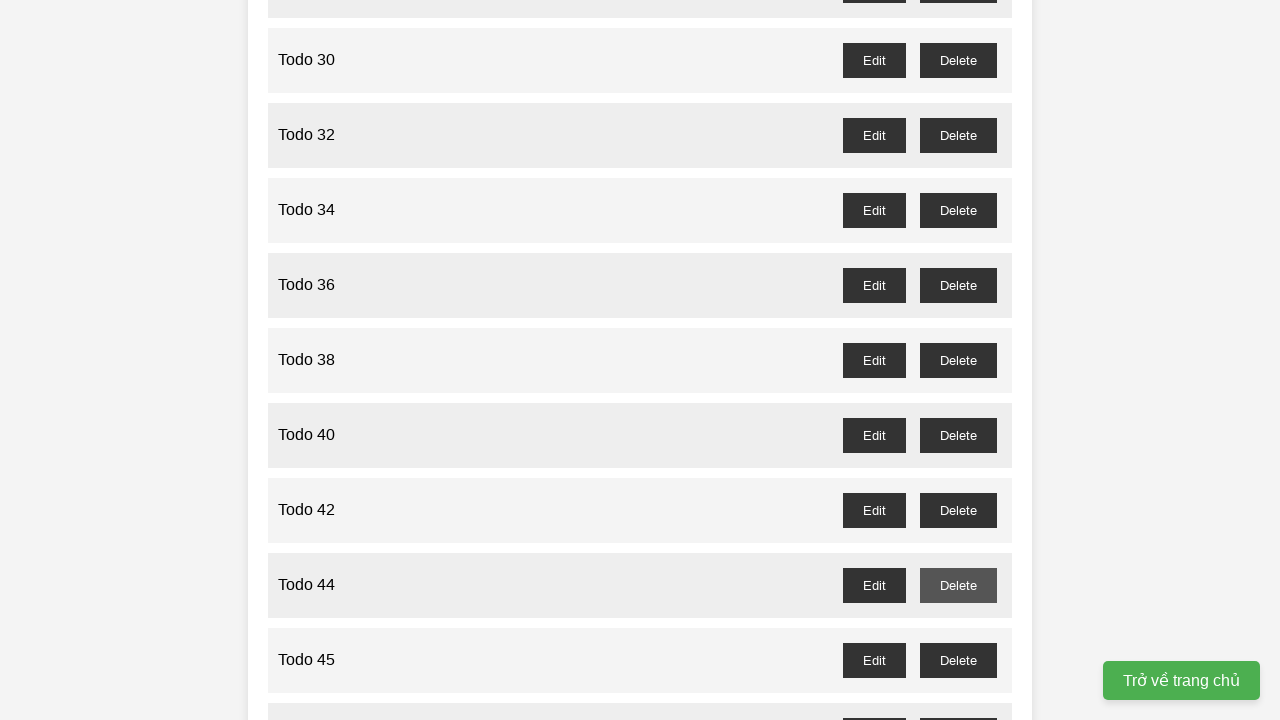

Clicked delete button for odd-numbered Todo 45 at (958, 660) on //button[@id='todo-45-delete']
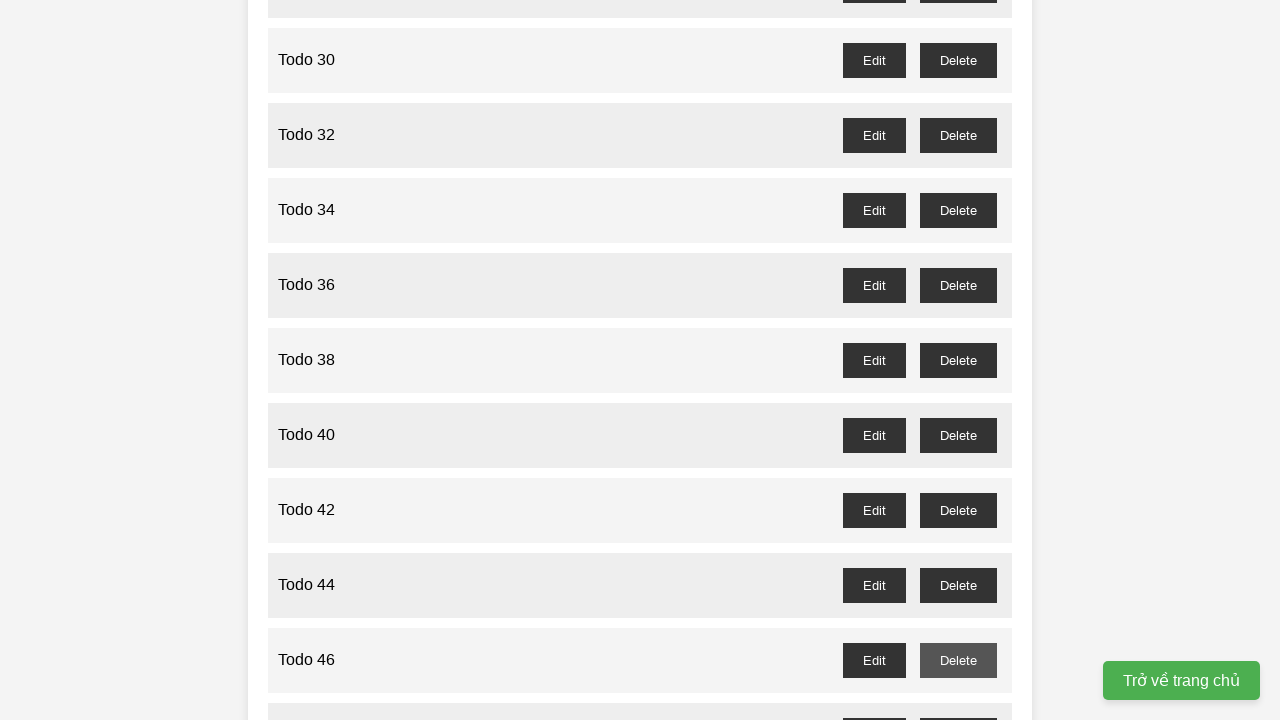

Clicked delete button for odd-numbered Todo 47 at (958, 703) on //button[@id='todo-47-delete']
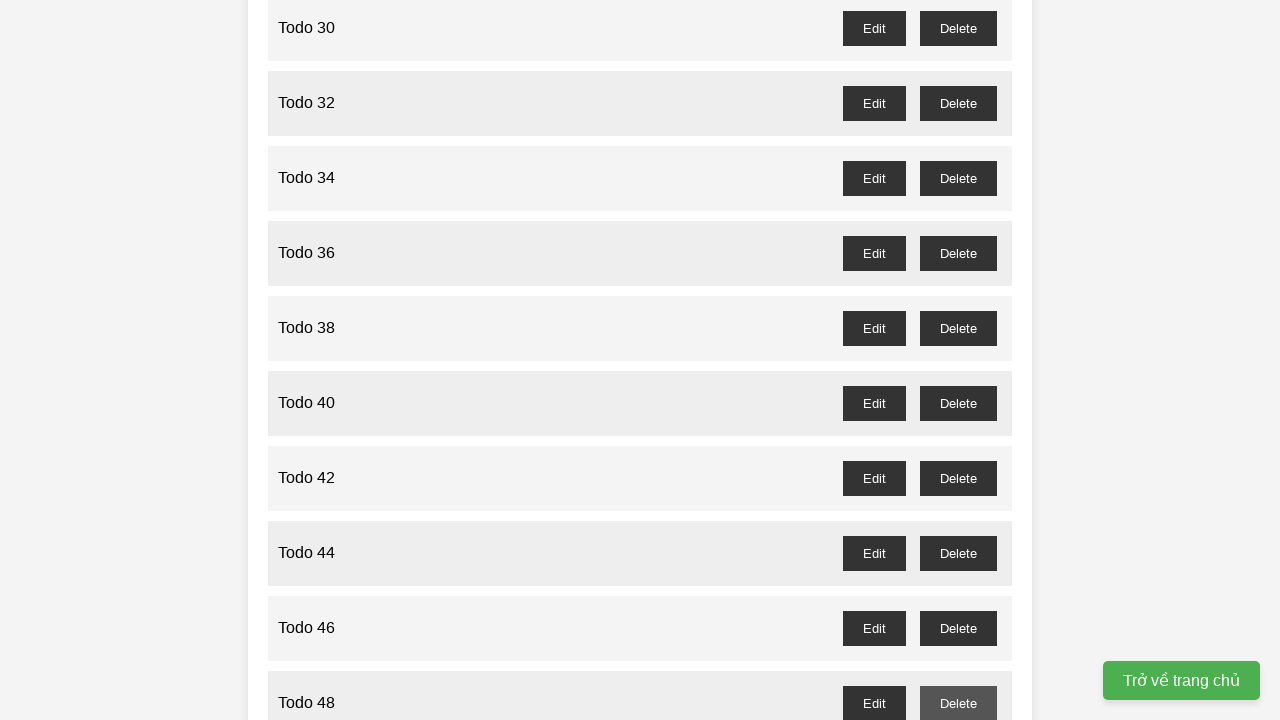

Clicked delete button for odd-numbered Todo 49 at (958, 360) on //button[@id='todo-49-delete']
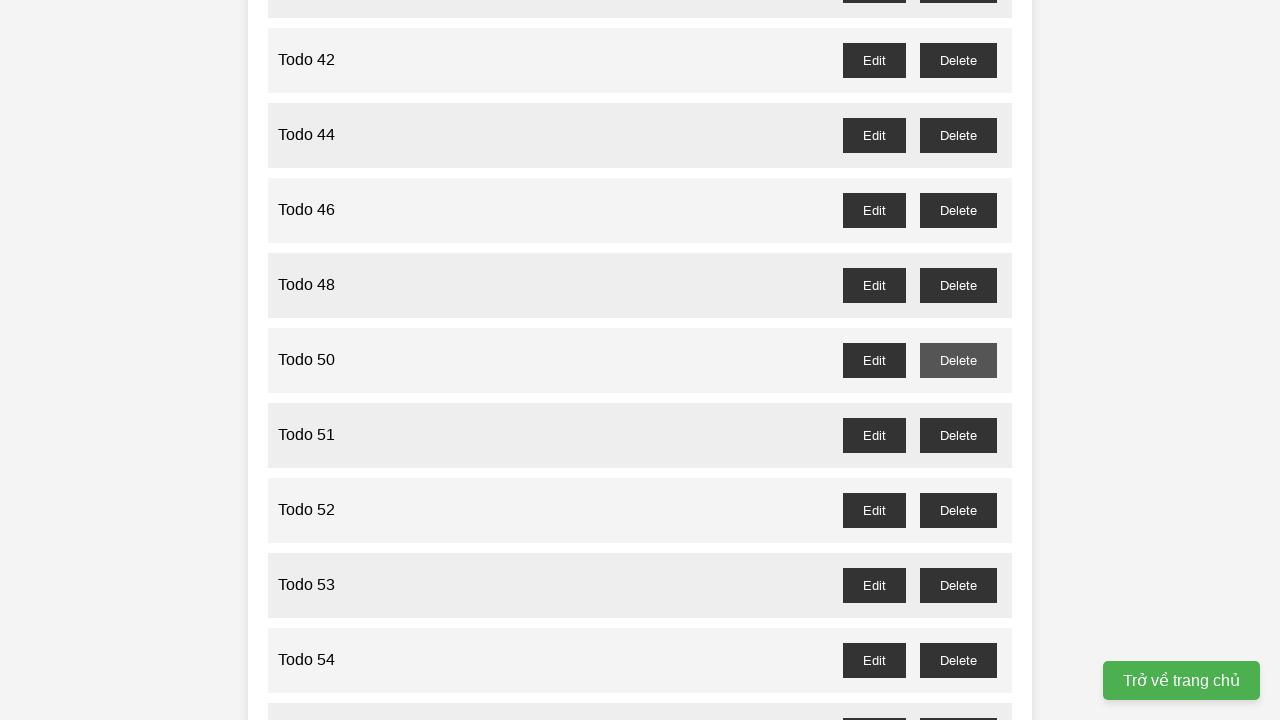

Clicked delete button for odd-numbered Todo 51 at (958, 435) on //button[@id='todo-51-delete']
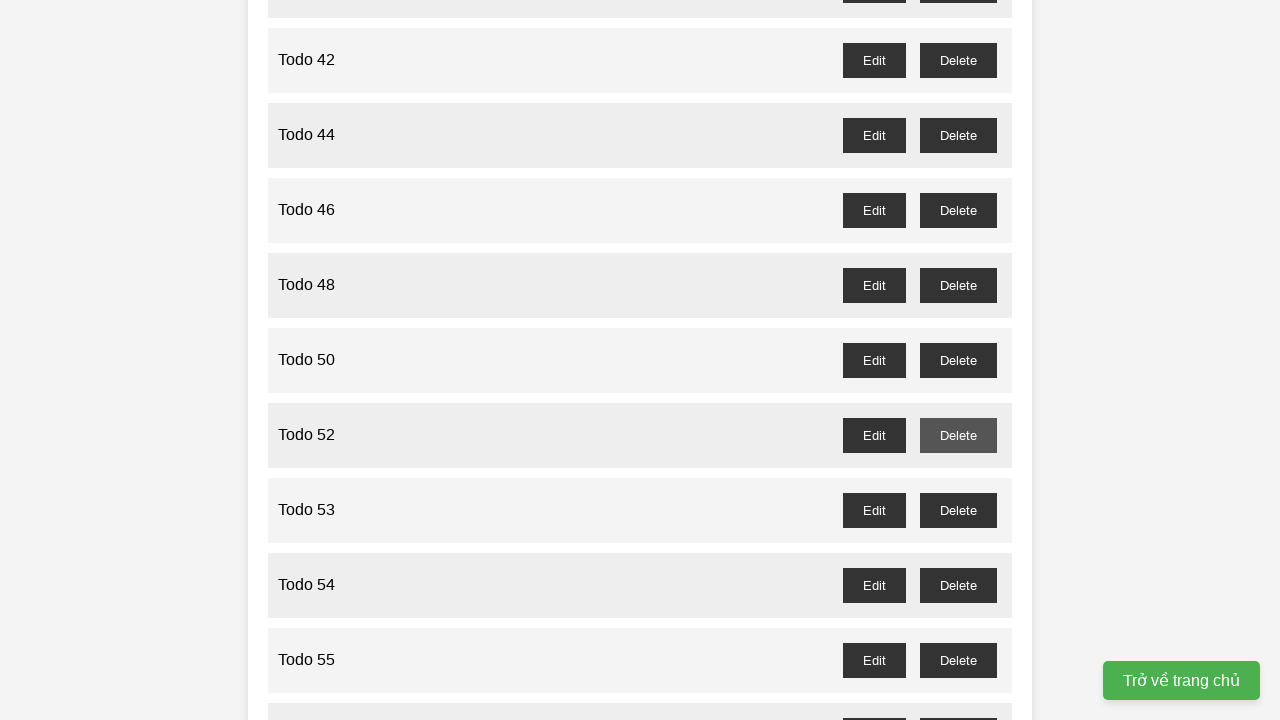

Clicked delete button for odd-numbered Todo 53 at (958, 510) on //button[@id='todo-53-delete']
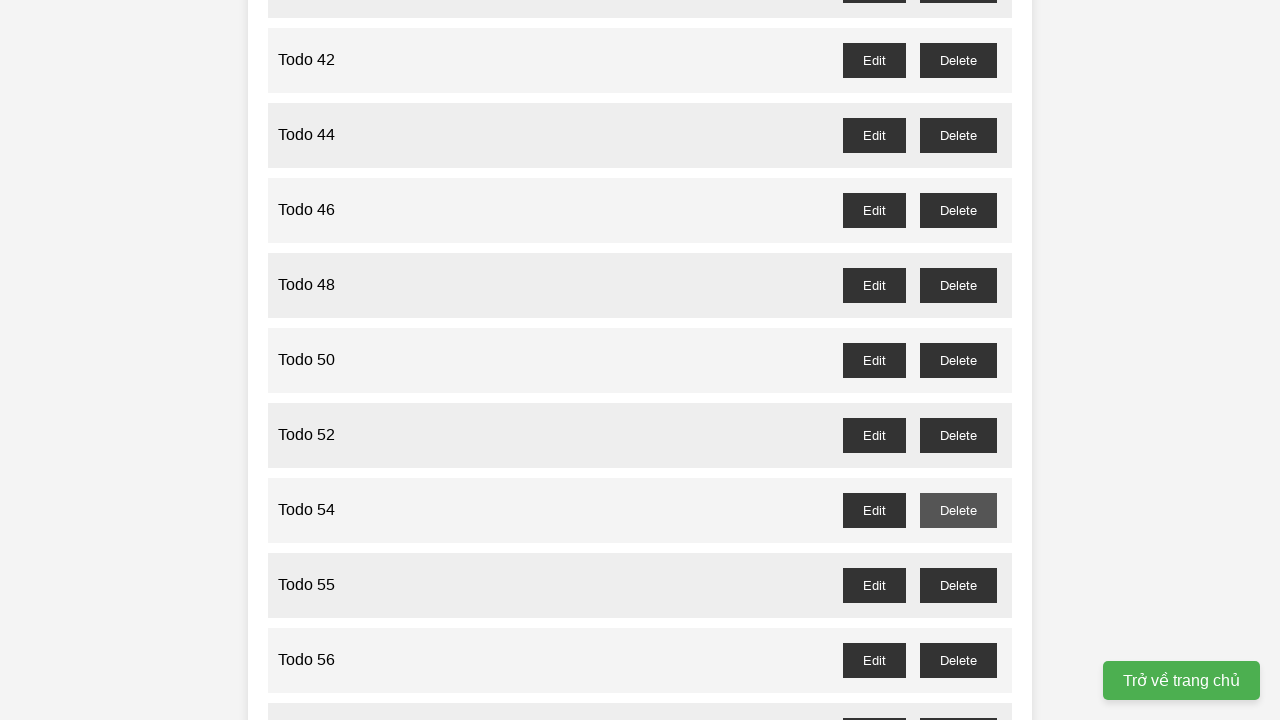

Clicked delete button for odd-numbered Todo 55 at (958, 585) on //button[@id='todo-55-delete']
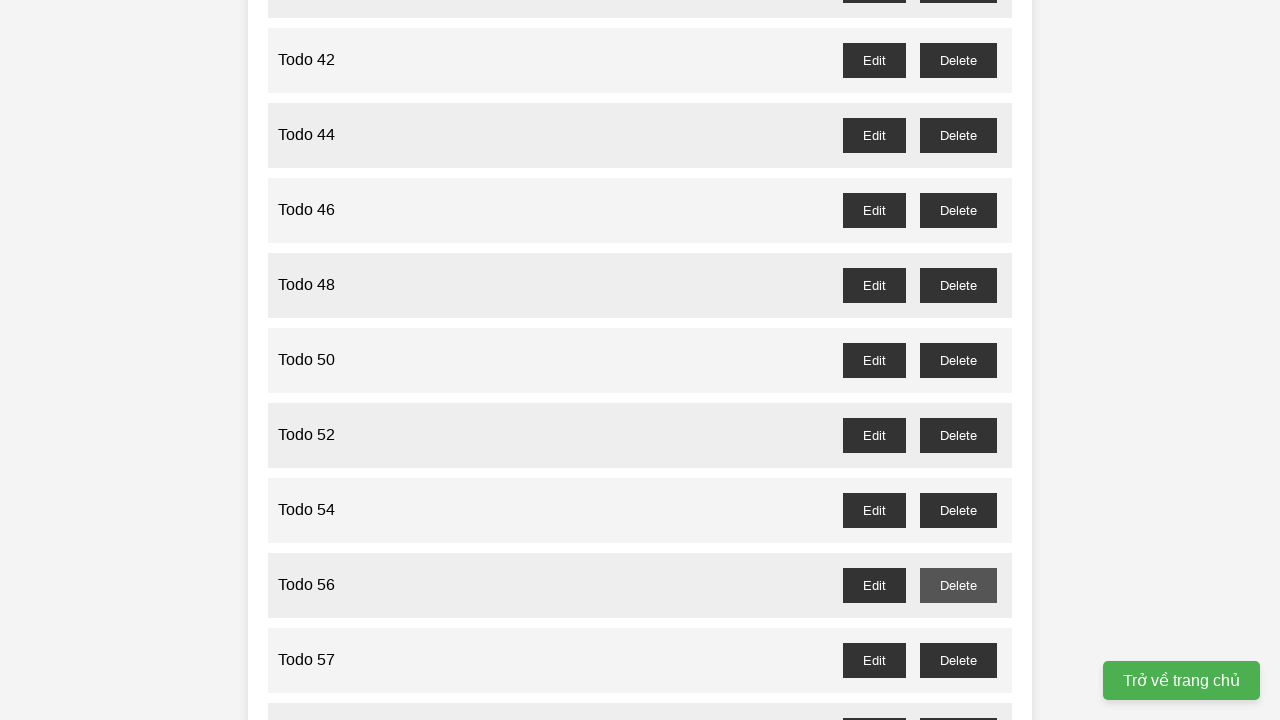

Clicked delete button for odd-numbered Todo 57 at (958, 660) on //button[@id='todo-57-delete']
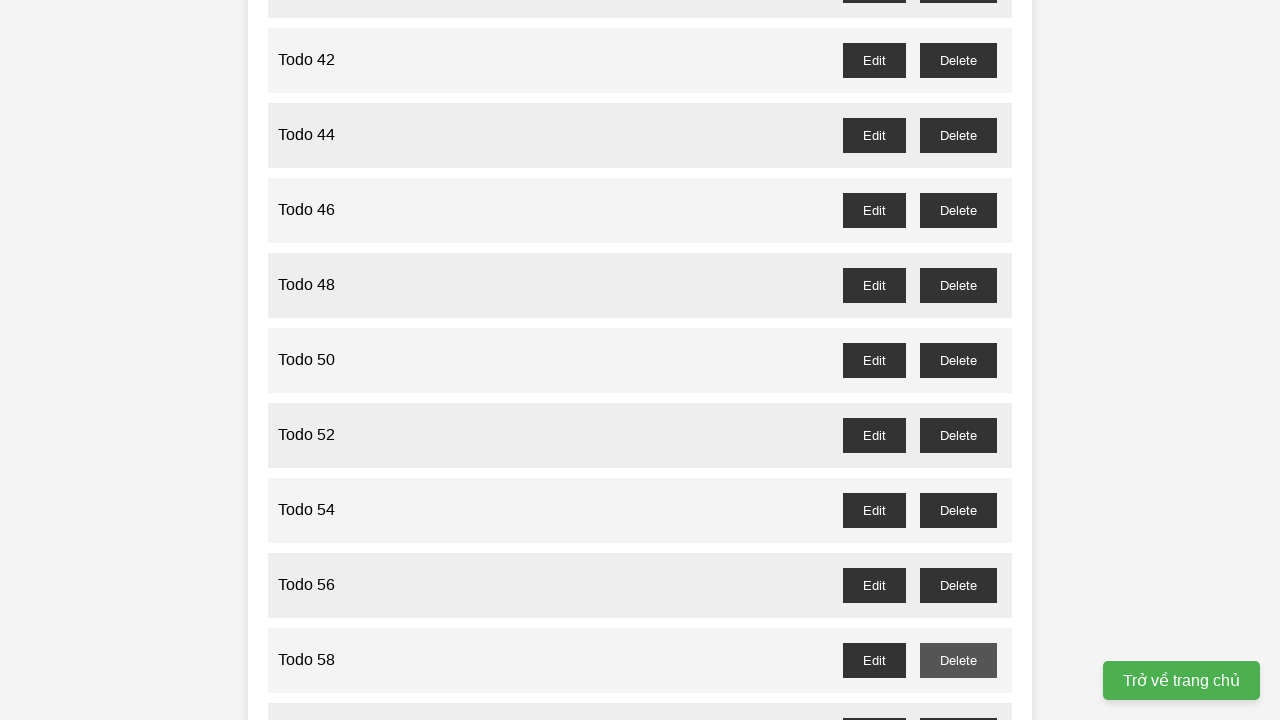

Clicked delete button for odd-numbered Todo 59 at (958, 703) on //button[@id='todo-59-delete']
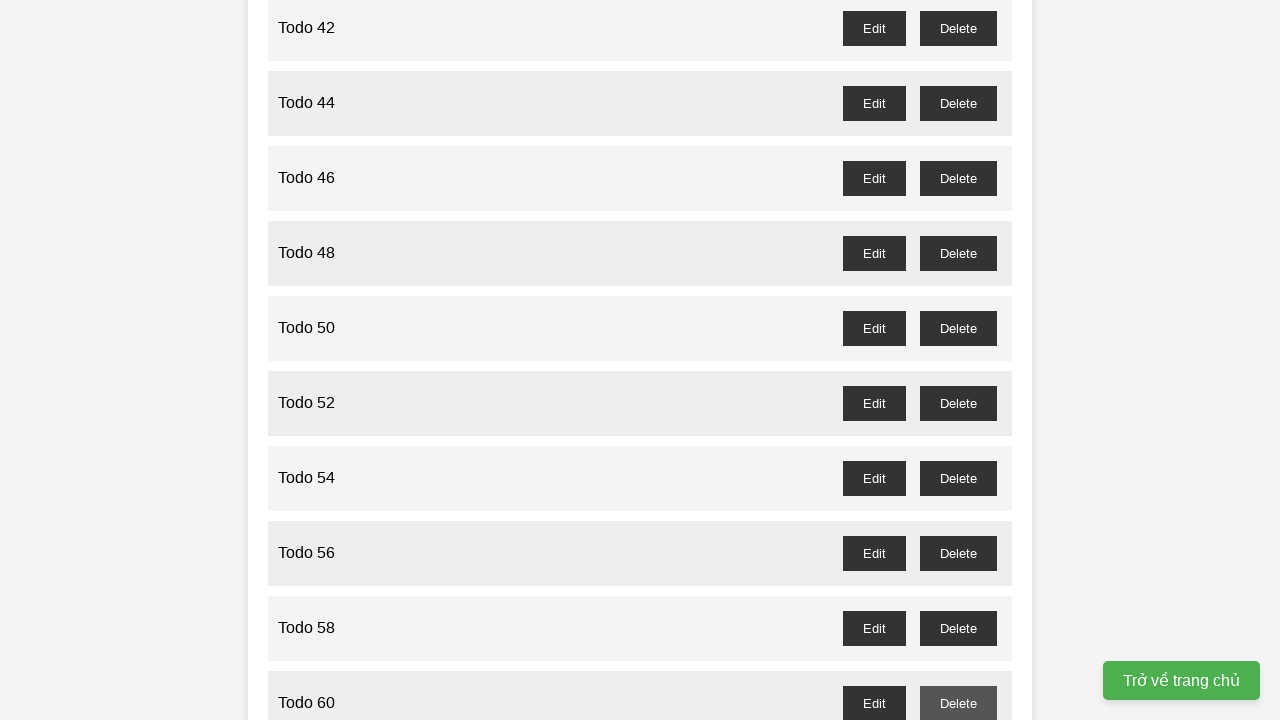

Clicked delete button for odd-numbered Todo 61 at (958, 360) on //button[@id='todo-61-delete']
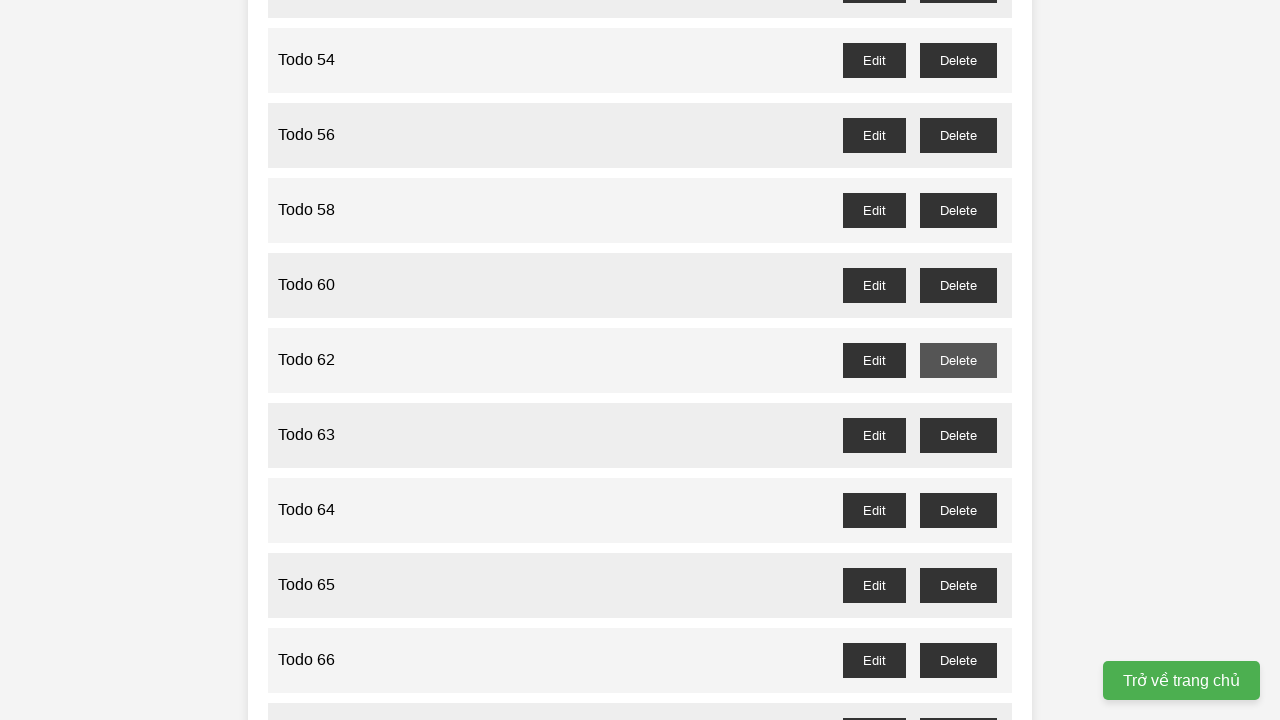

Clicked delete button for odd-numbered Todo 63 at (958, 435) on //button[@id='todo-63-delete']
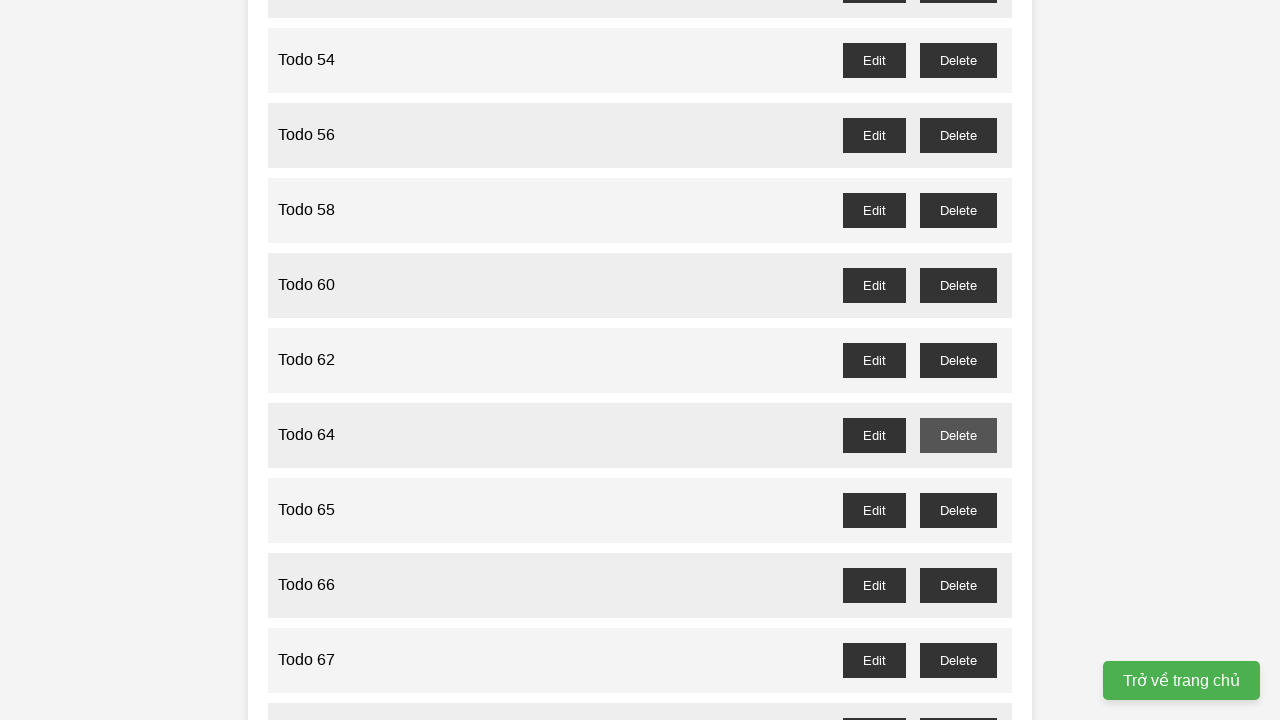

Clicked delete button for odd-numbered Todo 65 at (958, 510) on //button[@id='todo-65-delete']
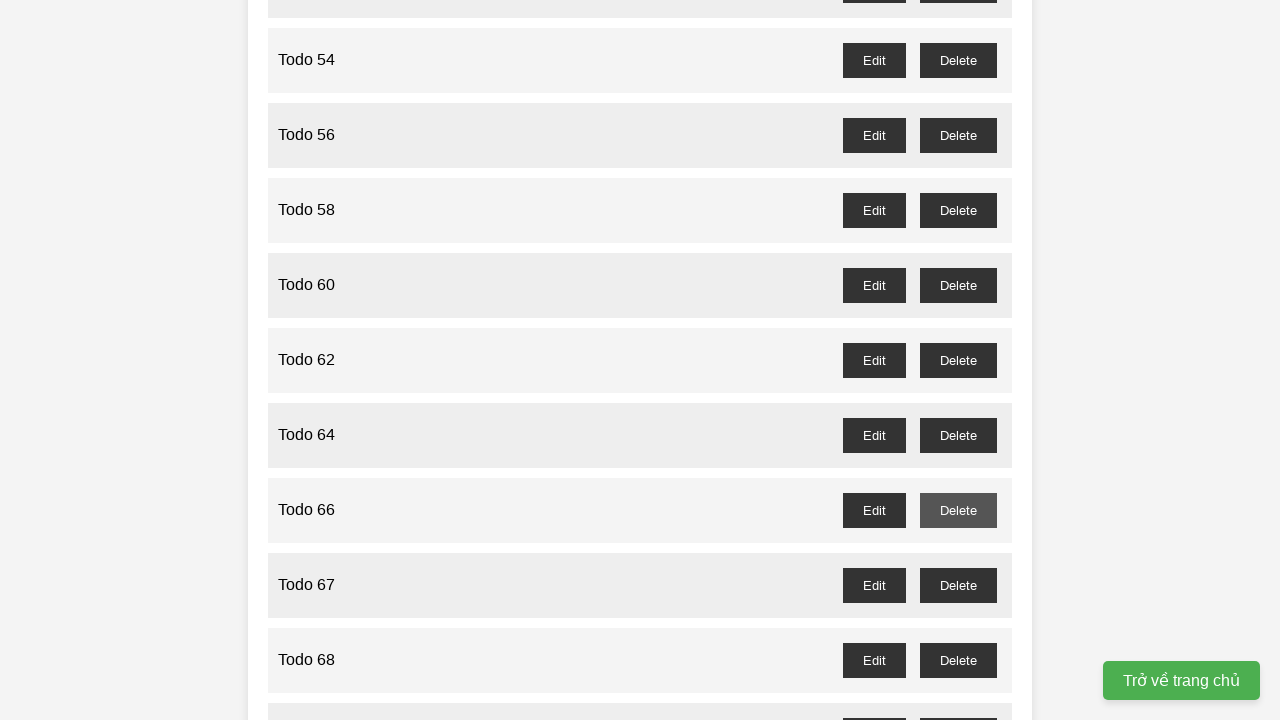

Clicked delete button for odd-numbered Todo 67 at (958, 585) on //button[@id='todo-67-delete']
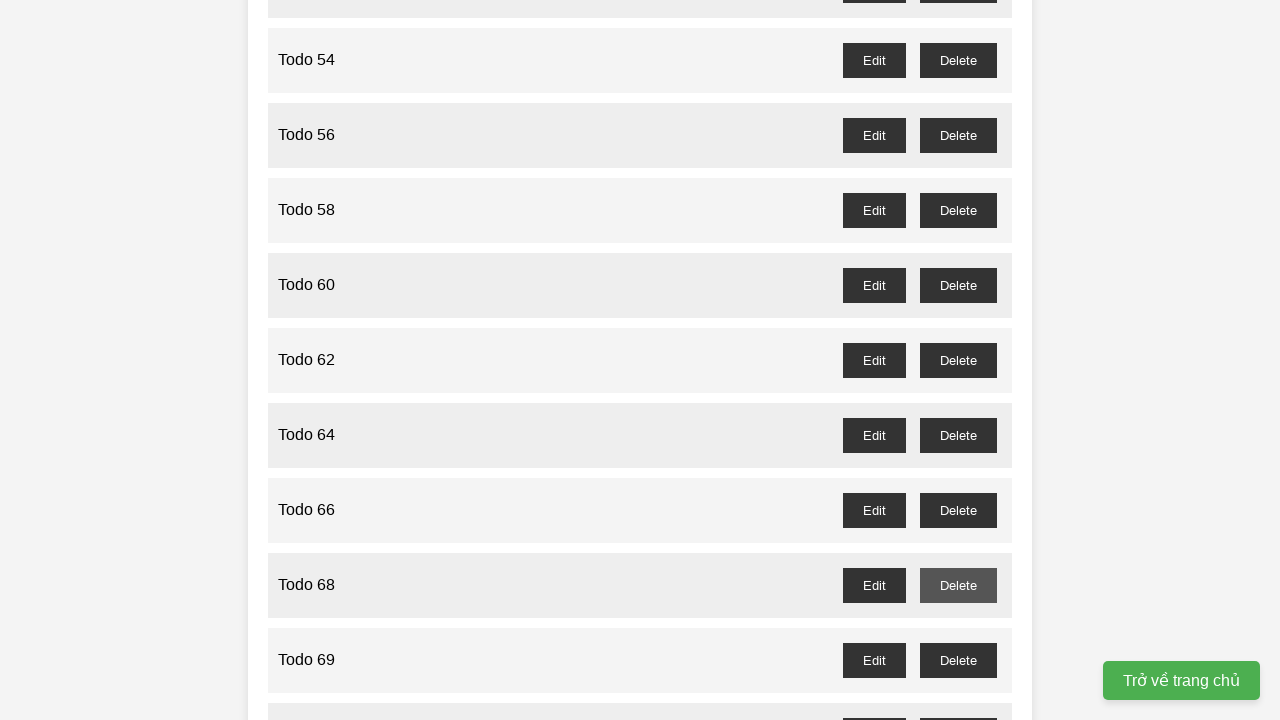

Clicked delete button for odd-numbered Todo 69 at (958, 660) on //button[@id='todo-69-delete']
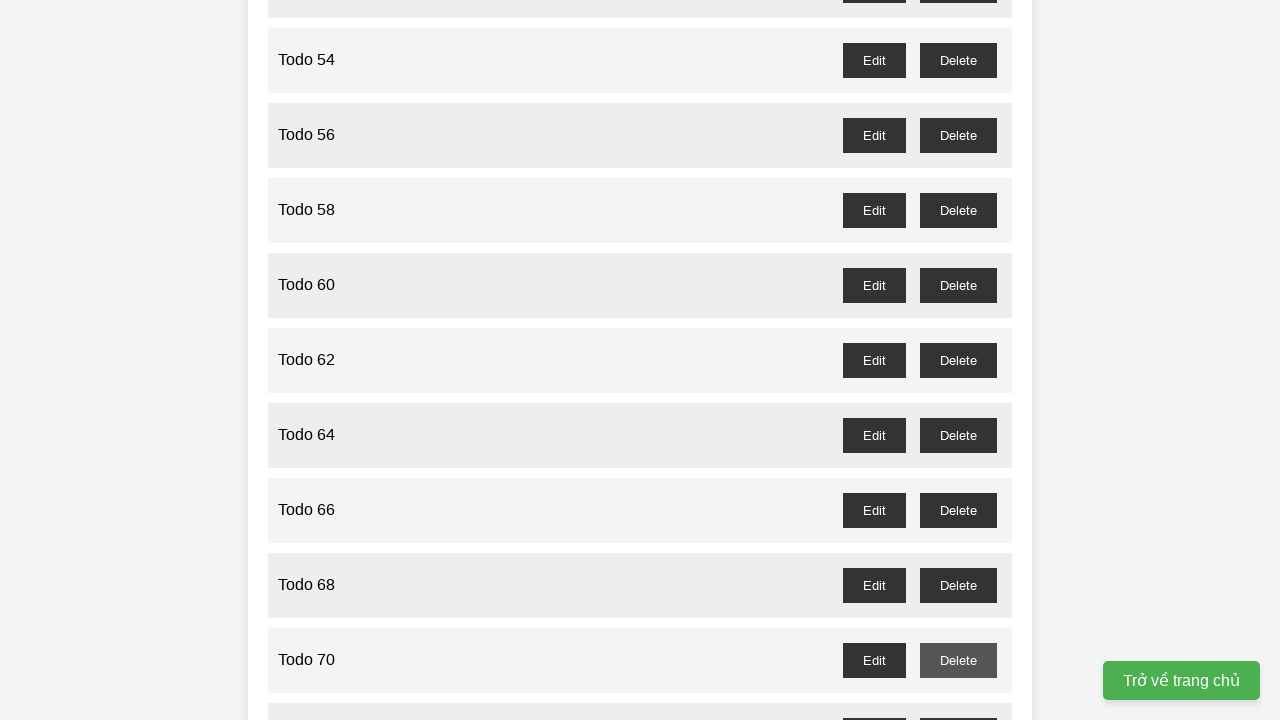

Clicked delete button for odd-numbered Todo 71 at (958, 703) on //button[@id='todo-71-delete']
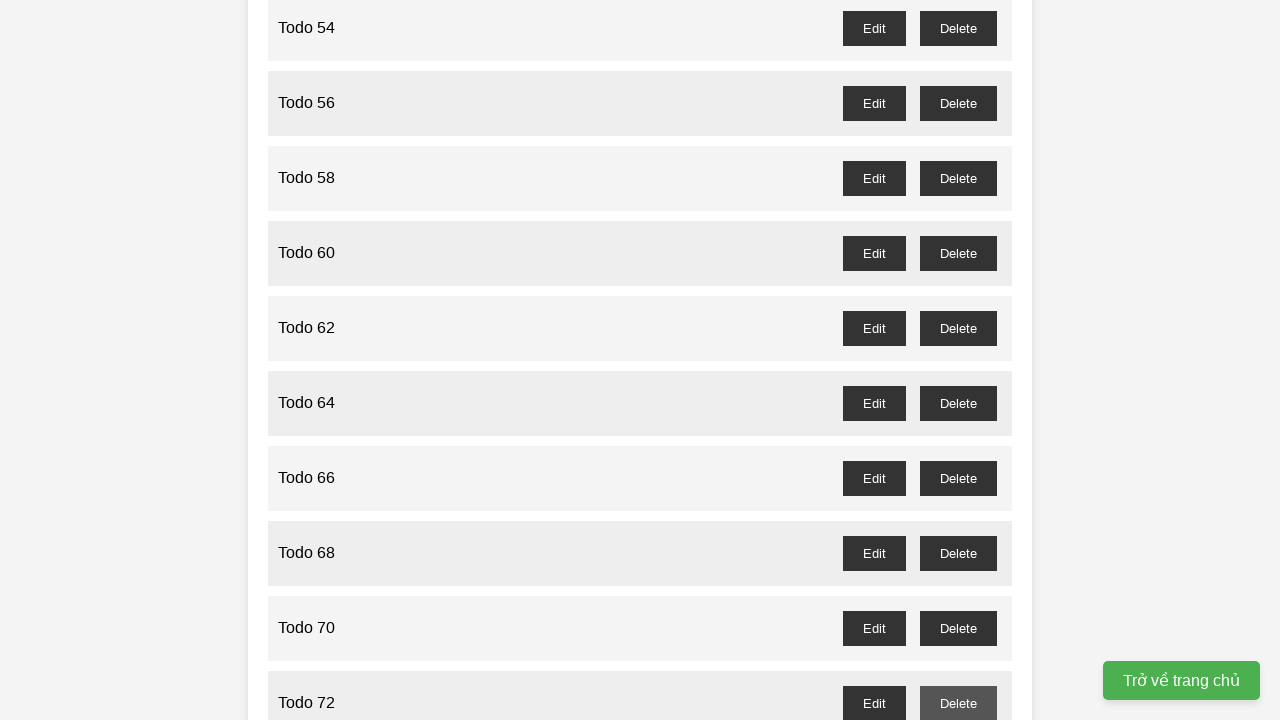

Clicked delete button for odd-numbered Todo 73 at (958, 360) on //button[@id='todo-73-delete']
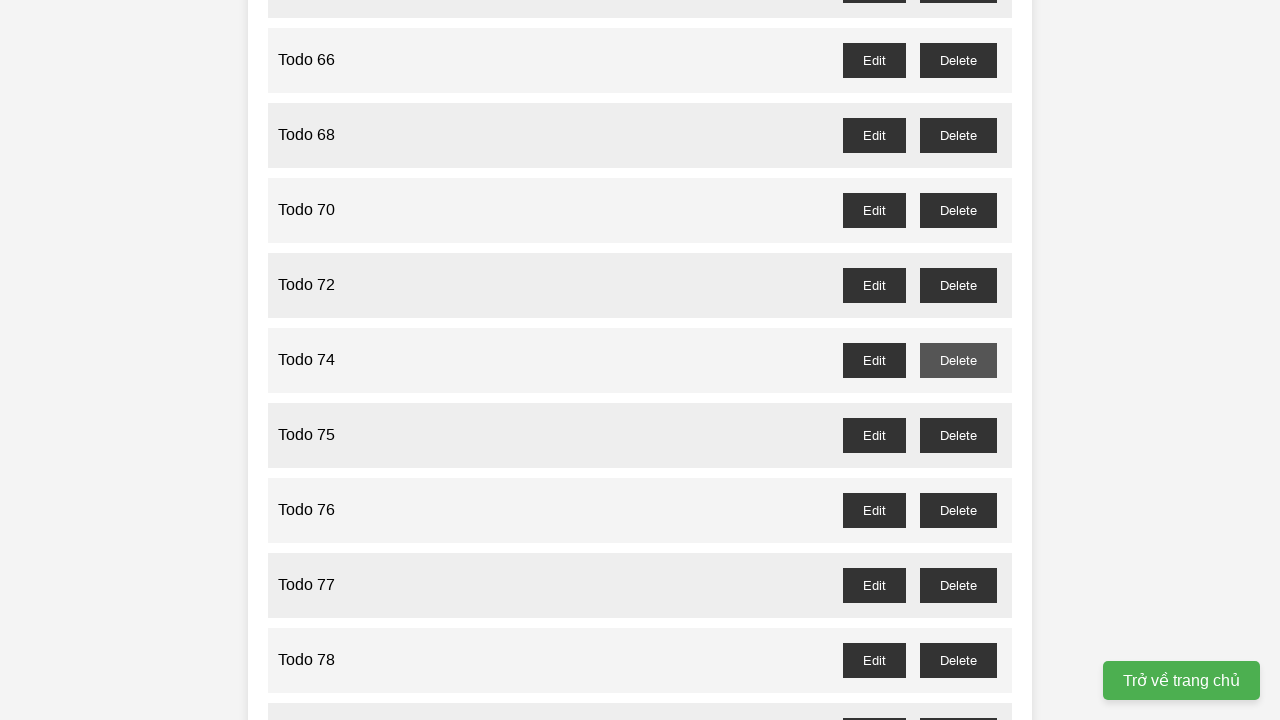

Clicked delete button for odd-numbered Todo 75 at (958, 435) on //button[@id='todo-75-delete']
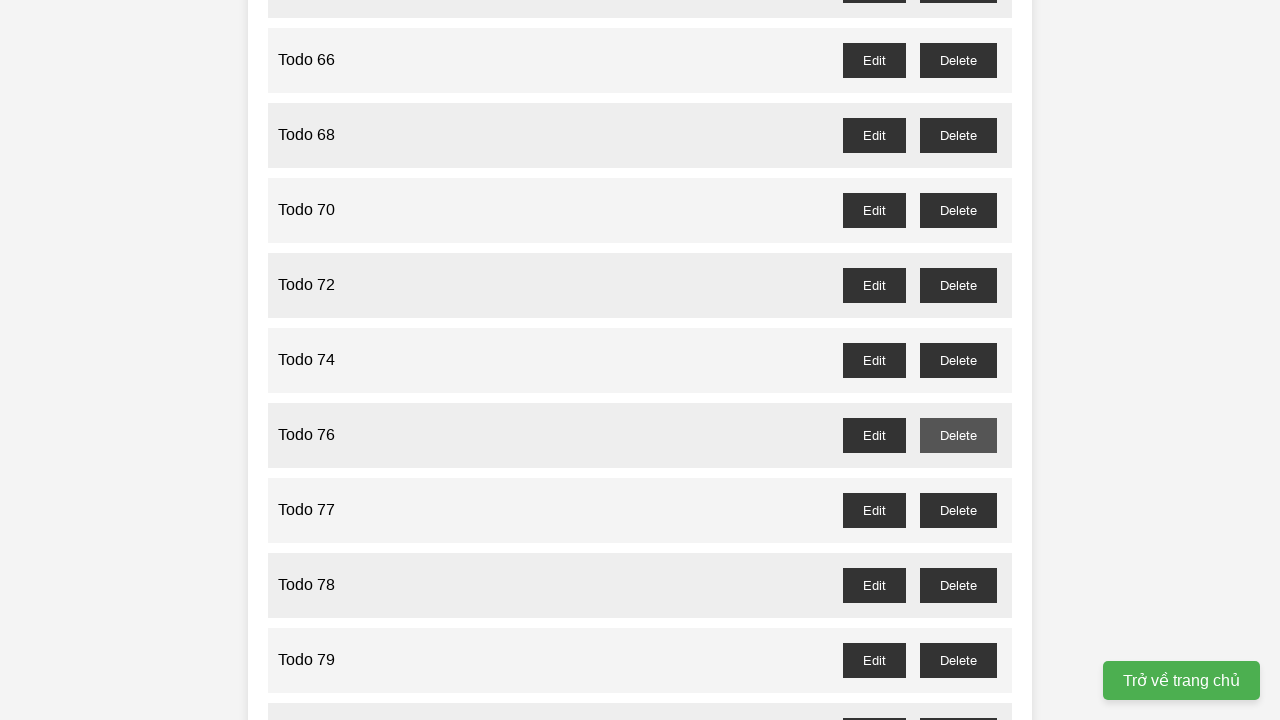

Clicked delete button for odd-numbered Todo 77 at (958, 510) on //button[@id='todo-77-delete']
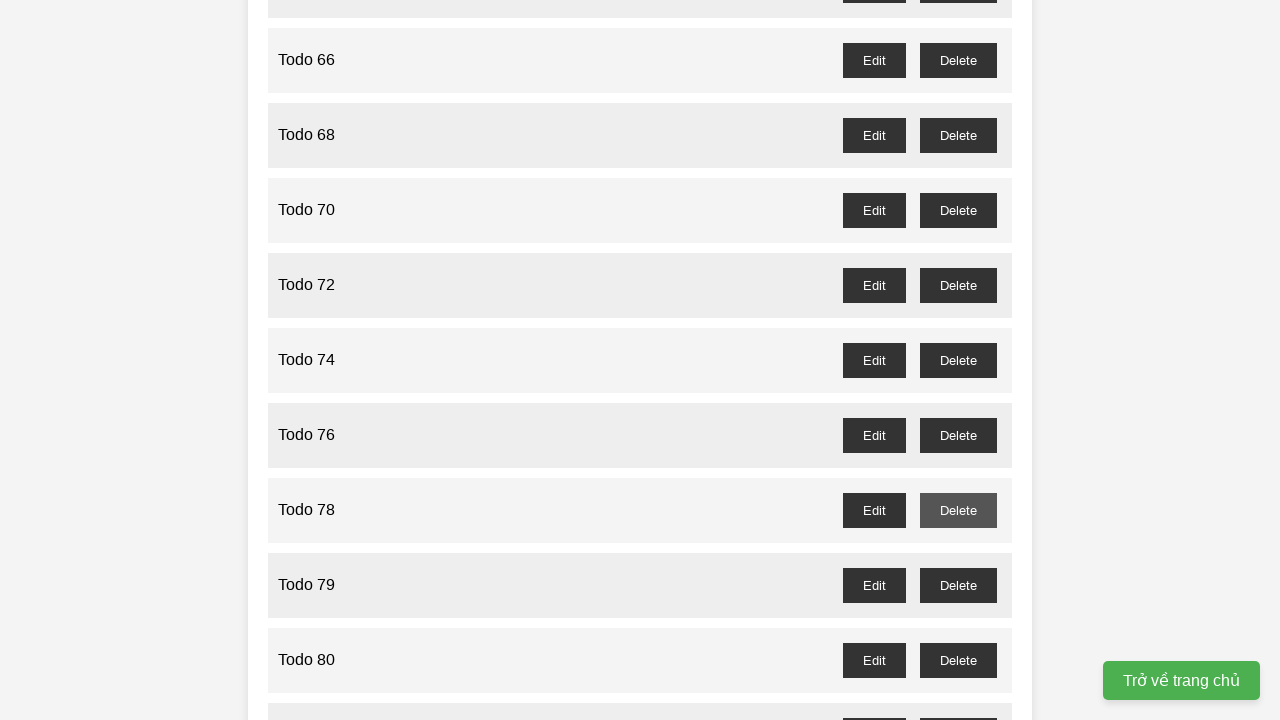

Clicked delete button for odd-numbered Todo 79 at (958, 585) on //button[@id='todo-79-delete']
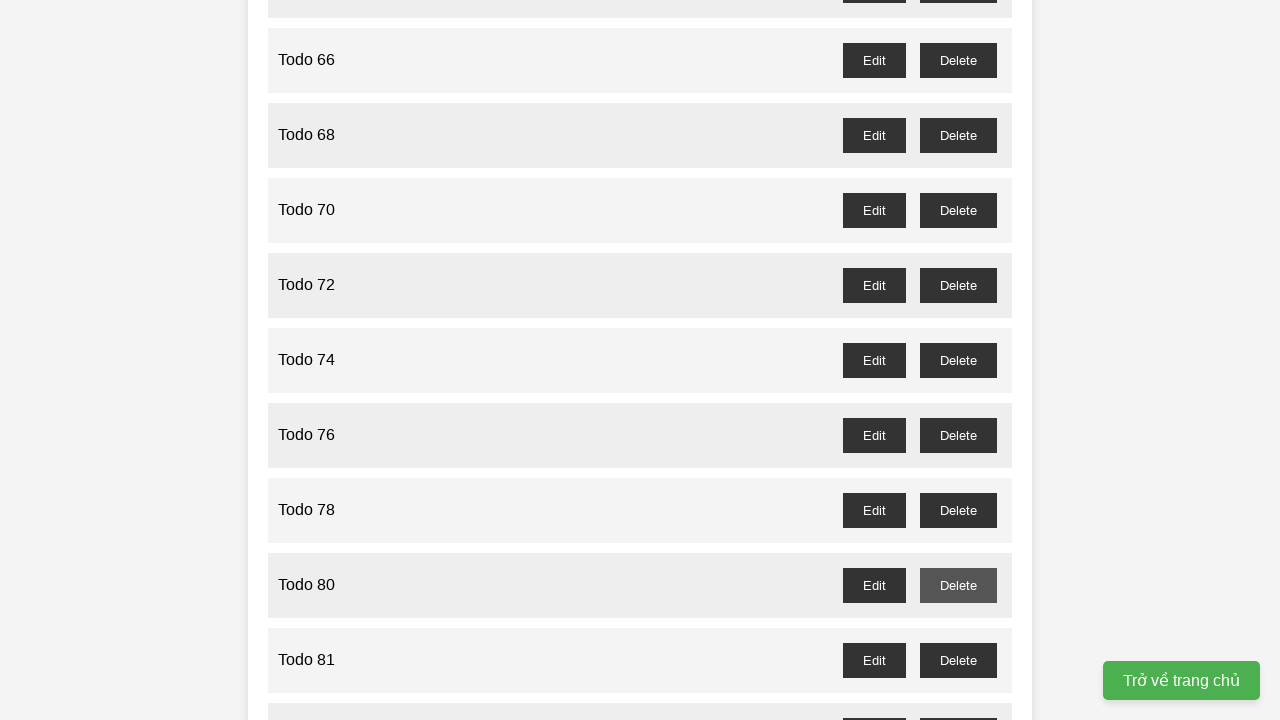

Clicked delete button for odd-numbered Todo 81 at (958, 660) on //button[@id='todo-81-delete']
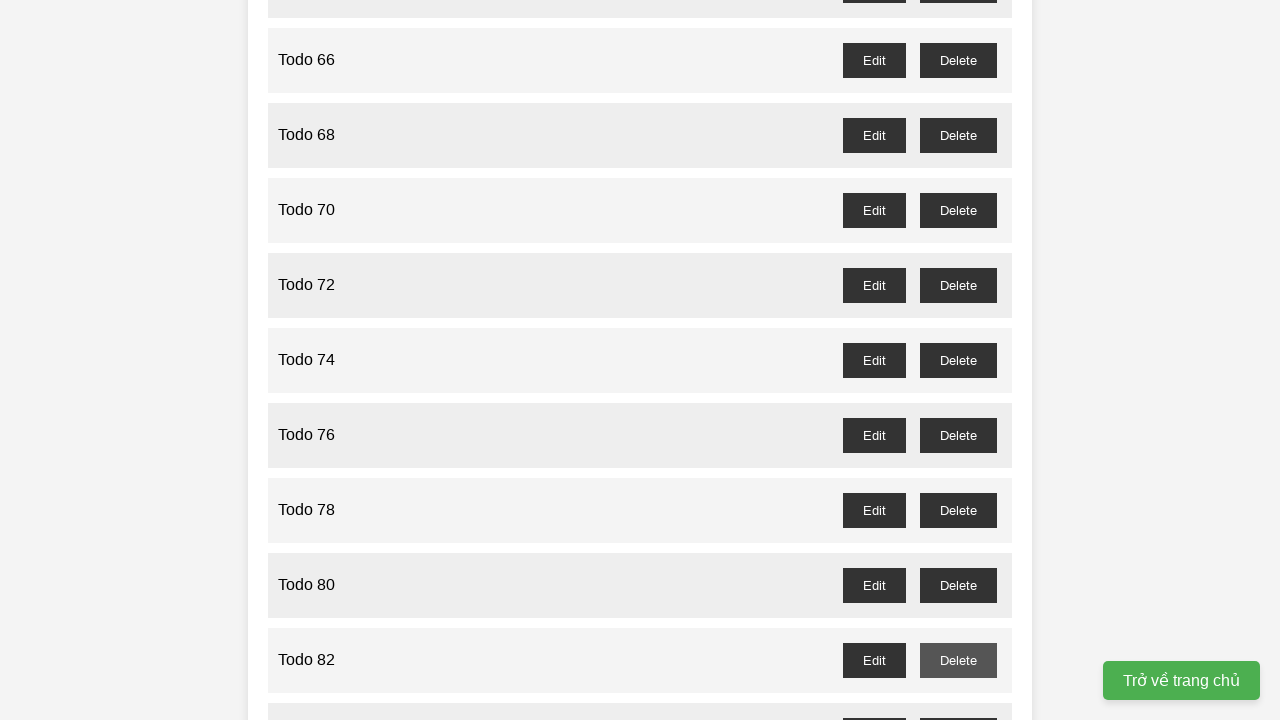

Clicked delete button for odd-numbered Todo 83 at (958, 703) on //button[@id='todo-83-delete']
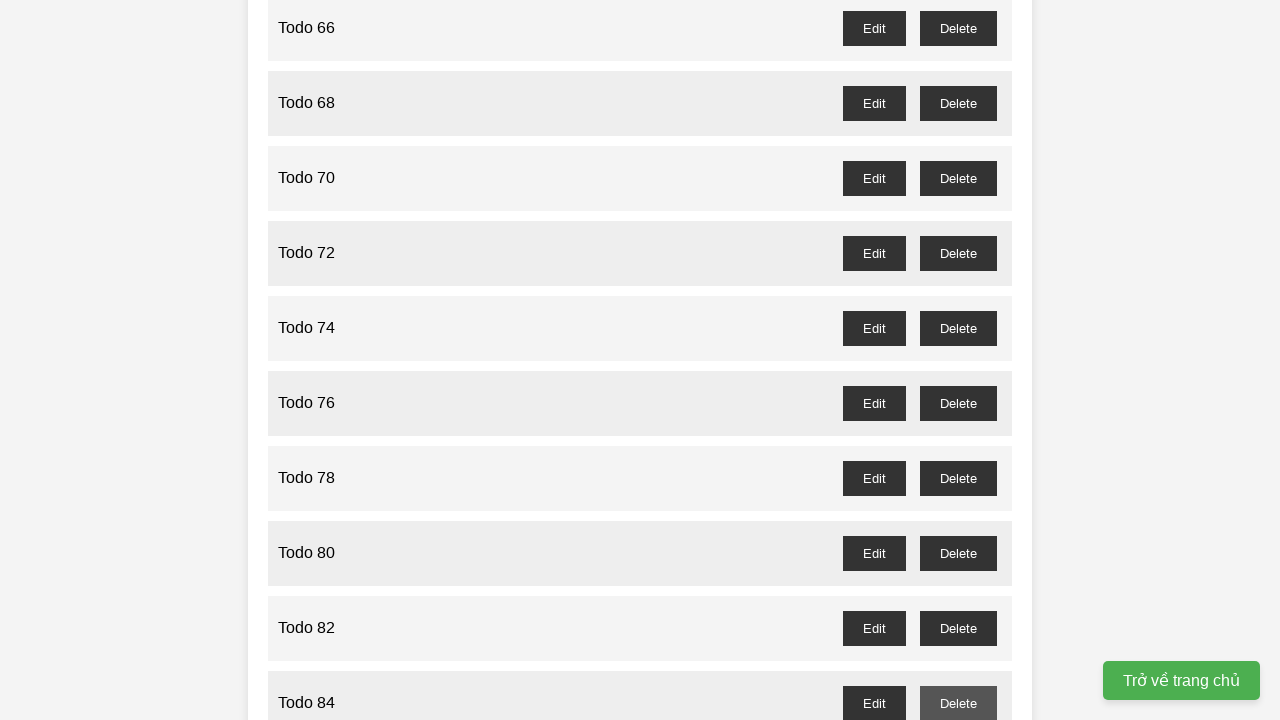

Clicked delete button for odd-numbered Todo 85 at (958, 360) on //button[@id='todo-85-delete']
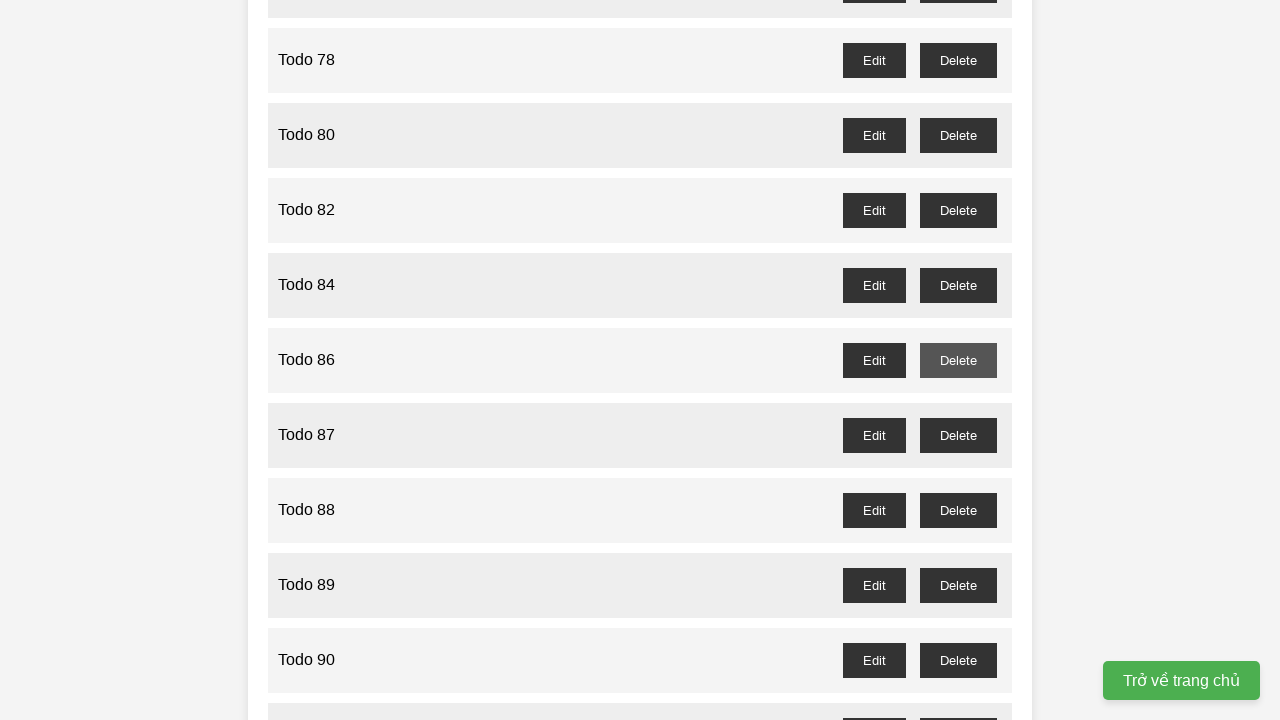

Clicked delete button for odd-numbered Todo 87 at (958, 435) on //button[@id='todo-87-delete']
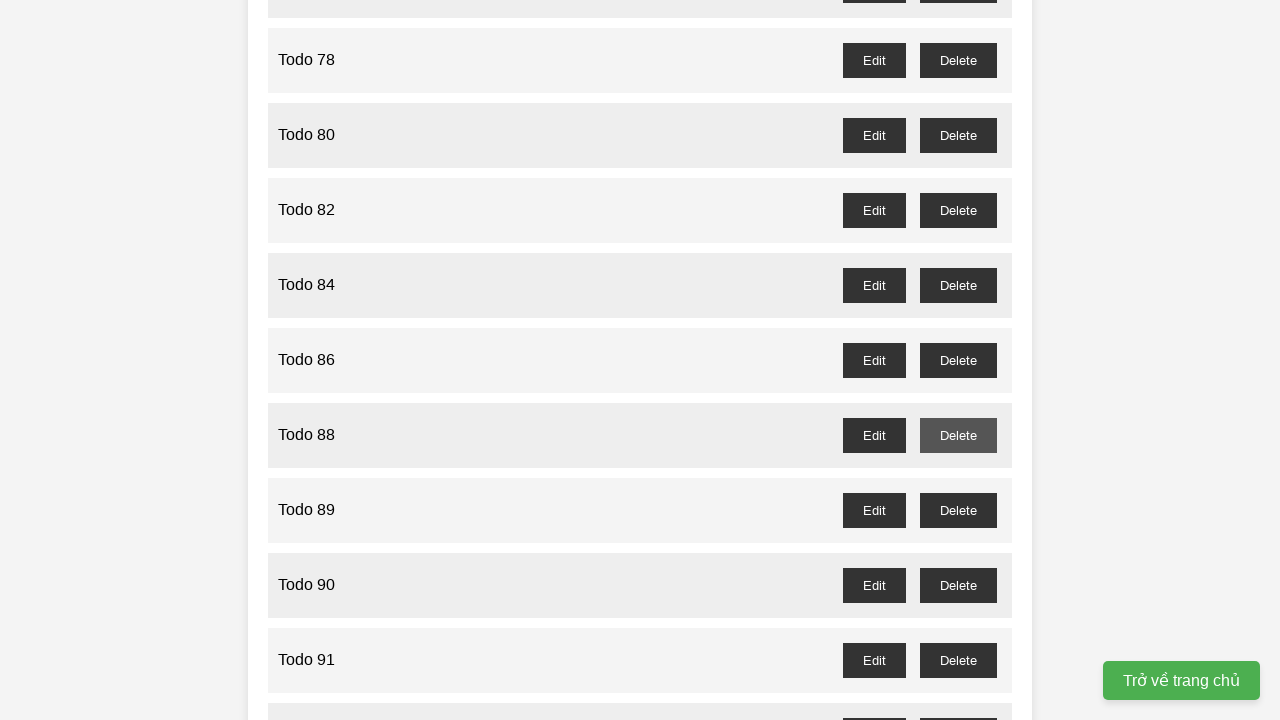

Clicked delete button for odd-numbered Todo 89 at (958, 510) on //button[@id='todo-89-delete']
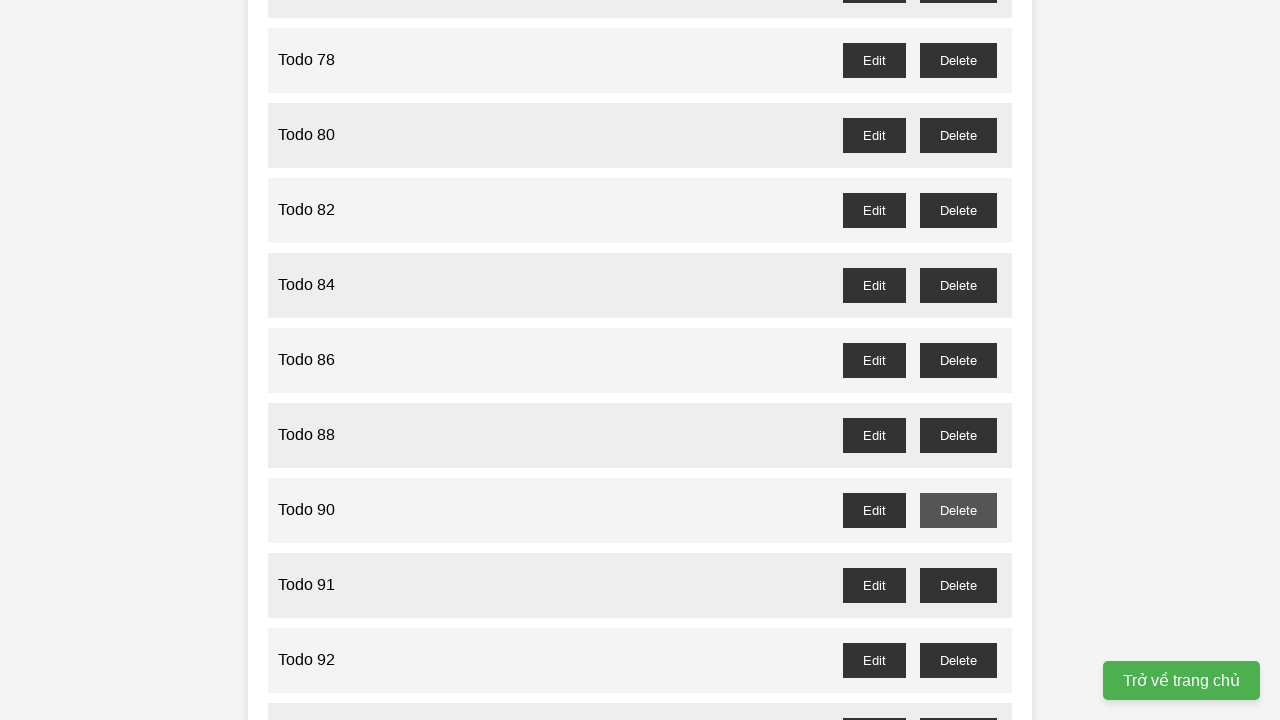

Clicked delete button for odd-numbered Todo 91 at (958, 585) on //button[@id='todo-91-delete']
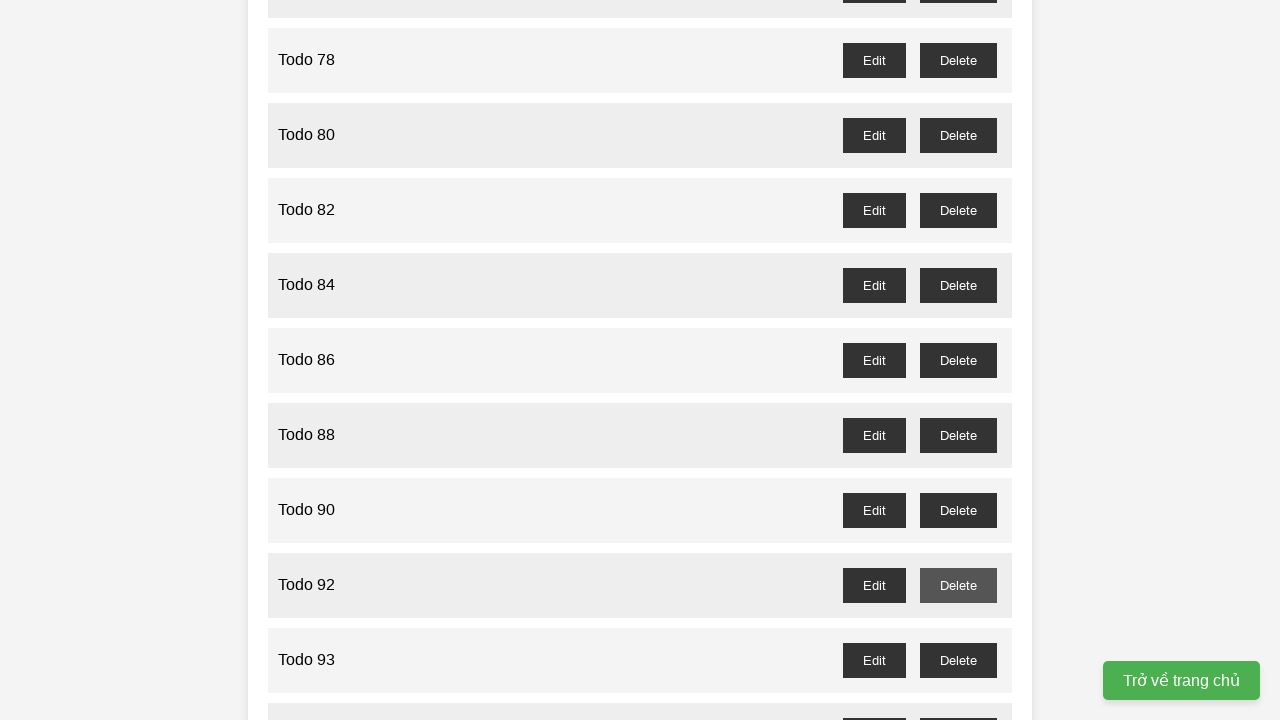

Clicked delete button for odd-numbered Todo 93 at (958, 660) on //button[@id='todo-93-delete']
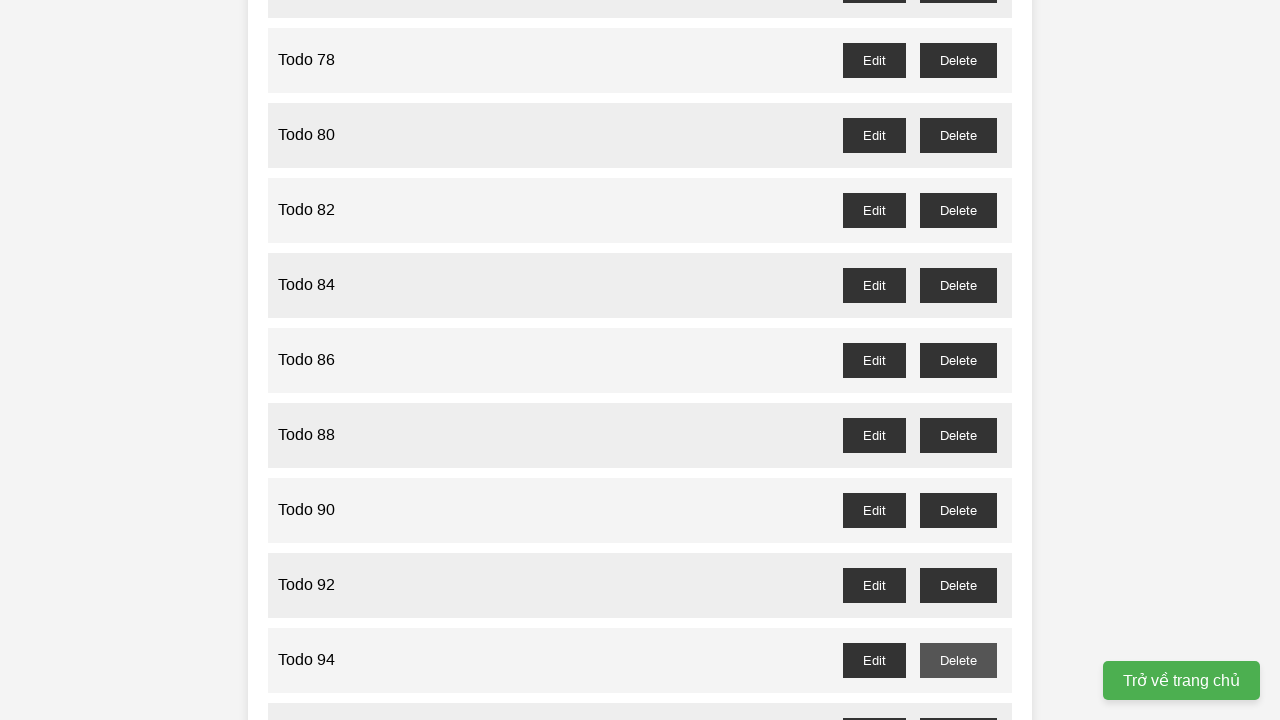

Clicked delete button for odd-numbered Todo 95 at (958, 703) on //button[@id='todo-95-delete']
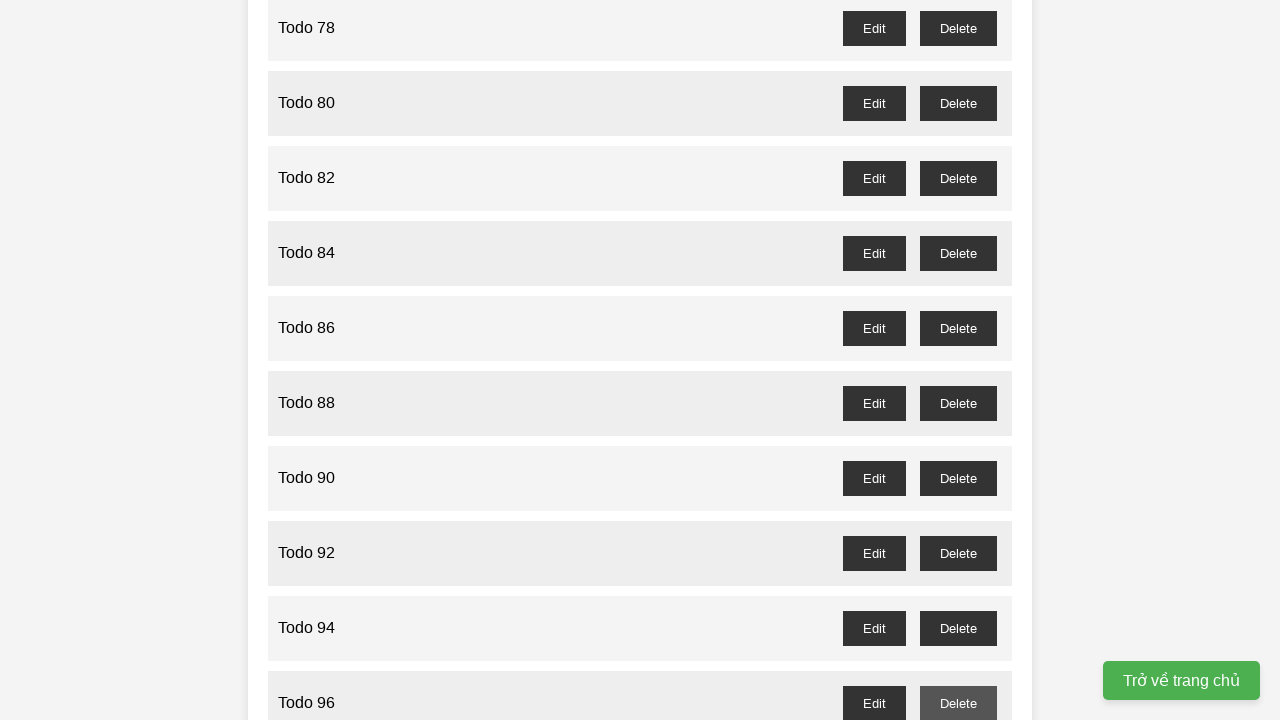

Clicked delete button for odd-numbered Todo 97 at (958, 406) on //button[@id='todo-97-delete']
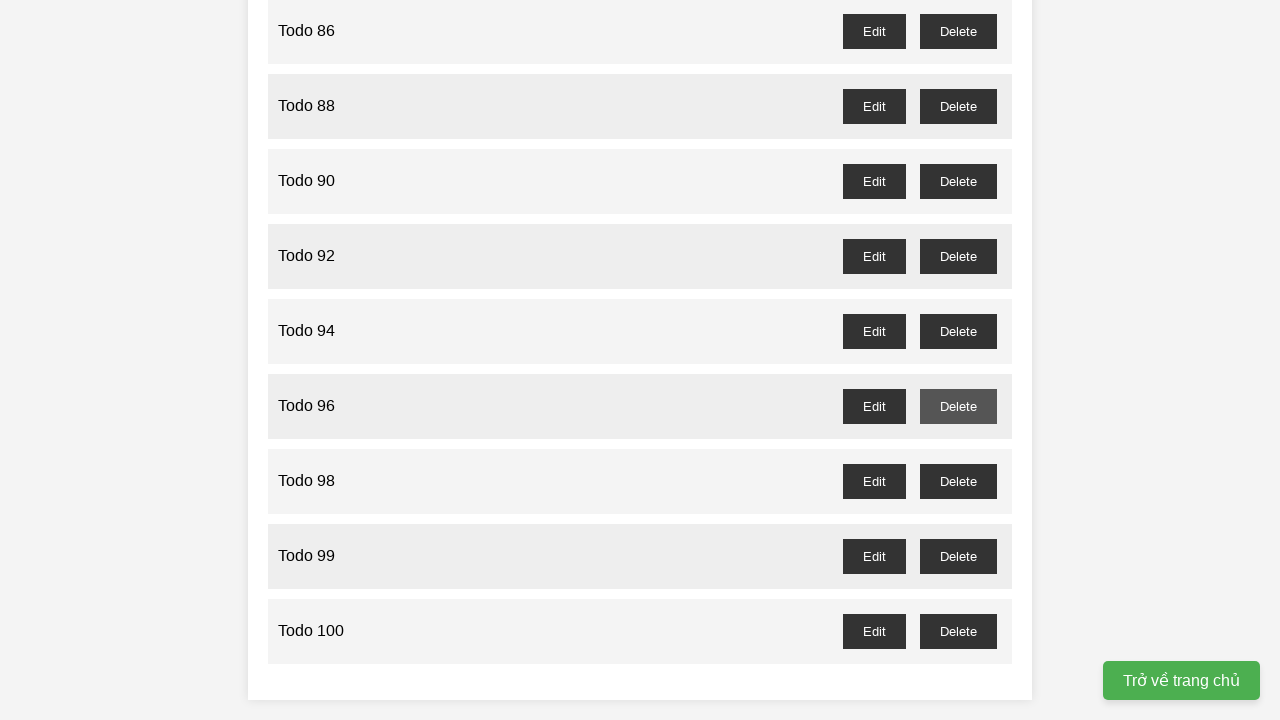

Clicked delete button for odd-numbered Todo 99 at (958, 556) on //button[@id='todo-99-delete']
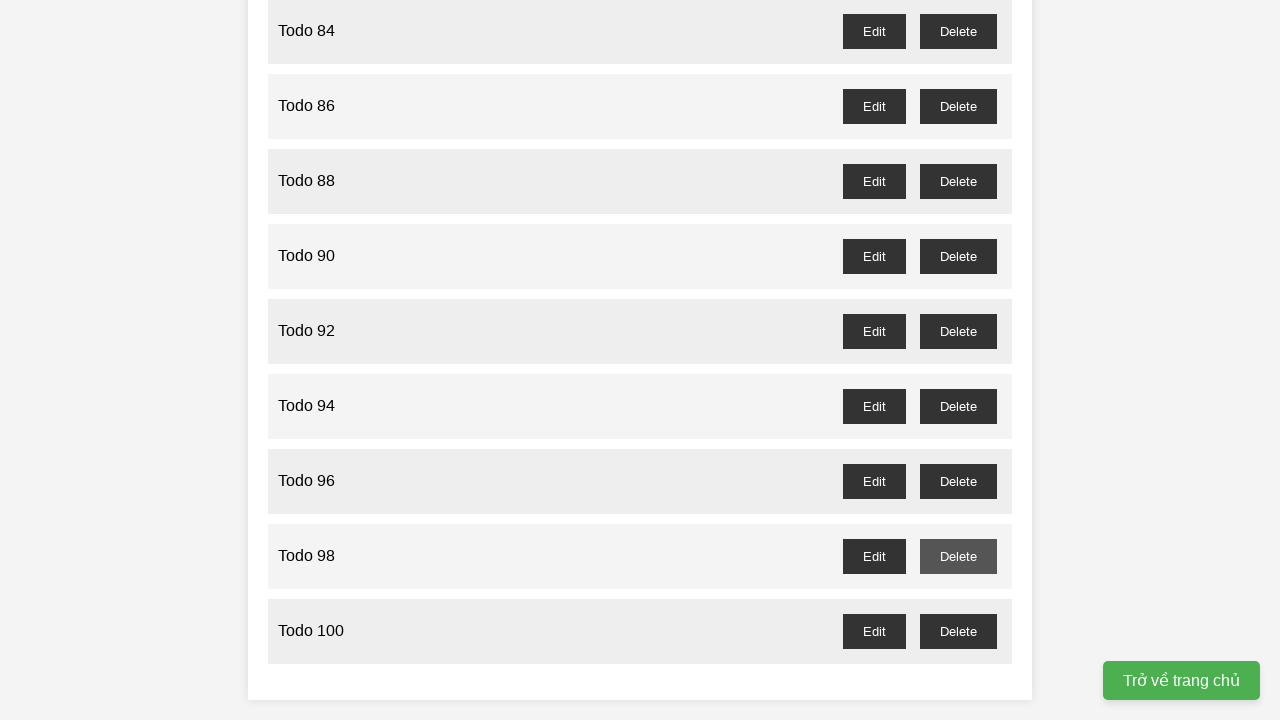

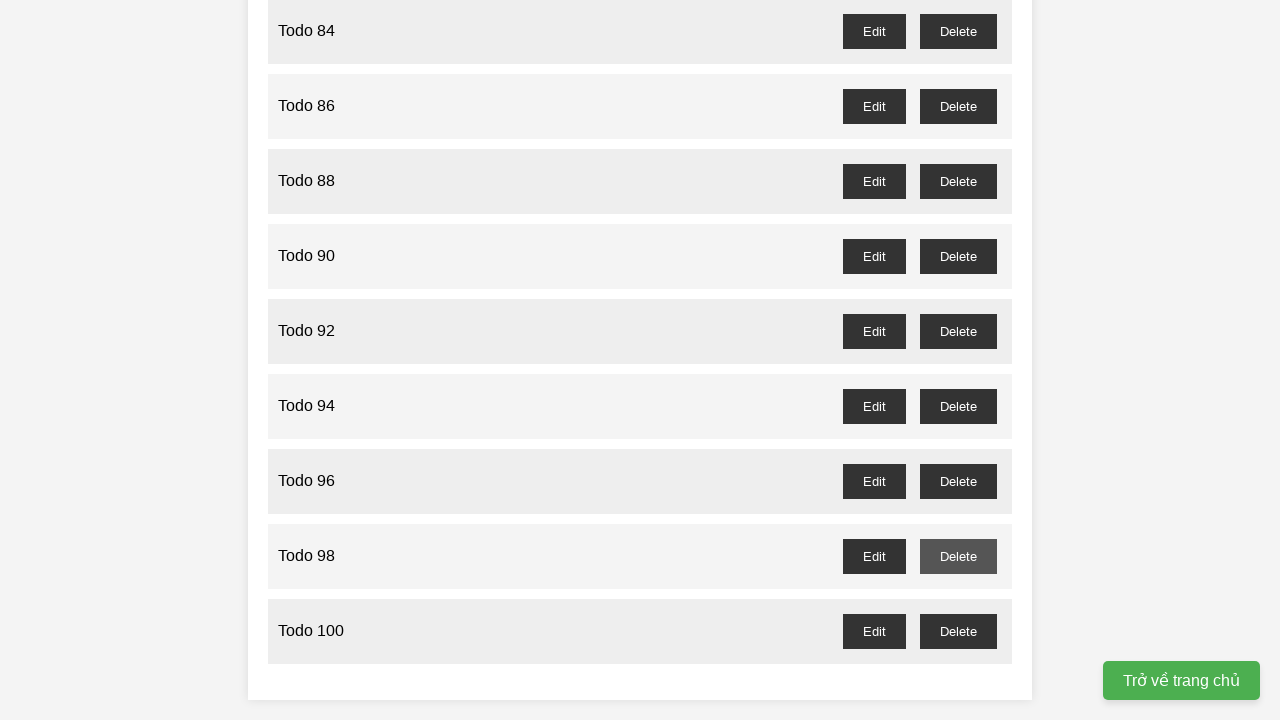